Tests jQuery slider by moving through specific step values (50, 55, 80) using arrow keys and verifying each position.

Starting URL: https://jqueryui.com/slider/#custom-handle

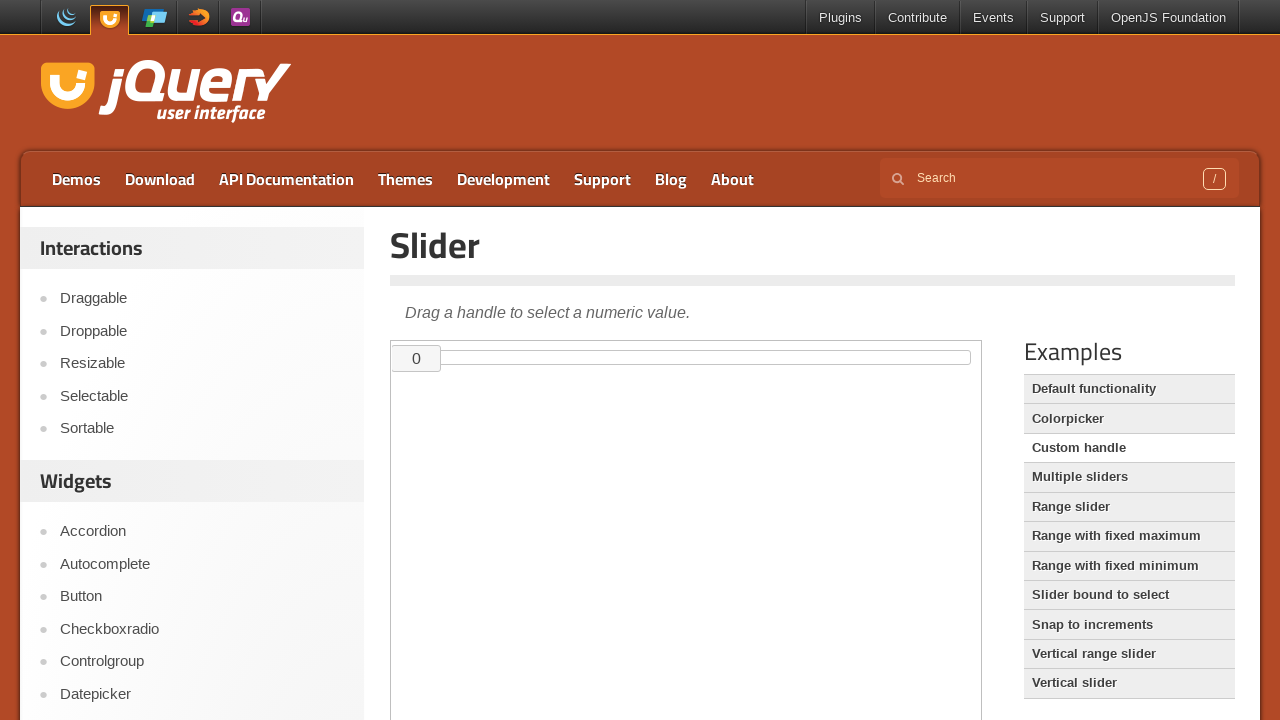

Located demo iframe
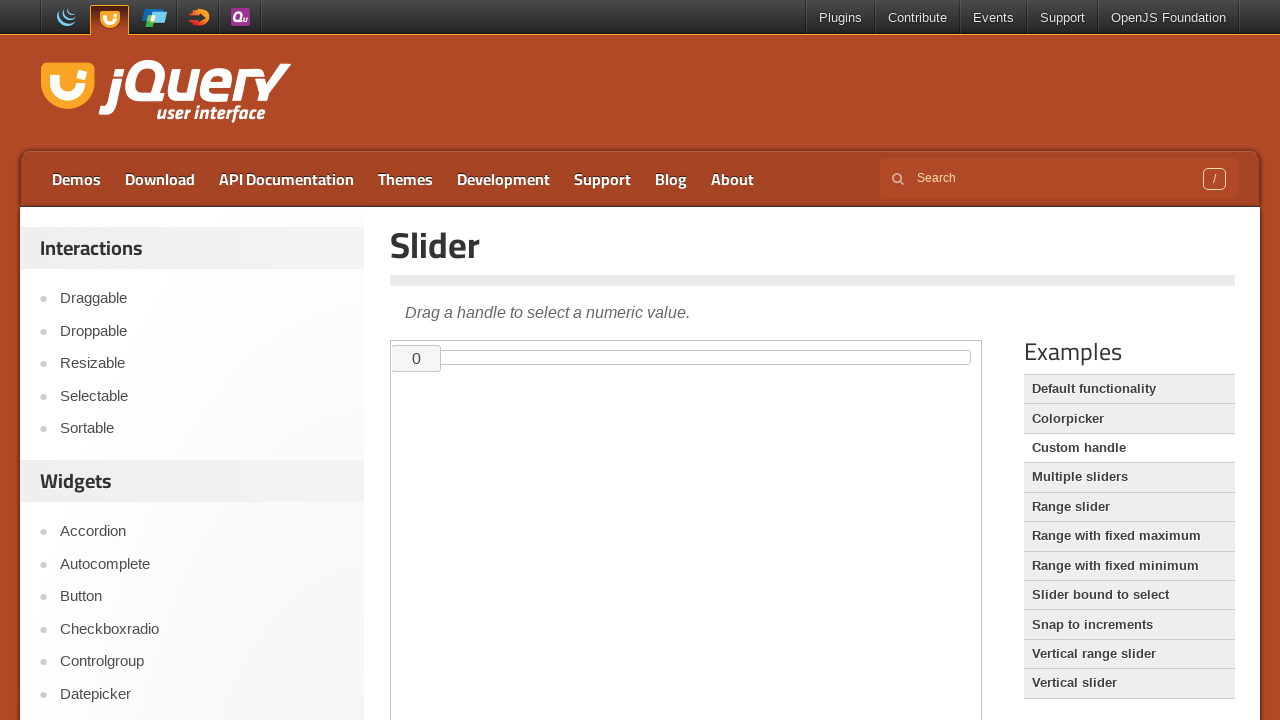

Located slider handle element
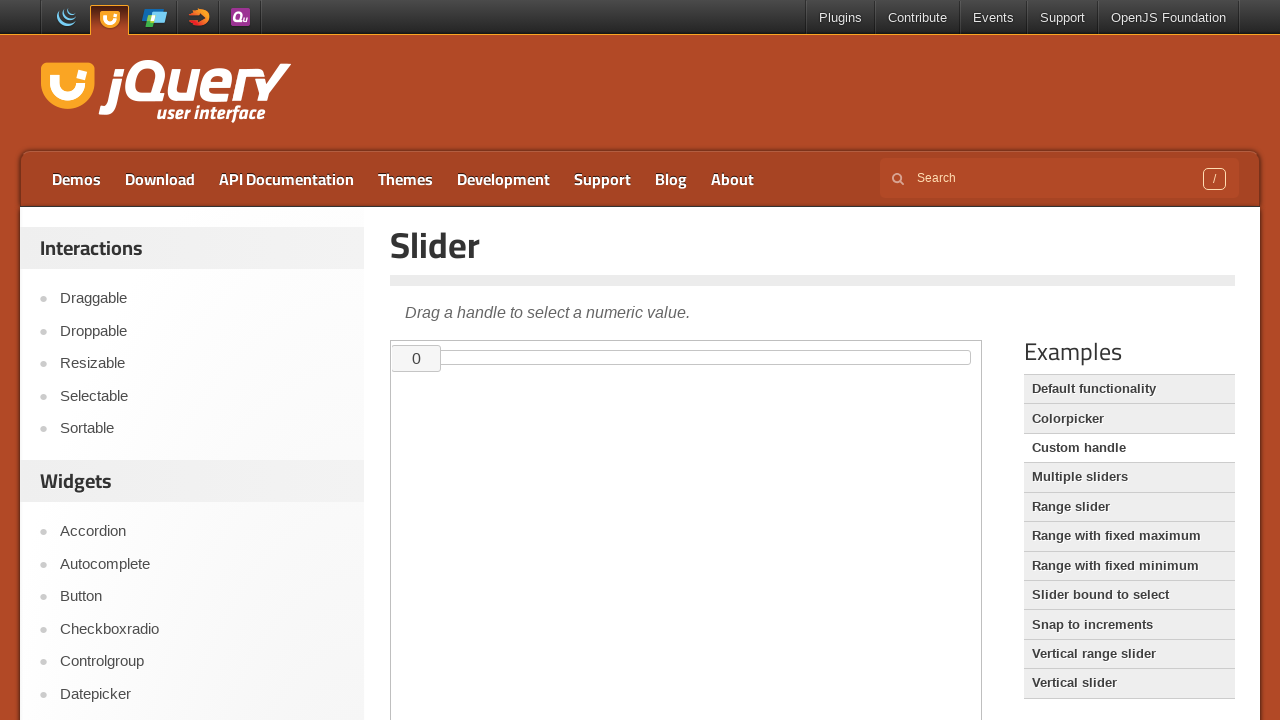

Clicked on slider handle to focus it at (417, 358) on .demo-frame >> internal:control=enter-frame >> #custom-handle
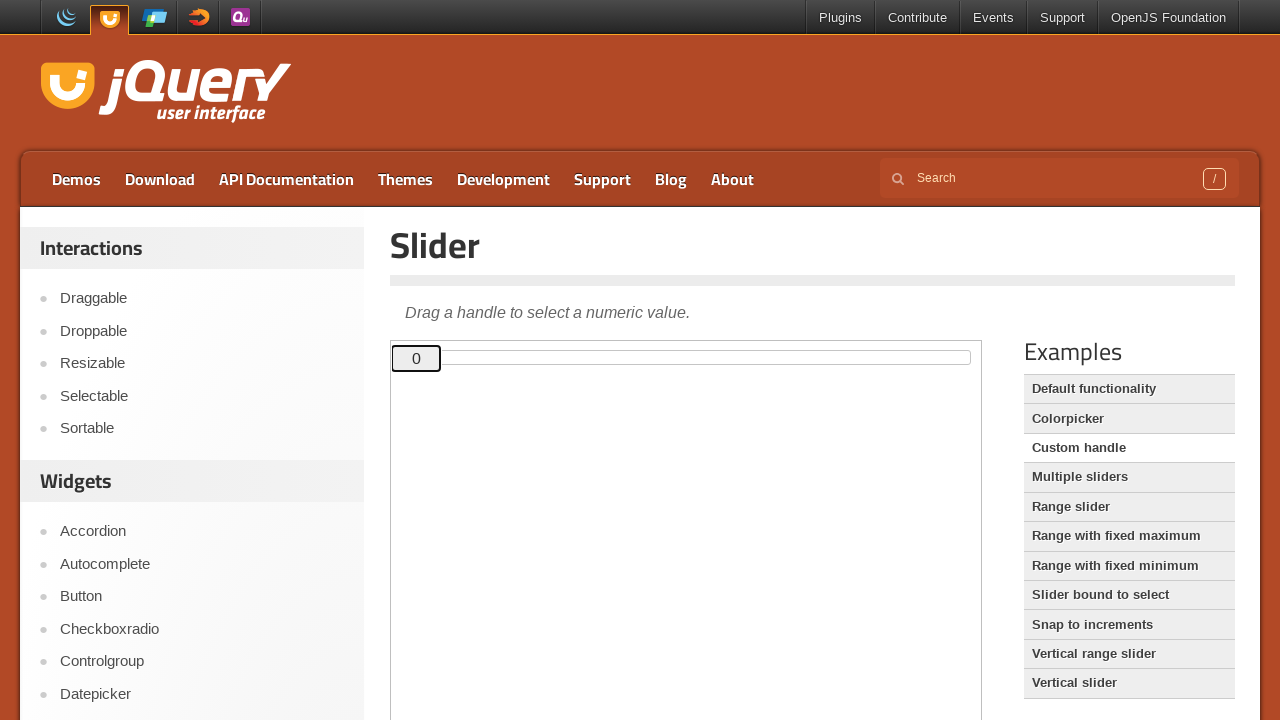

Read current slider value: 0
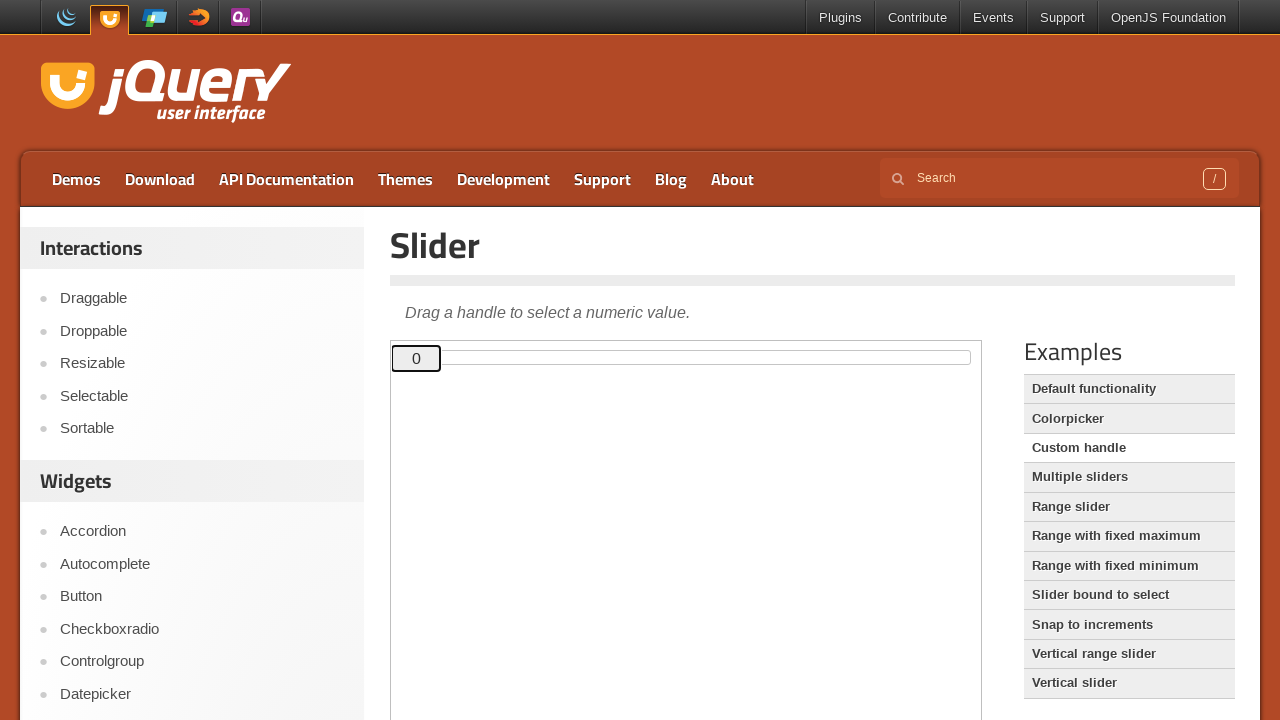

Pressed ArrowUp to move slider from 0 towards target 50 on .demo-frame >> internal:control=enter-frame >> #custom-handle
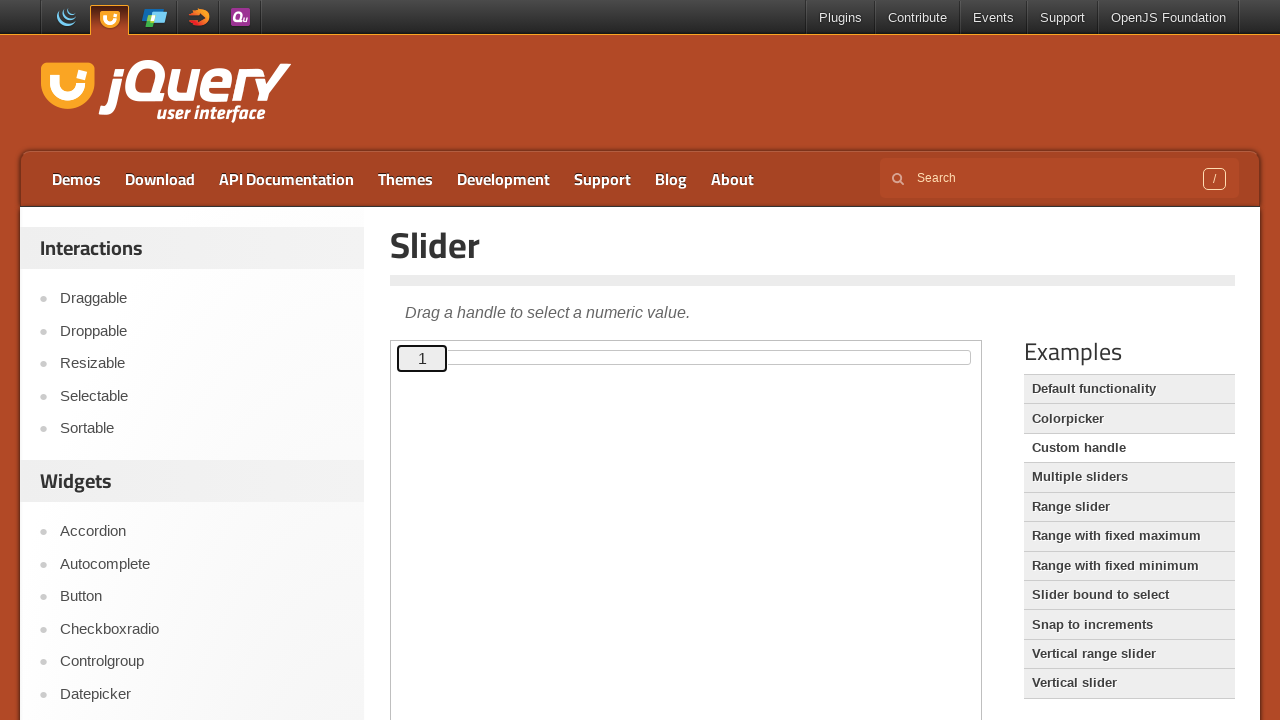

Waited 125ms for slider animation
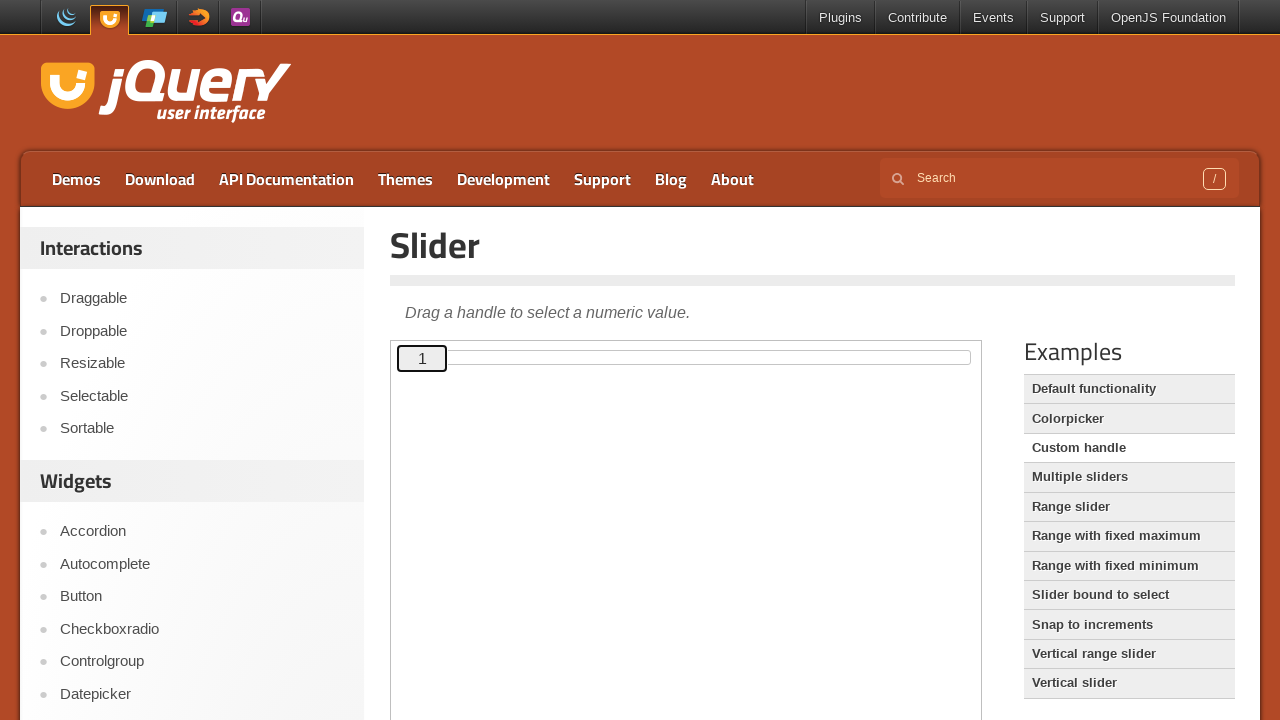

Read updated slider value: 1
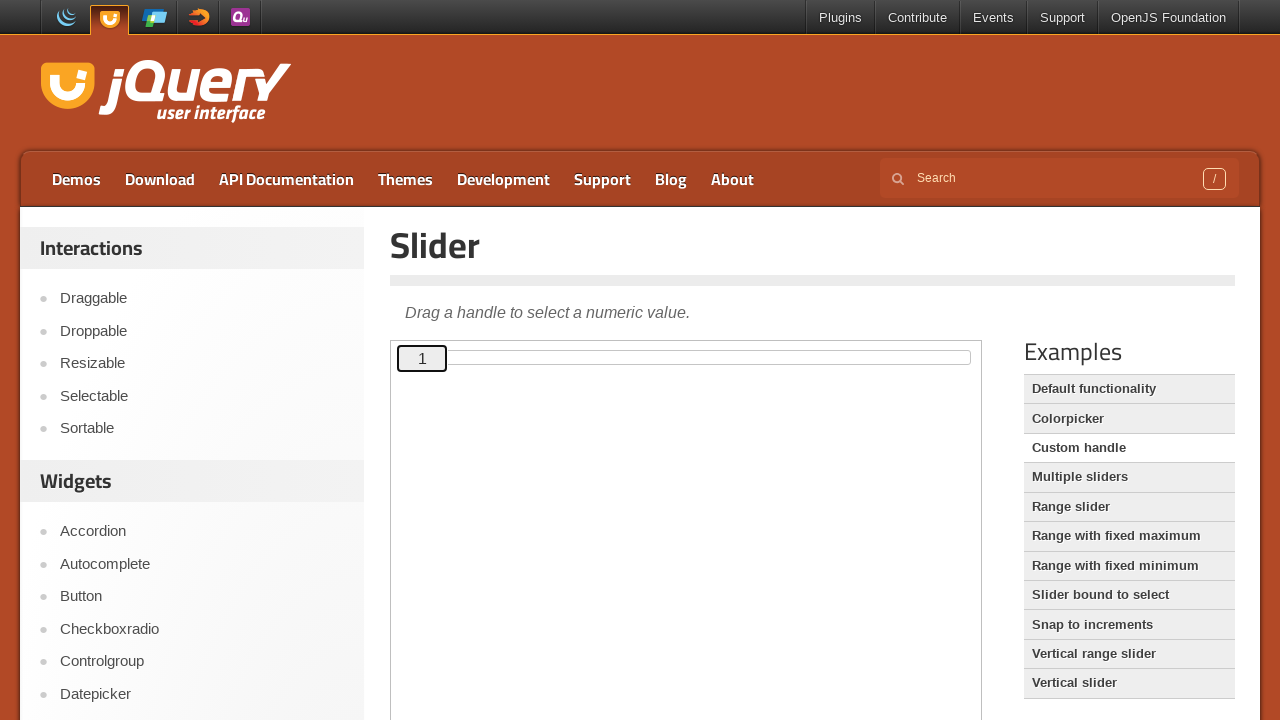

Pressed ArrowUp to move slider from 1 towards target 50 on .demo-frame >> internal:control=enter-frame >> #custom-handle
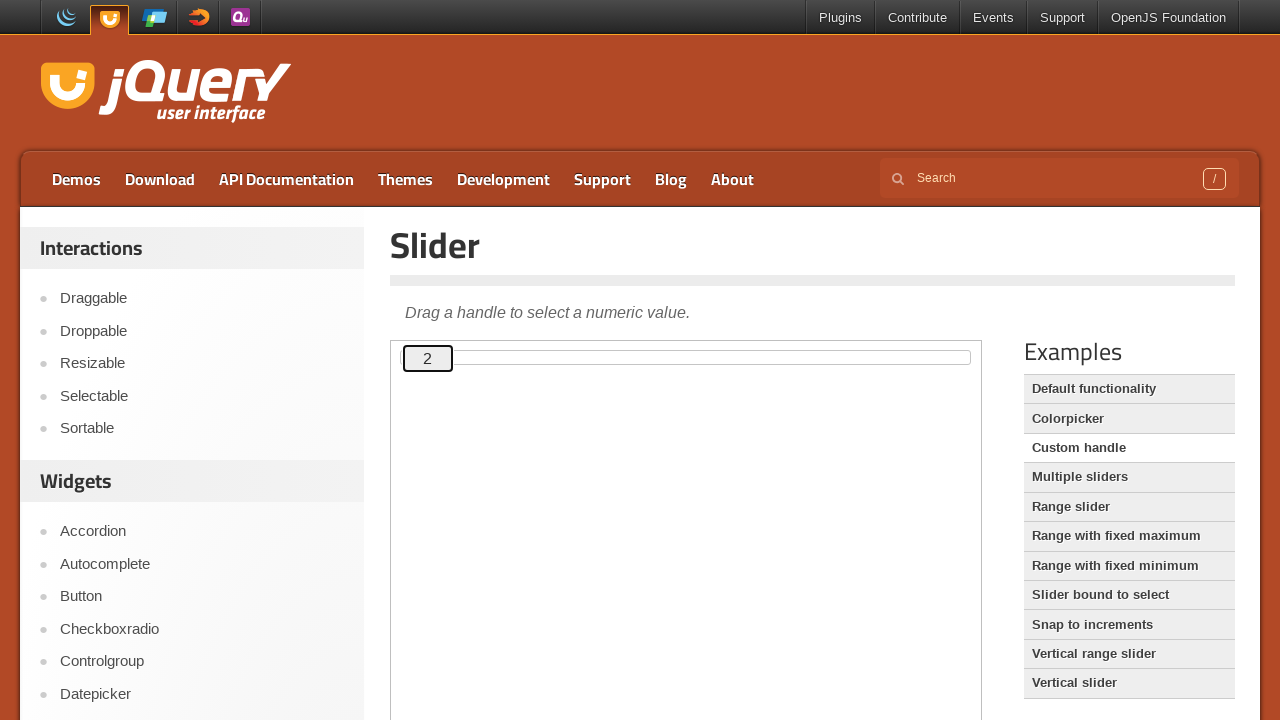

Waited 125ms for slider animation
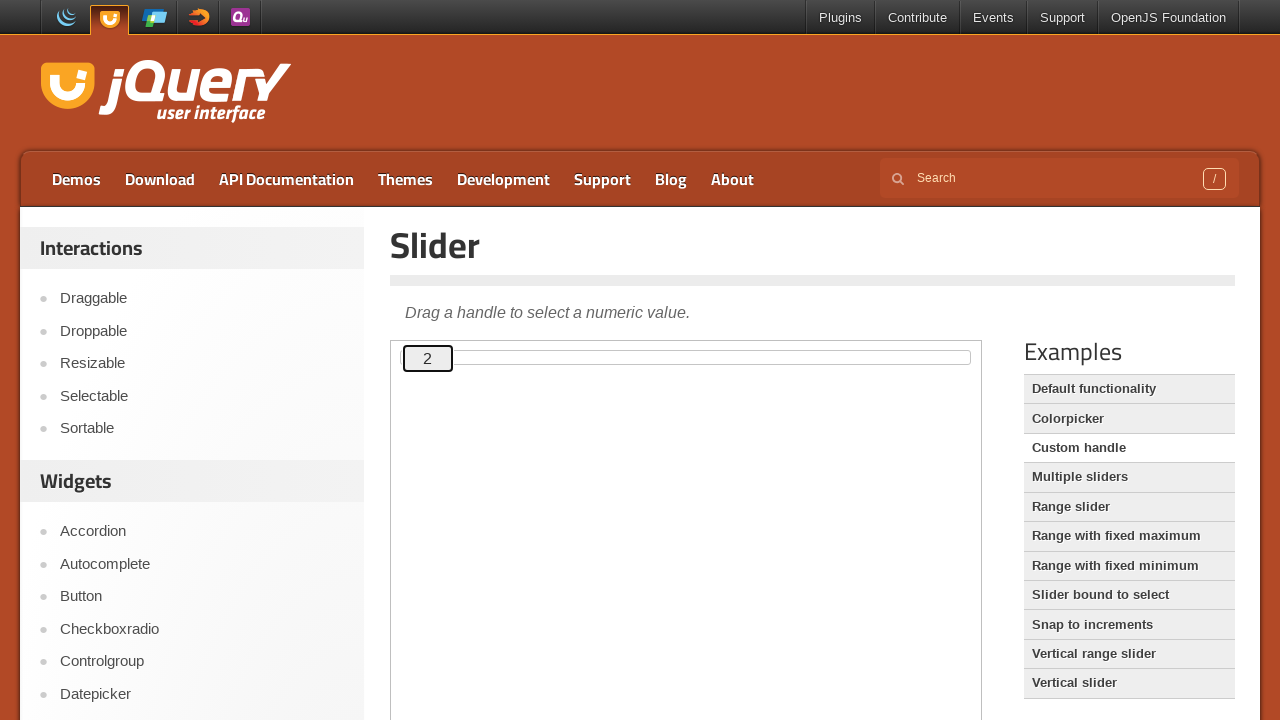

Read updated slider value: 2
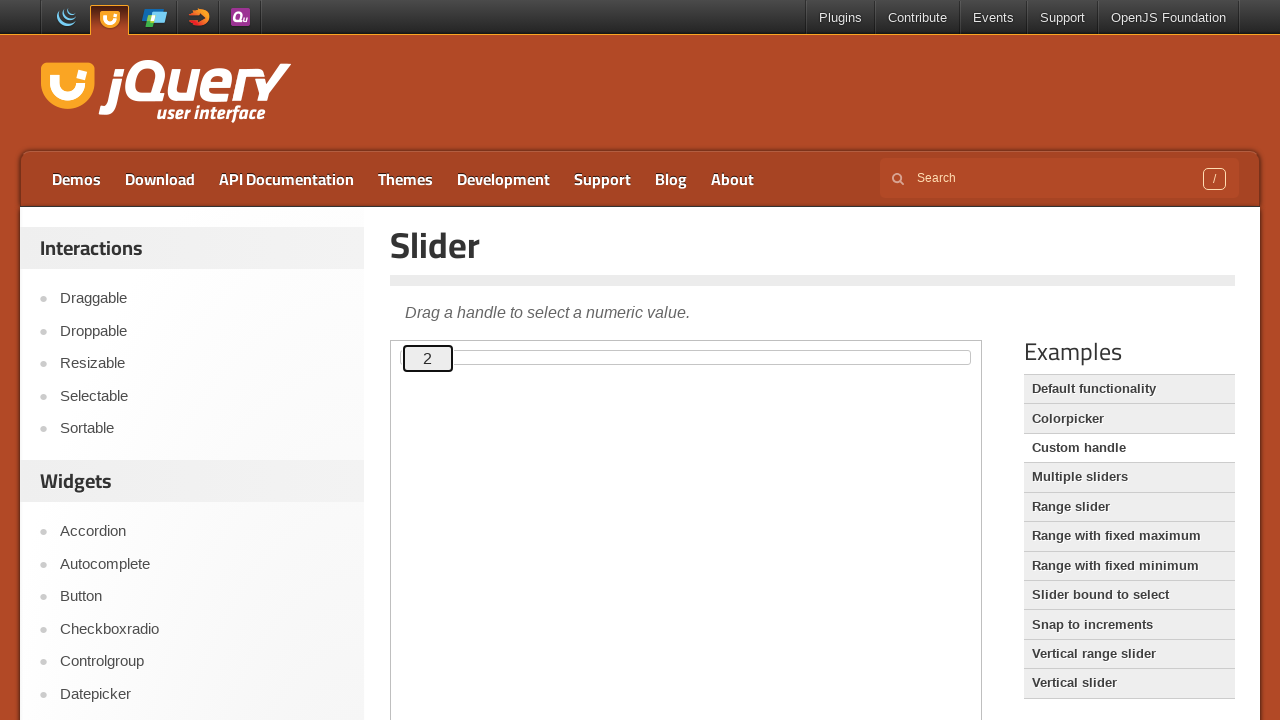

Pressed ArrowUp to move slider from 2 towards target 50 on .demo-frame >> internal:control=enter-frame >> #custom-handle
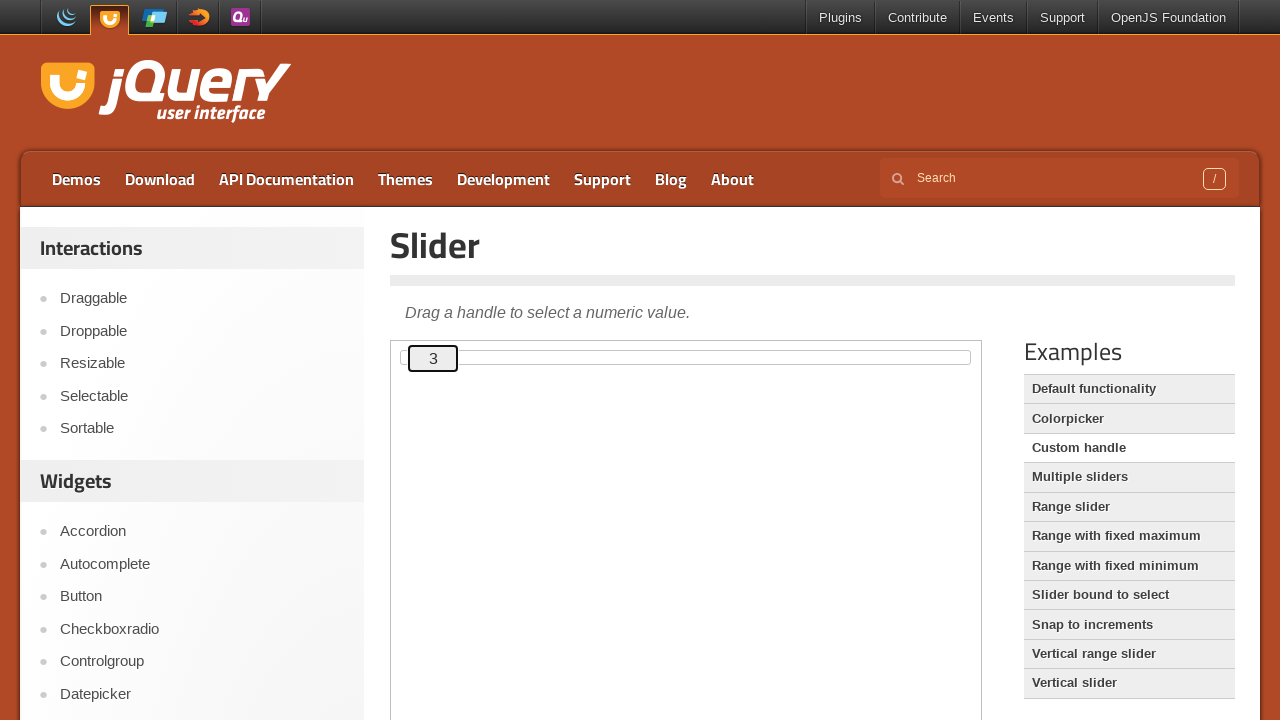

Waited 125ms for slider animation
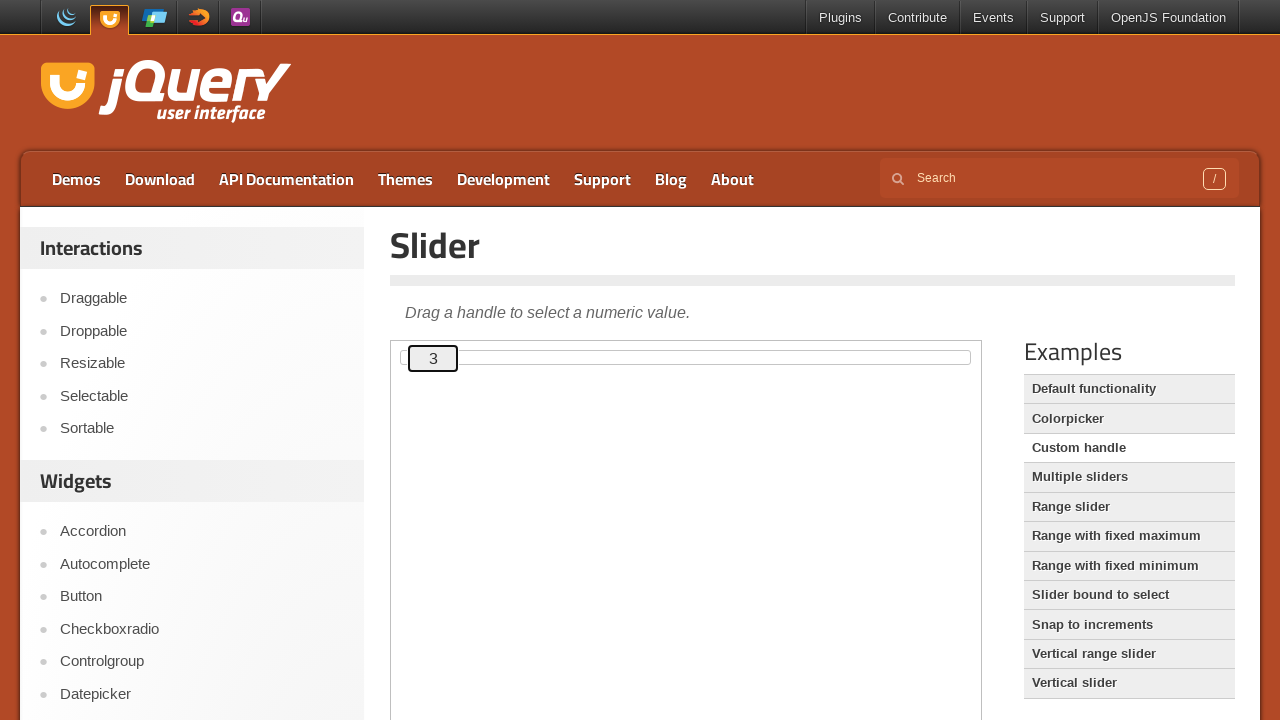

Read updated slider value: 3
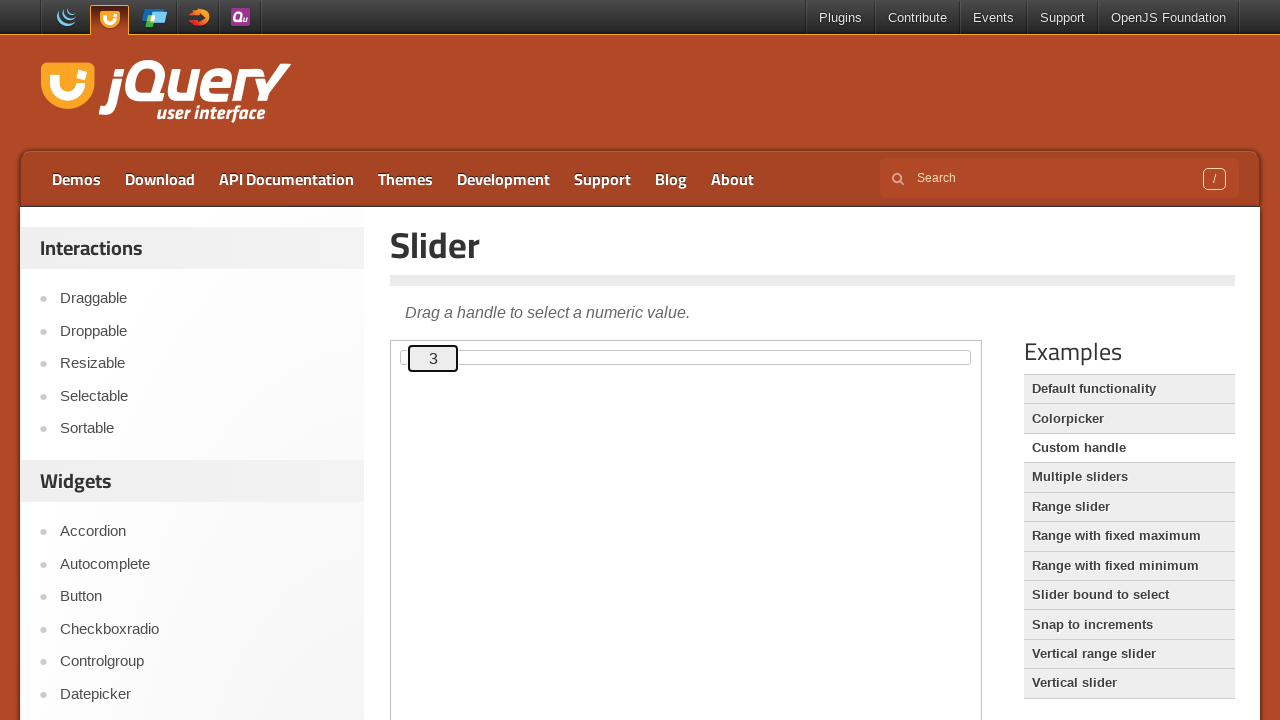

Pressed ArrowUp to move slider from 3 towards target 50 on .demo-frame >> internal:control=enter-frame >> #custom-handle
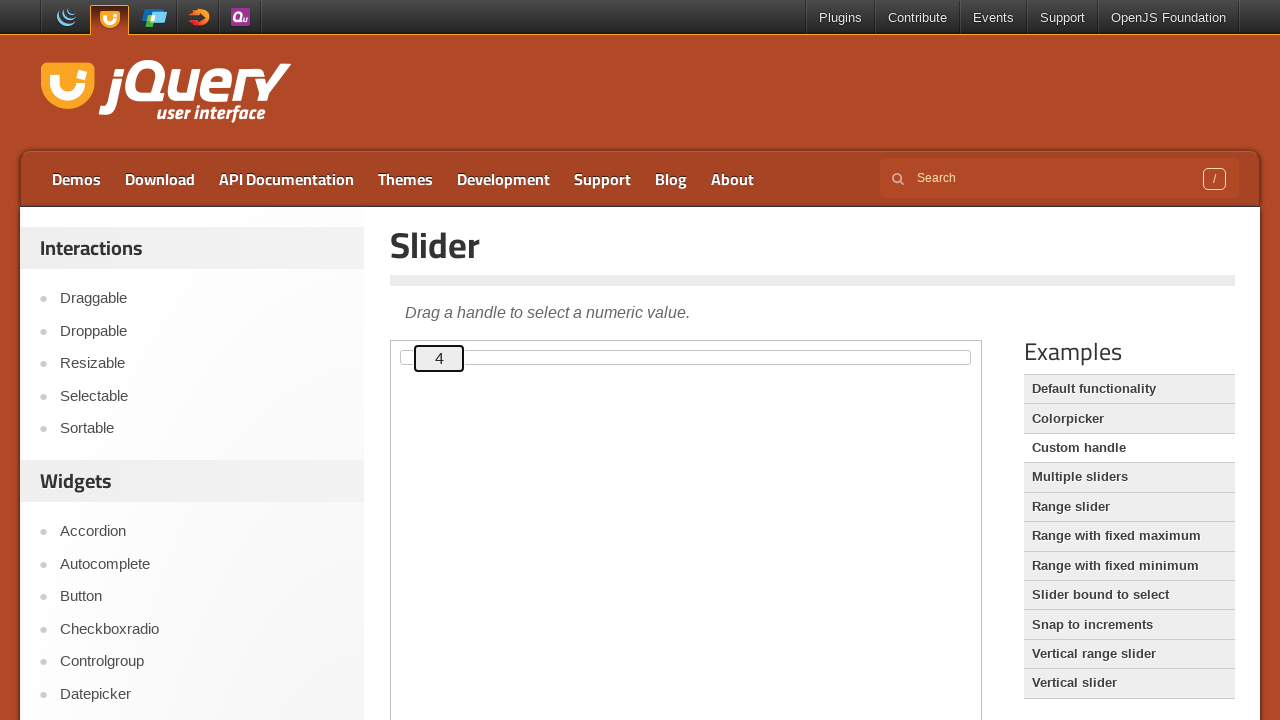

Waited 125ms for slider animation
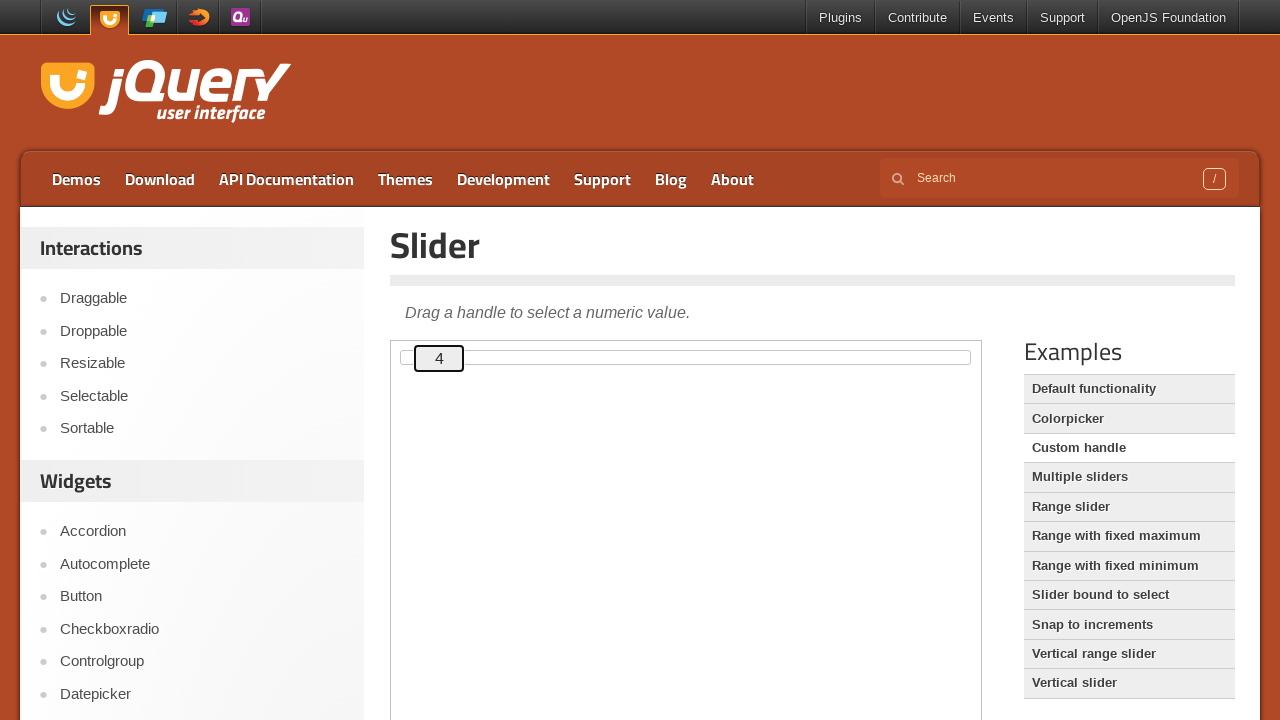

Read updated slider value: 4
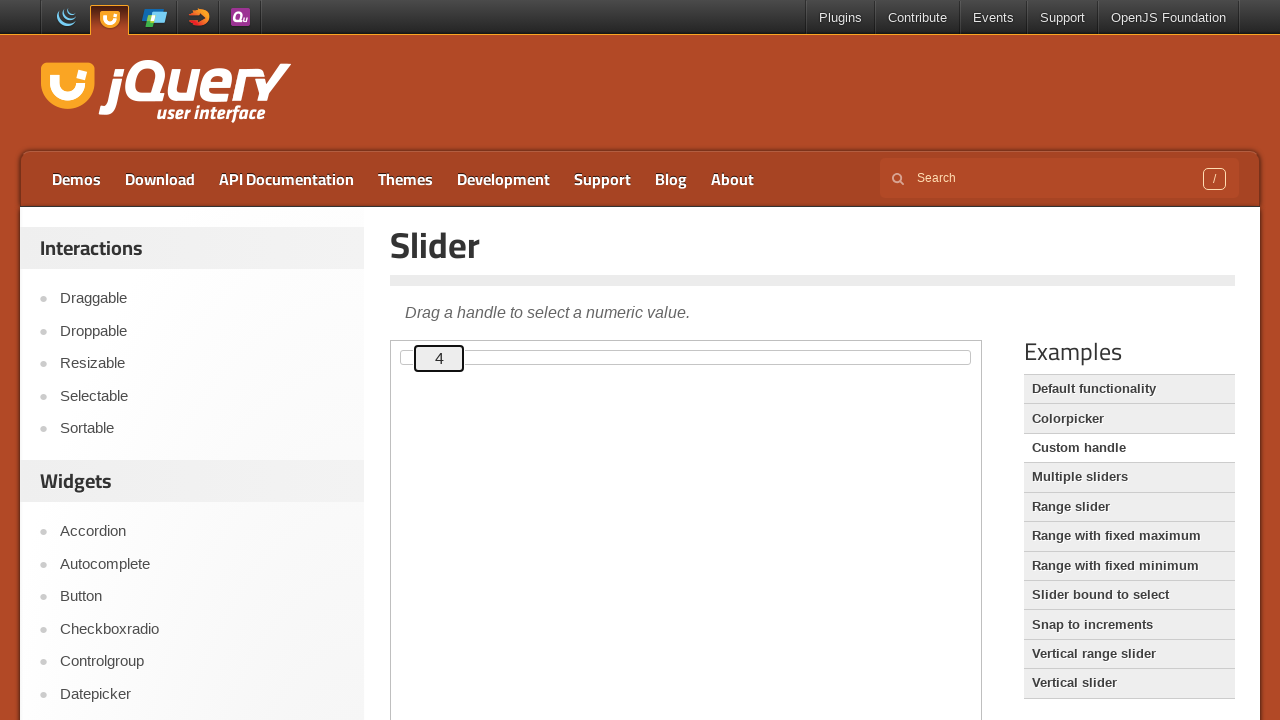

Pressed ArrowUp to move slider from 4 towards target 50 on .demo-frame >> internal:control=enter-frame >> #custom-handle
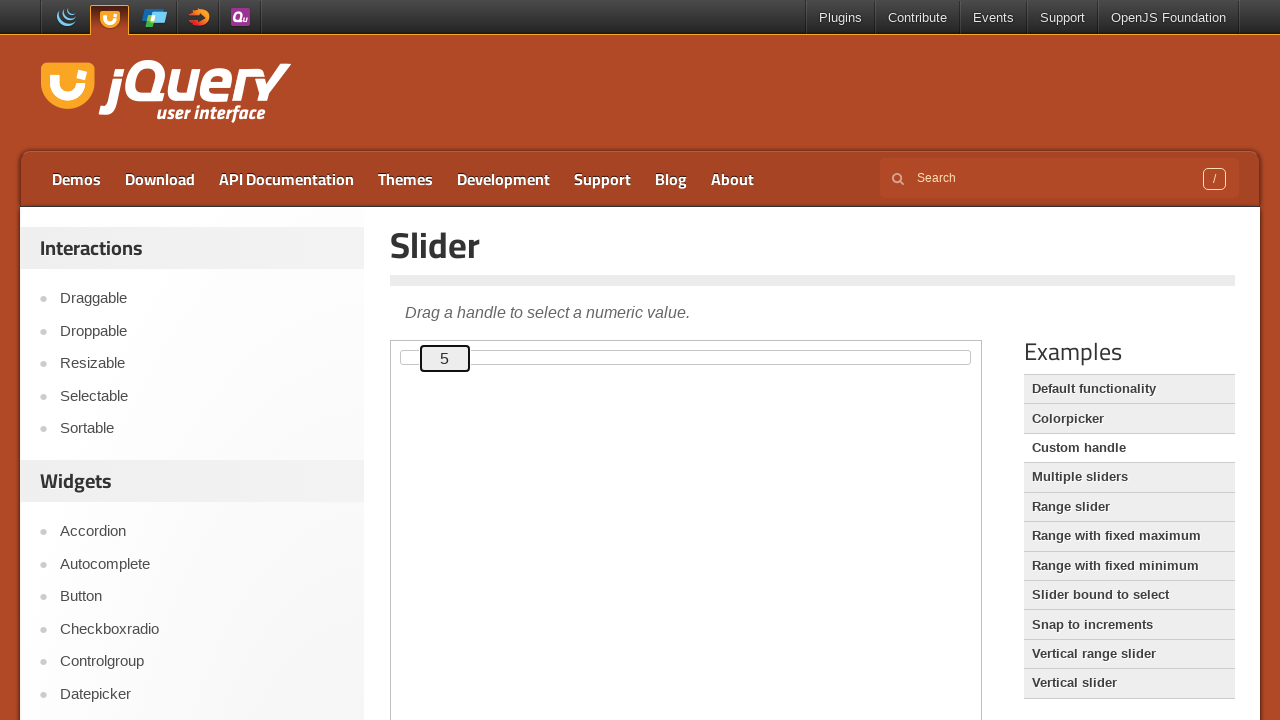

Waited 125ms for slider animation
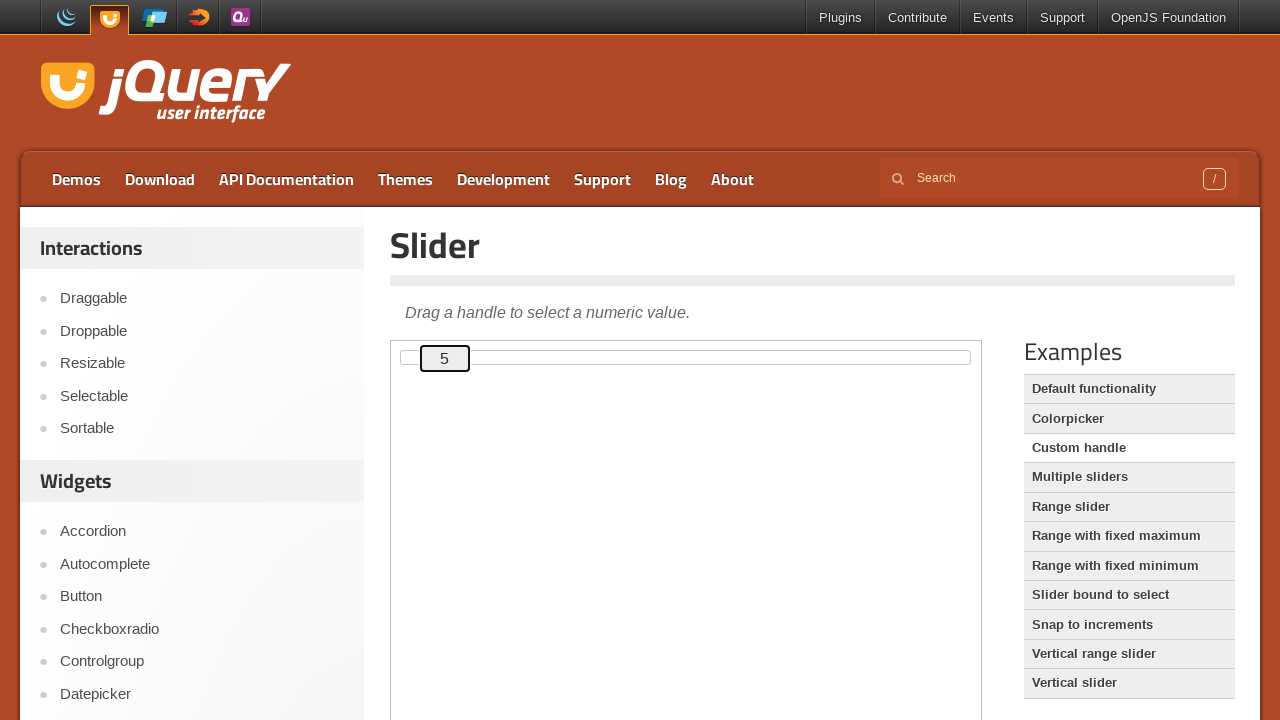

Read updated slider value: 5
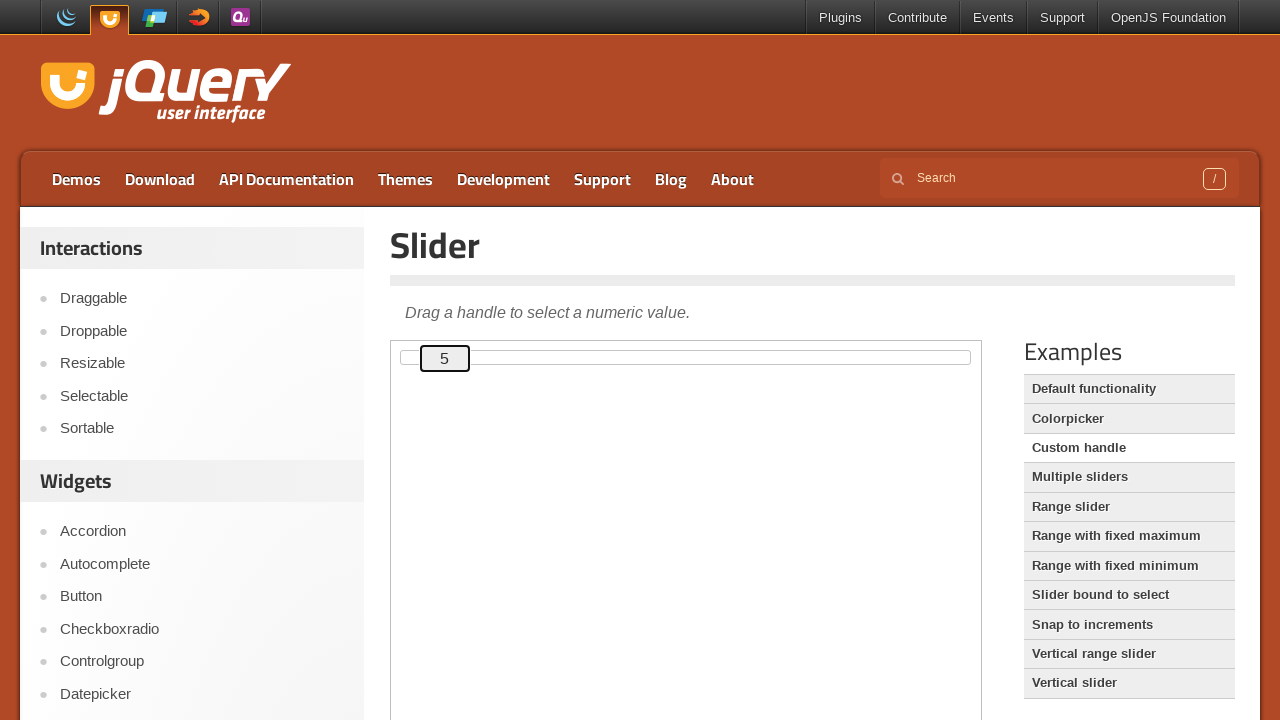

Pressed ArrowUp to move slider from 5 towards target 50 on .demo-frame >> internal:control=enter-frame >> #custom-handle
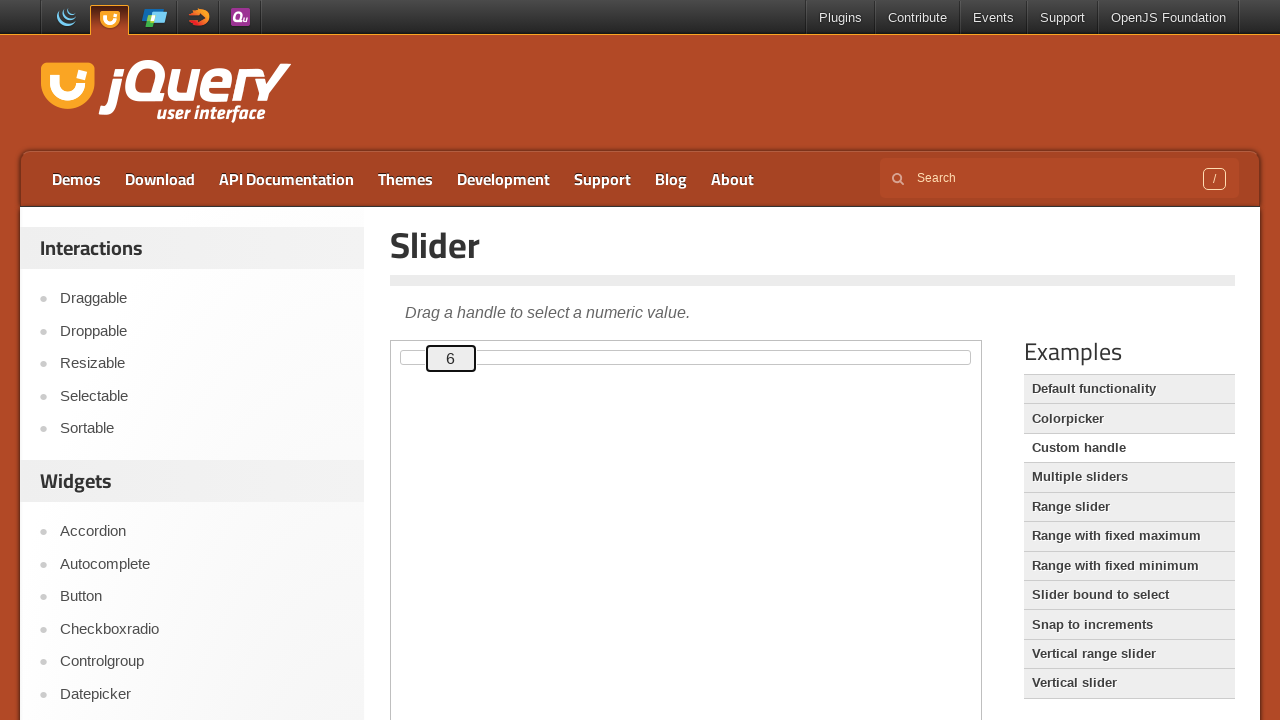

Waited 125ms for slider animation
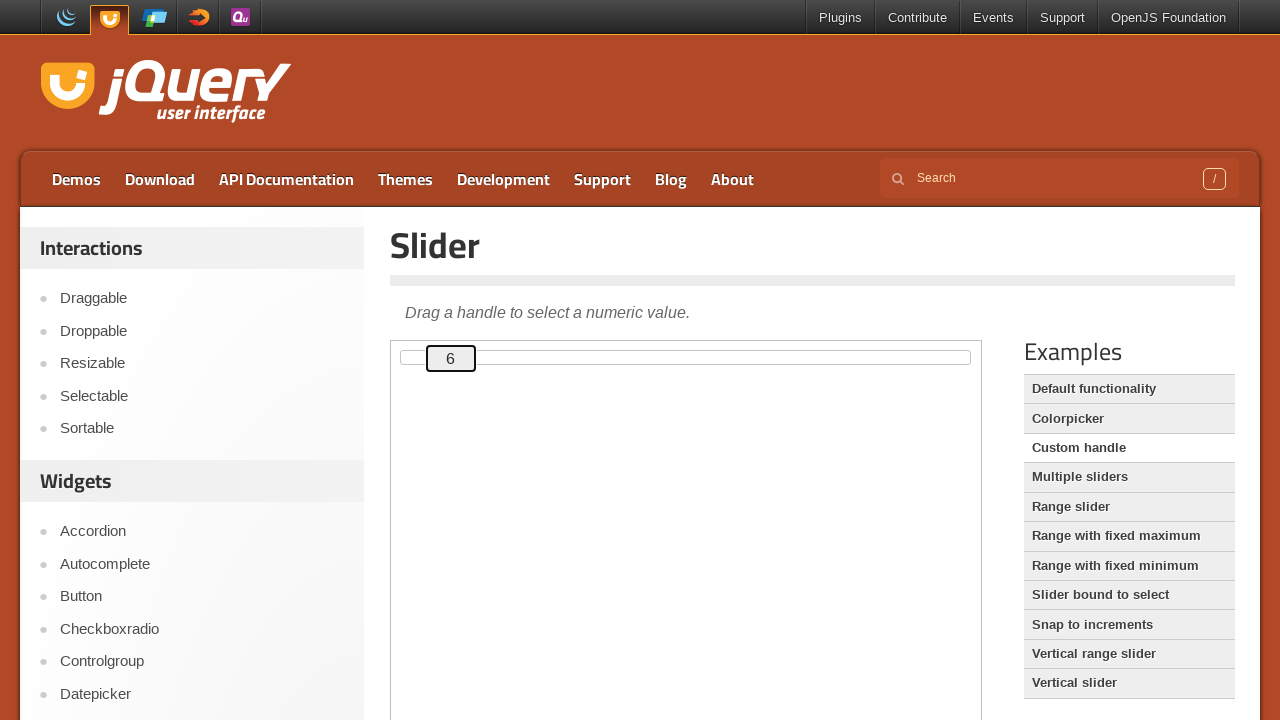

Read updated slider value: 6
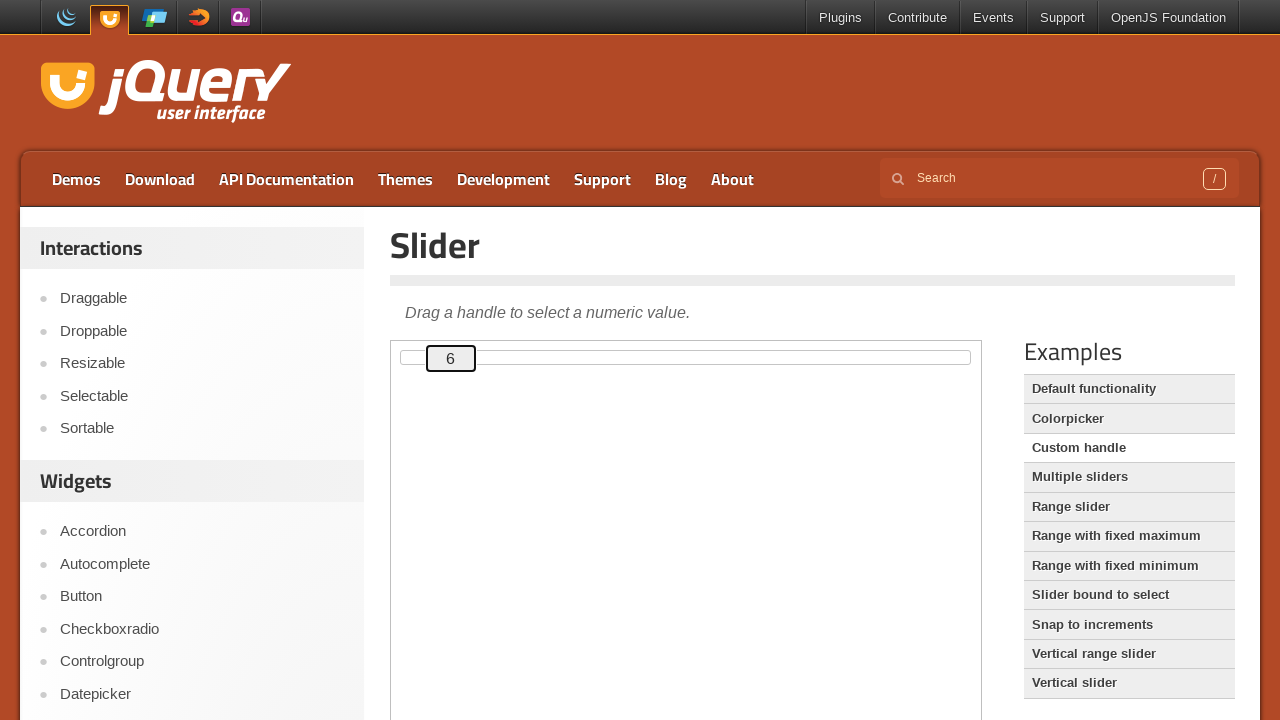

Pressed ArrowUp to move slider from 6 towards target 50 on .demo-frame >> internal:control=enter-frame >> #custom-handle
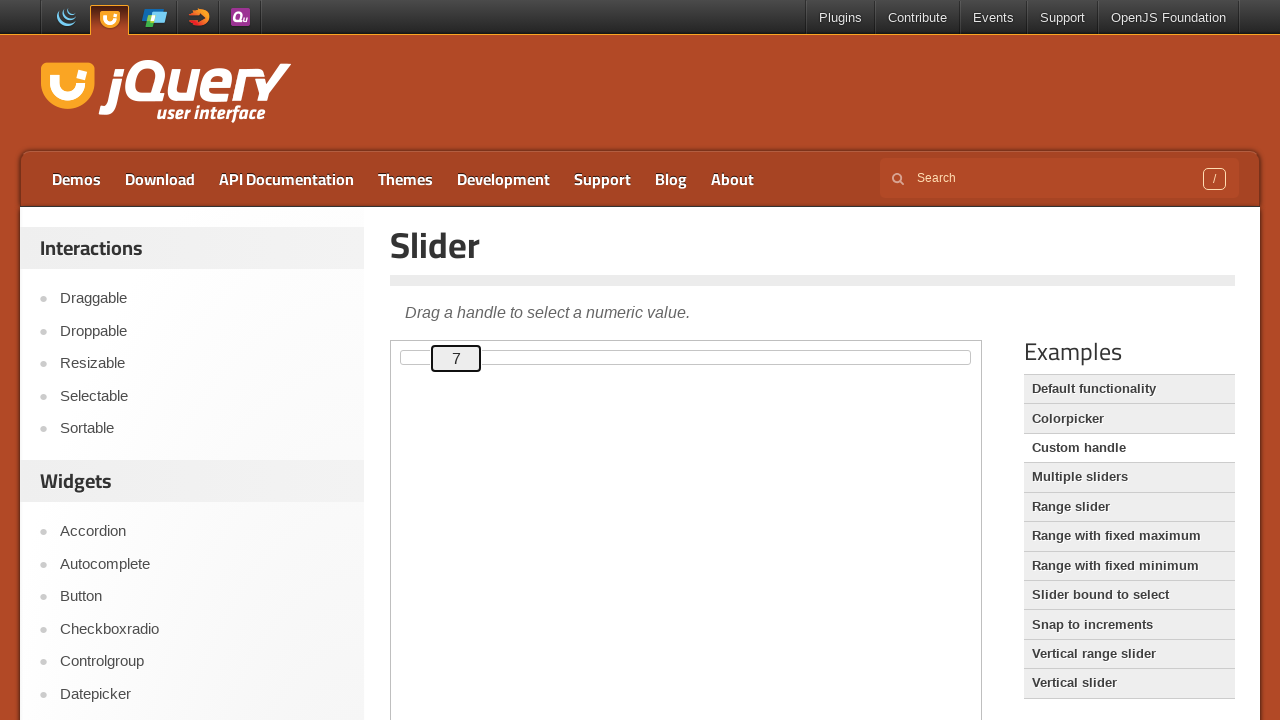

Waited 125ms for slider animation
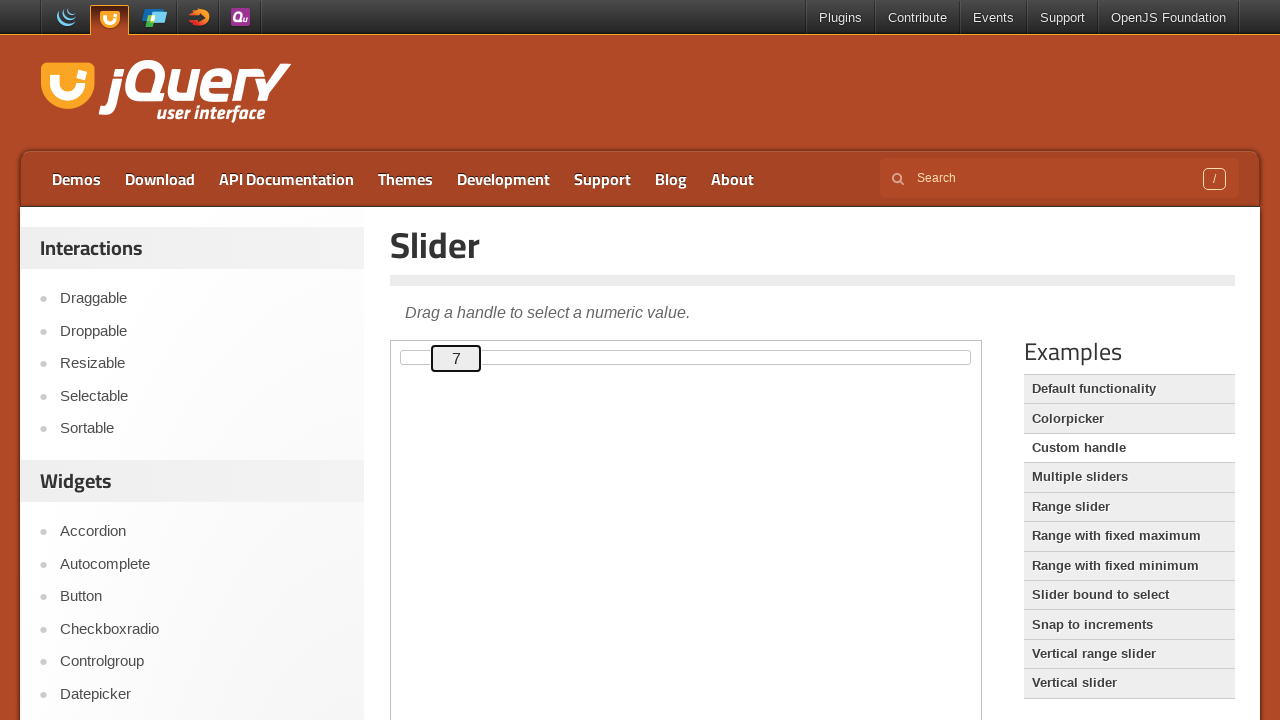

Read updated slider value: 7
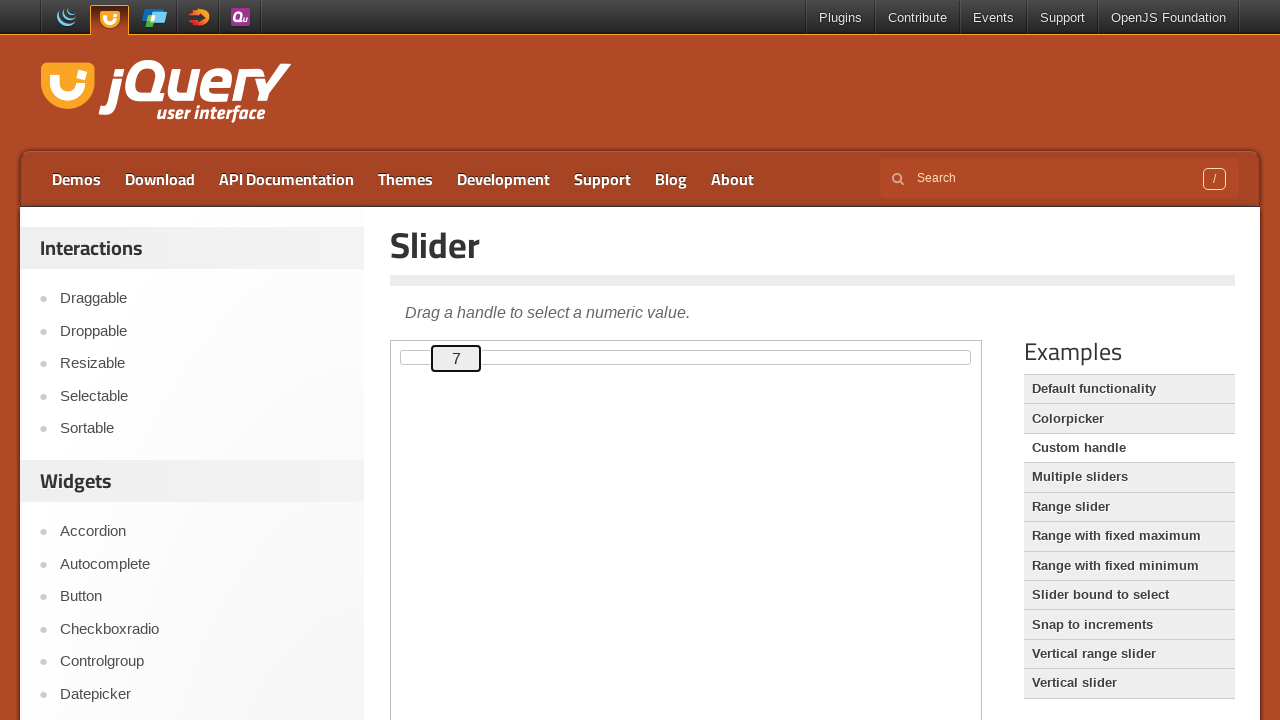

Pressed ArrowUp to move slider from 7 towards target 50 on .demo-frame >> internal:control=enter-frame >> #custom-handle
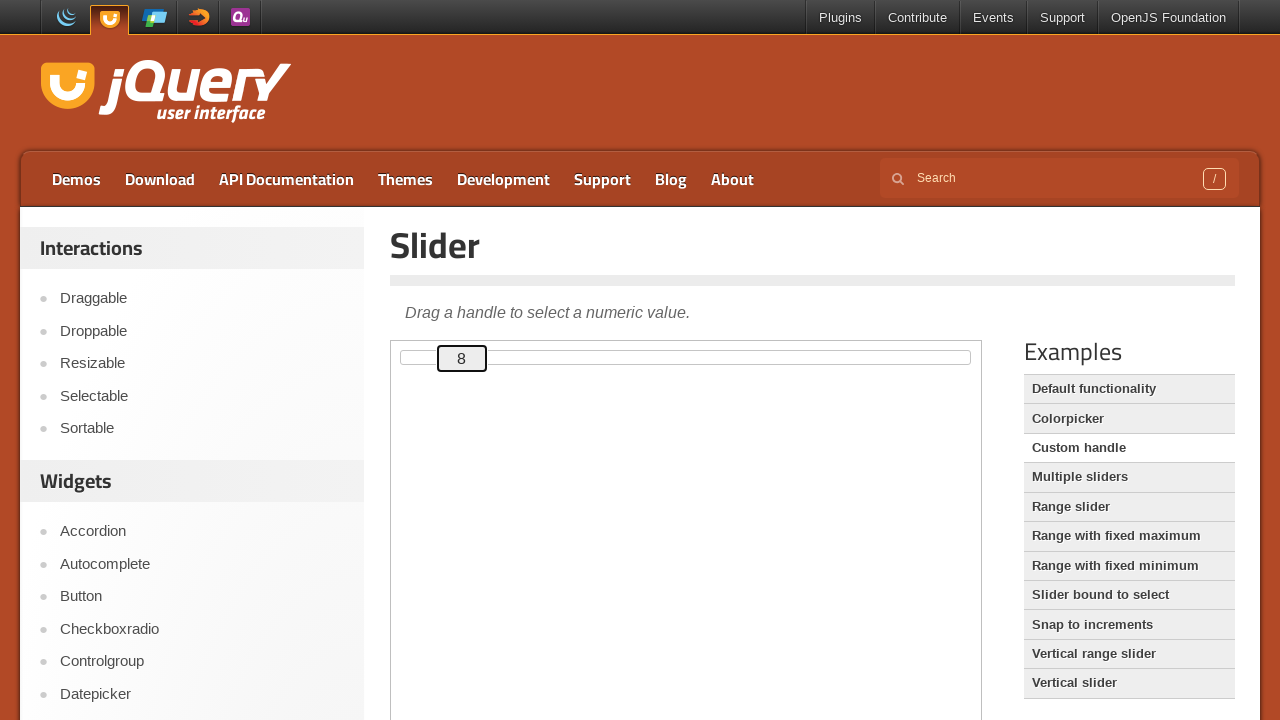

Waited 125ms for slider animation
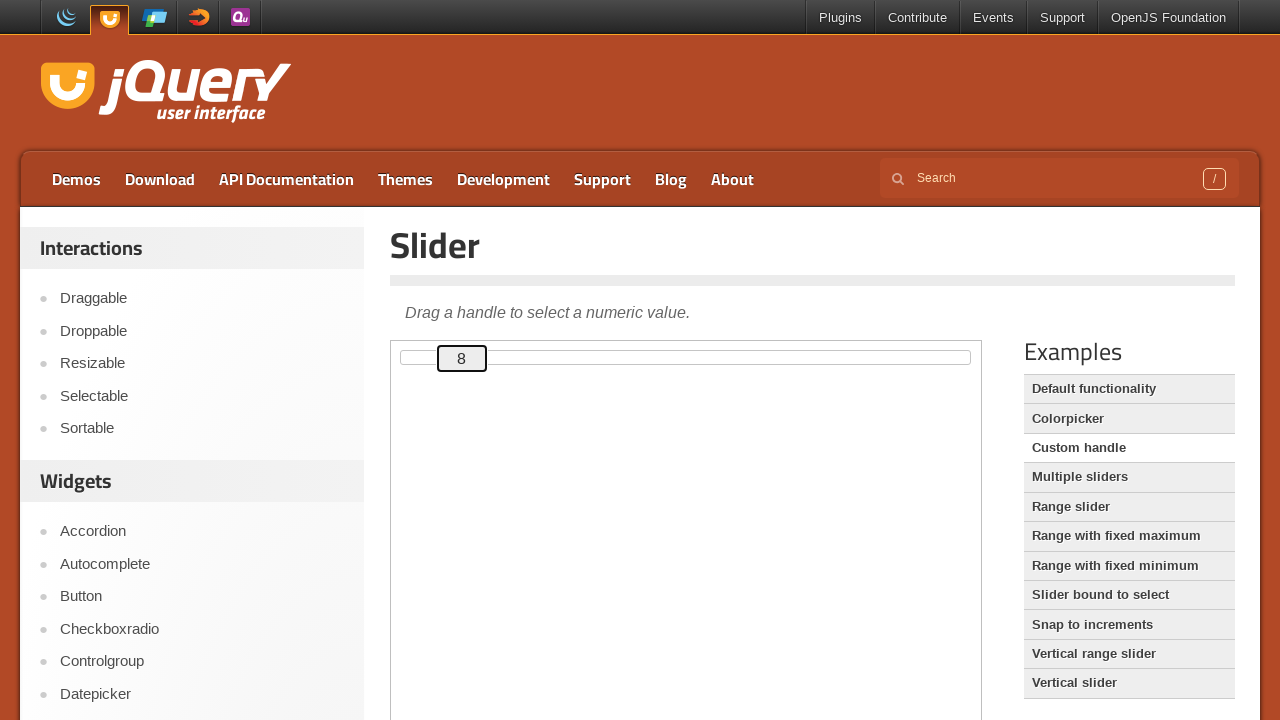

Read updated slider value: 8
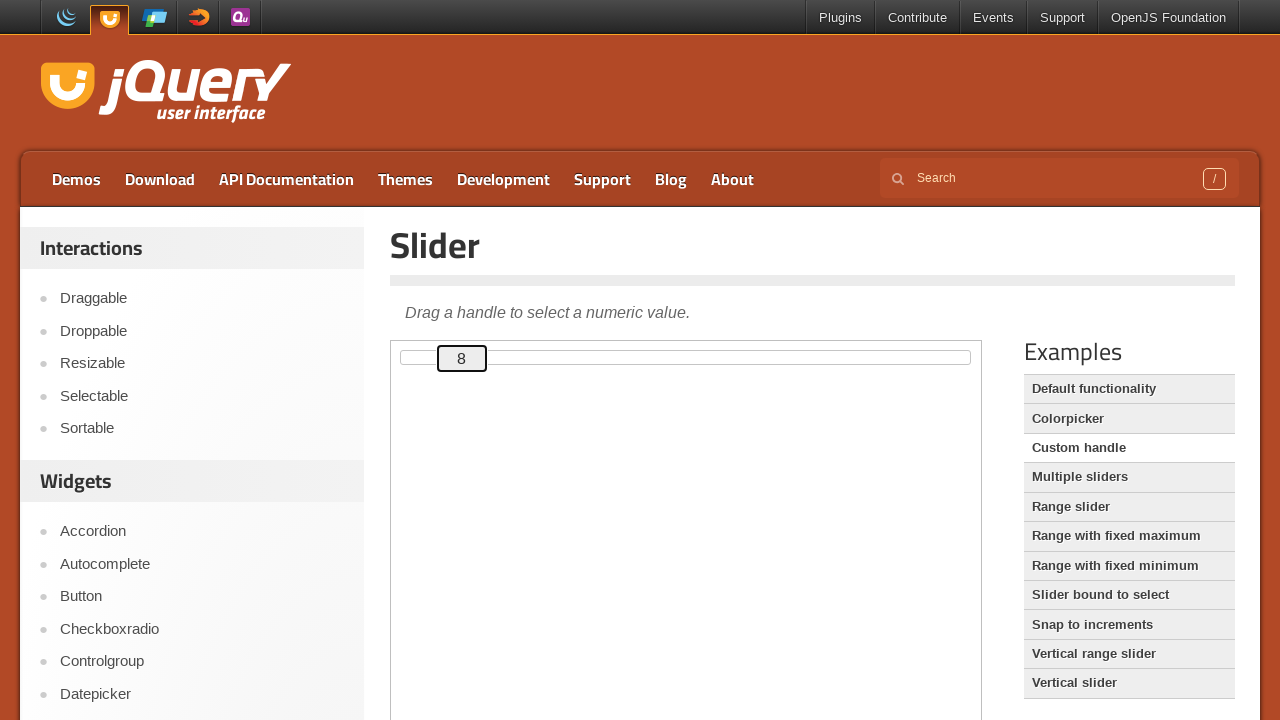

Pressed ArrowUp to move slider from 8 towards target 50 on .demo-frame >> internal:control=enter-frame >> #custom-handle
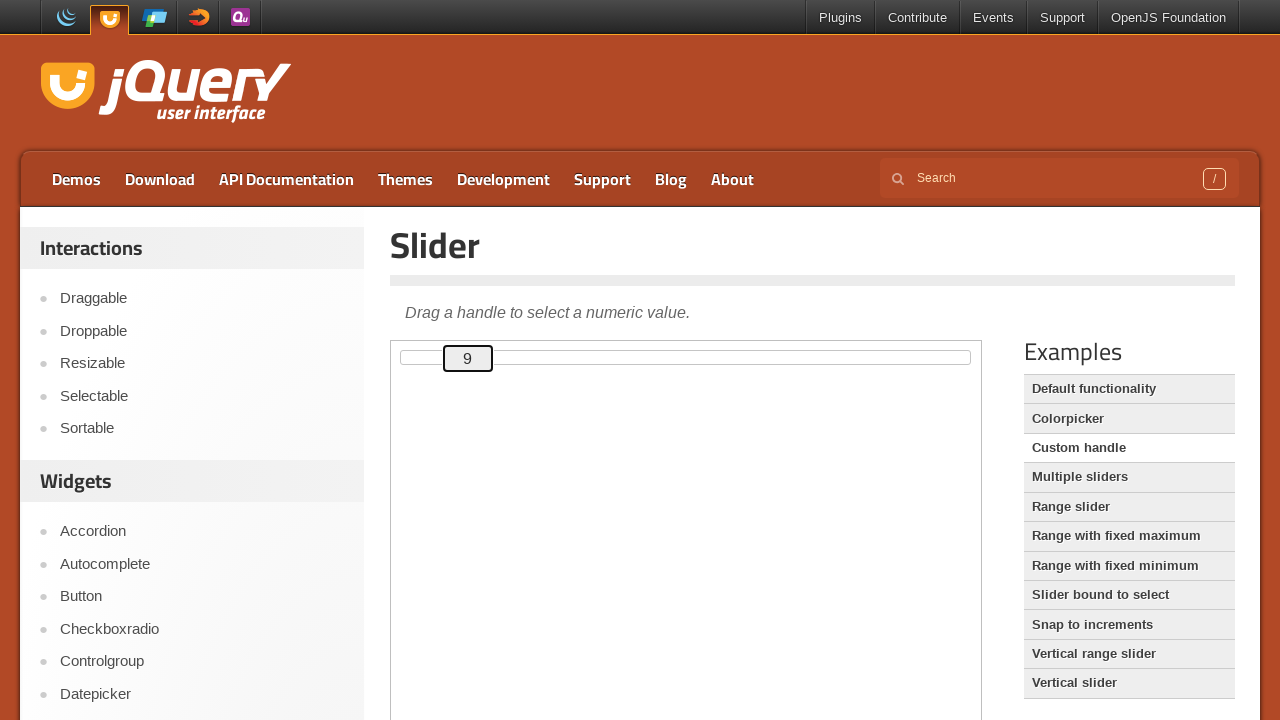

Waited 125ms for slider animation
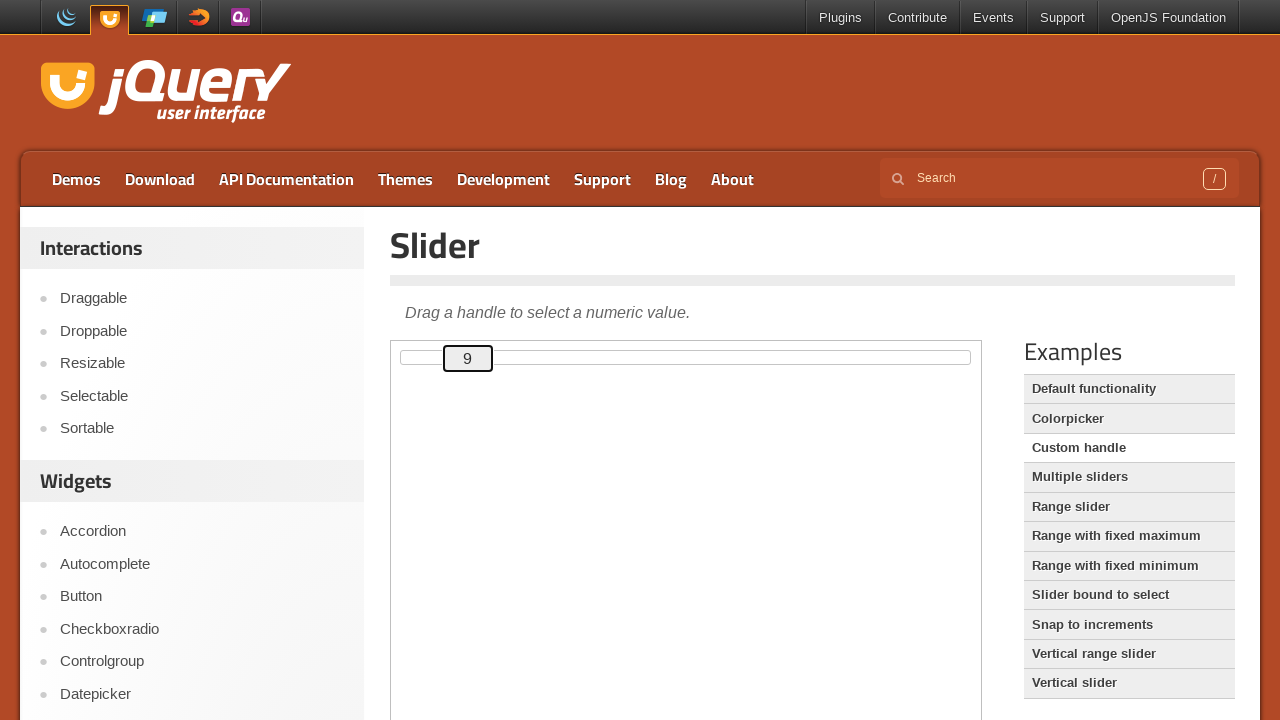

Read updated slider value: 9
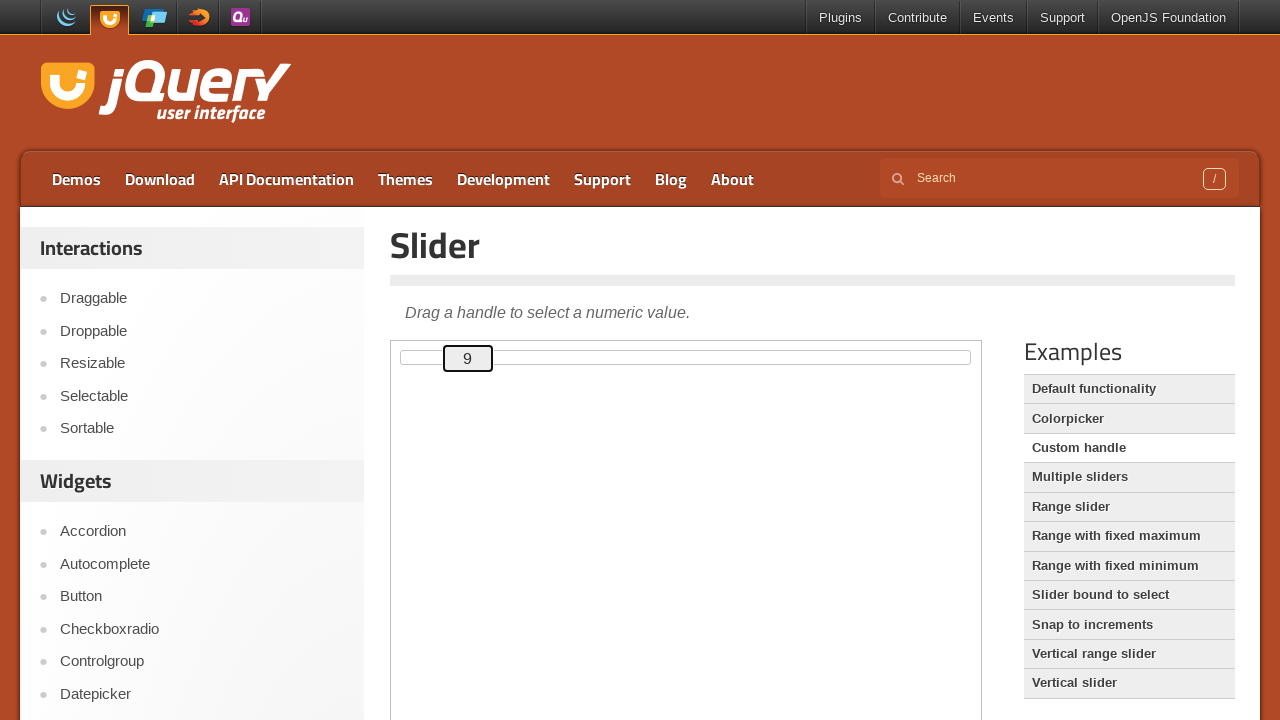

Pressed ArrowUp to move slider from 9 towards target 50 on .demo-frame >> internal:control=enter-frame >> #custom-handle
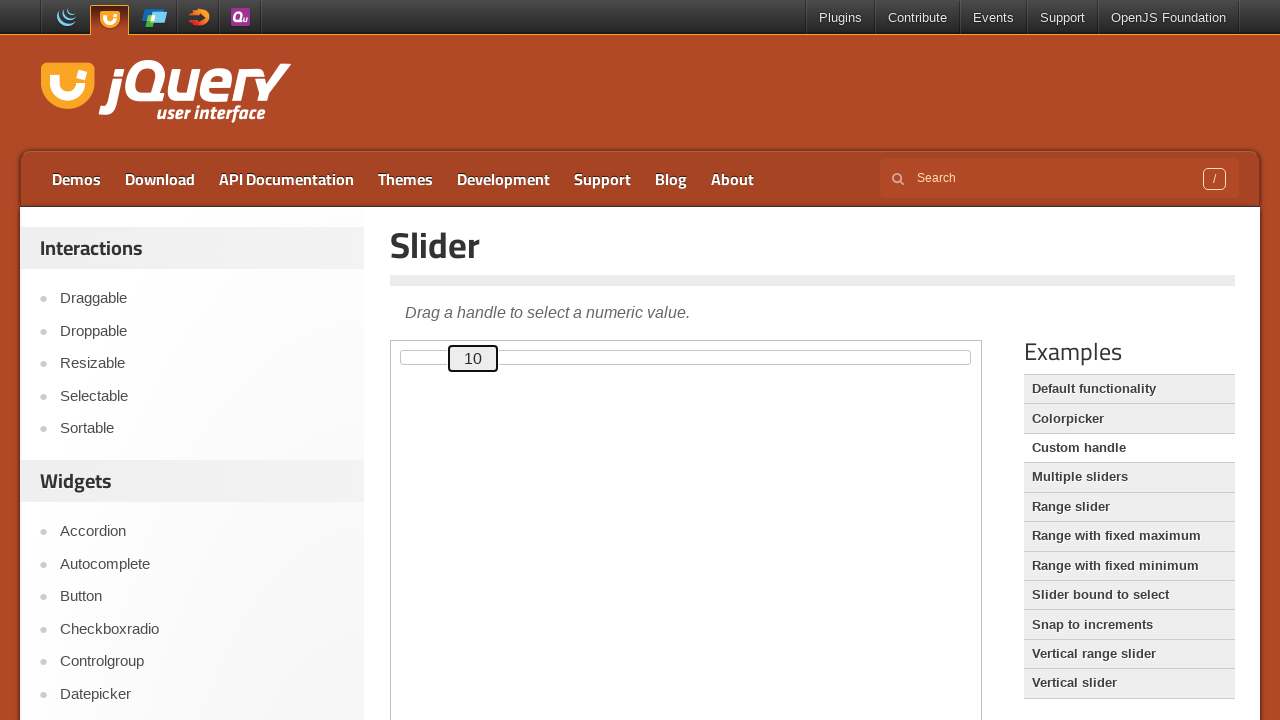

Waited 125ms for slider animation
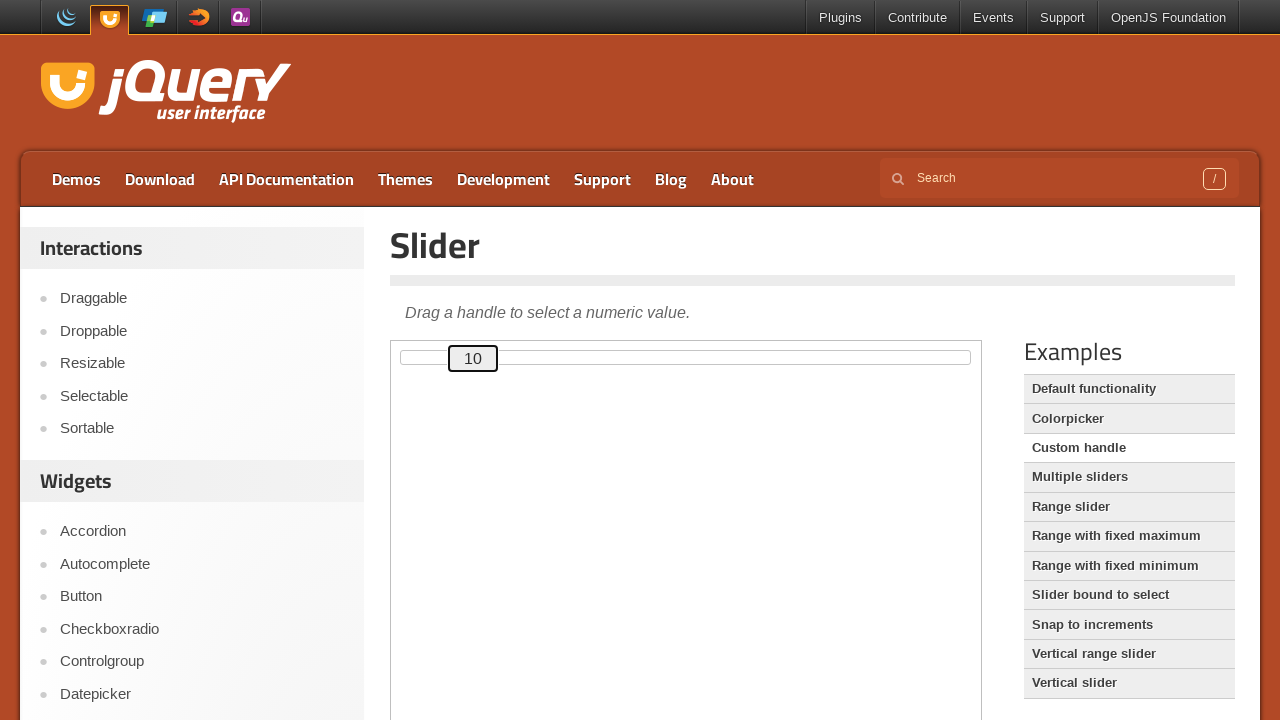

Read updated slider value: 10
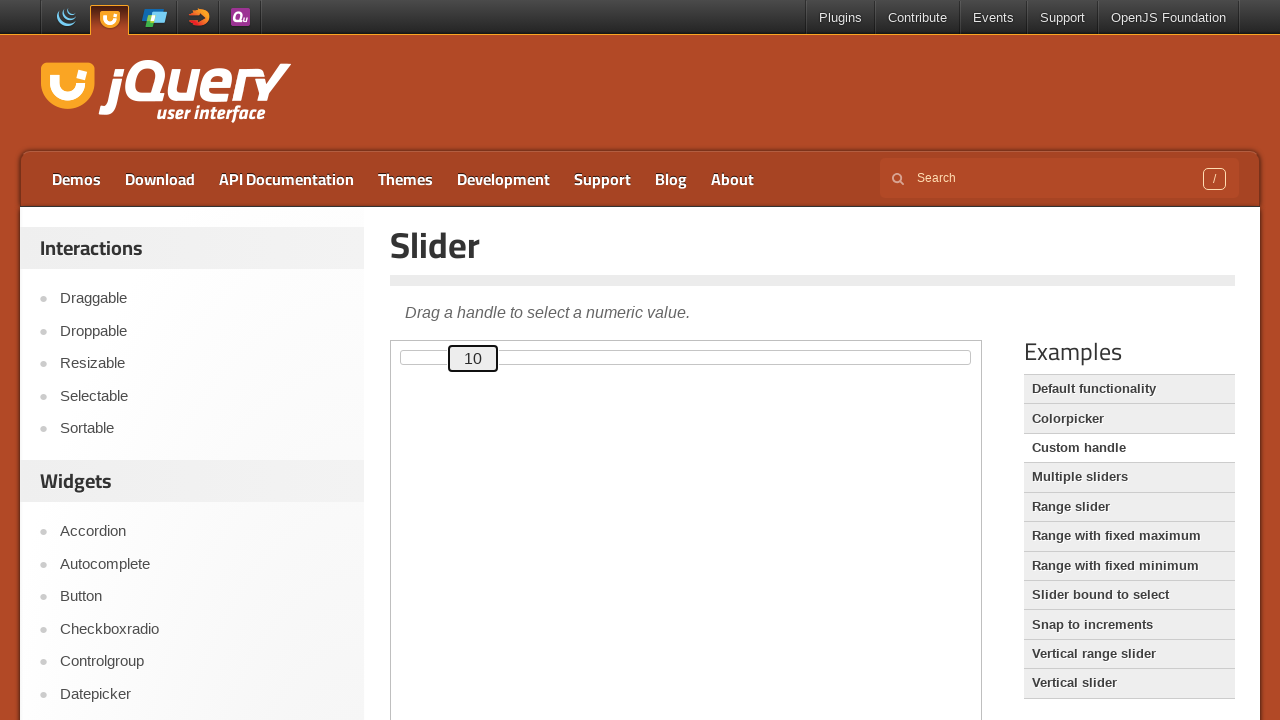

Pressed ArrowUp to move slider from 10 towards target 50 on .demo-frame >> internal:control=enter-frame >> #custom-handle
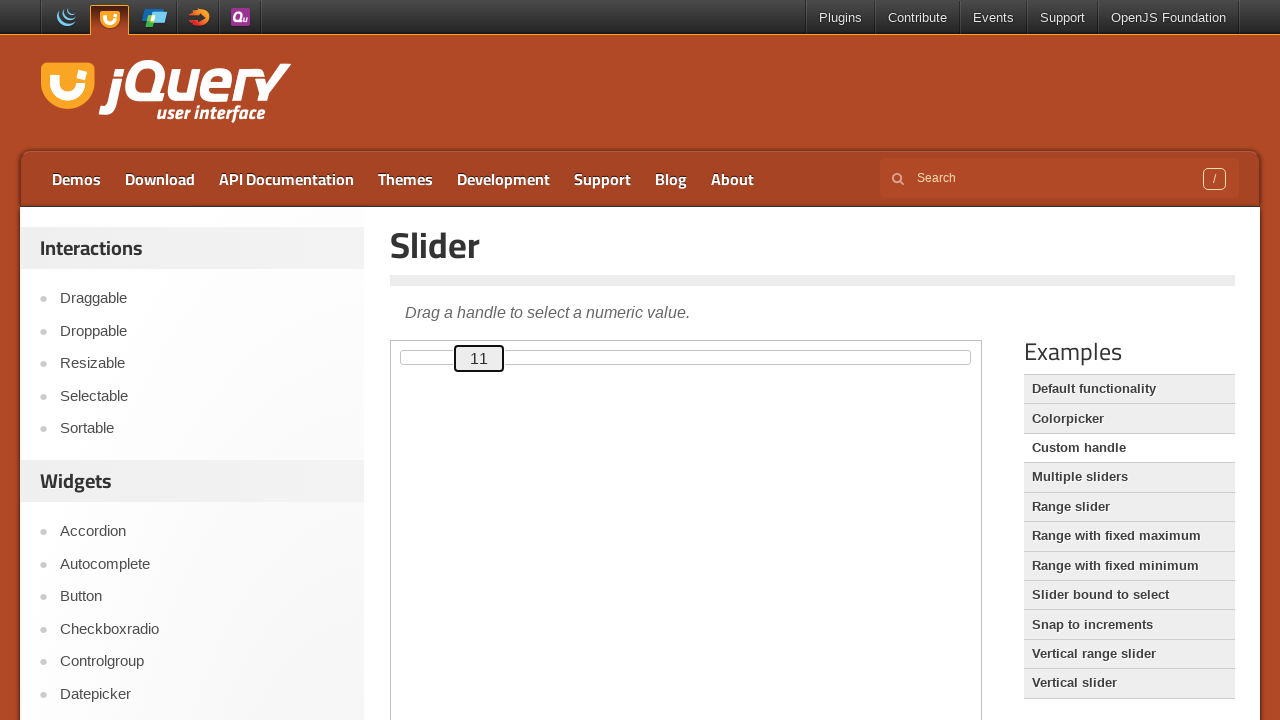

Waited 125ms for slider animation
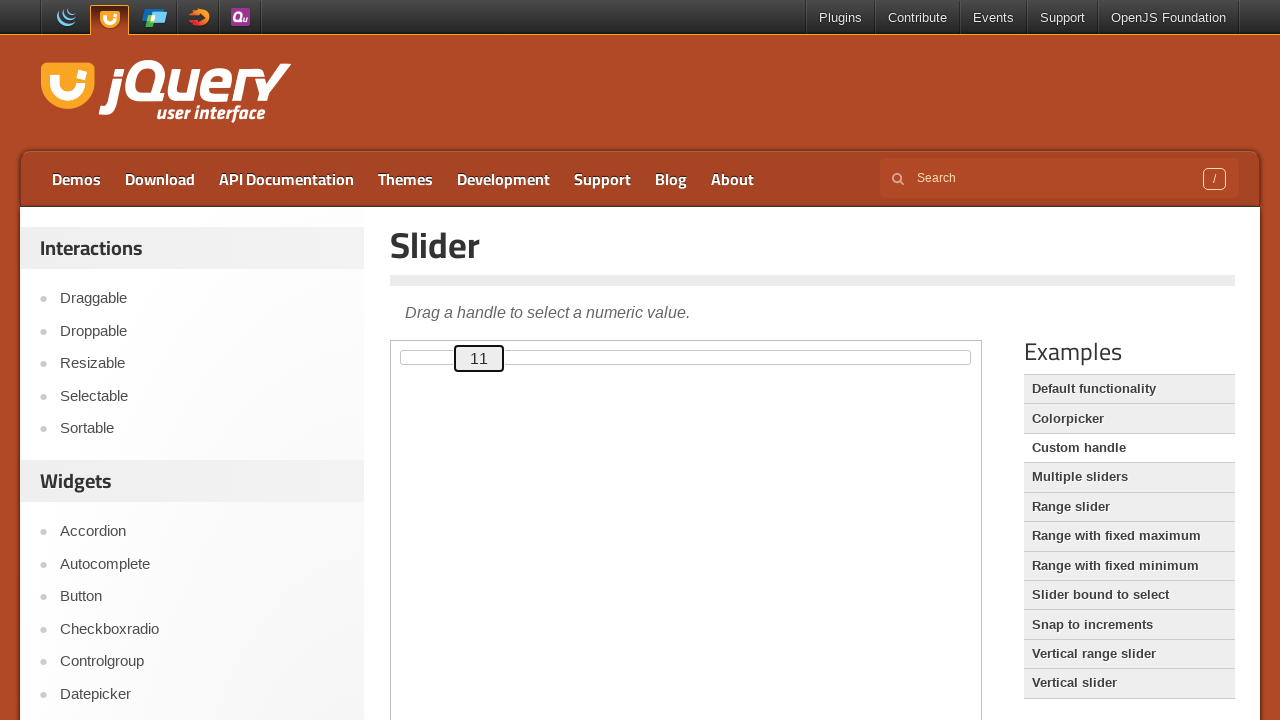

Read updated slider value: 11
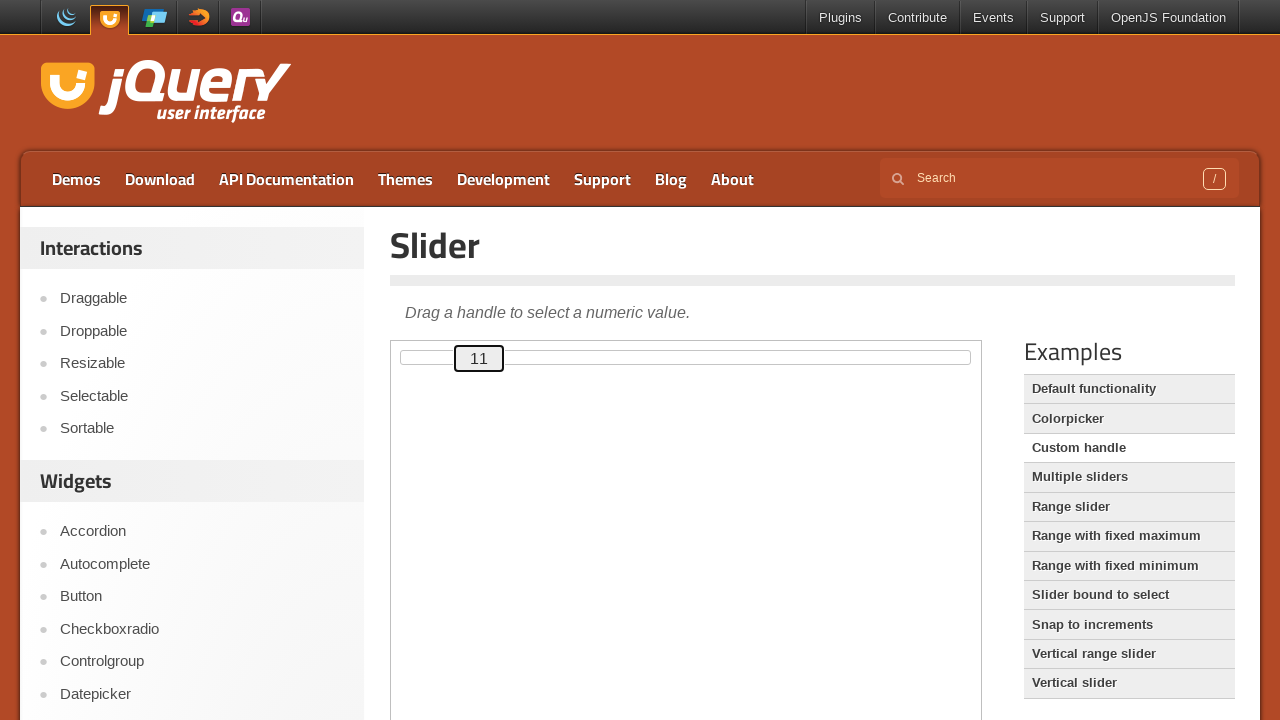

Pressed ArrowUp to move slider from 11 towards target 50 on .demo-frame >> internal:control=enter-frame >> #custom-handle
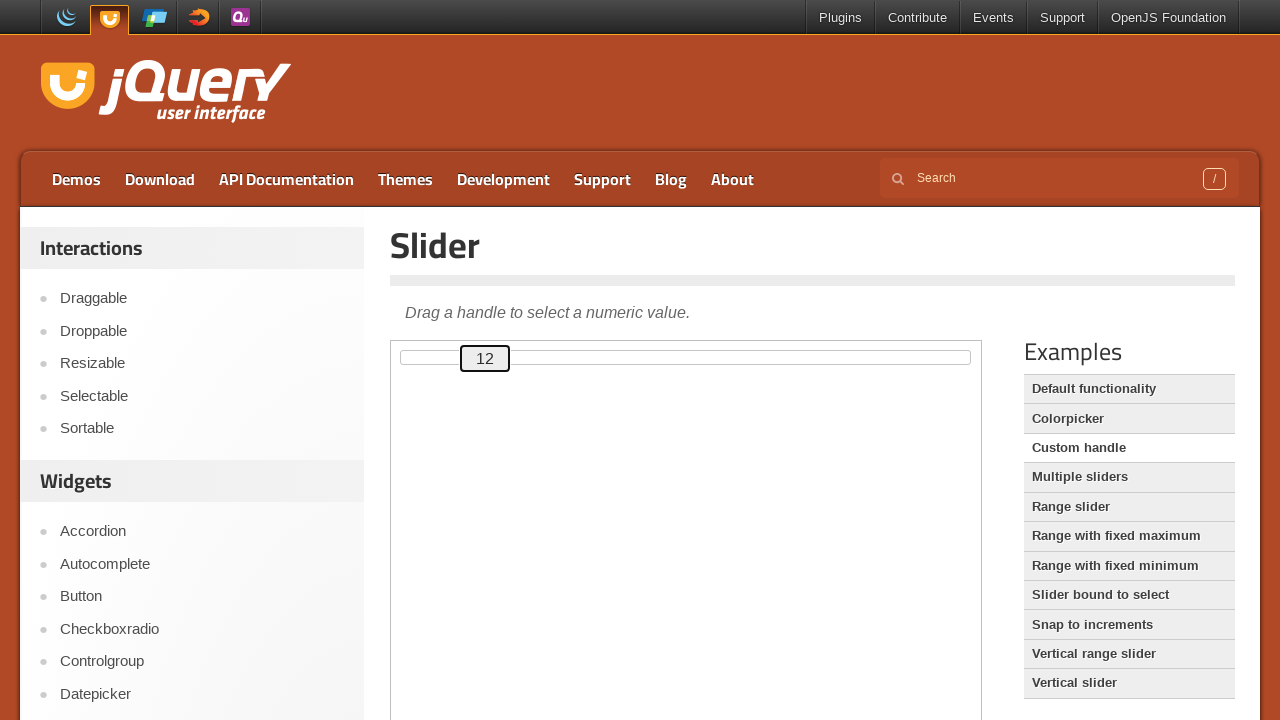

Waited 125ms for slider animation
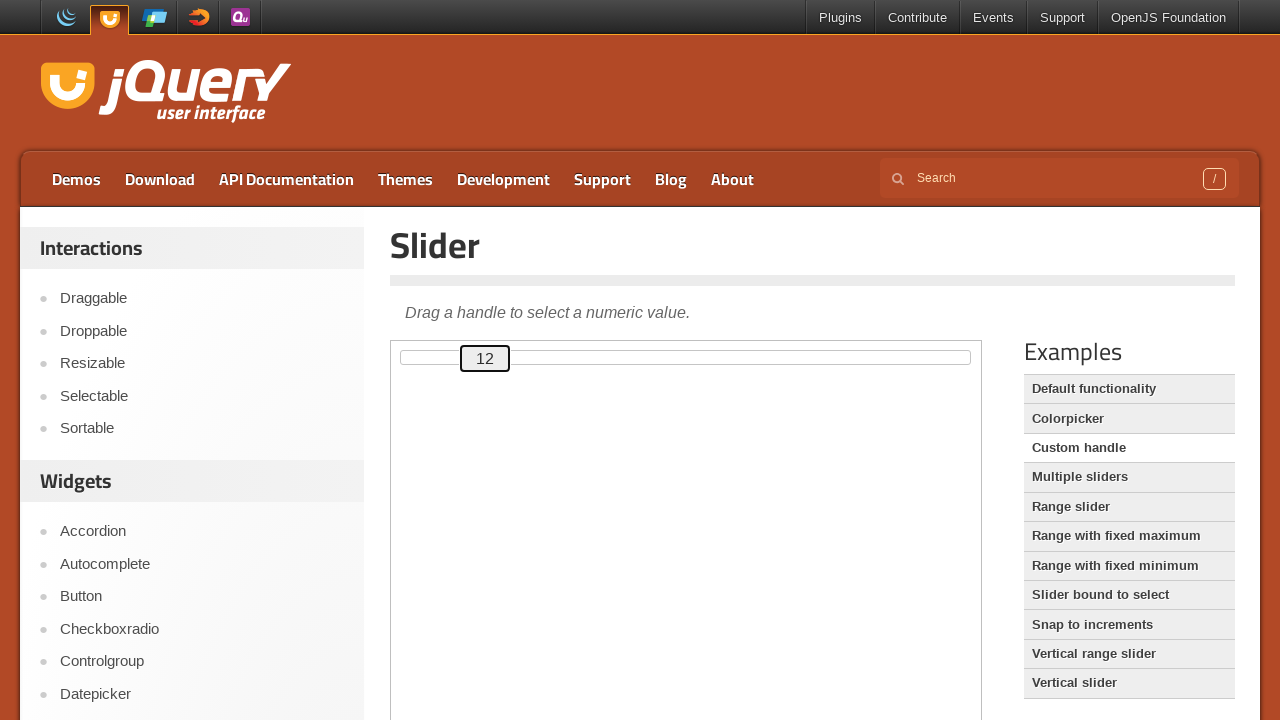

Read updated slider value: 12
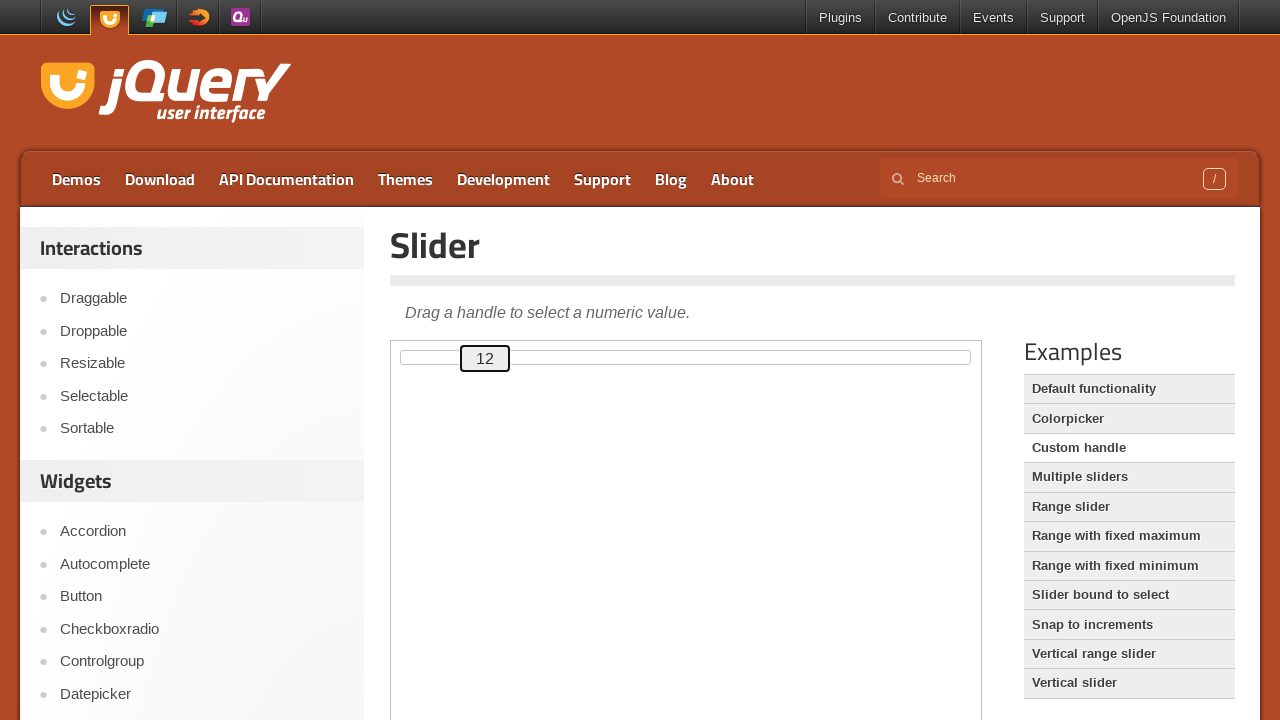

Pressed ArrowUp to move slider from 12 towards target 50 on .demo-frame >> internal:control=enter-frame >> #custom-handle
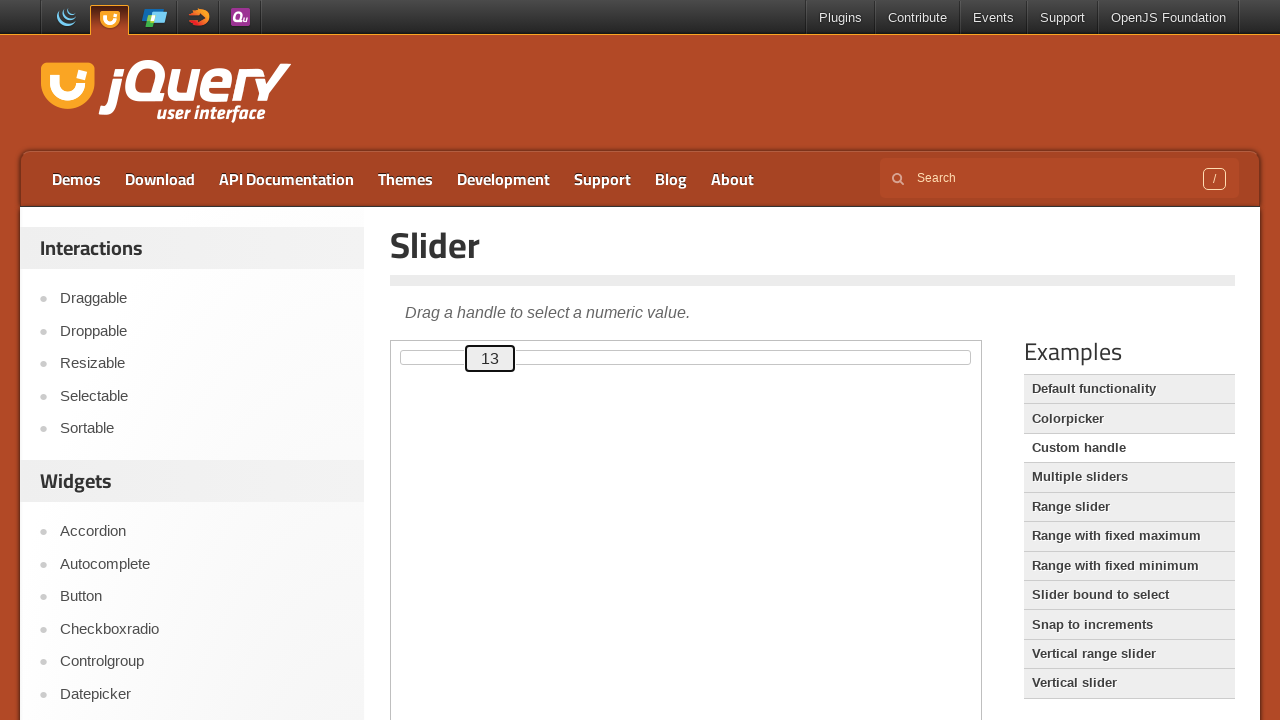

Waited 125ms for slider animation
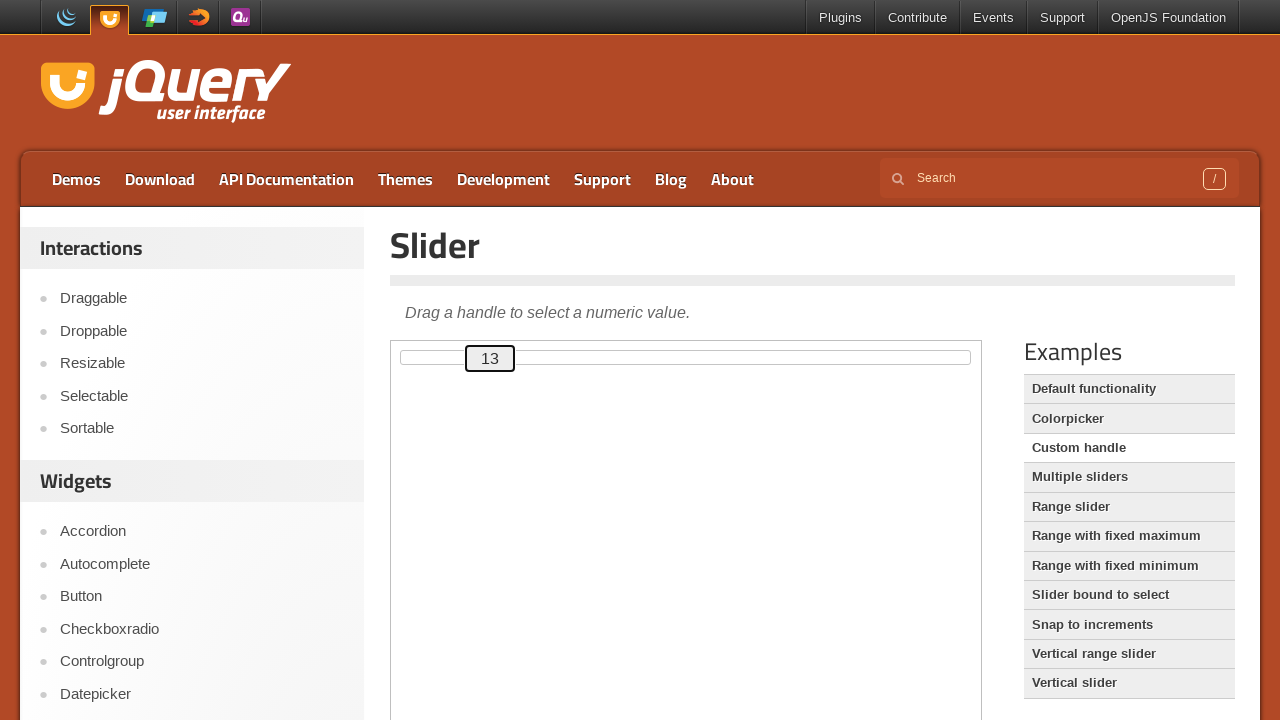

Read updated slider value: 13
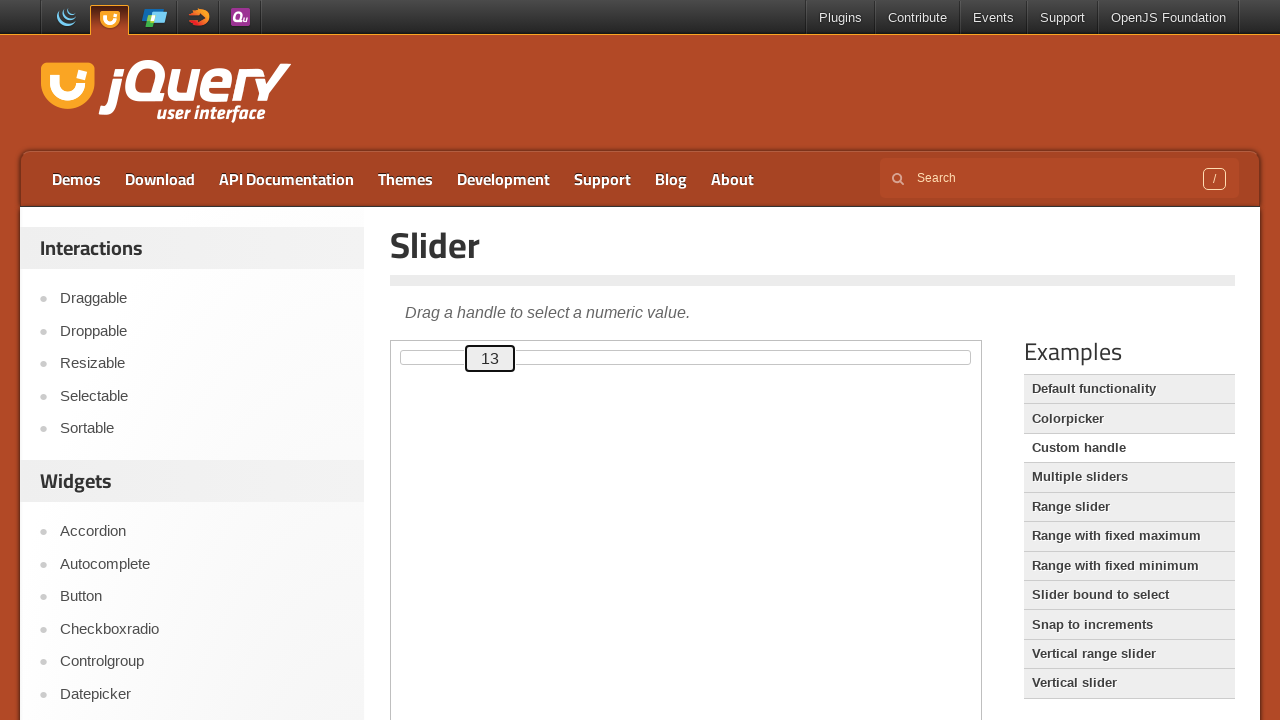

Pressed ArrowUp to move slider from 13 towards target 50 on .demo-frame >> internal:control=enter-frame >> #custom-handle
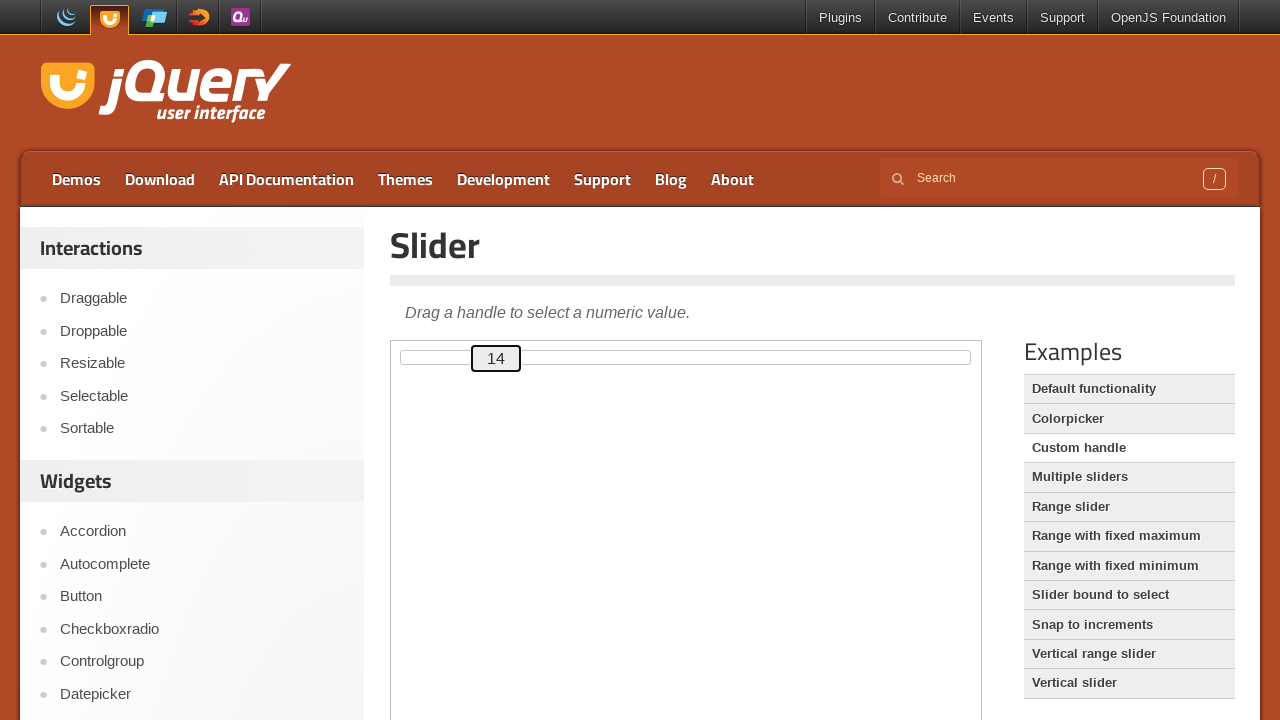

Waited 125ms for slider animation
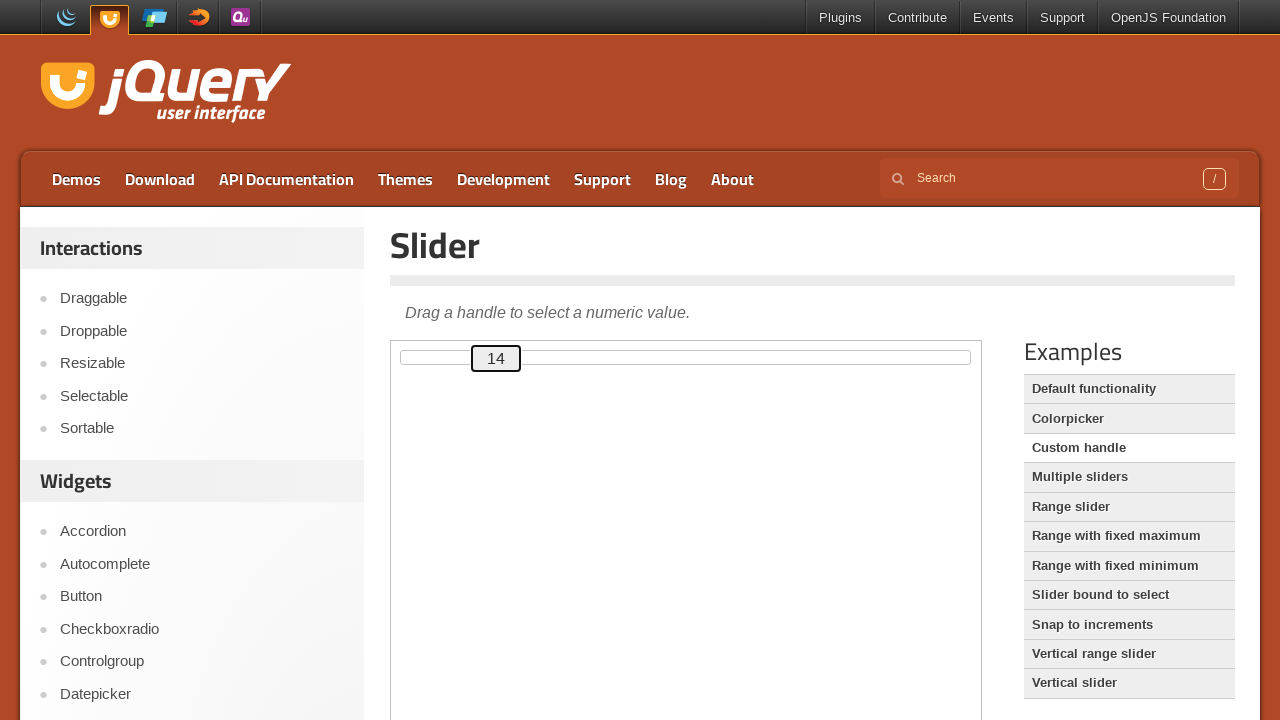

Read updated slider value: 14
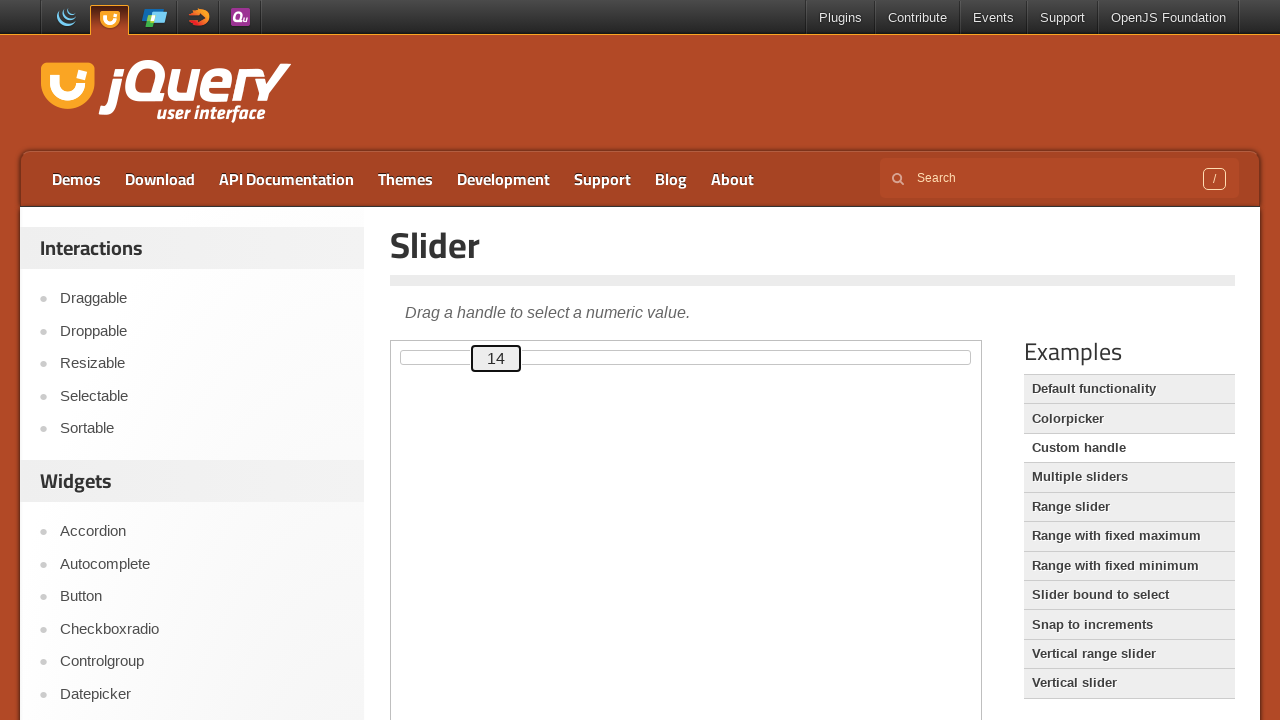

Pressed ArrowUp to move slider from 14 towards target 50 on .demo-frame >> internal:control=enter-frame >> #custom-handle
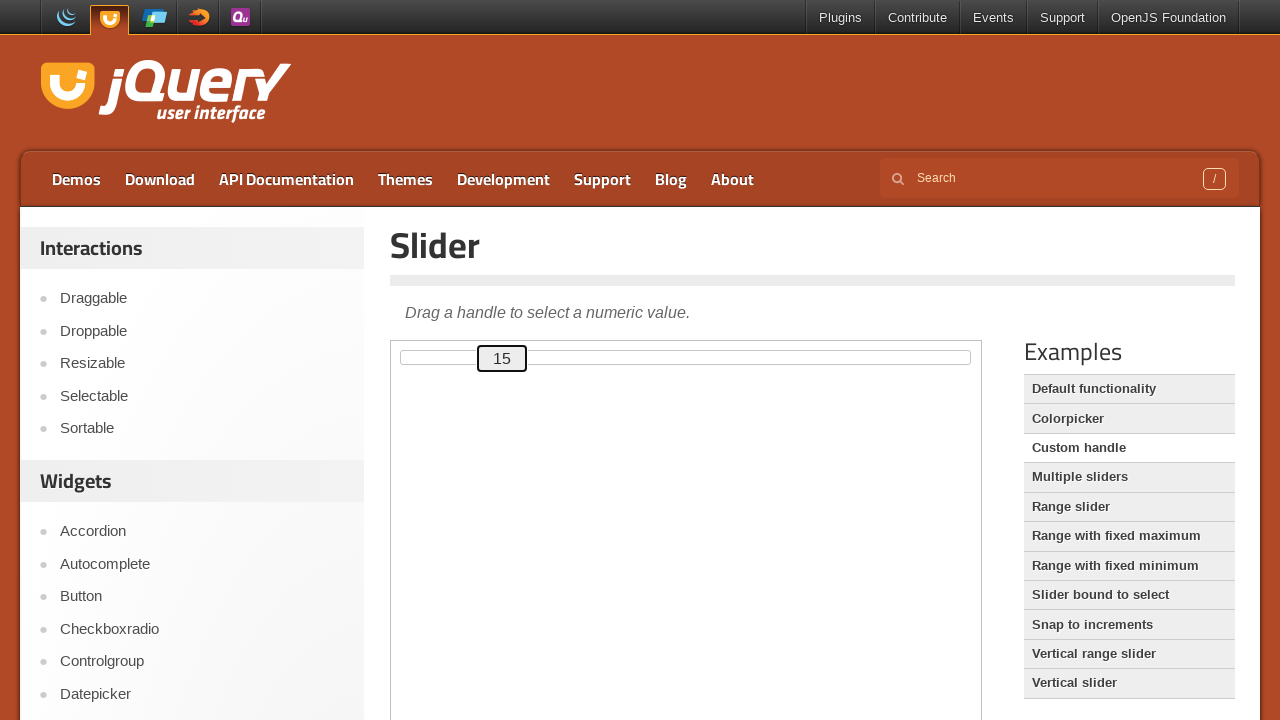

Waited 125ms for slider animation
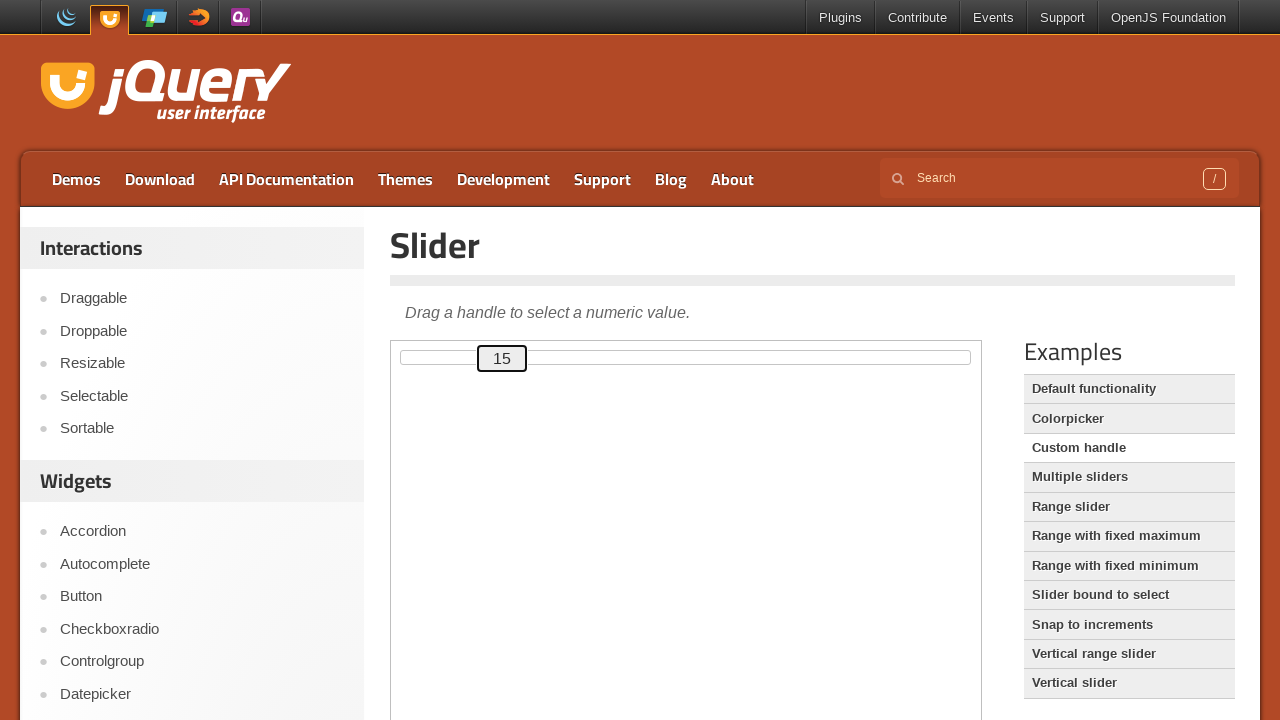

Read updated slider value: 15
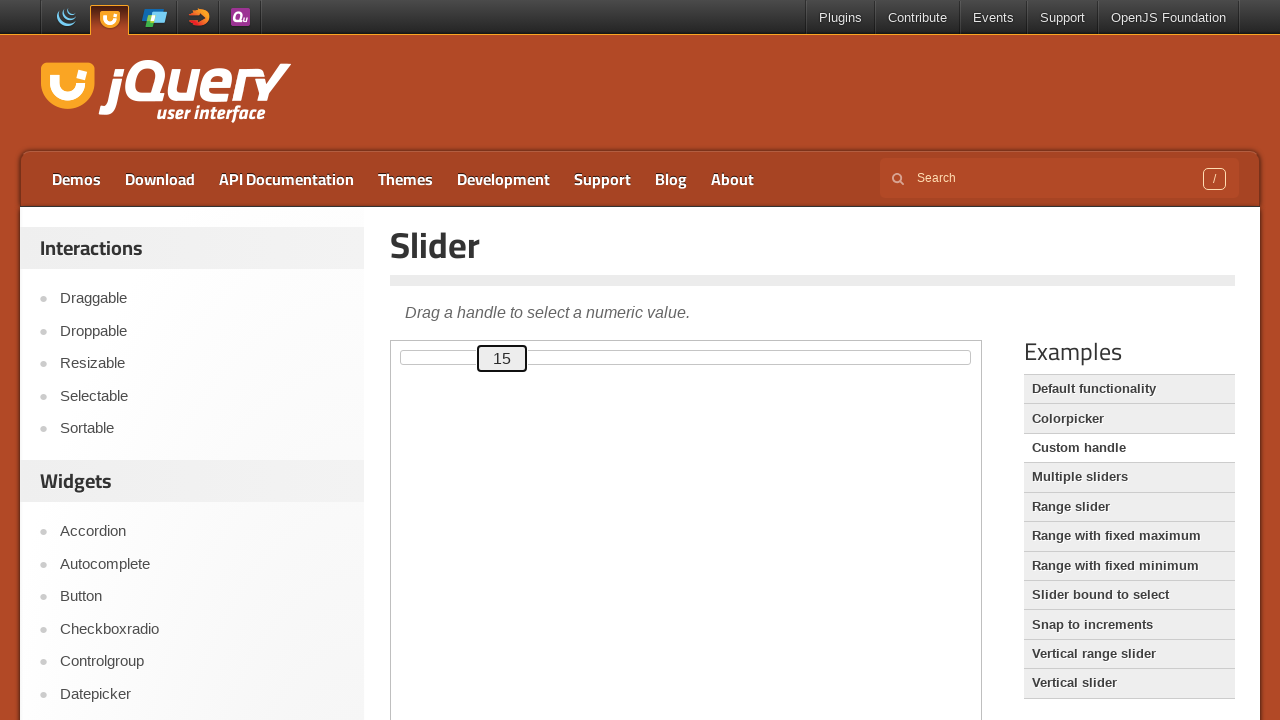

Pressed ArrowUp to move slider from 15 towards target 50 on .demo-frame >> internal:control=enter-frame >> #custom-handle
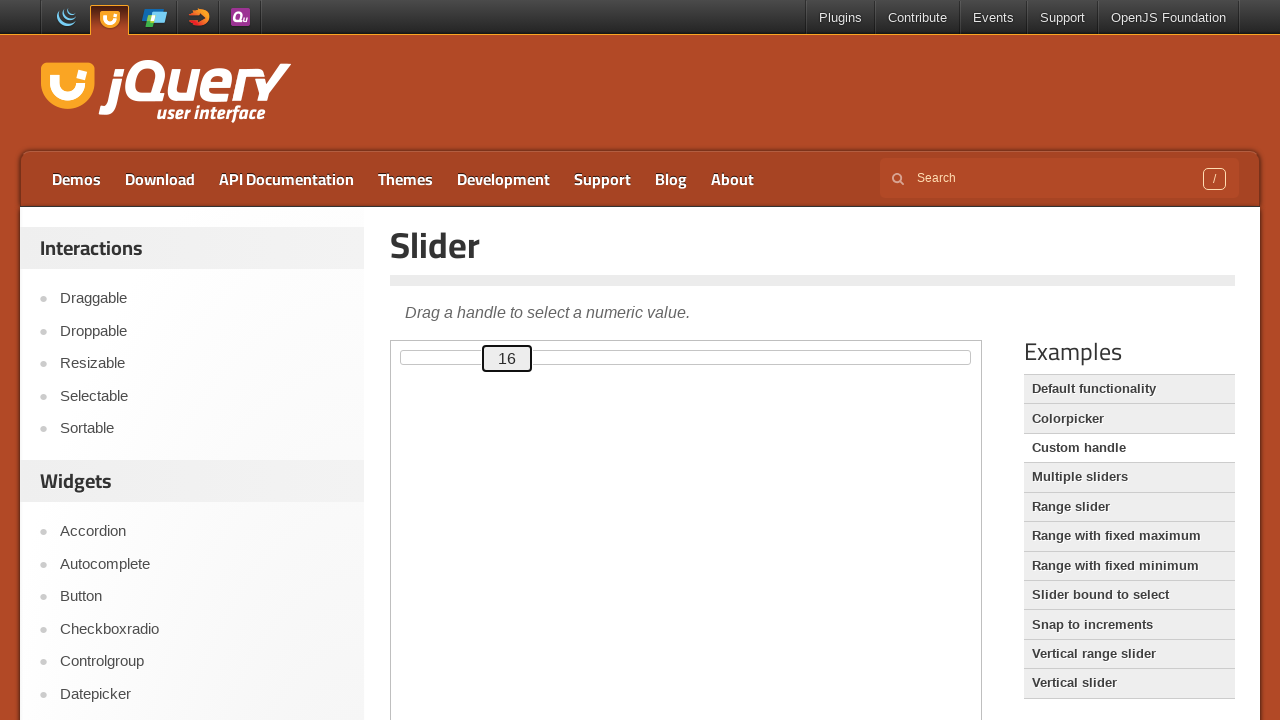

Waited 125ms for slider animation
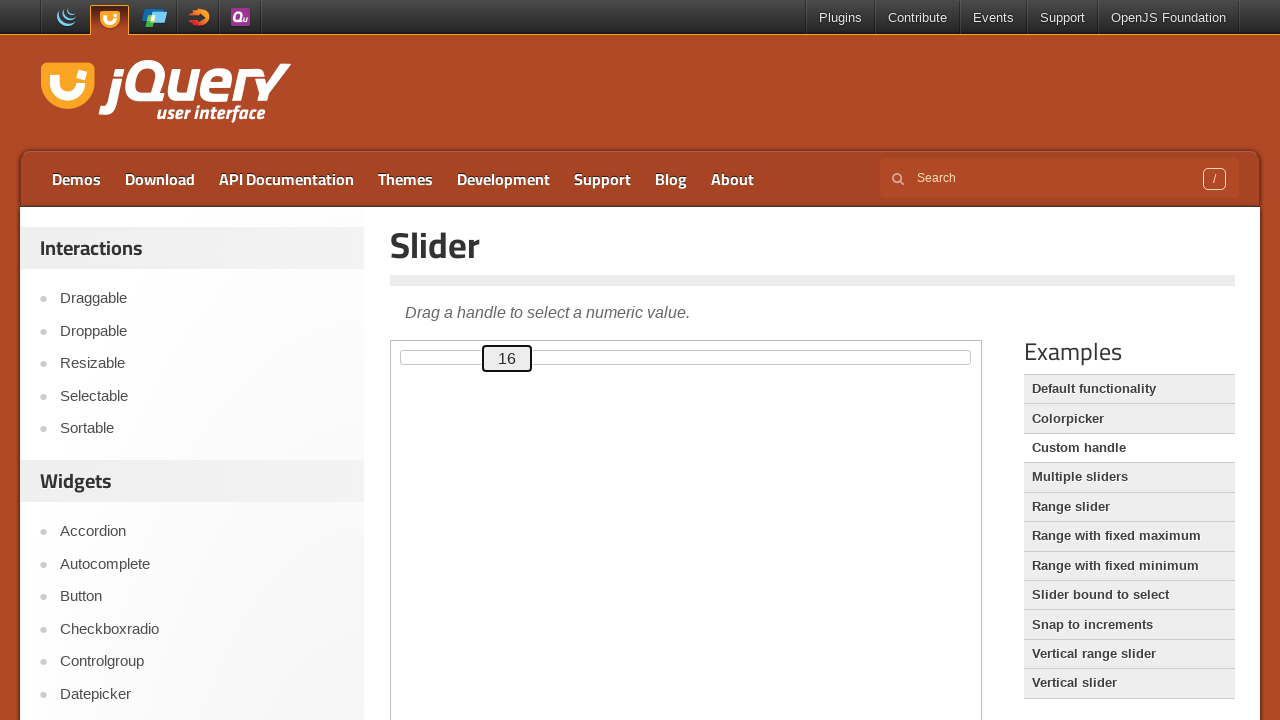

Read updated slider value: 16
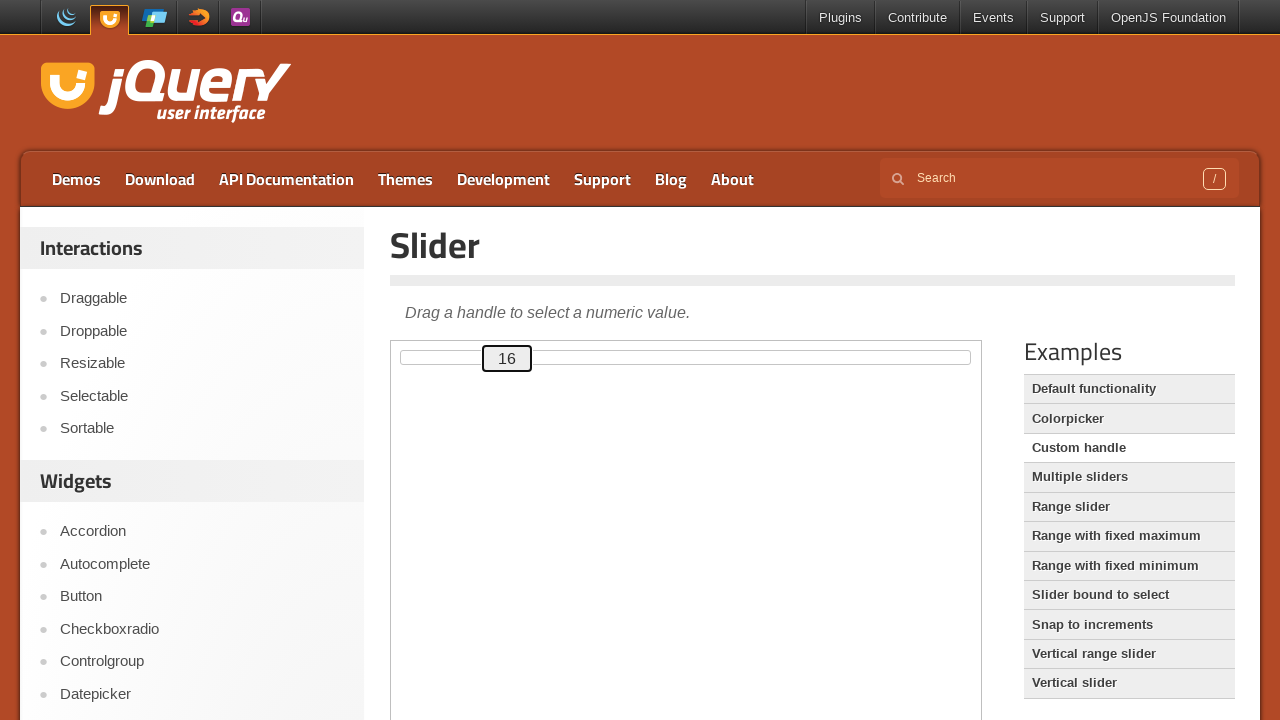

Pressed ArrowUp to move slider from 16 towards target 50 on .demo-frame >> internal:control=enter-frame >> #custom-handle
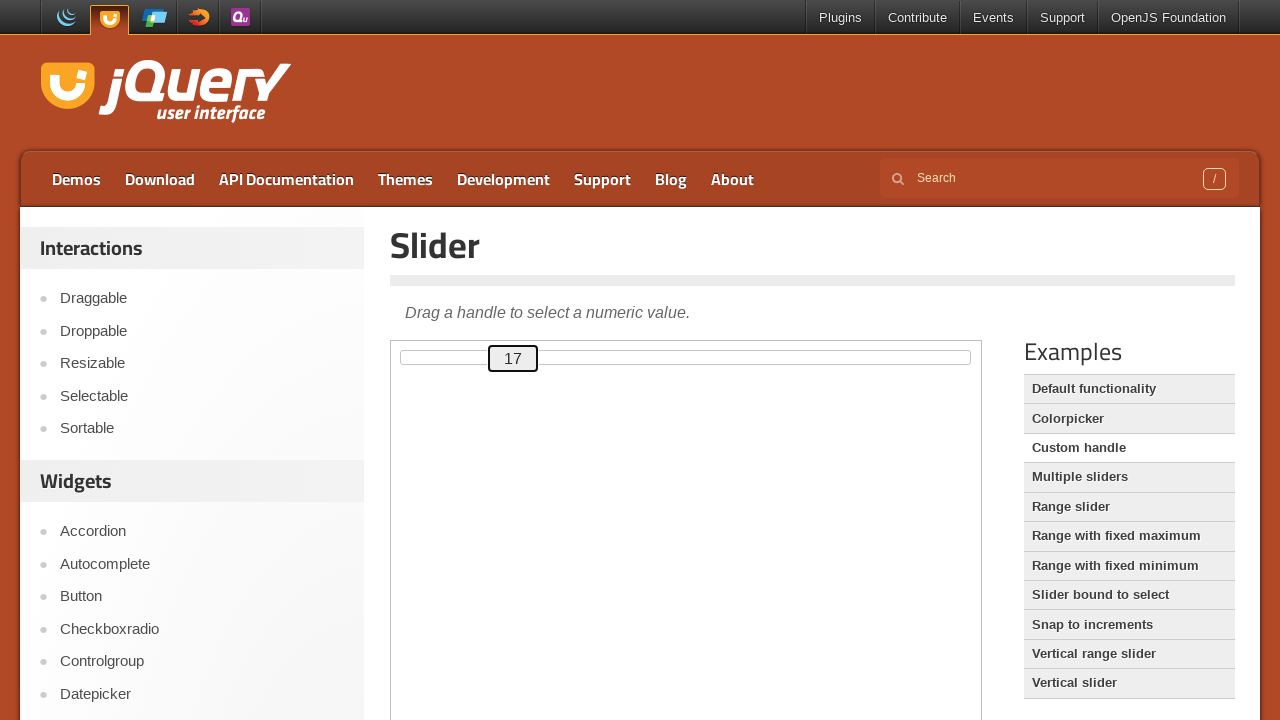

Waited 125ms for slider animation
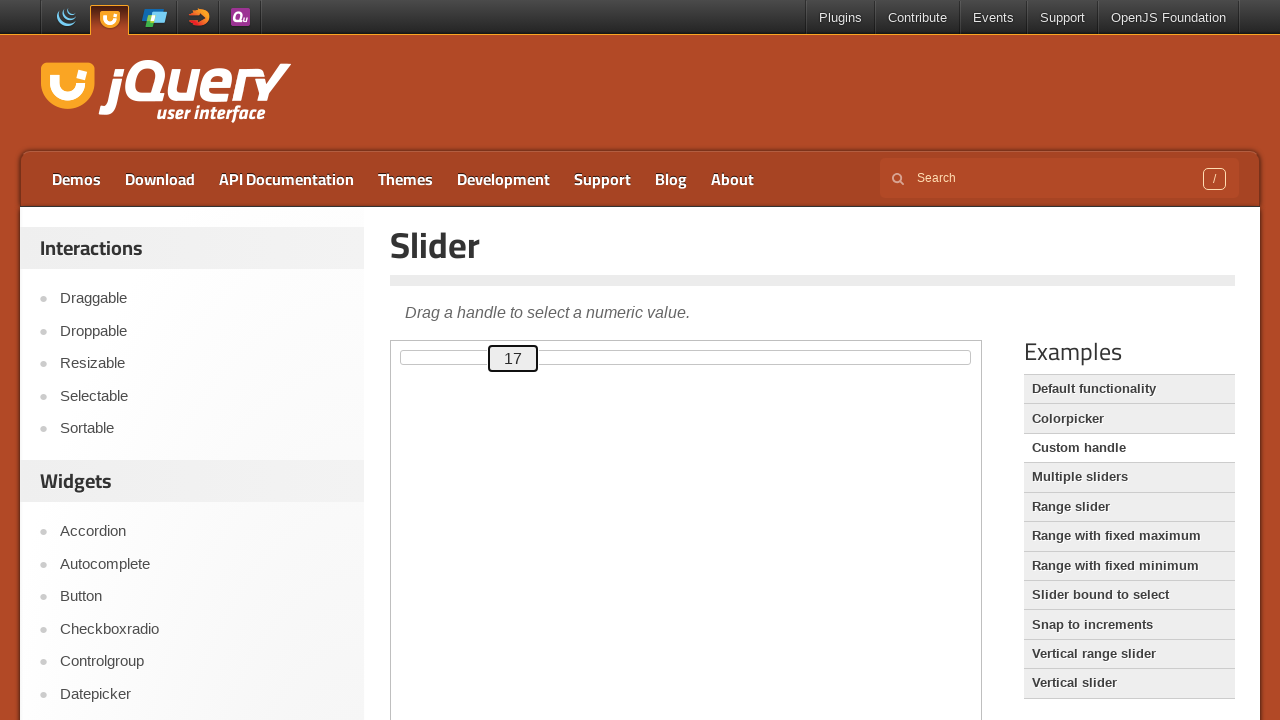

Read updated slider value: 17
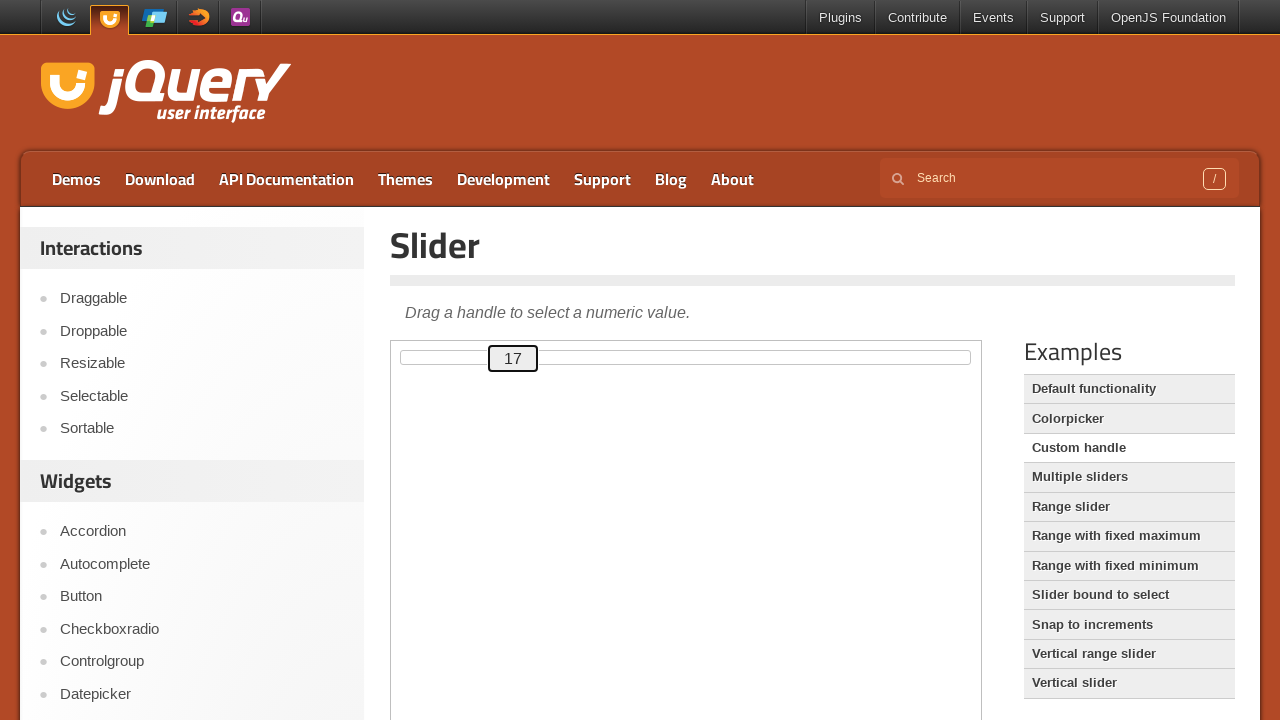

Pressed ArrowUp to move slider from 17 towards target 50 on .demo-frame >> internal:control=enter-frame >> #custom-handle
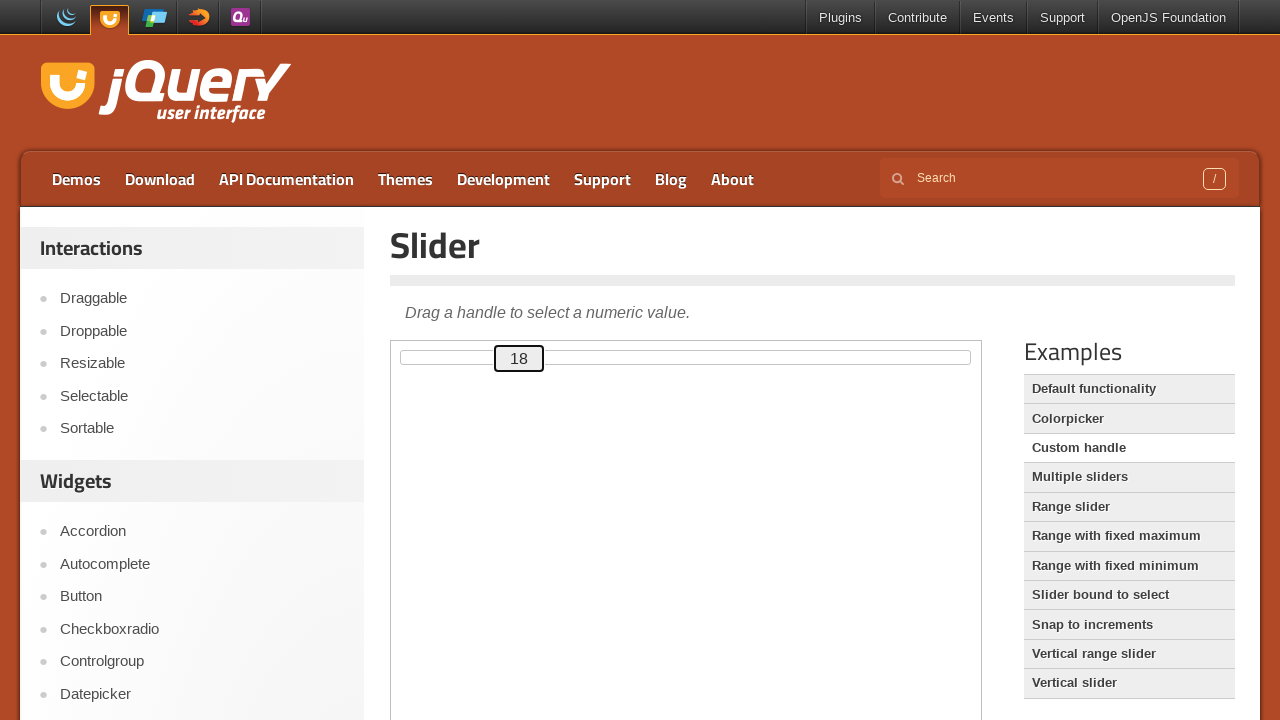

Waited 125ms for slider animation
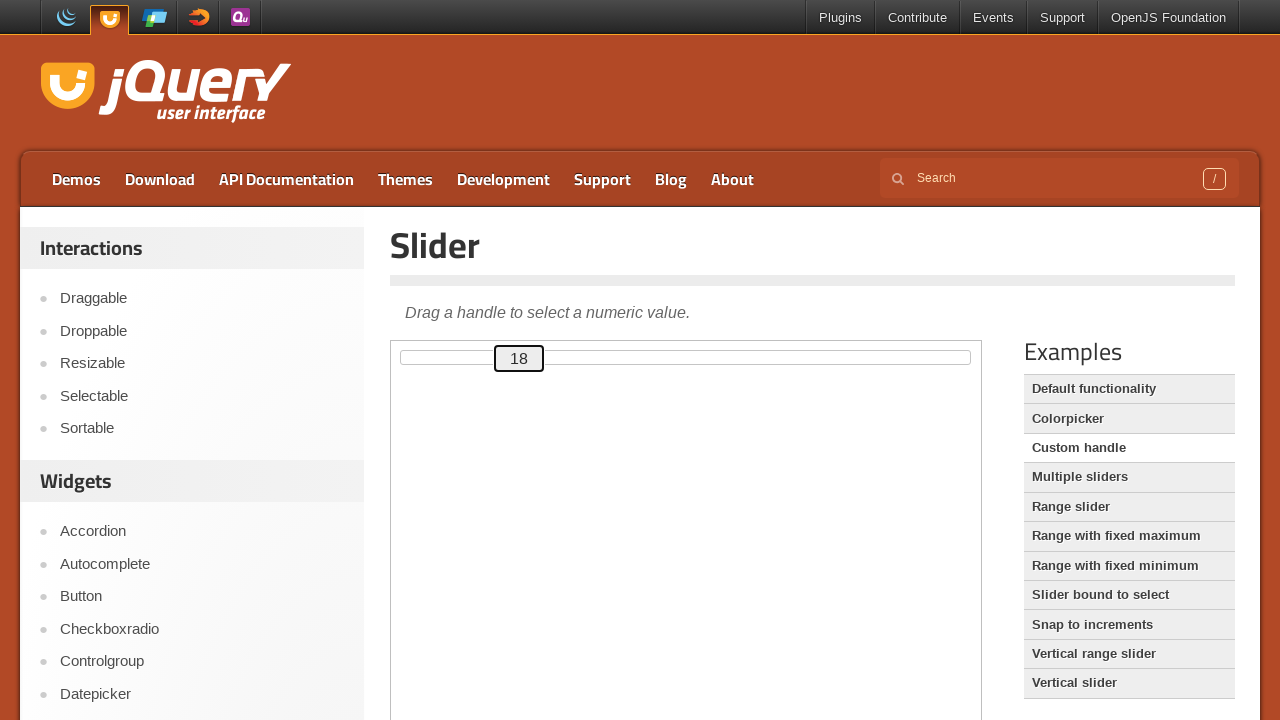

Read updated slider value: 18
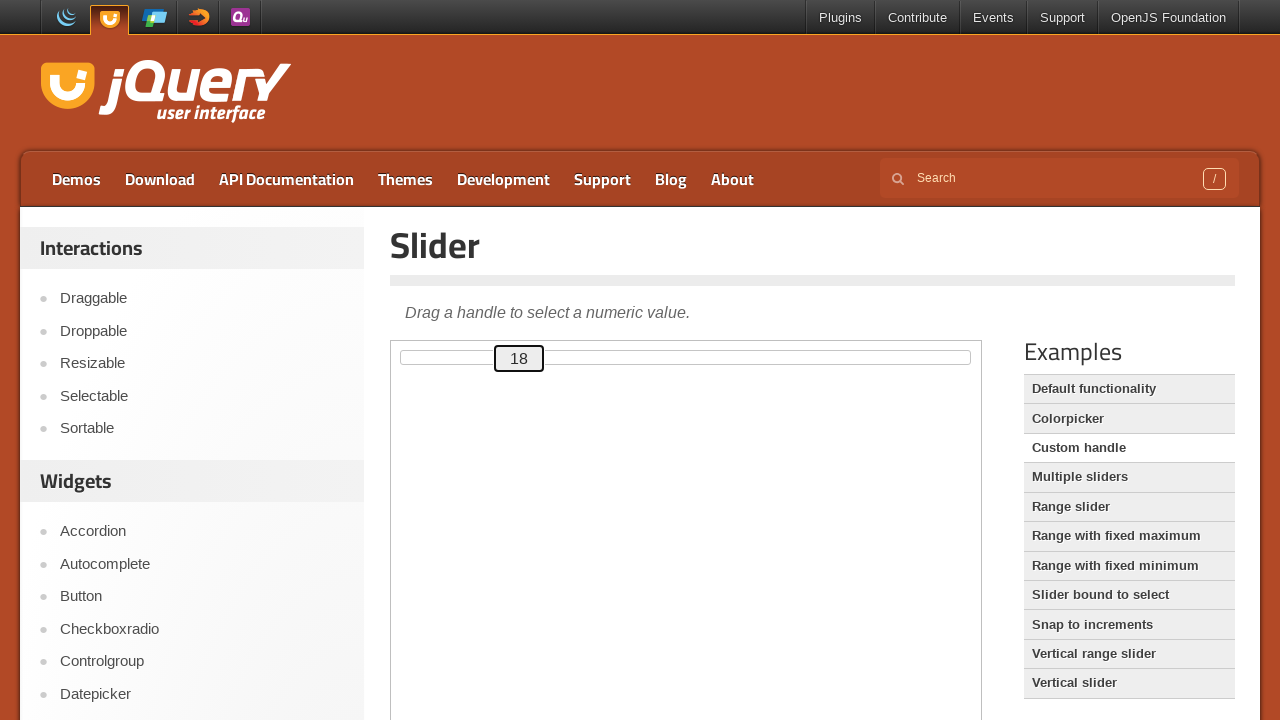

Pressed ArrowUp to move slider from 18 towards target 50 on .demo-frame >> internal:control=enter-frame >> #custom-handle
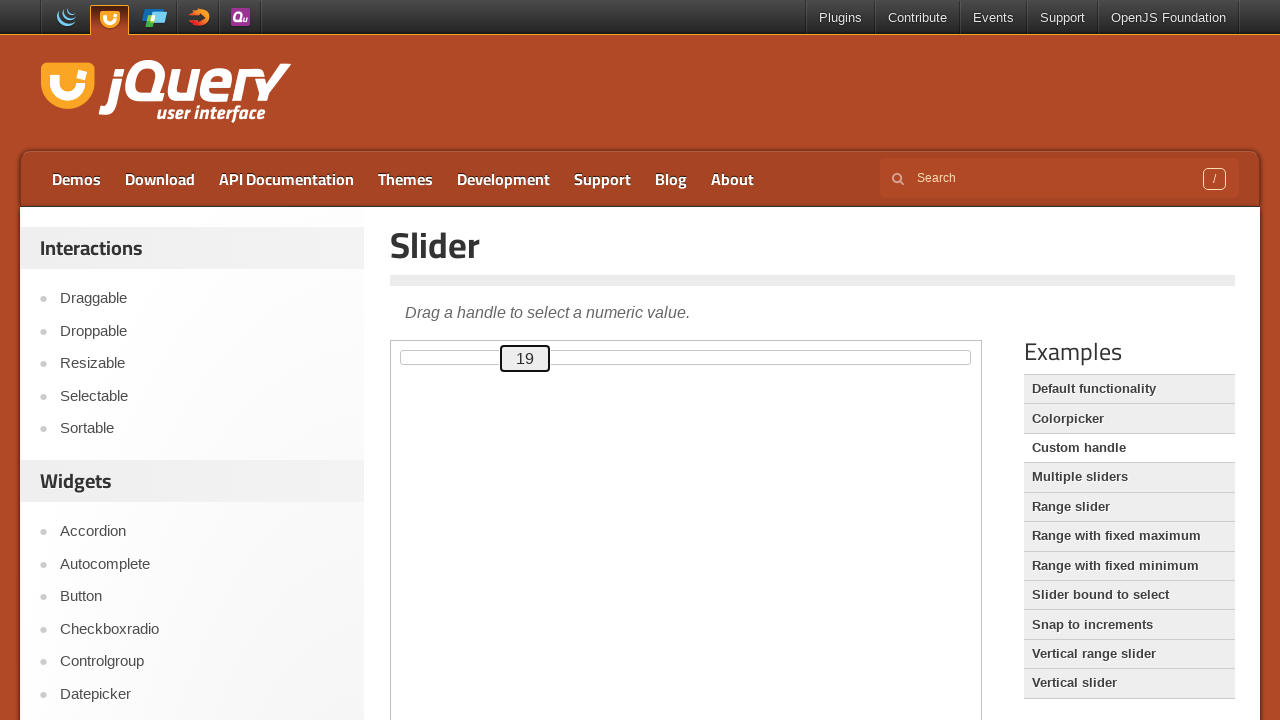

Waited 125ms for slider animation
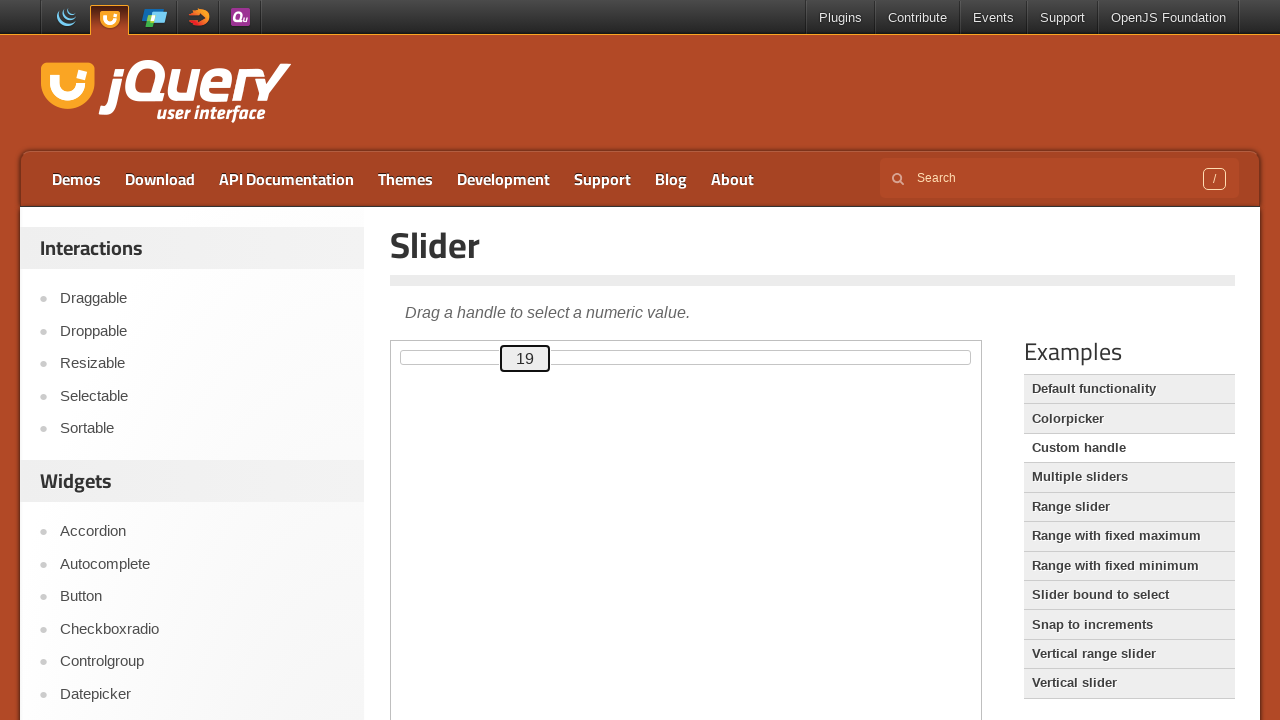

Read updated slider value: 19
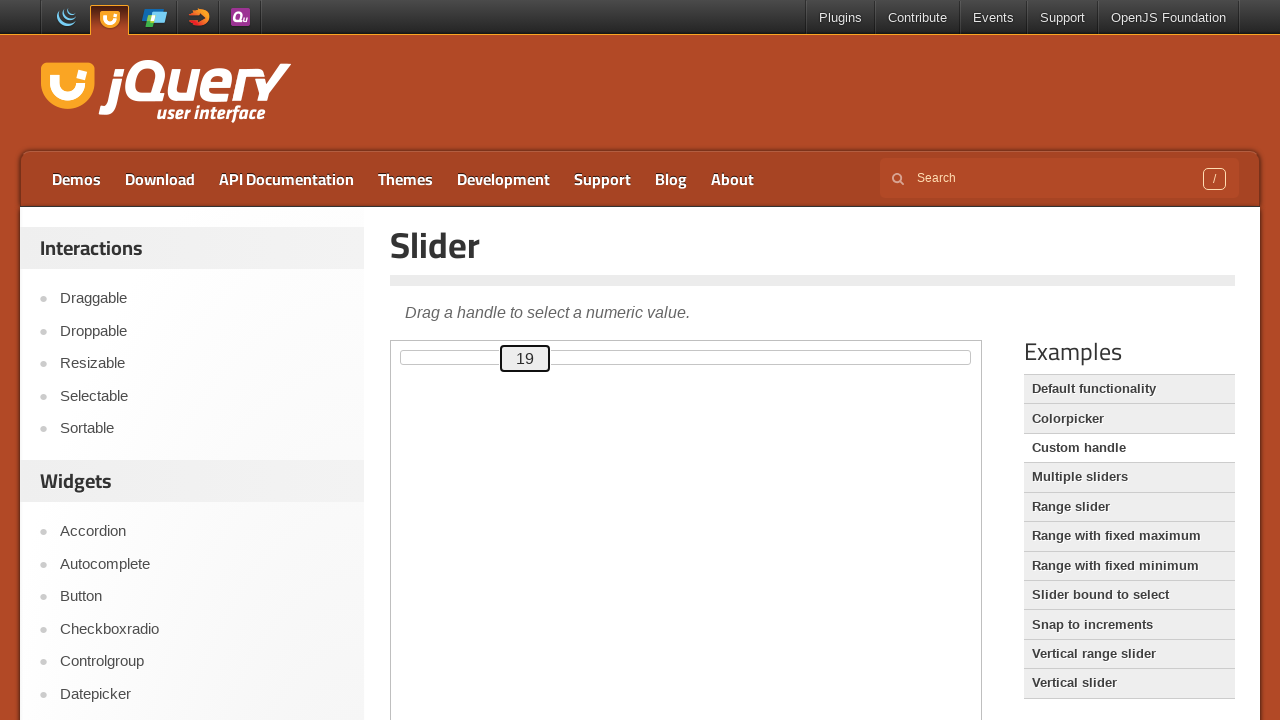

Pressed ArrowUp to move slider from 19 towards target 50 on .demo-frame >> internal:control=enter-frame >> #custom-handle
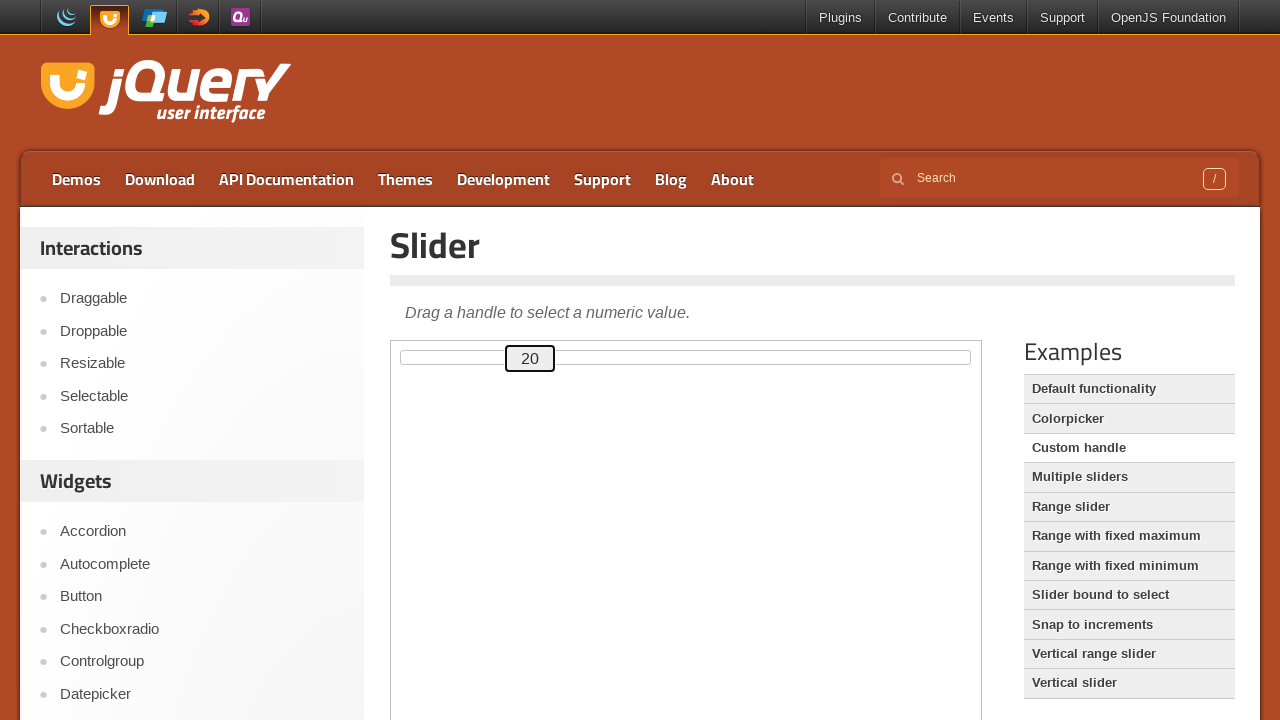

Waited 125ms for slider animation
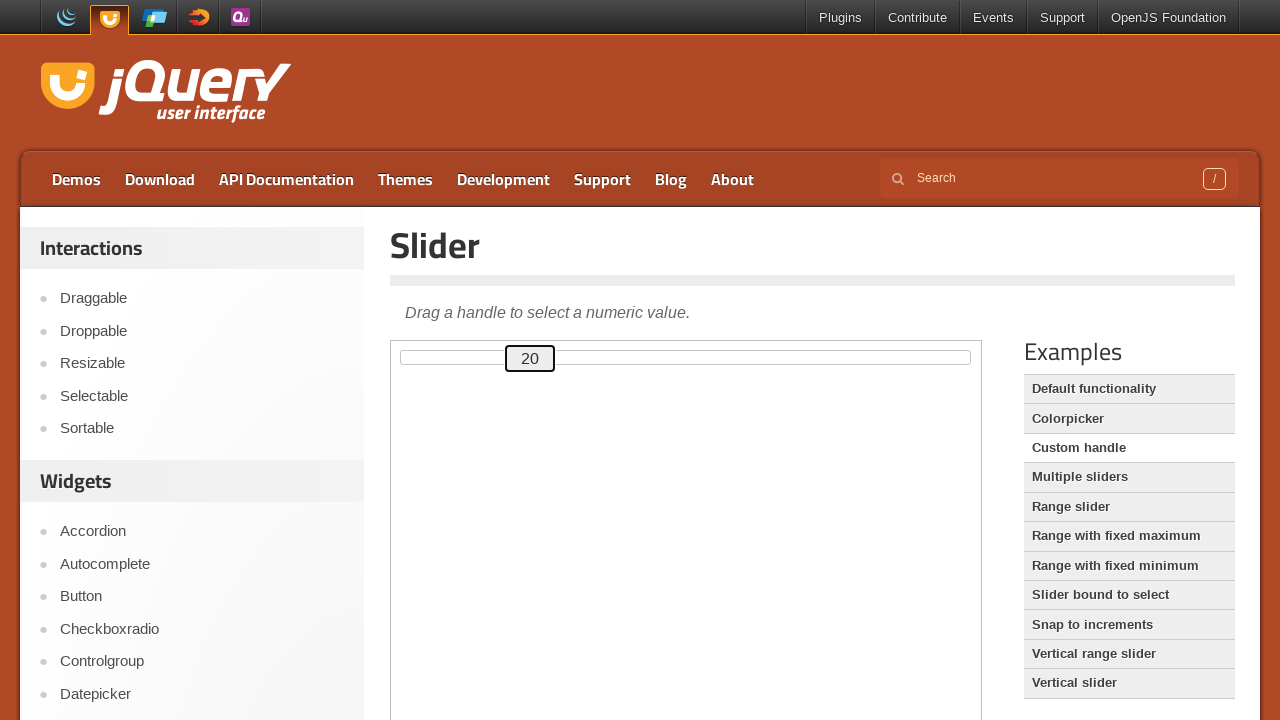

Read updated slider value: 20
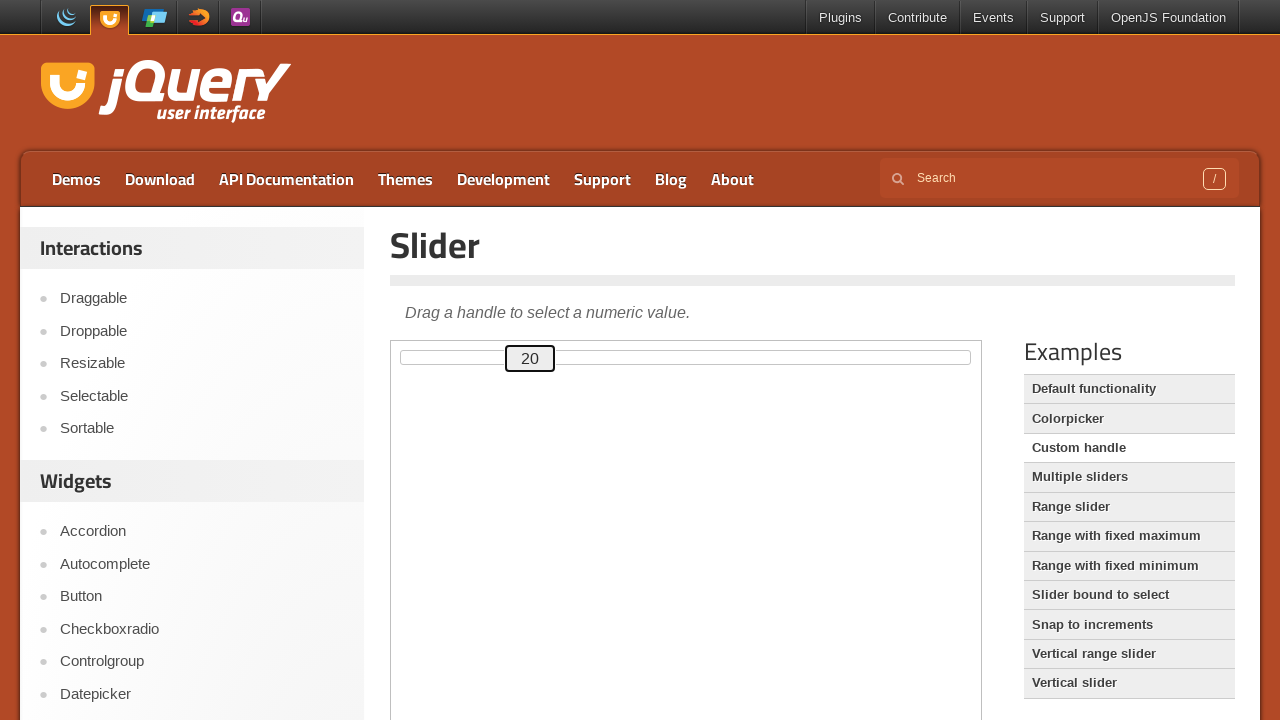

Pressed ArrowUp to move slider from 20 towards target 50 on .demo-frame >> internal:control=enter-frame >> #custom-handle
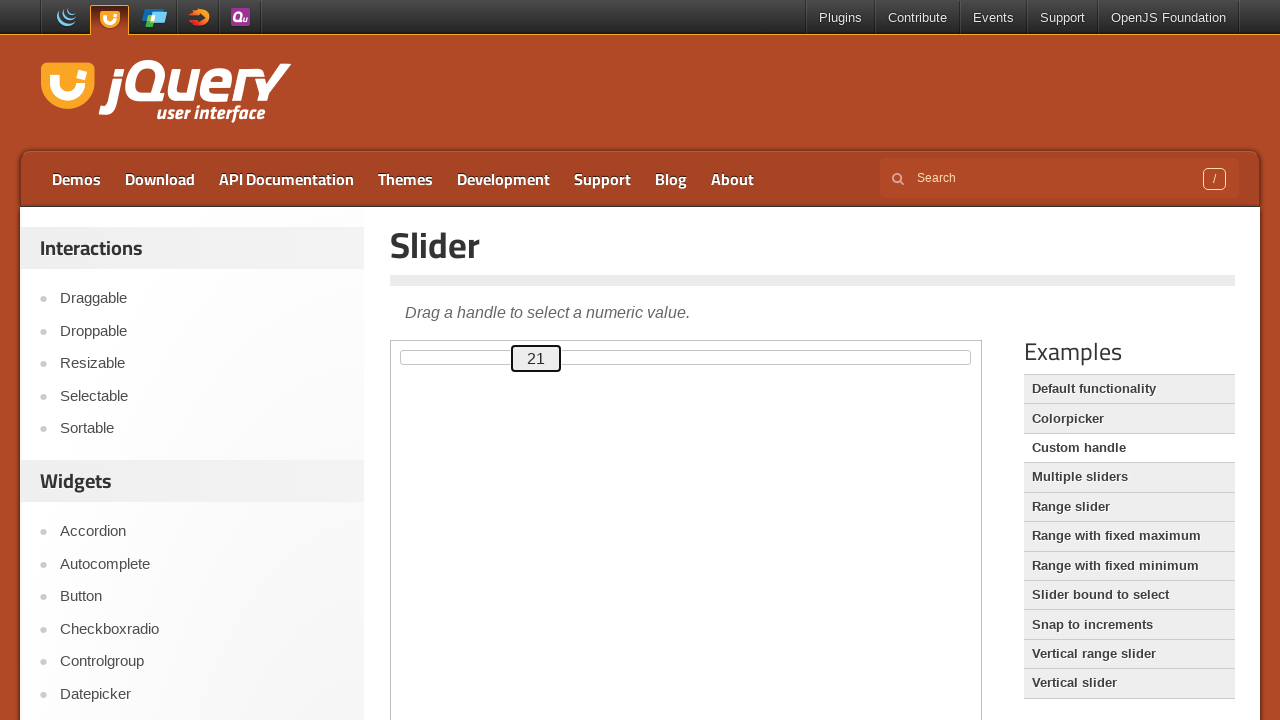

Waited 125ms for slider animation
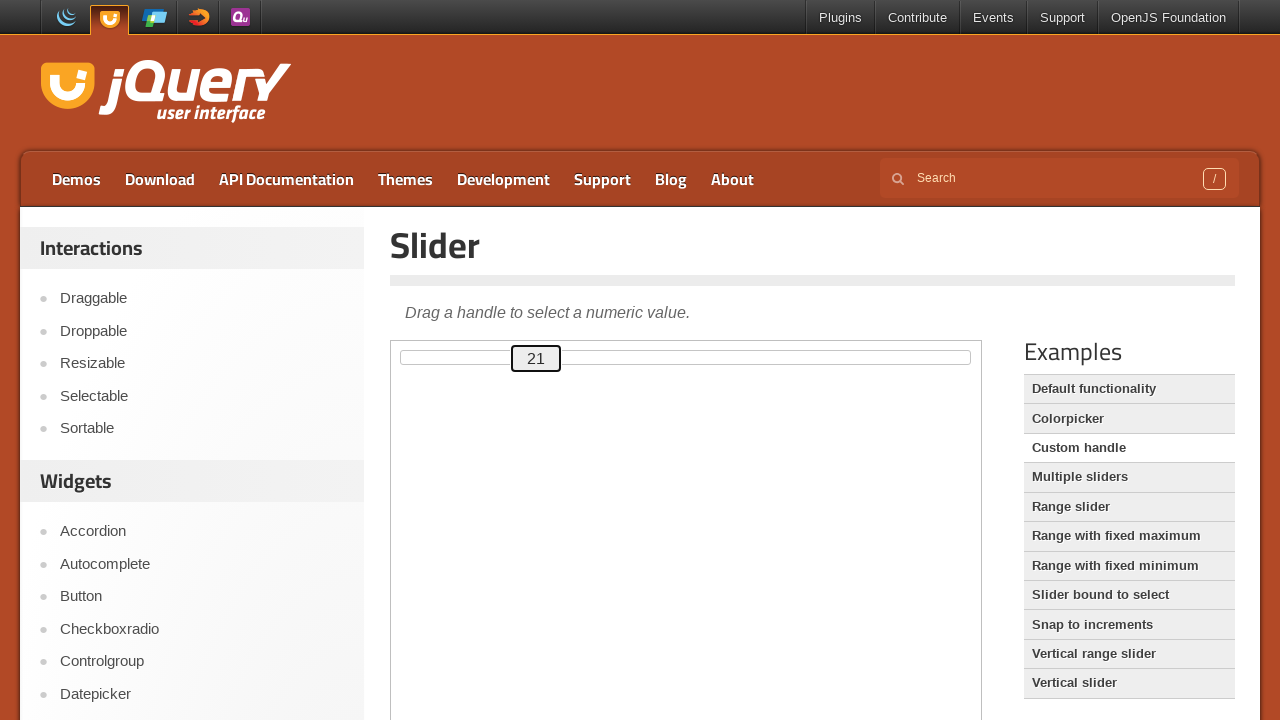

Read updated slider value: 21
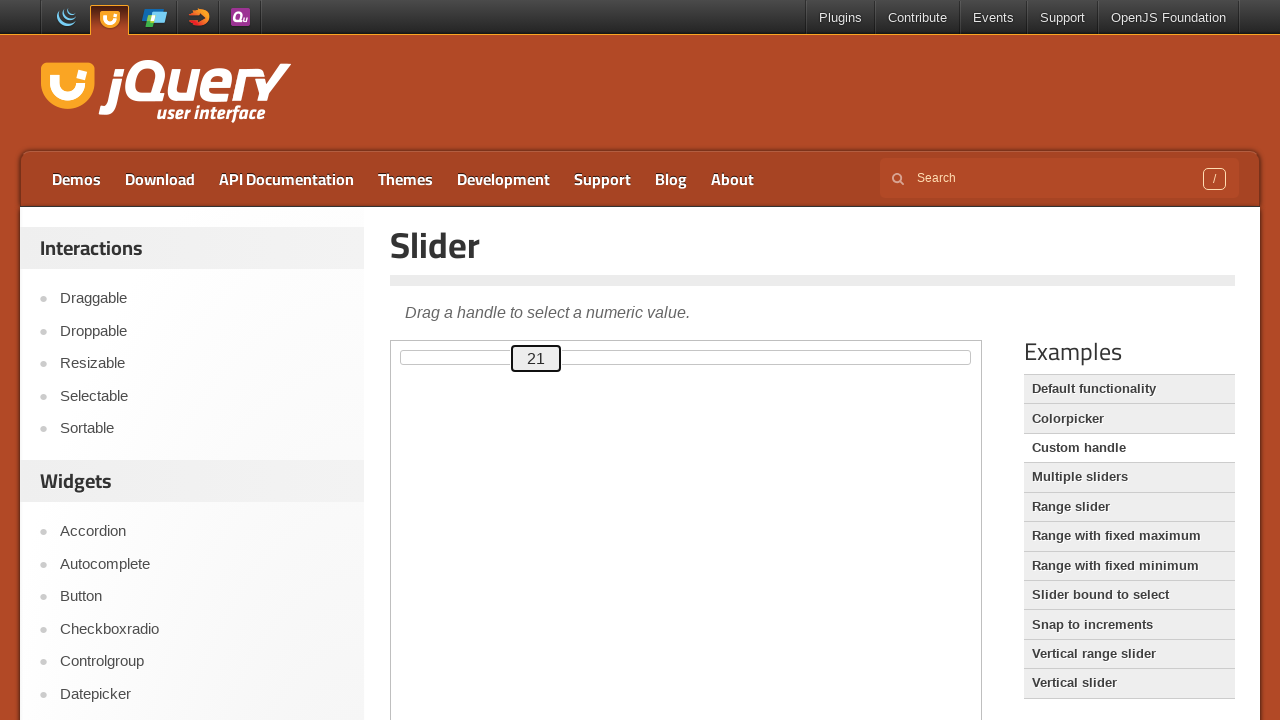

Pressed ArrowUp to move slider from 21 towards target 50 on .demo-frame >> internal:control=enter-frame >> #custom-handle
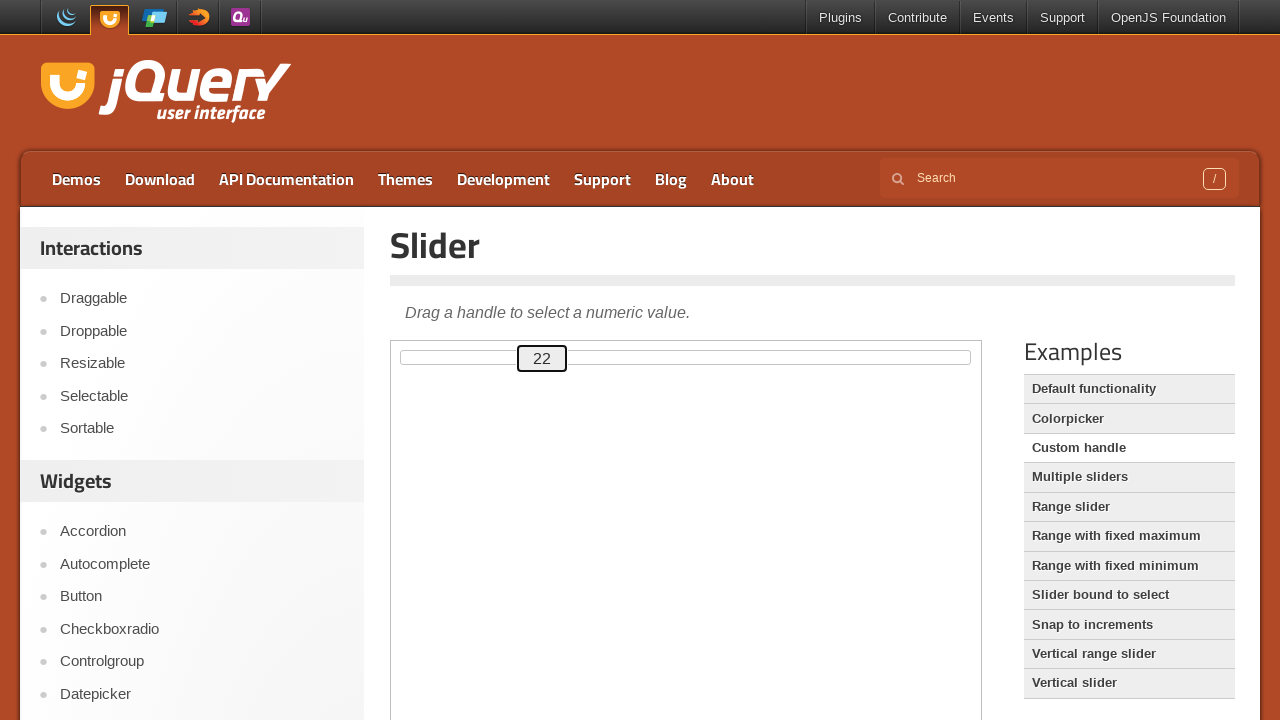

Waited 125ms for slider animation
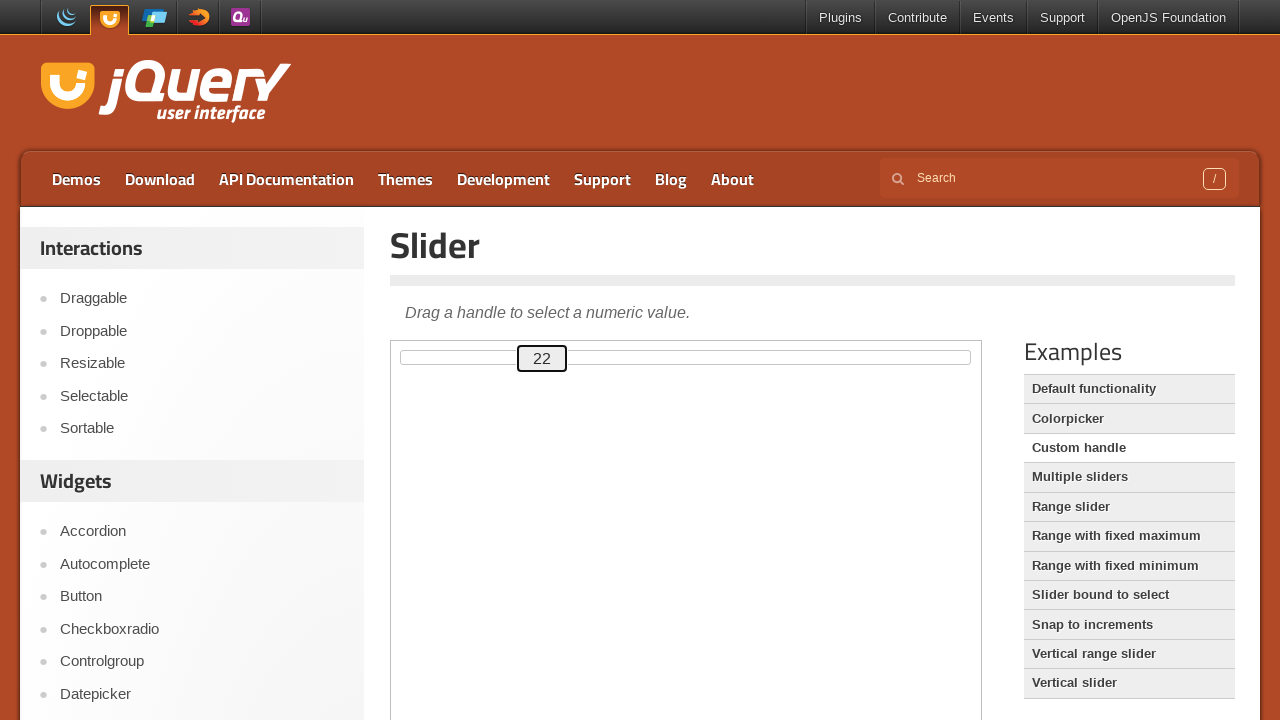

Read updated slider value: 22
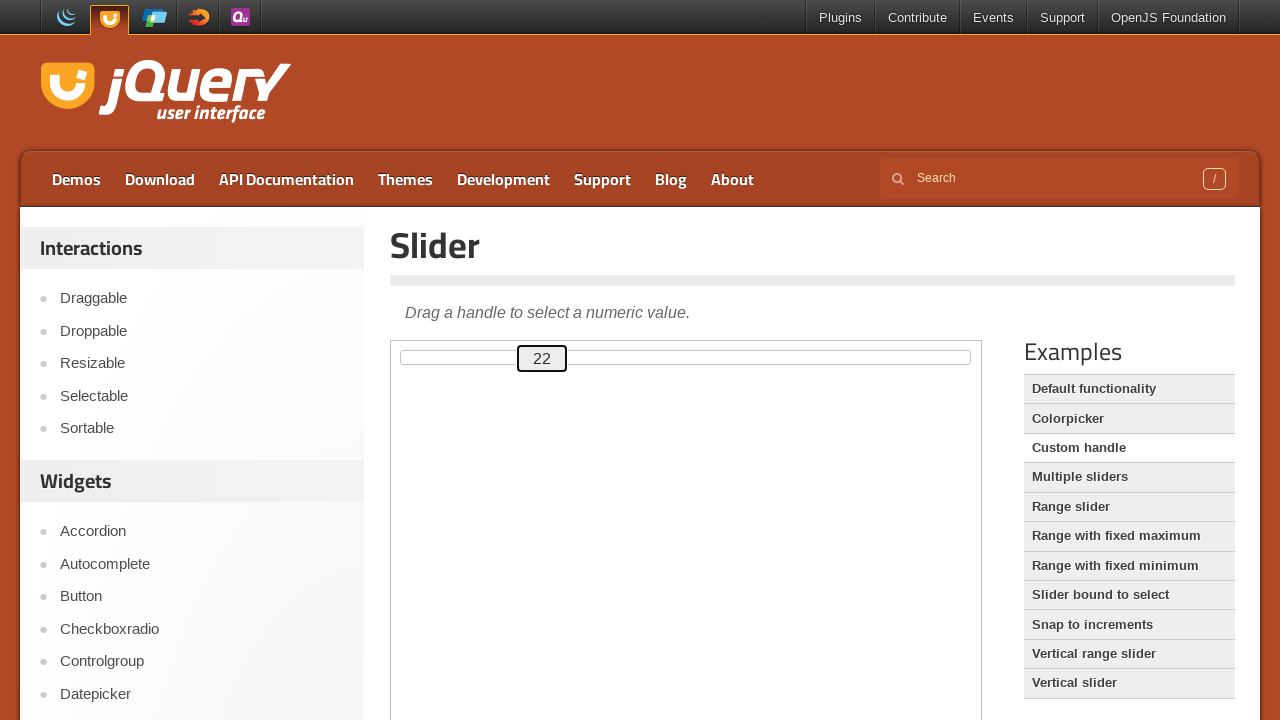

Pressed ArrowUp to move slider from 22 towards target 50 on .demo-frame >> internal:control=enter-frame >> #custom-handle
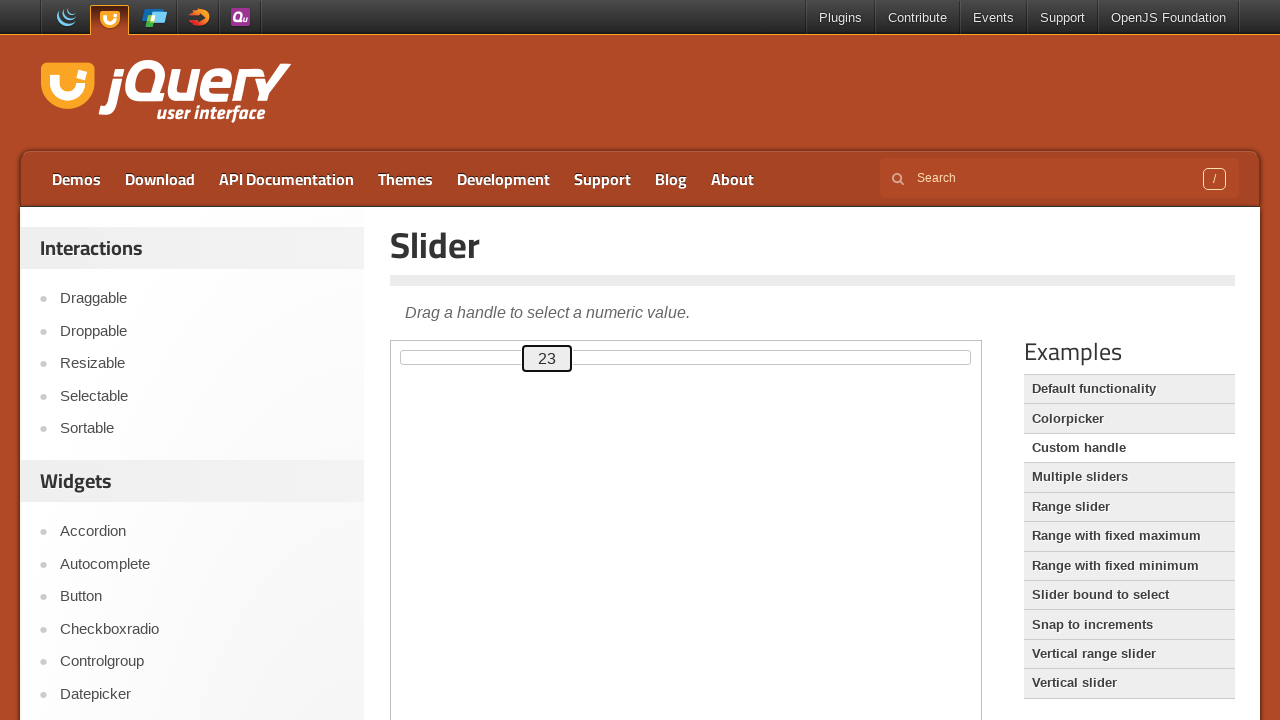

Waited 125ms for slider animation
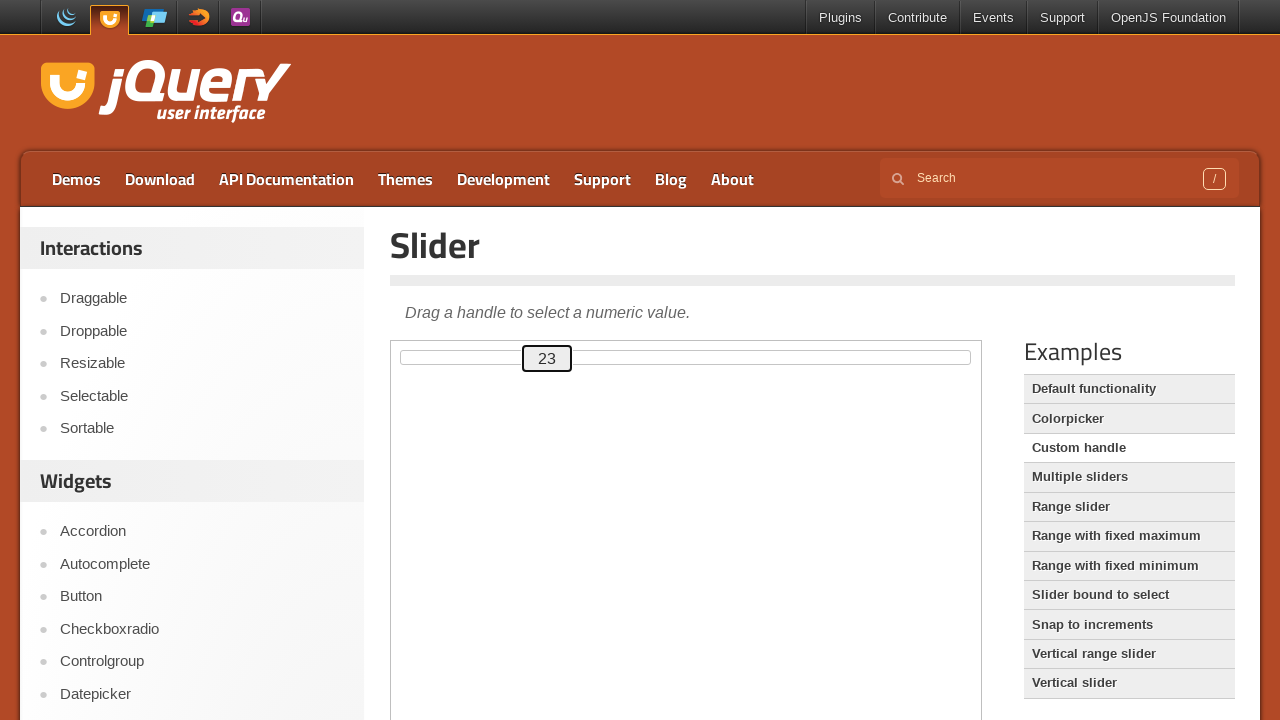

Read updated slider value: 23
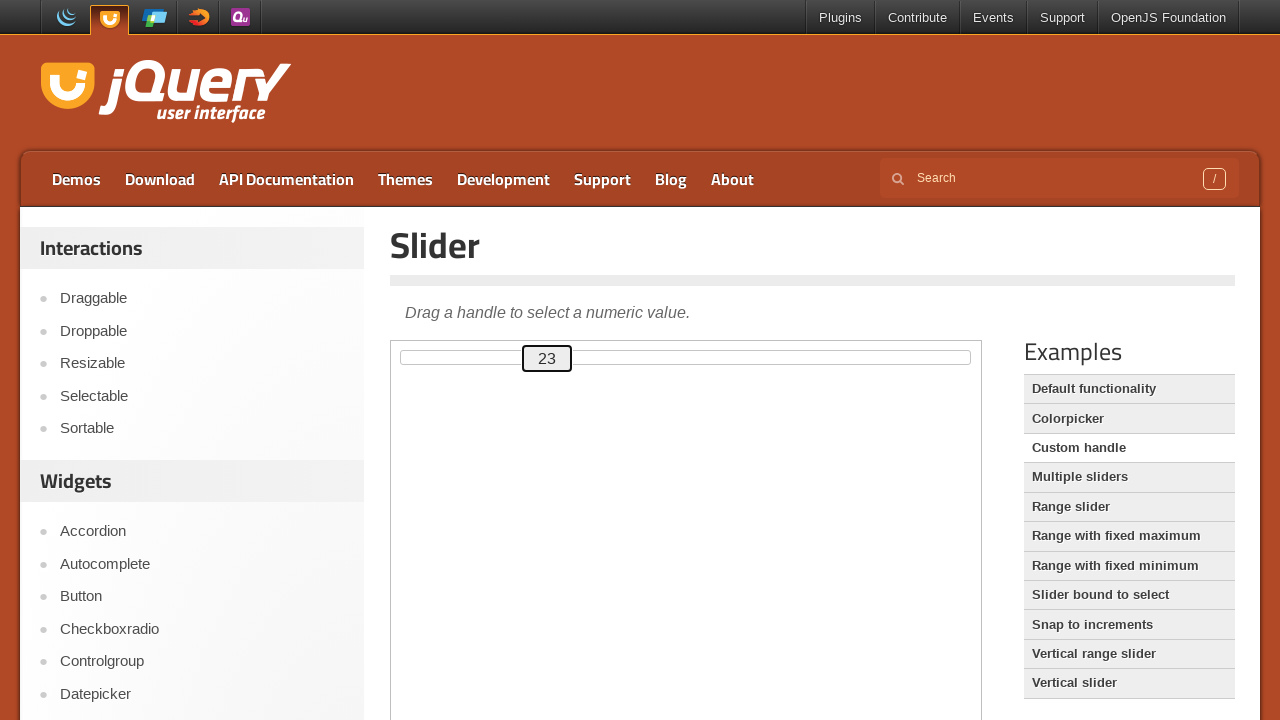

Pressed ArrowUp to move slider from 23 towards target 50 on .demo-frame >> internal:control=enter-frame >> #custom-handle
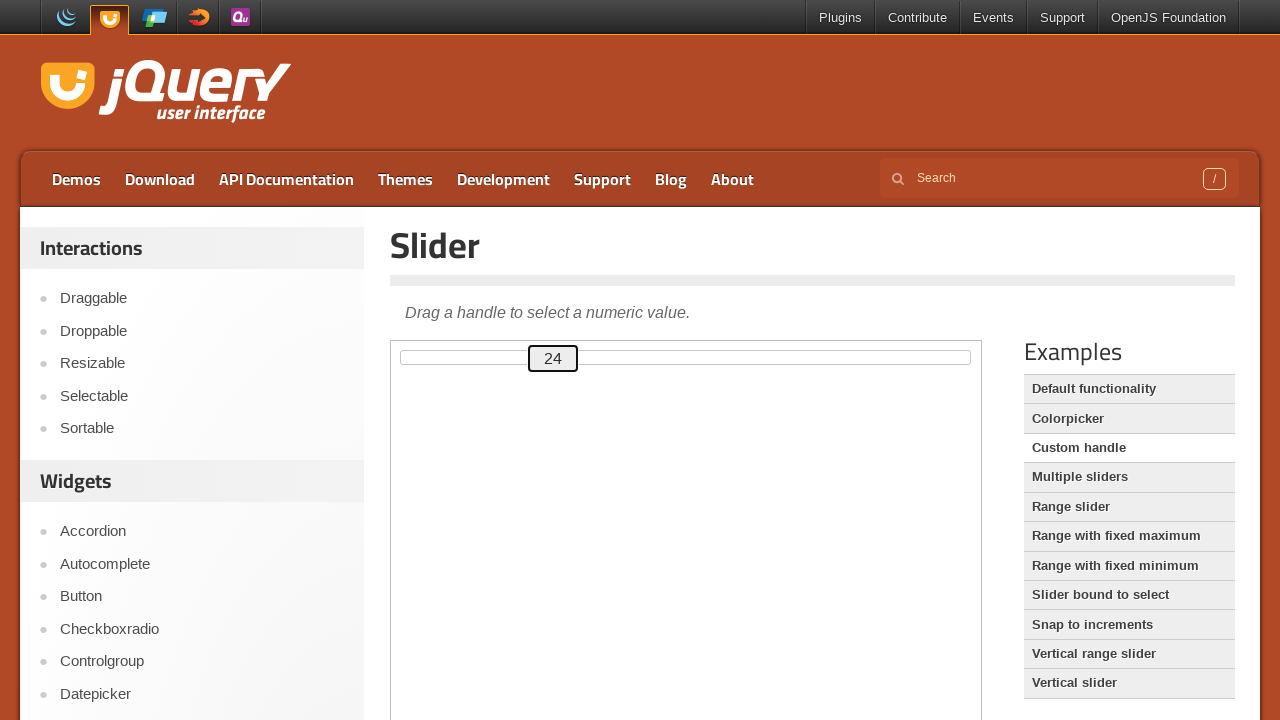

Waited 125ms for slider animation
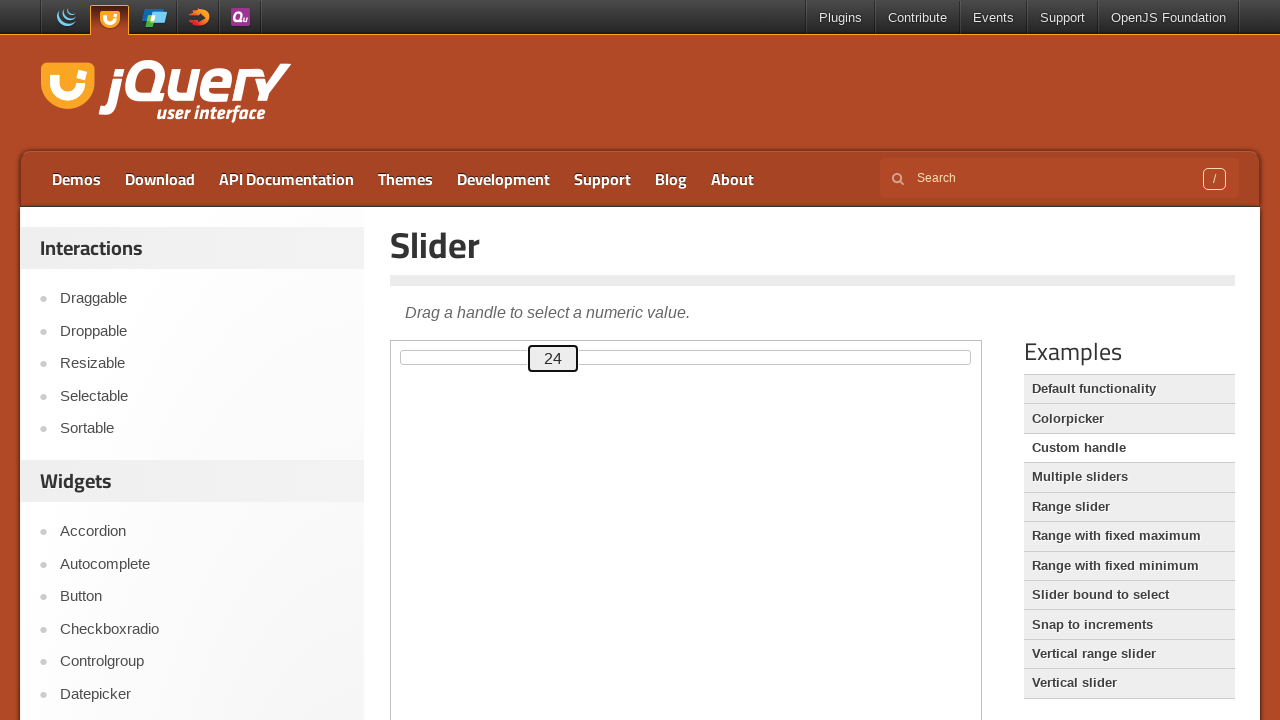

Read updated slider value: 24
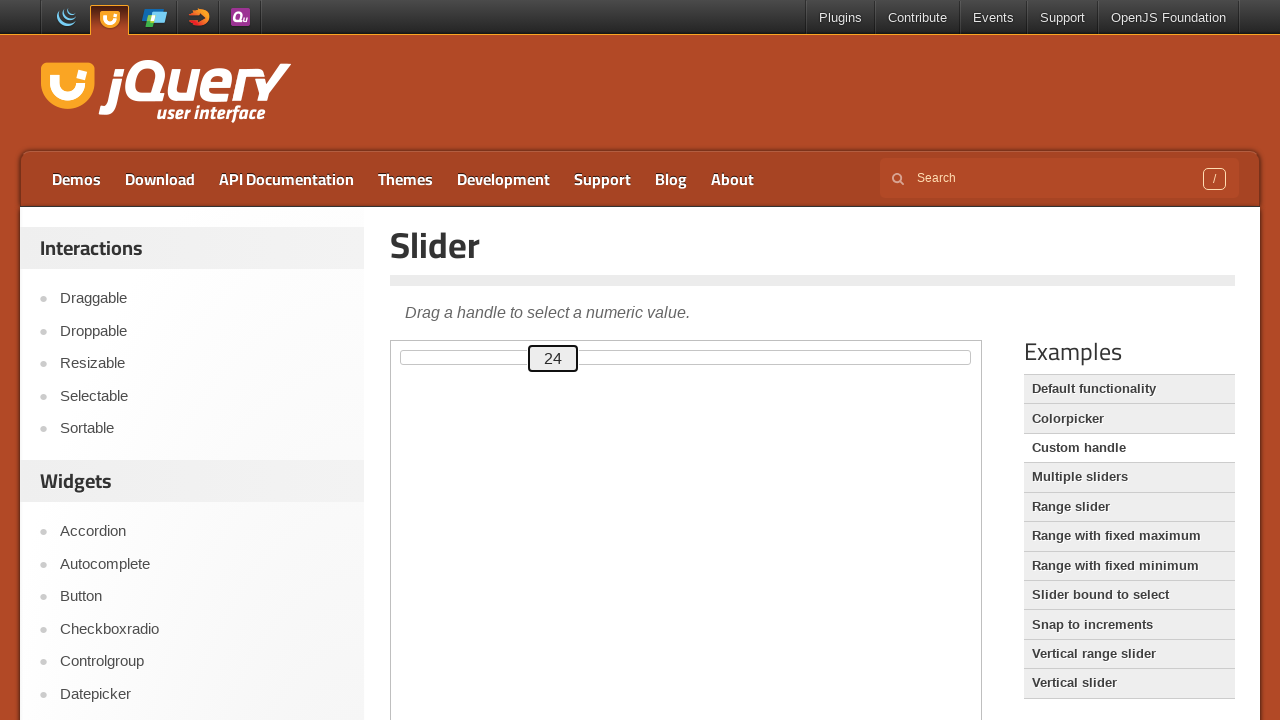

Pressed ArrowUp to move slider from 24 towards target 50 on .demo-frame >> internal:control=enter-frame >> #custom-handle
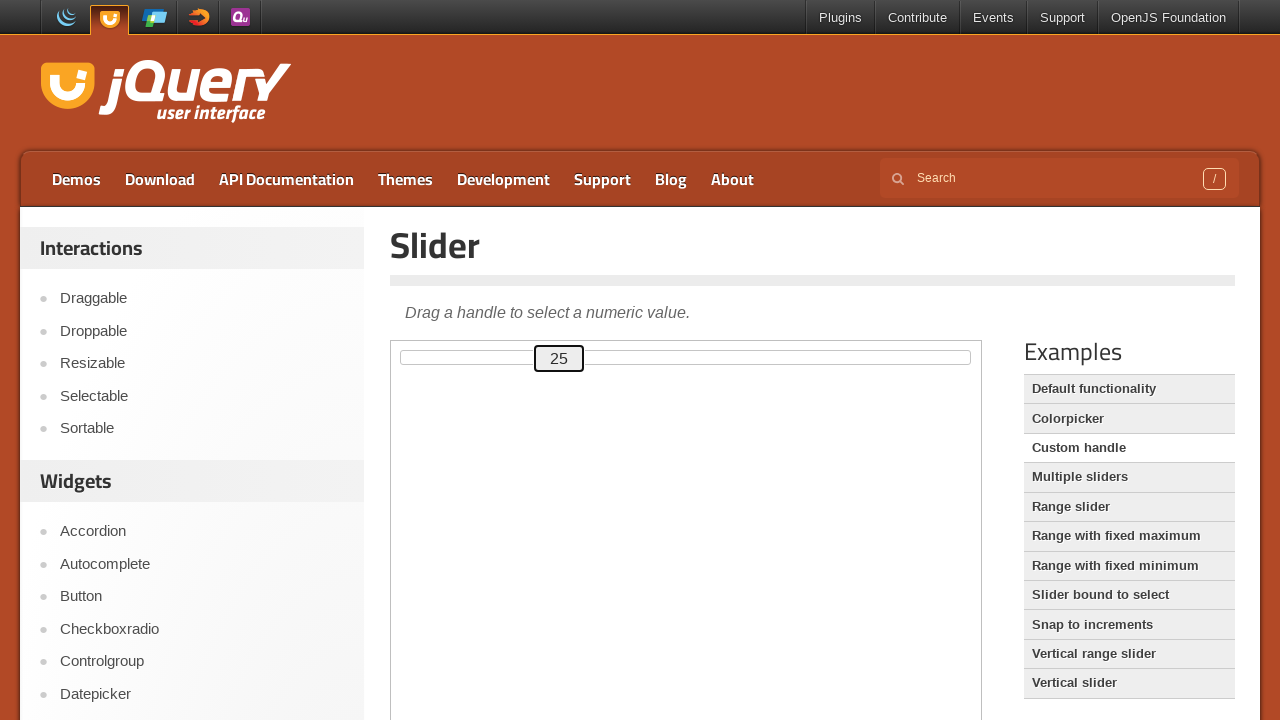

Waited 125ms for slider animation
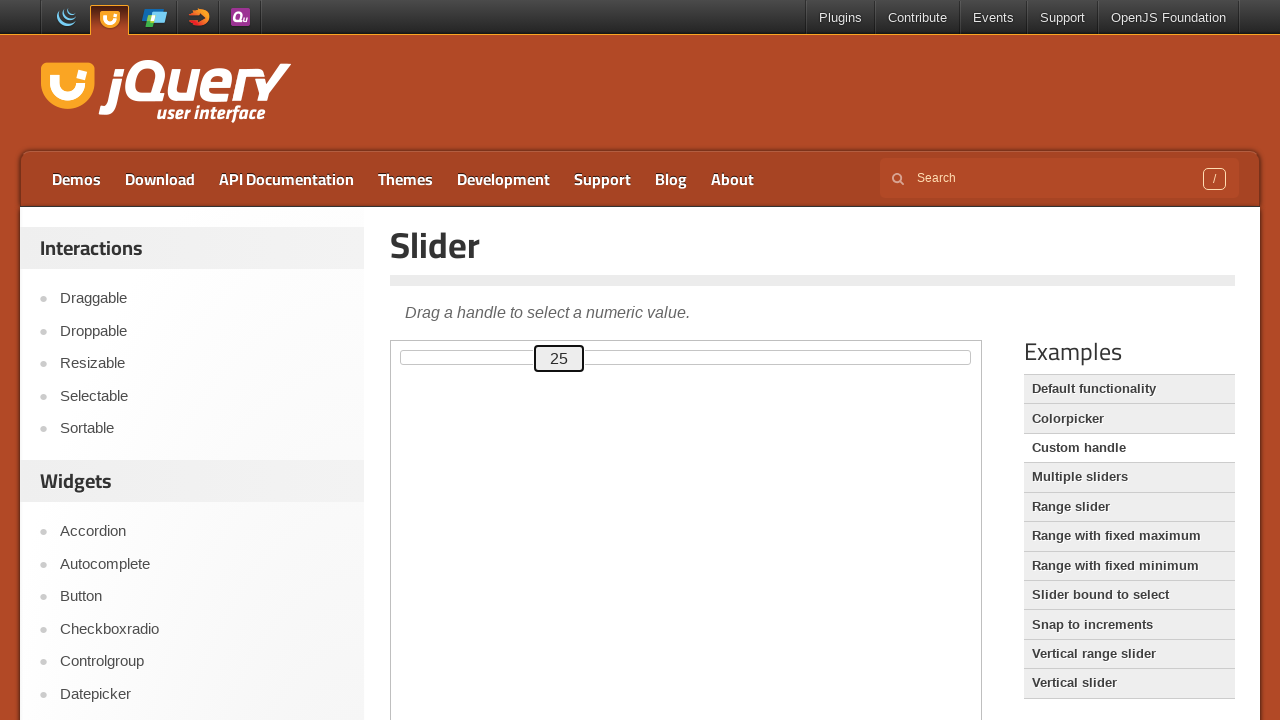

Read updated slider value: 25
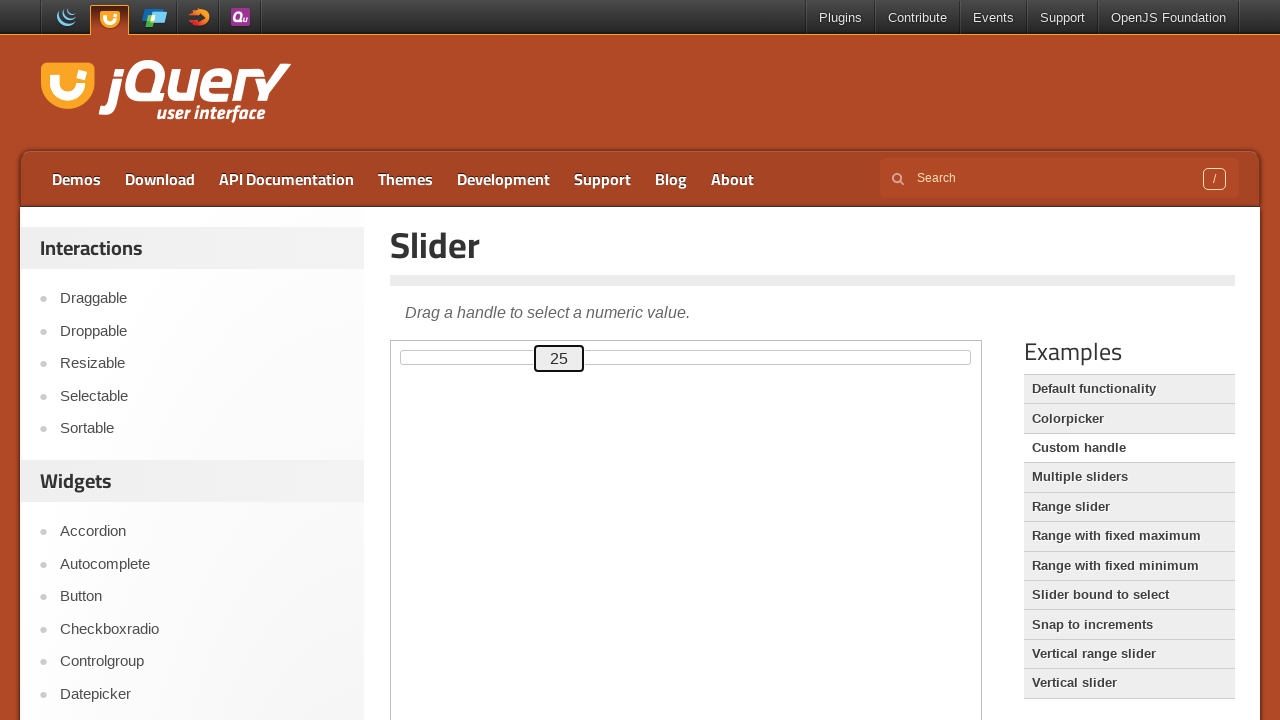

Pressed ArrowUp to move slider from 25 towards target 50 on .demo-frame >> internal:control=enter-frame >> #custom-handle
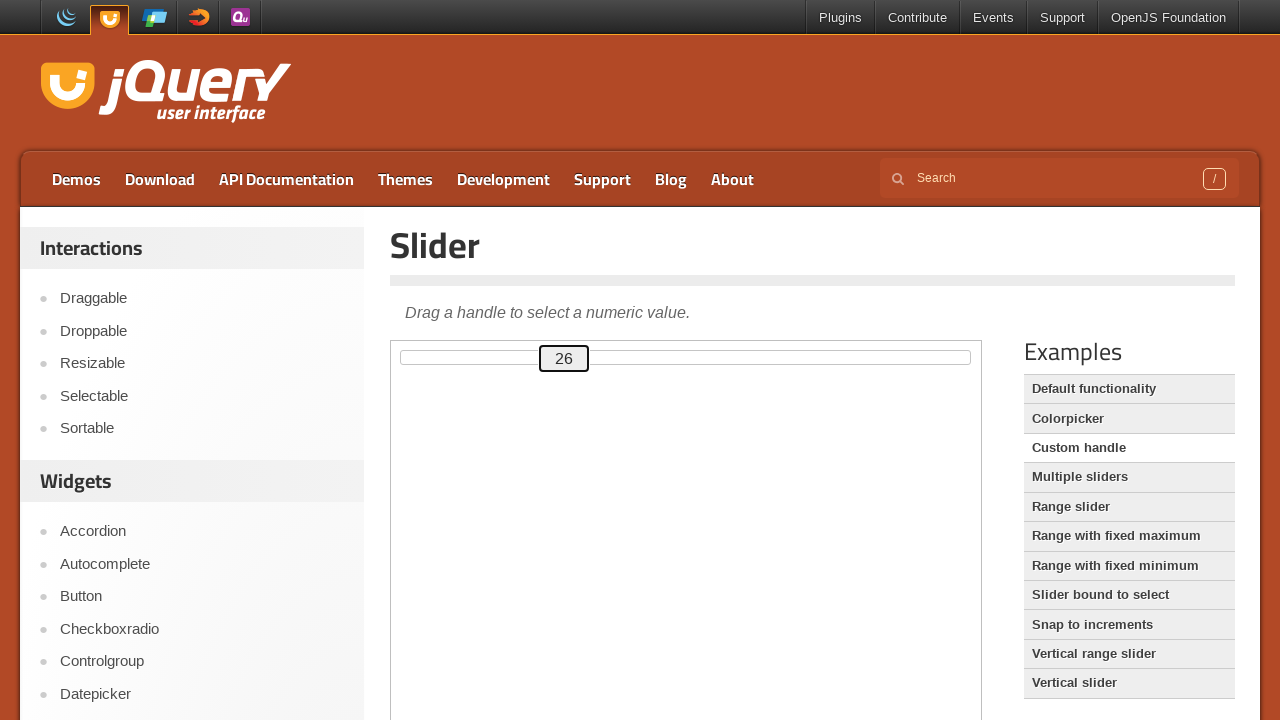

Waited 125ms for slider animation
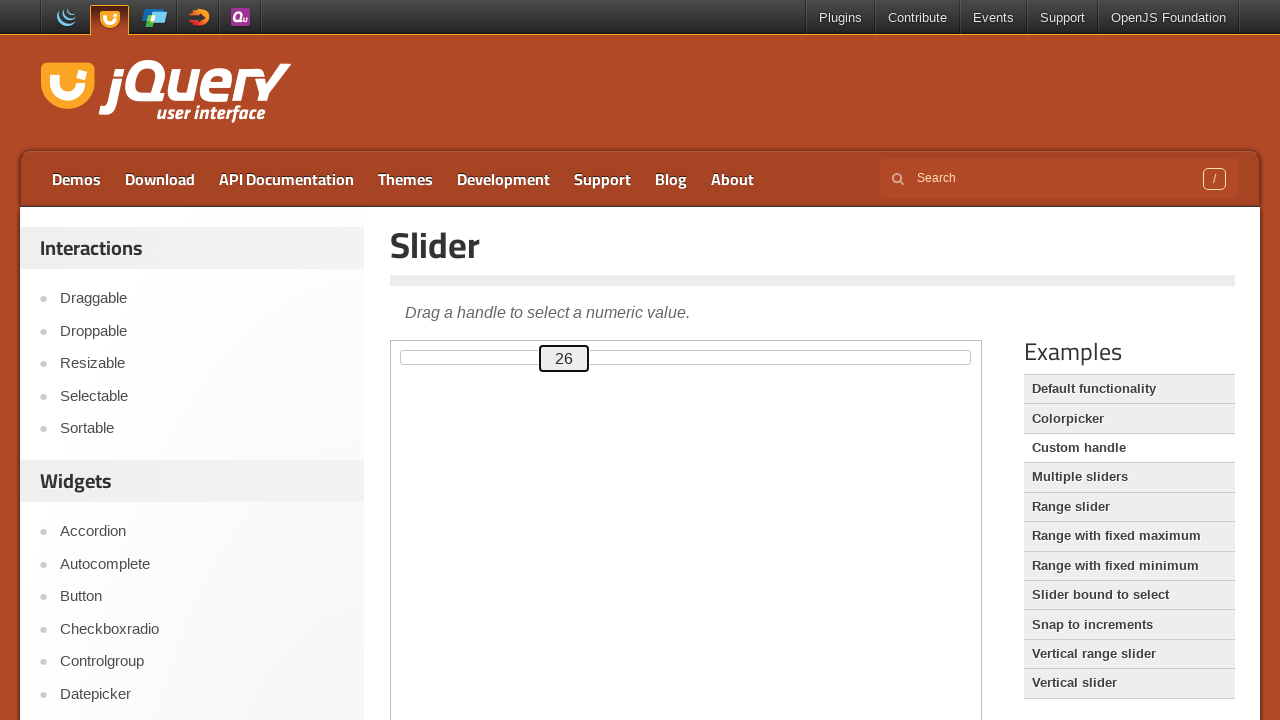

Read updated slider value: 26
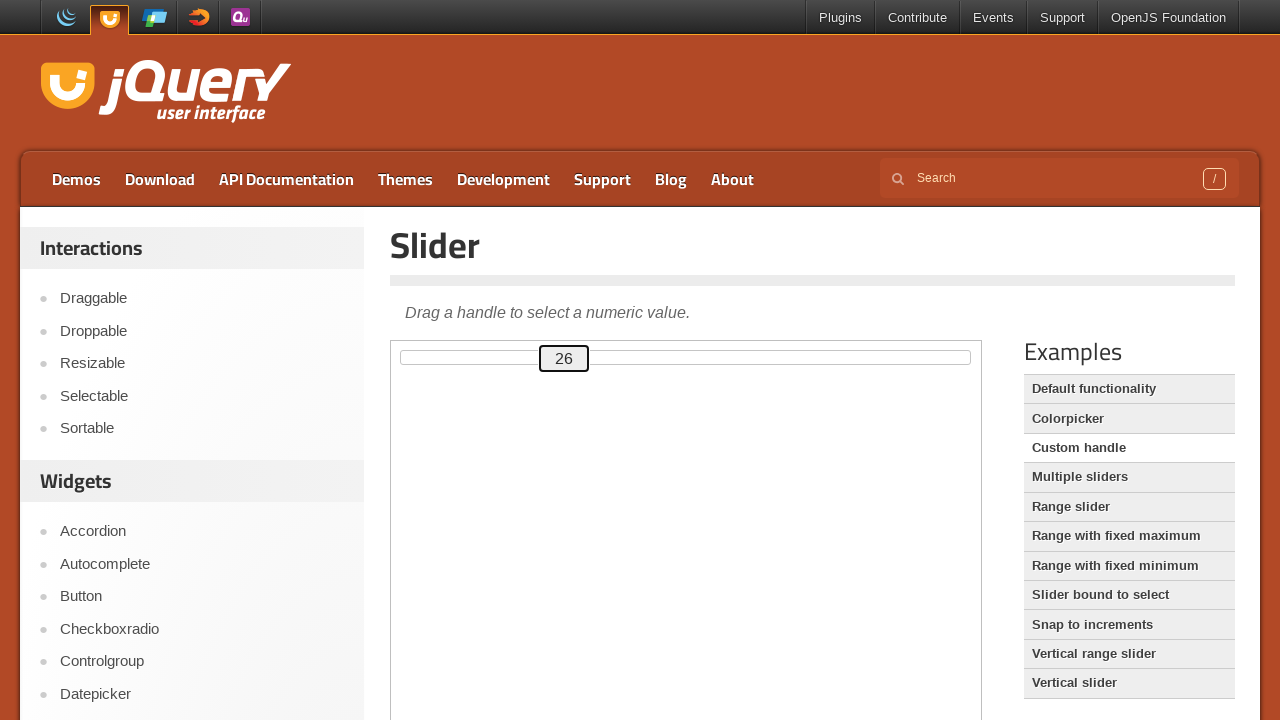

Pressed ArrowUp to move slider from 26 towards target 50 on .demo-frame >> internal:control=enter-frame >> #custom-handle
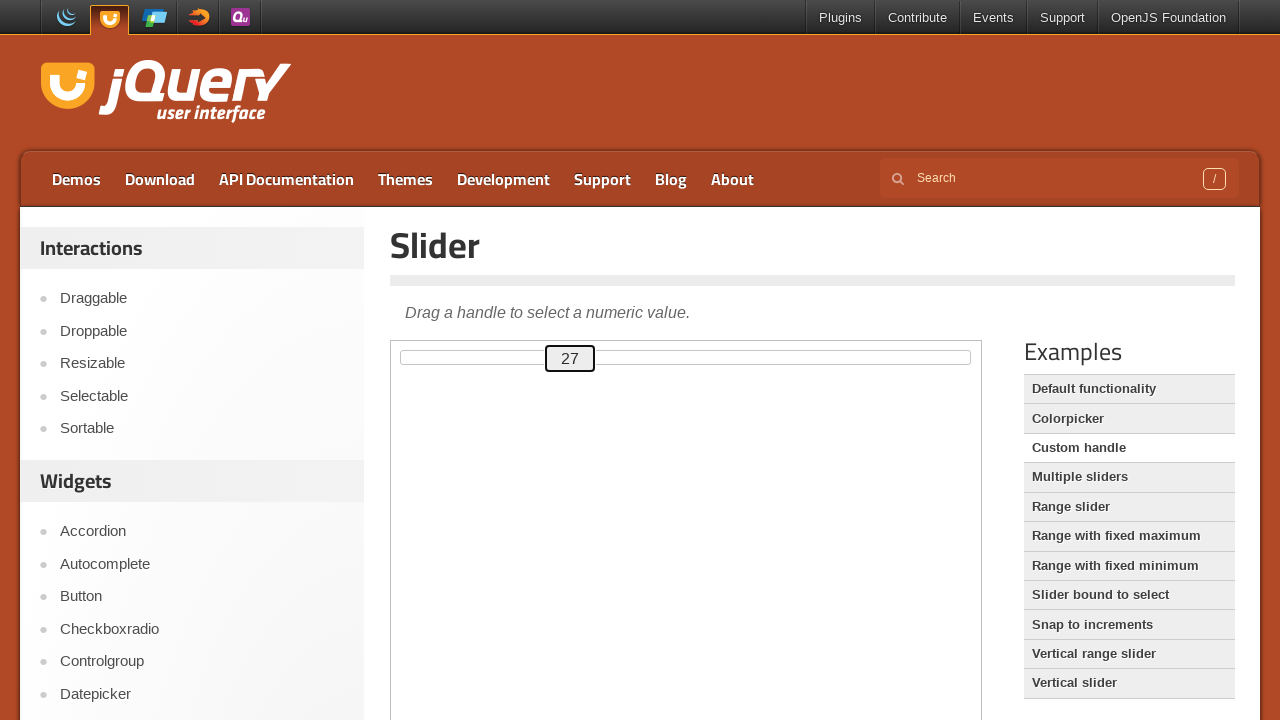

Waited 125ms for slider animation
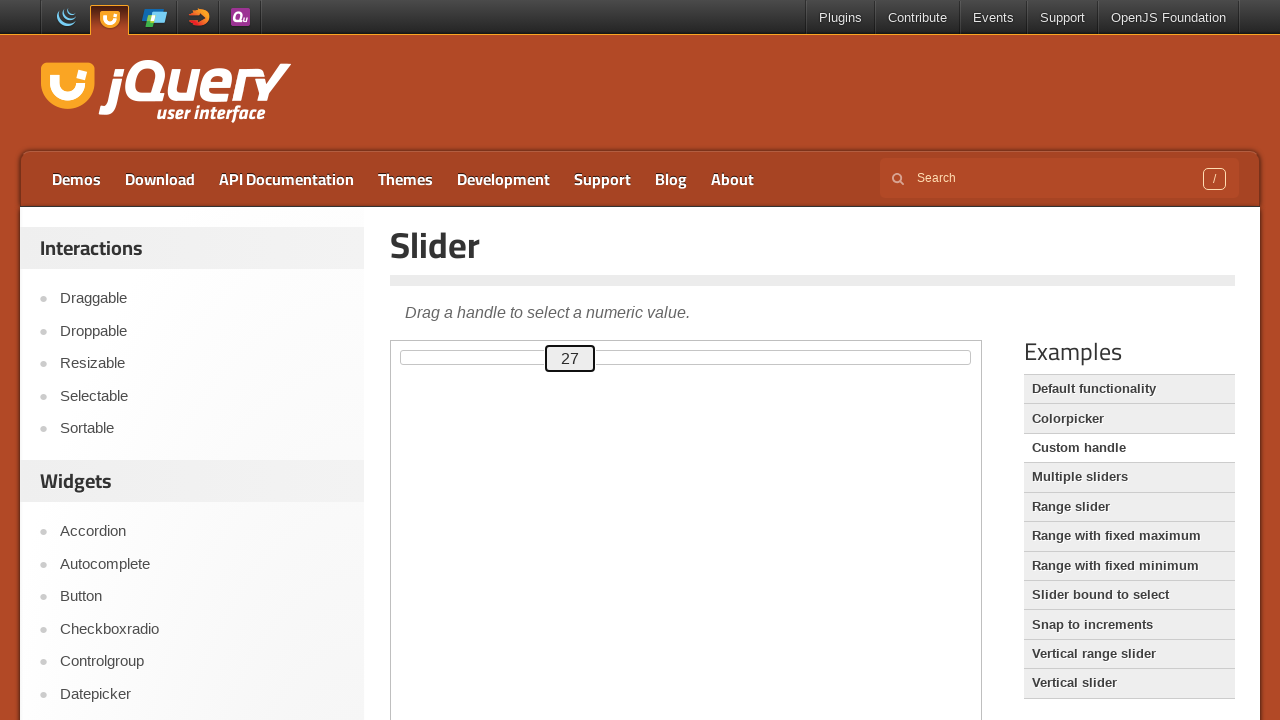

Read updated slider value: 27
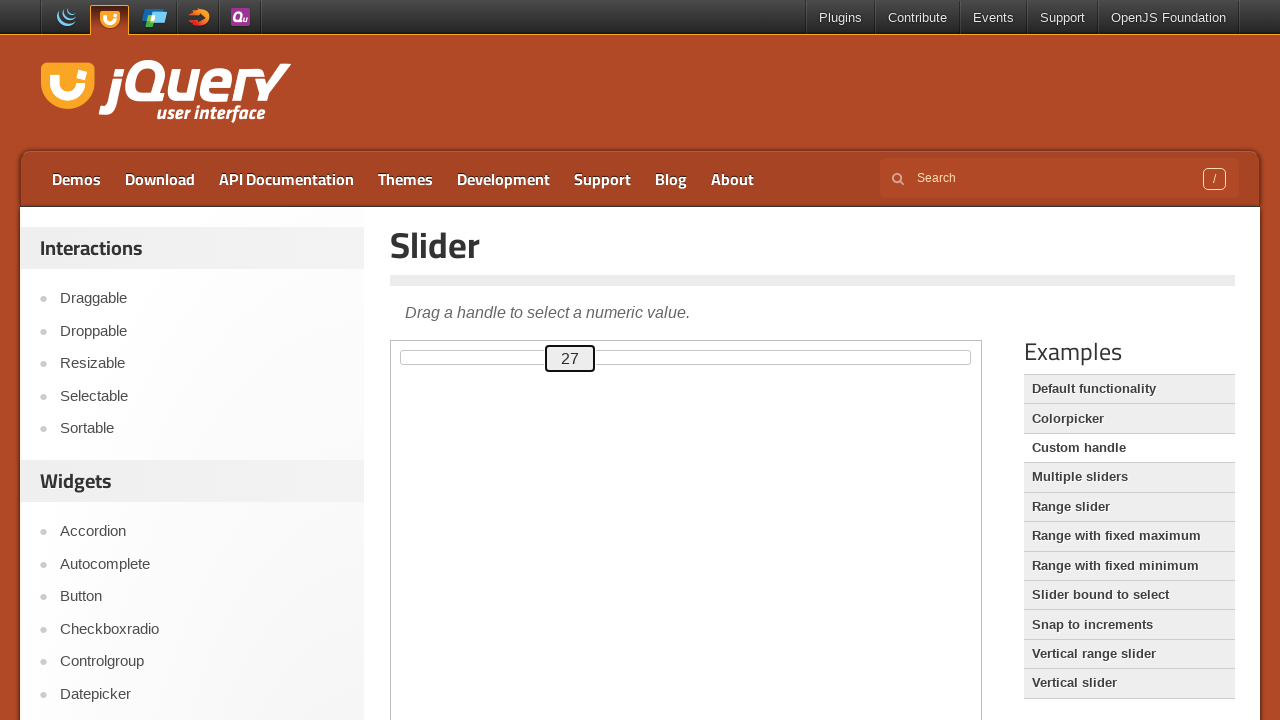

Pressed ArrowUp to move slider from 27 towards target 50 on .demo-frame >> internal:control=enter-frame >> #custom-handle
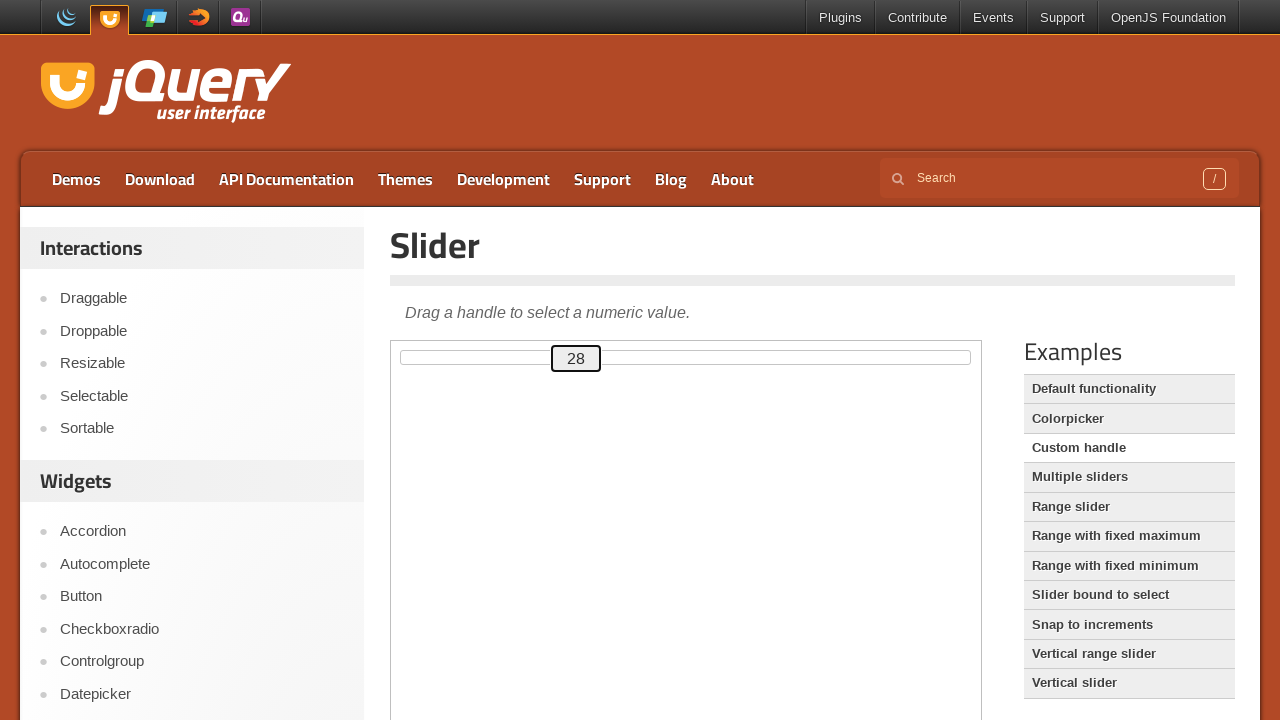

Waited 125ms for slider animation
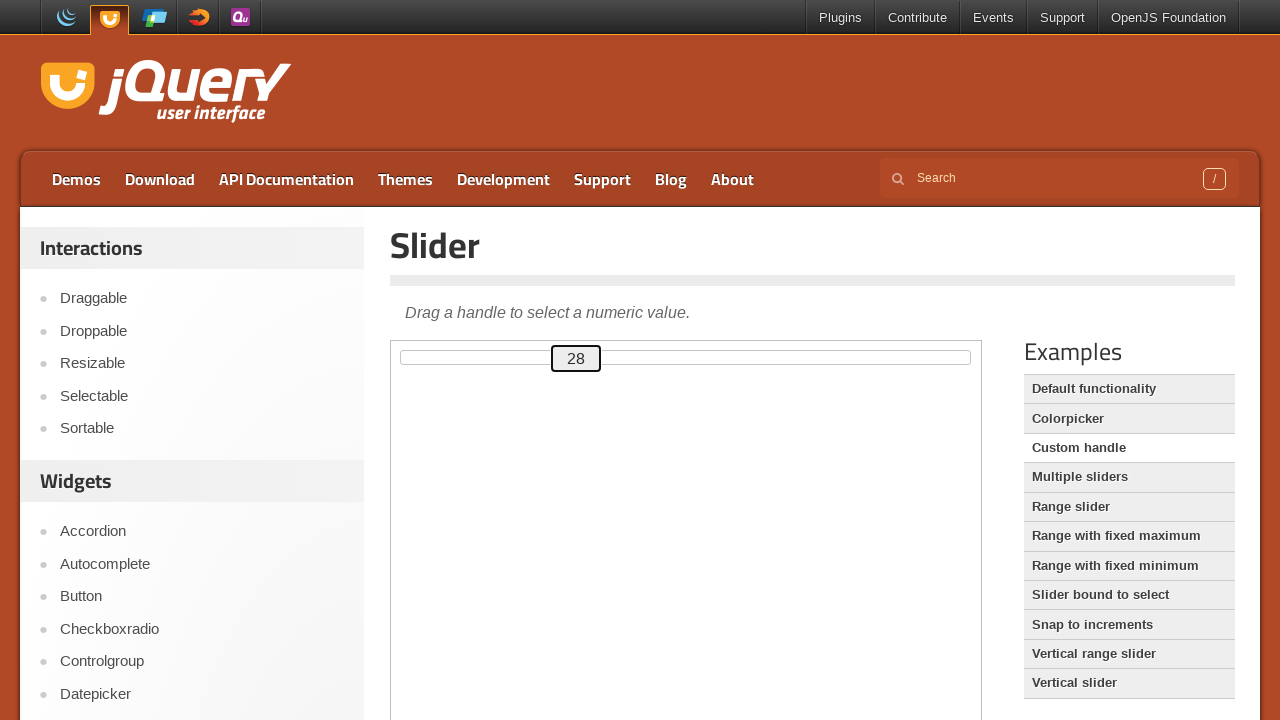

Read updated slider value: 28
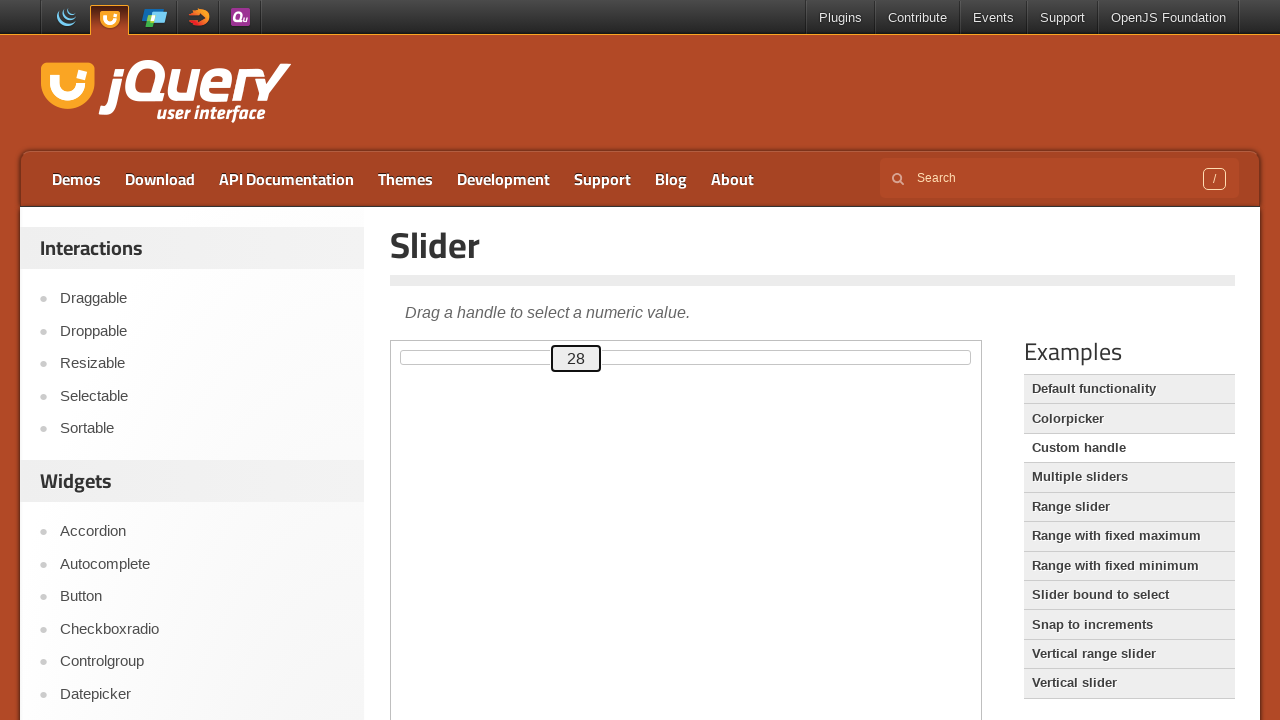

Pressed ArrowUp to move slider from 28 towards target 50 on .demo-frame >> internal:control=enter-frame >> #custom-handle
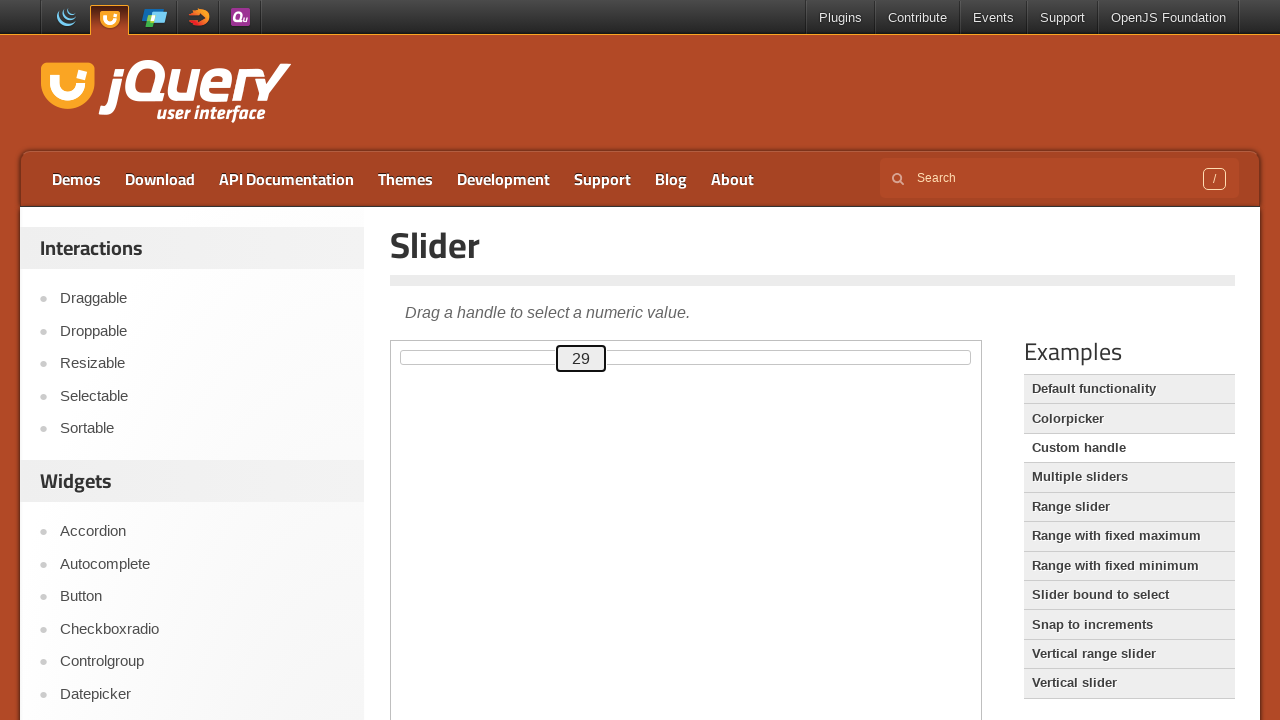

Waited 125ms for slider animation
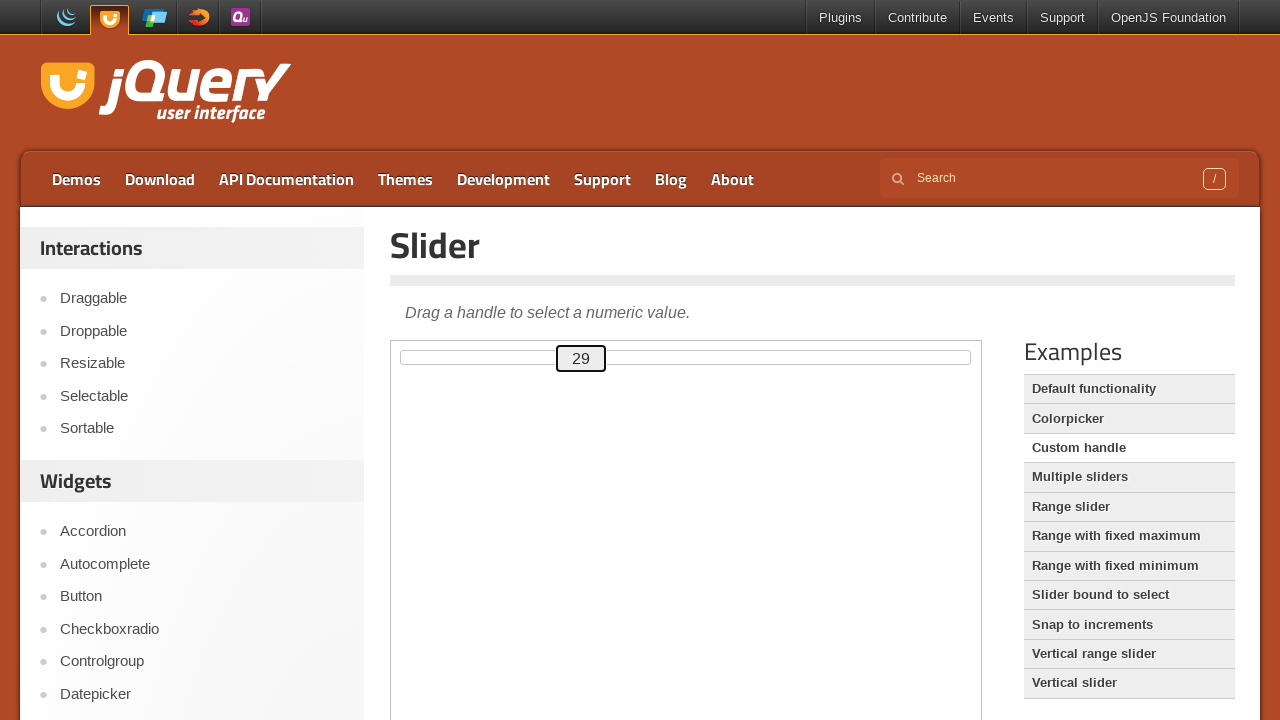

Read updated slider value: 29
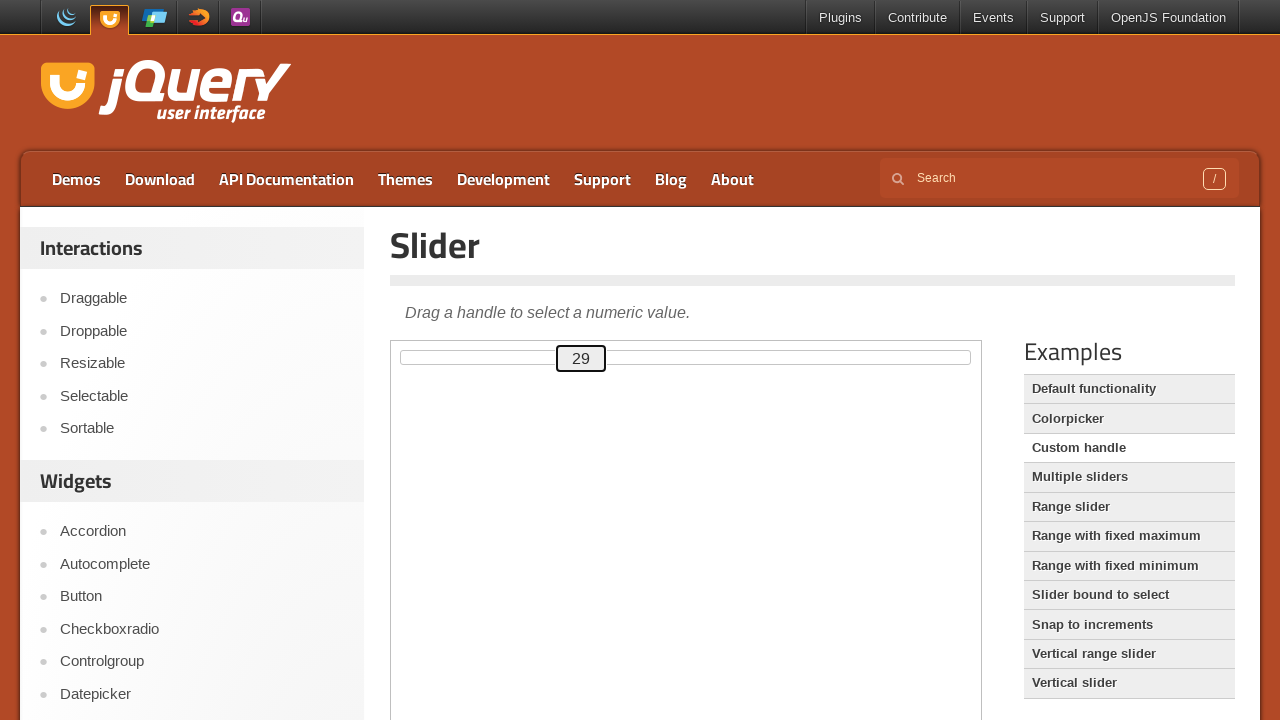

Pressed ArrowUp to move slider from 29 towards target 50 on .demo-frame >> internal:control=enter-frame >> #custom-handle
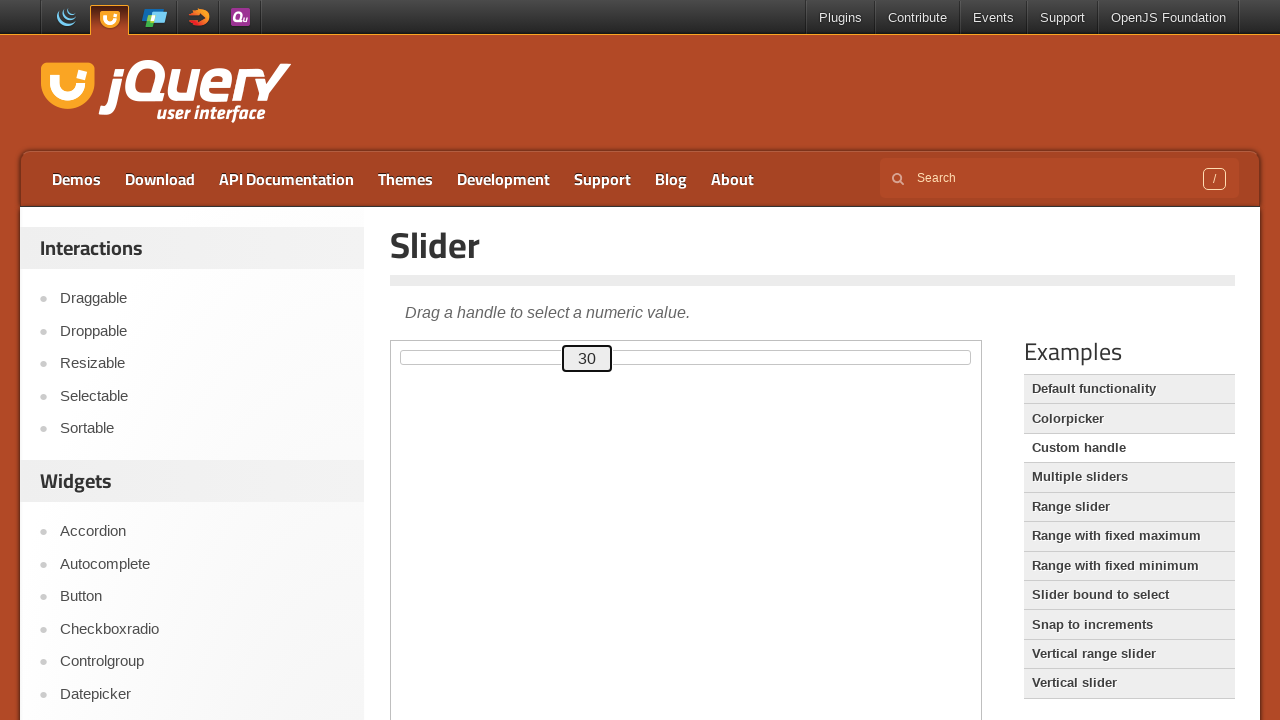

Waited 125ms for slider animation
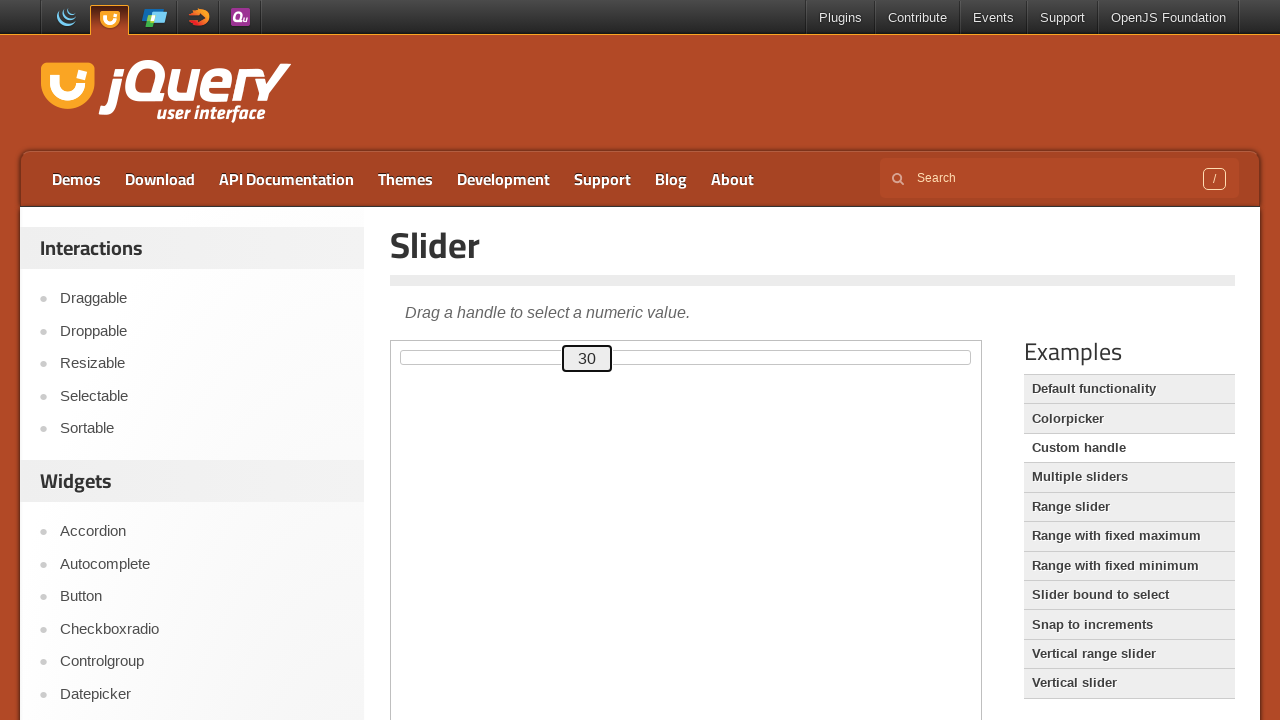

Read updated slider value: 30
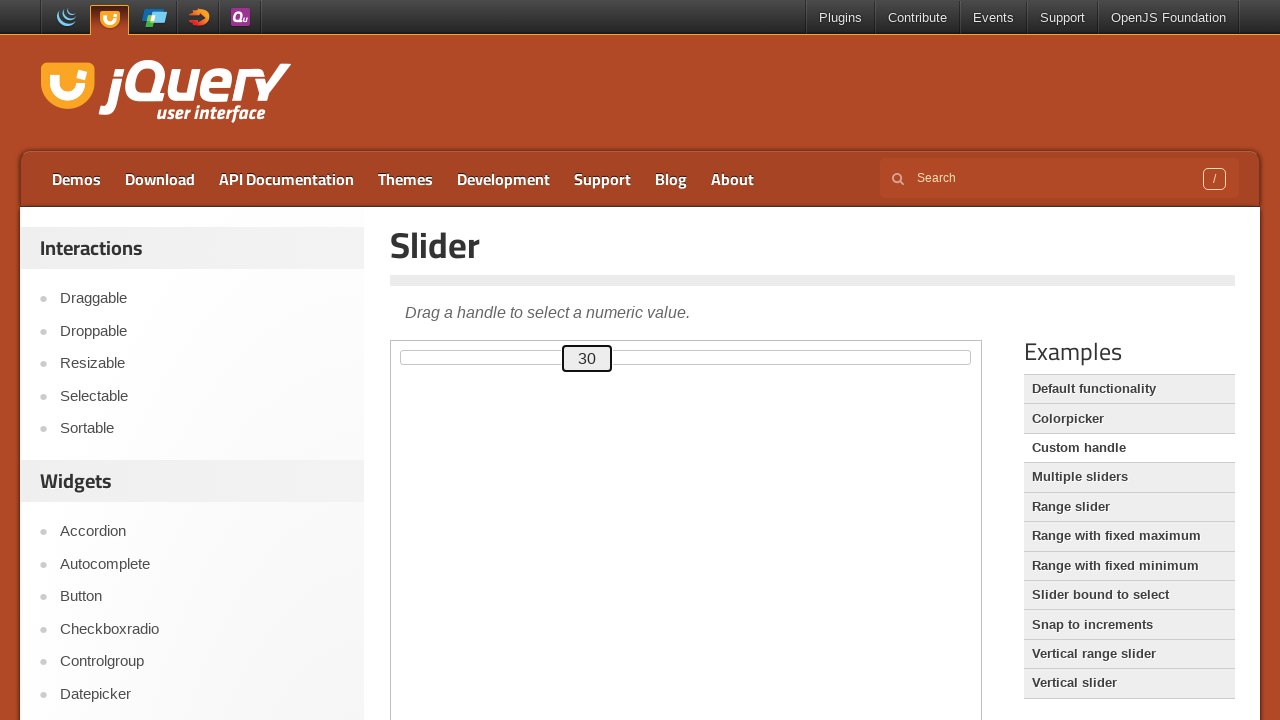

Pressed ArrowUp to move slider from 30 towards target 50 on .demo-frame >> internal:control=enter-frame >> #custom-handle
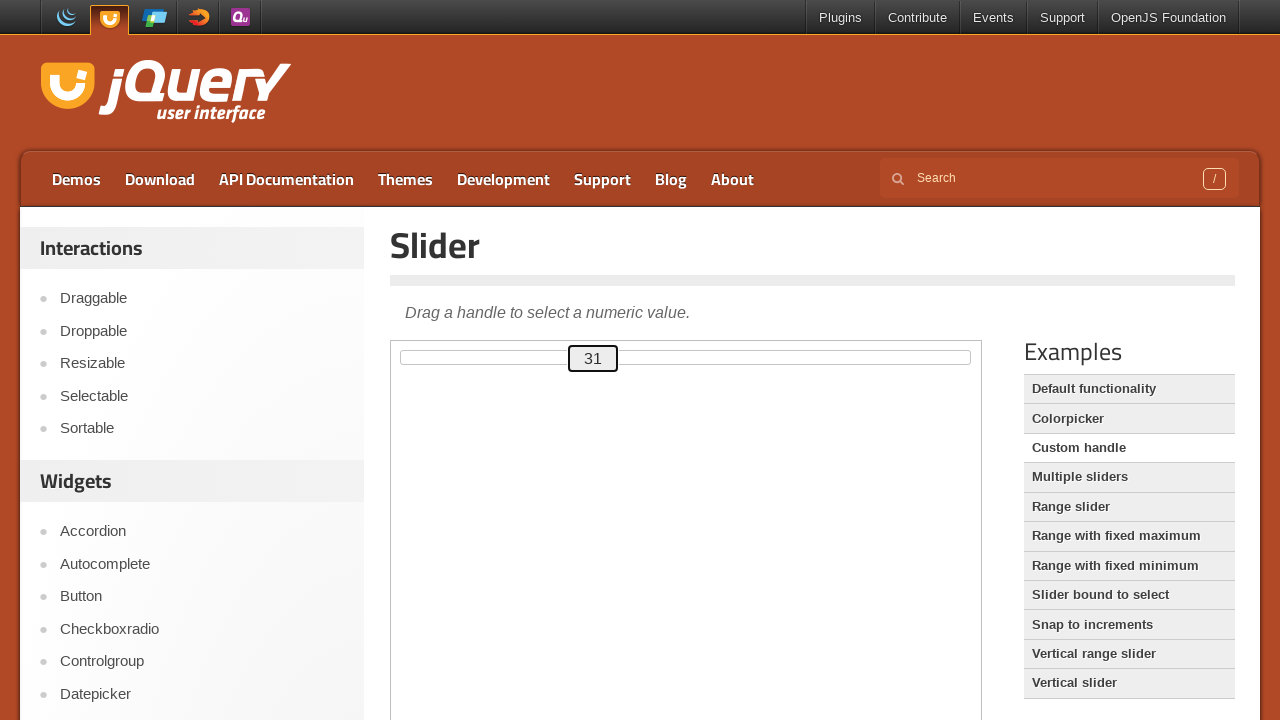

Waited 125ms for slider animation
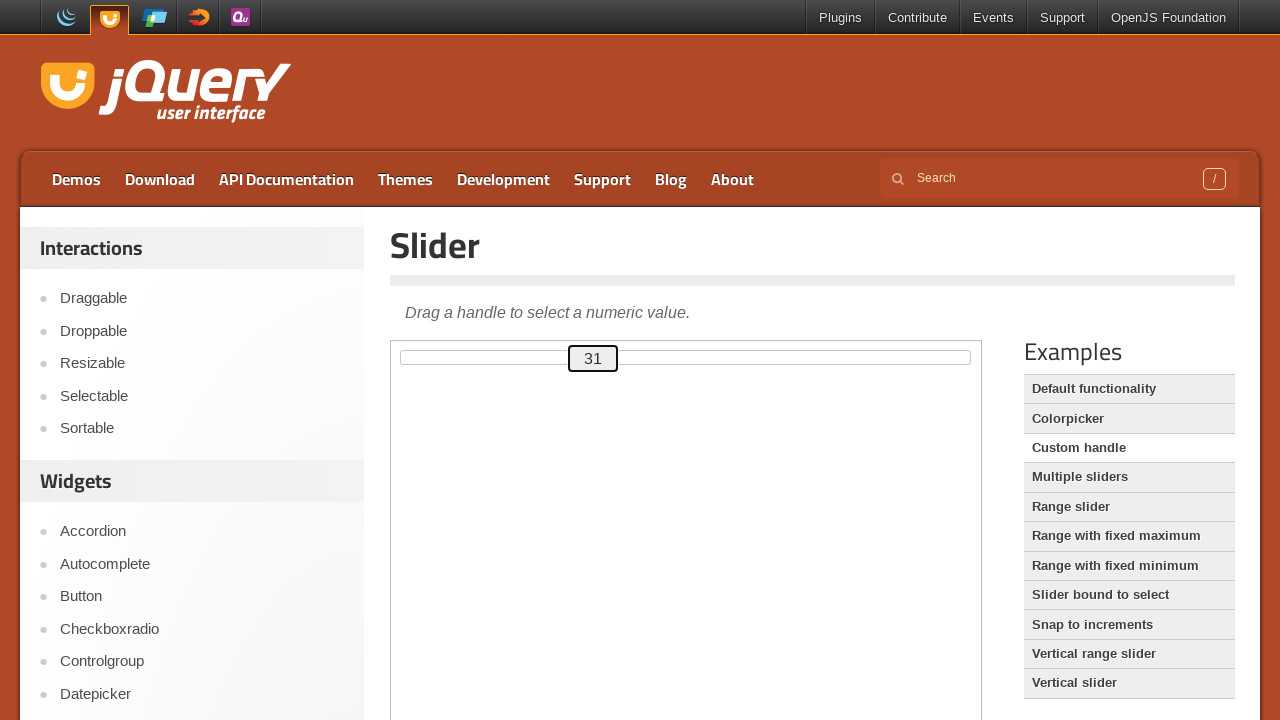

Read updated slider value: 31
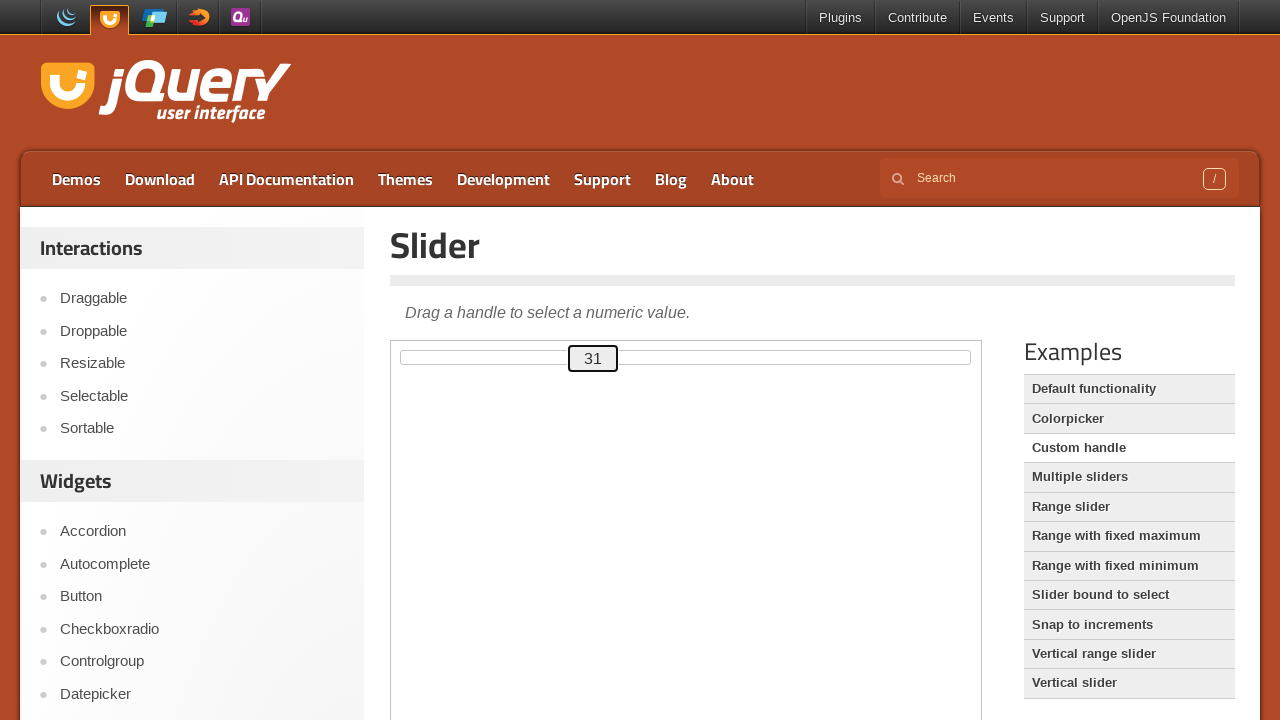

Pressed ArrowUp to move slider from 31 towards target 50 on .demo-frame >> internal:control=enter-frame >> #custom-handle
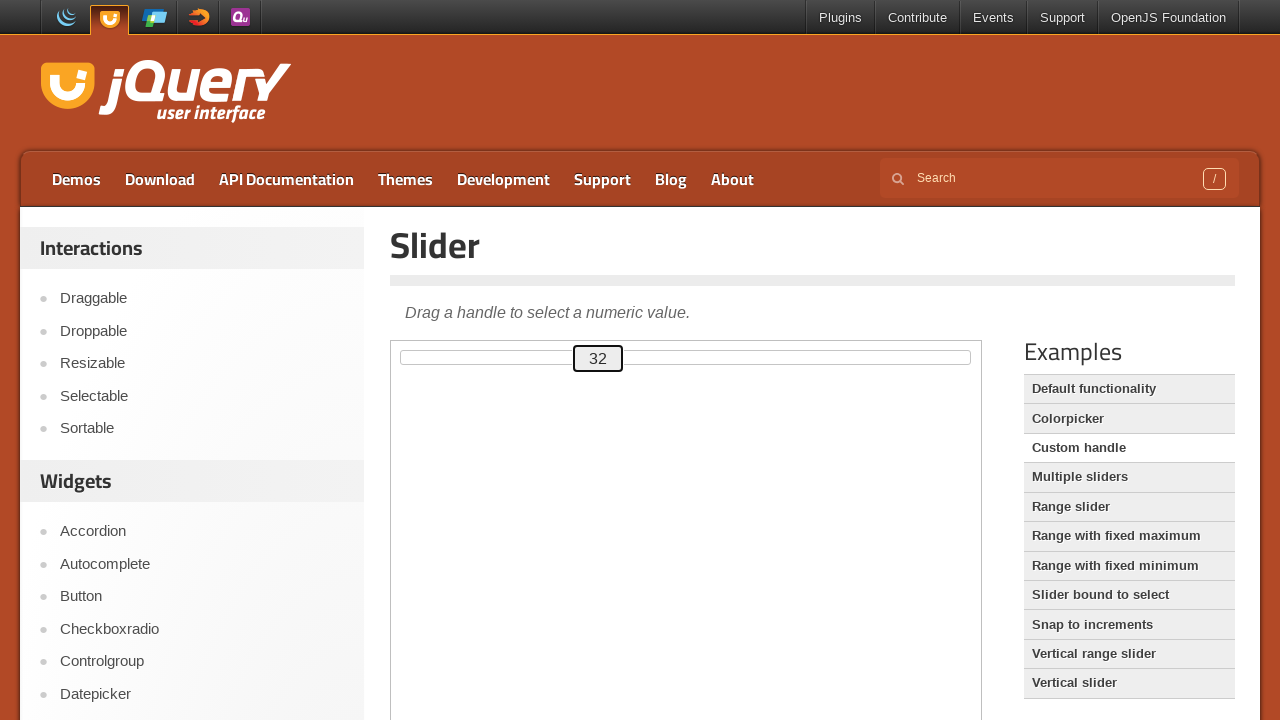

Waited 125ms for slider animation
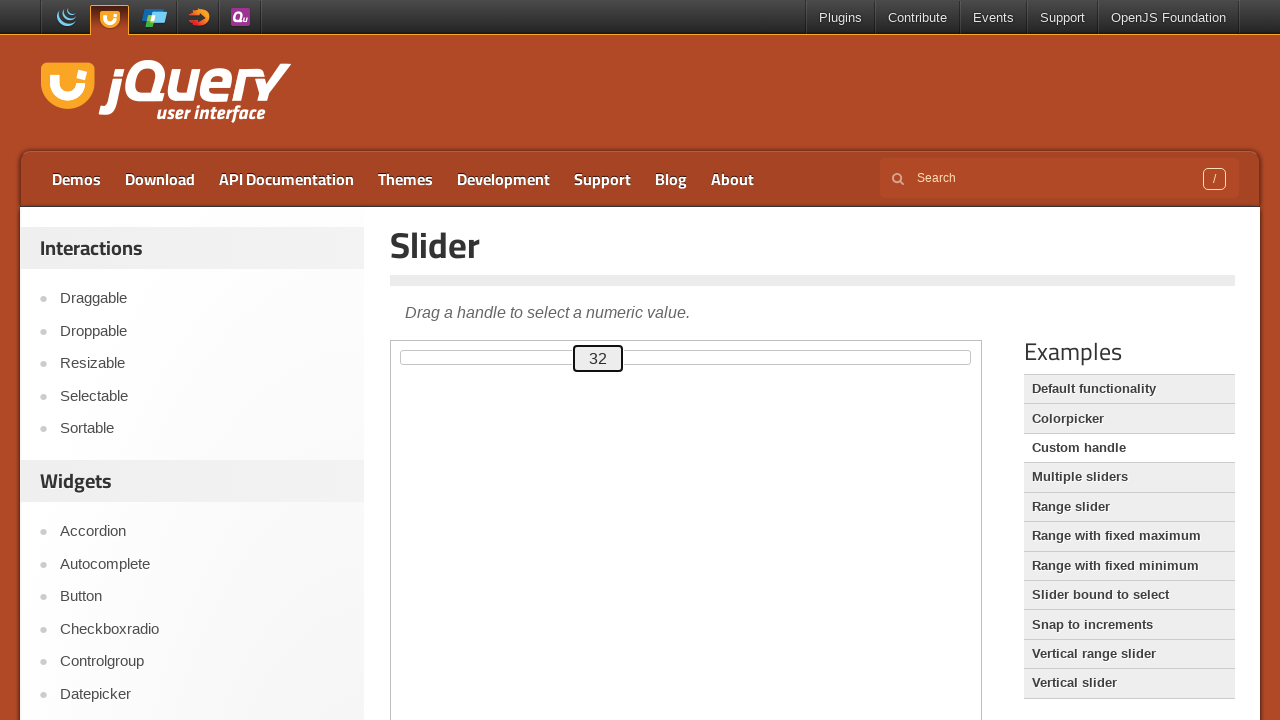

Read updated slider value: 32
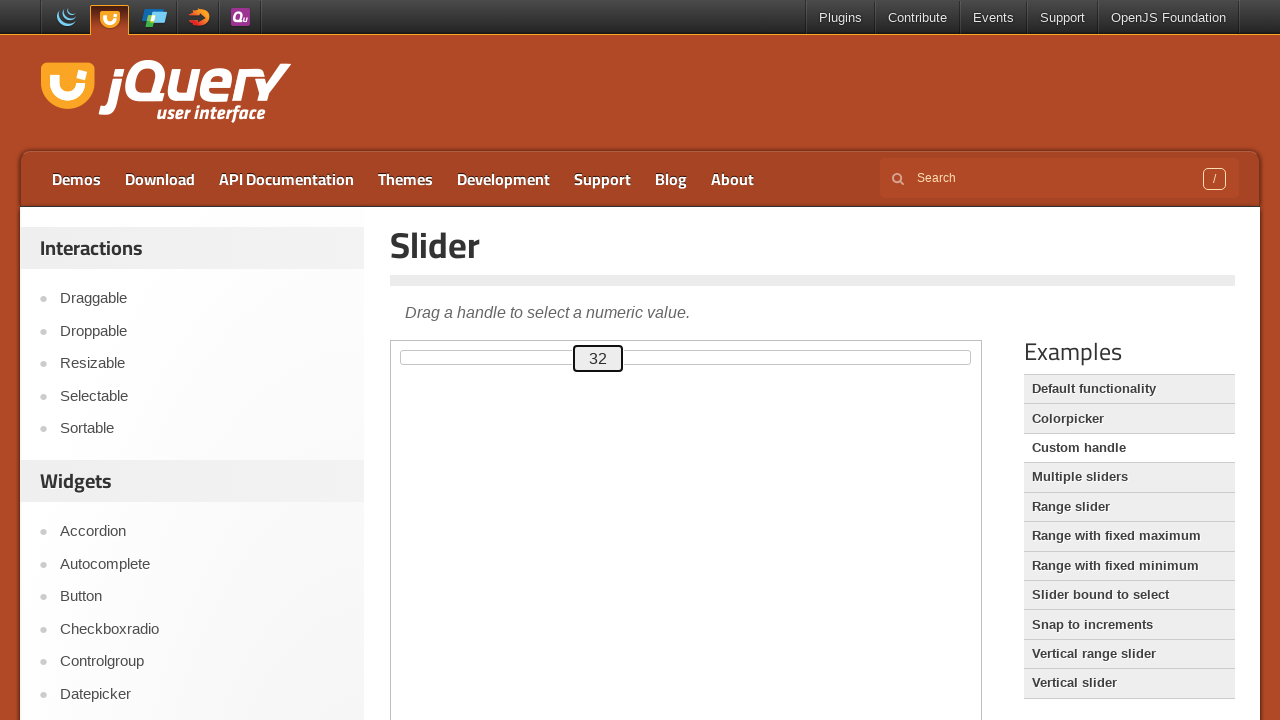

Pressed ArrowUp to move slider from 32 towards target 50 on .demo-frame >> internal:control=enter-frame >> #custom-handle
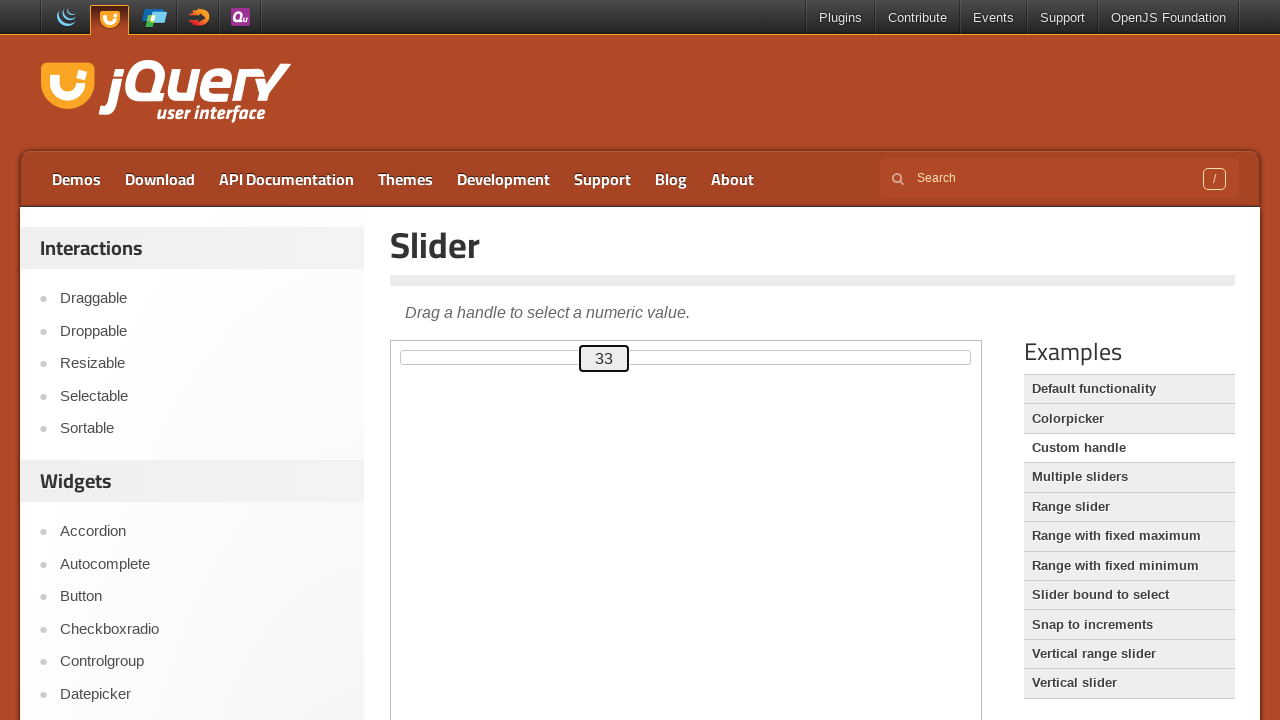

Waited 125ms for slider animation
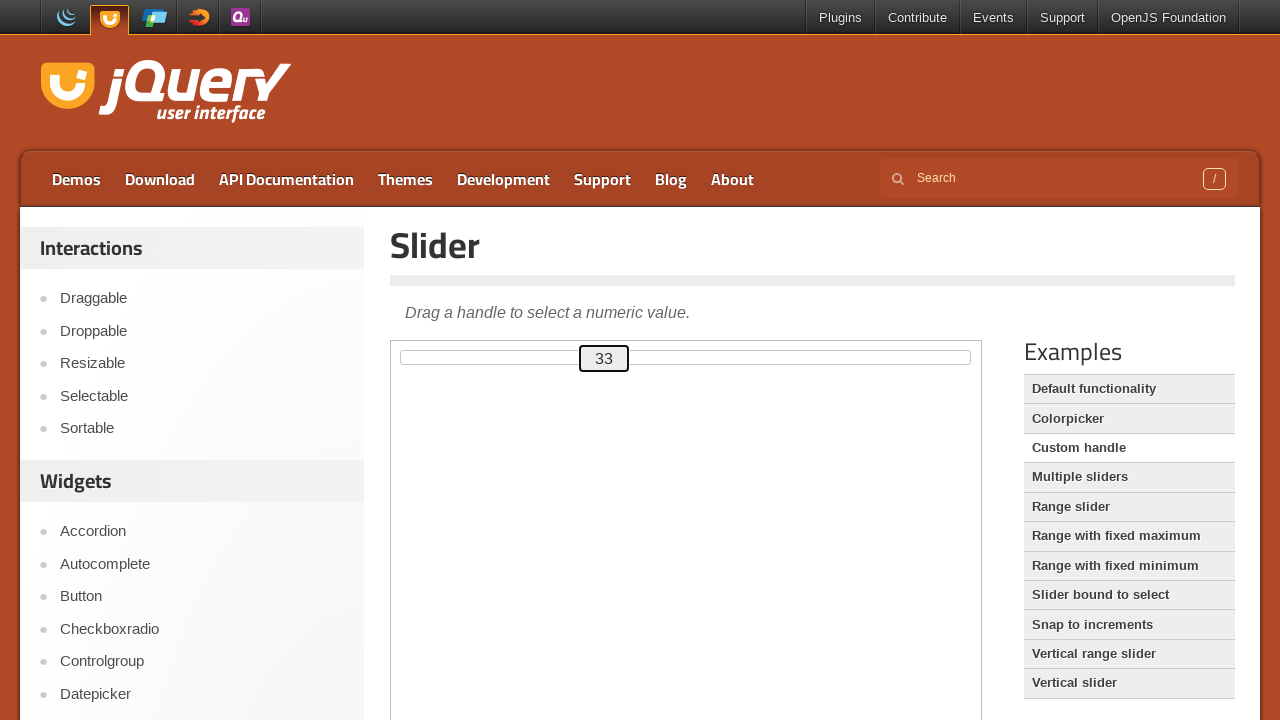

Read updated slider value: 33
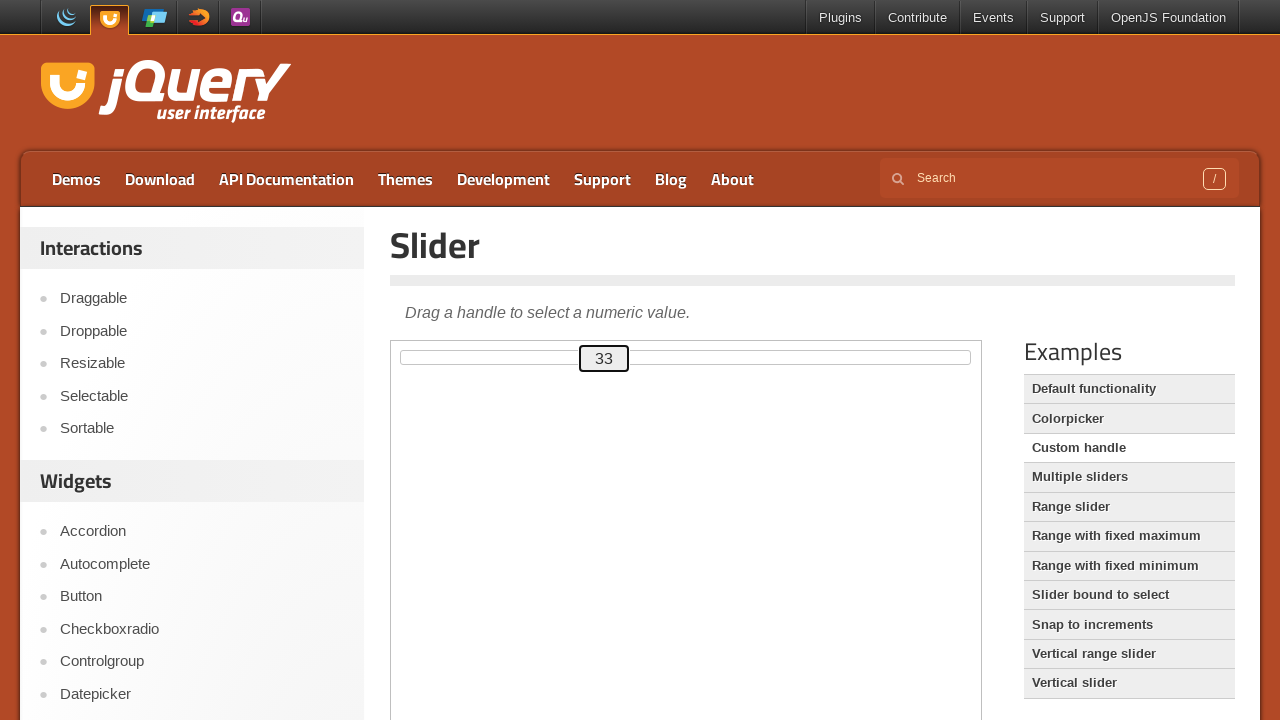

Pressed ArrowUp to move slider from 33 towards target 50 on .demo-frame >> internal:control=enter-frame >> #custom-handle
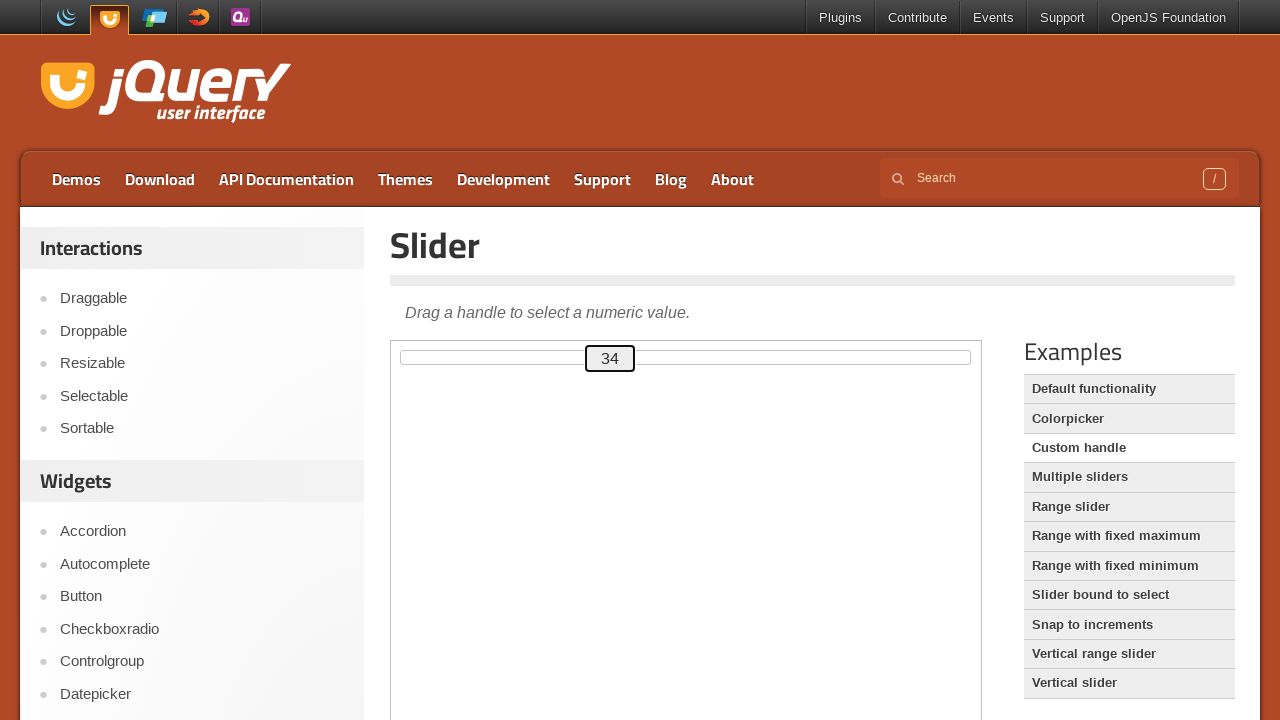

Waited 125ms for slider animation
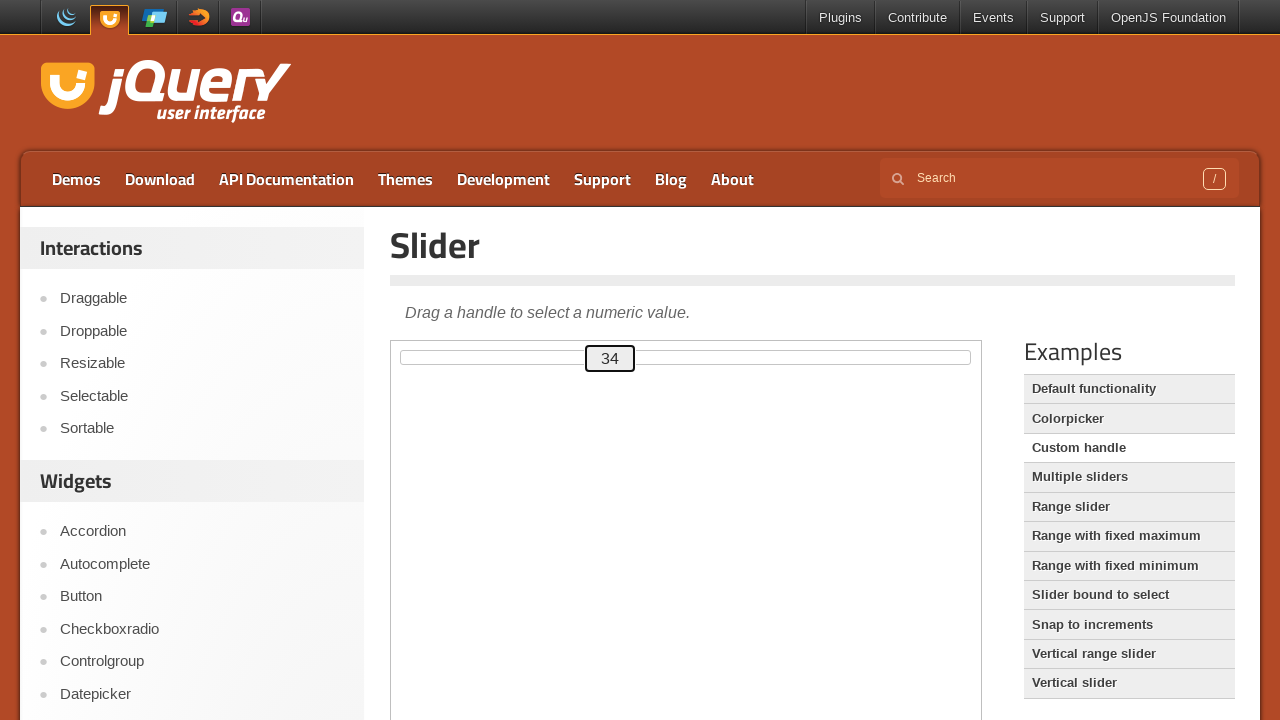

Read updated slider value: 34
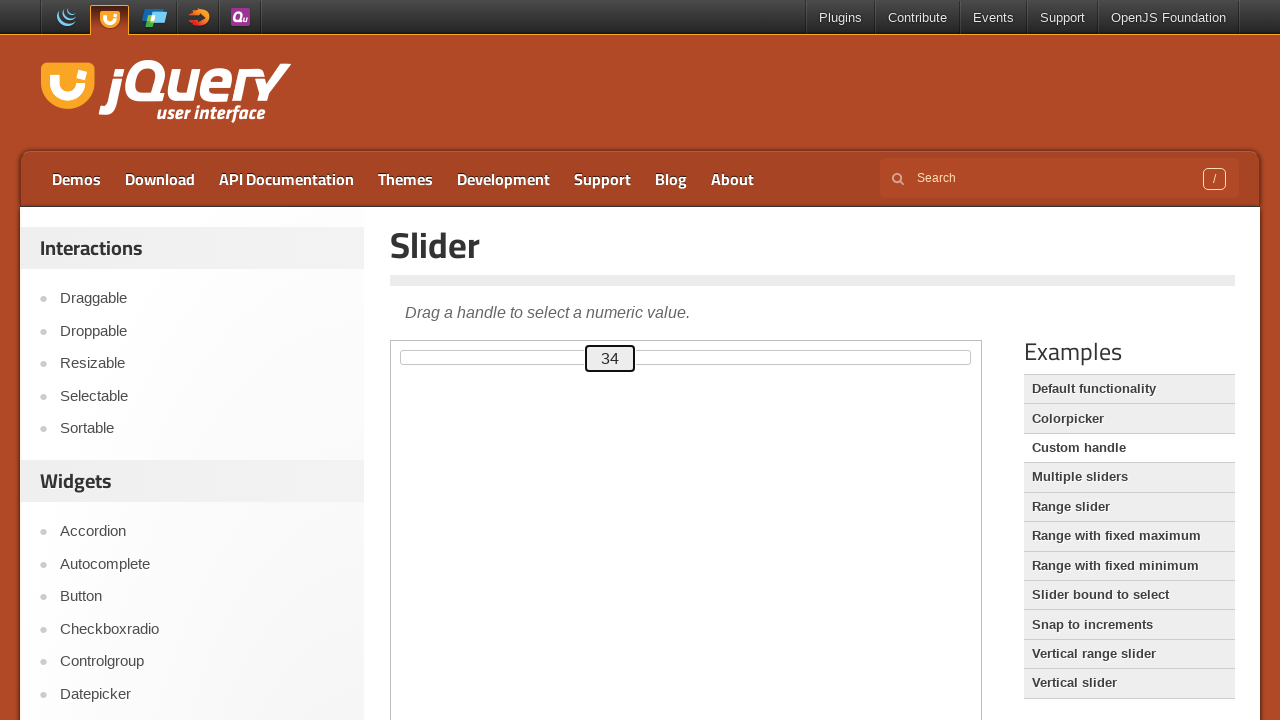

Pressed ArrowUp to move slider from 34 towards target 50 on .demo-frame >> internal:control=enter-frame >> #custom-handle
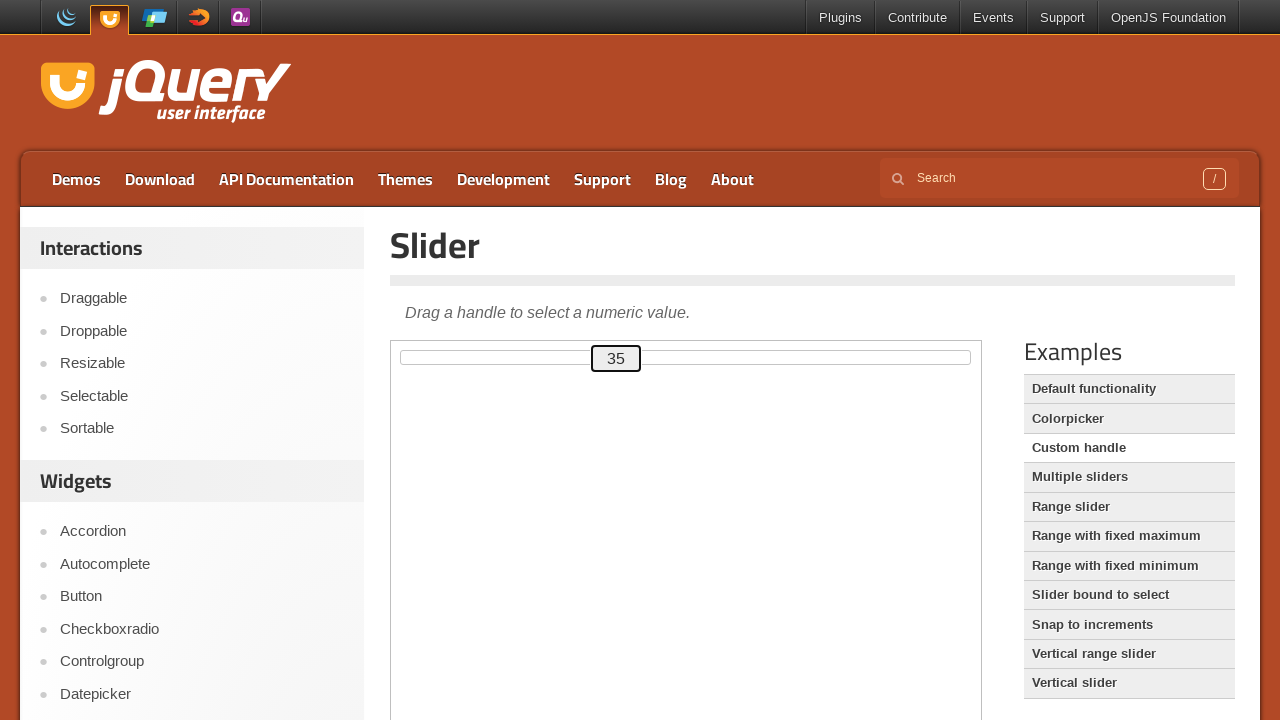

Waited 125ms for slider animation
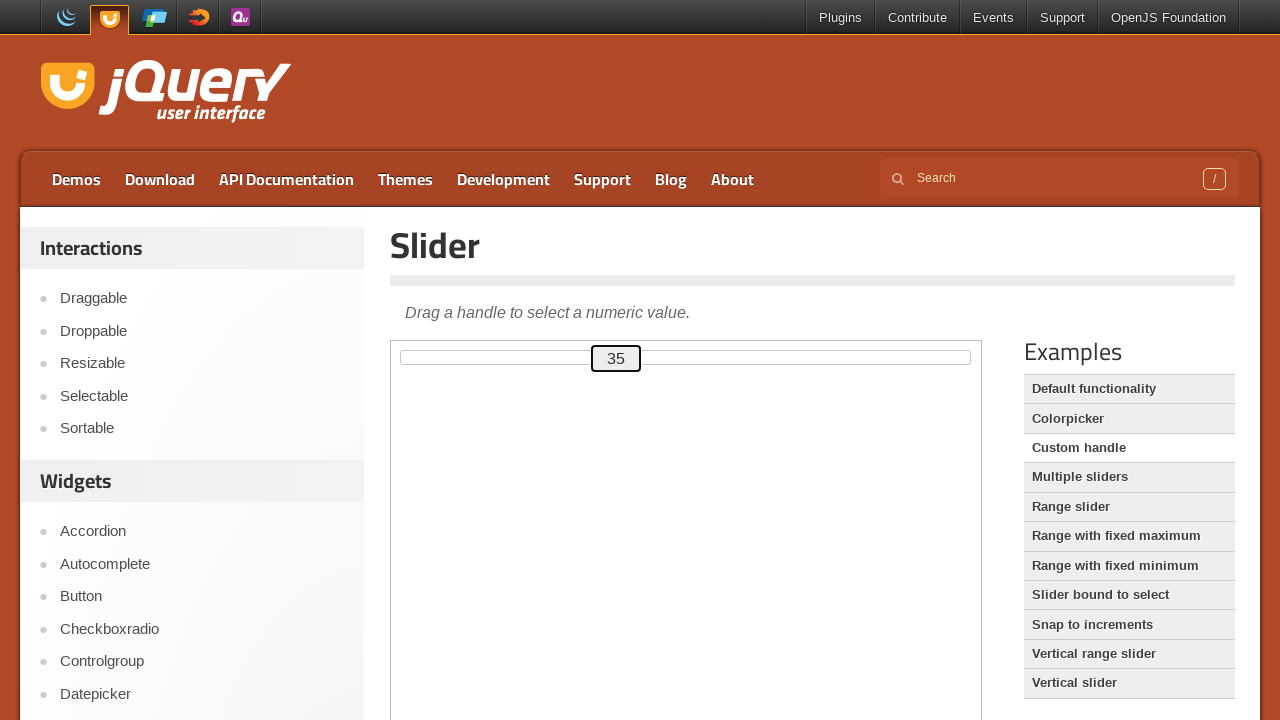

Read updated slider value: 35
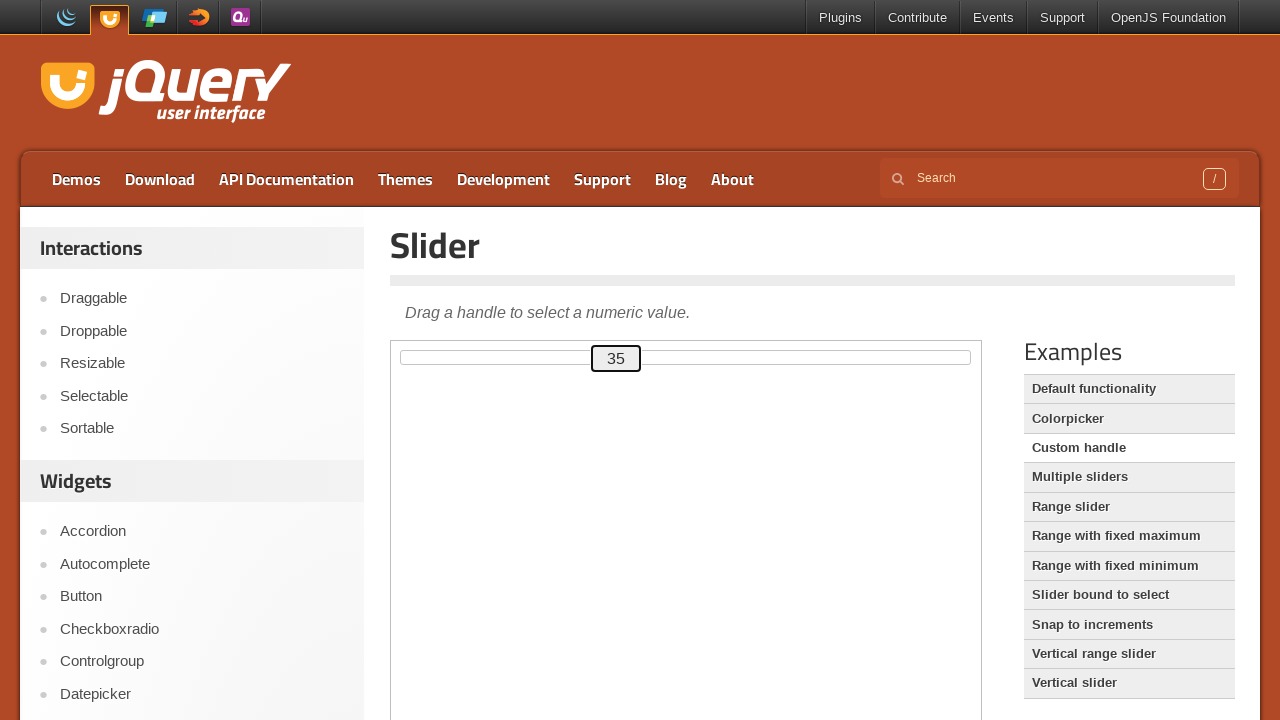

Pressed ArrowUp to move slider from 35 towards target 50 on .demo-frame >> internal:control=enter-frame >> #custom-handle
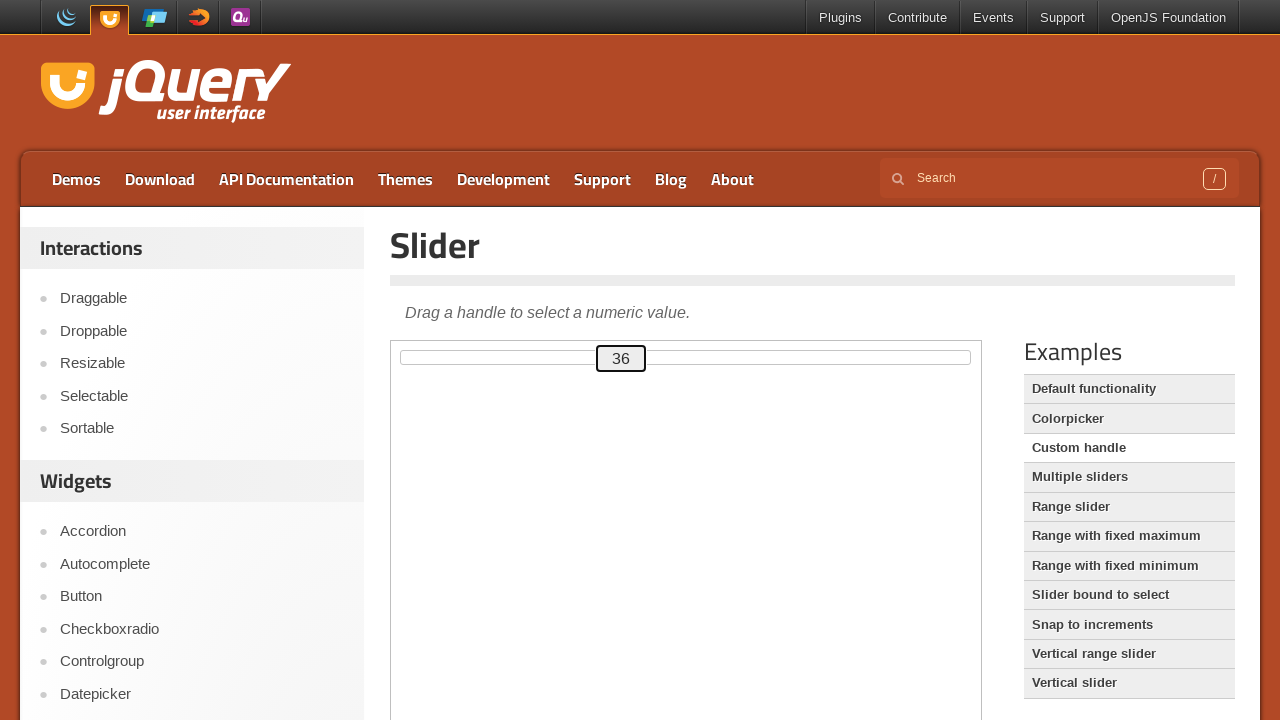

Waited 125ms for slider animation
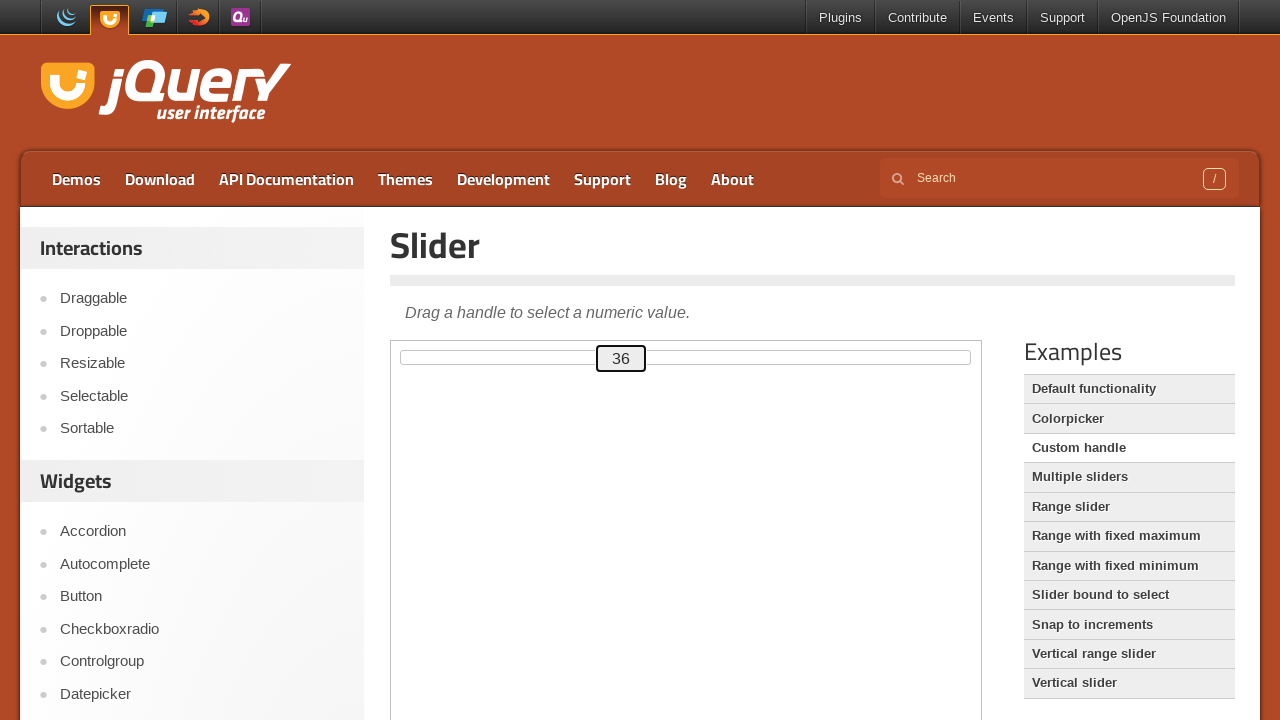

Read updated slider value: 36
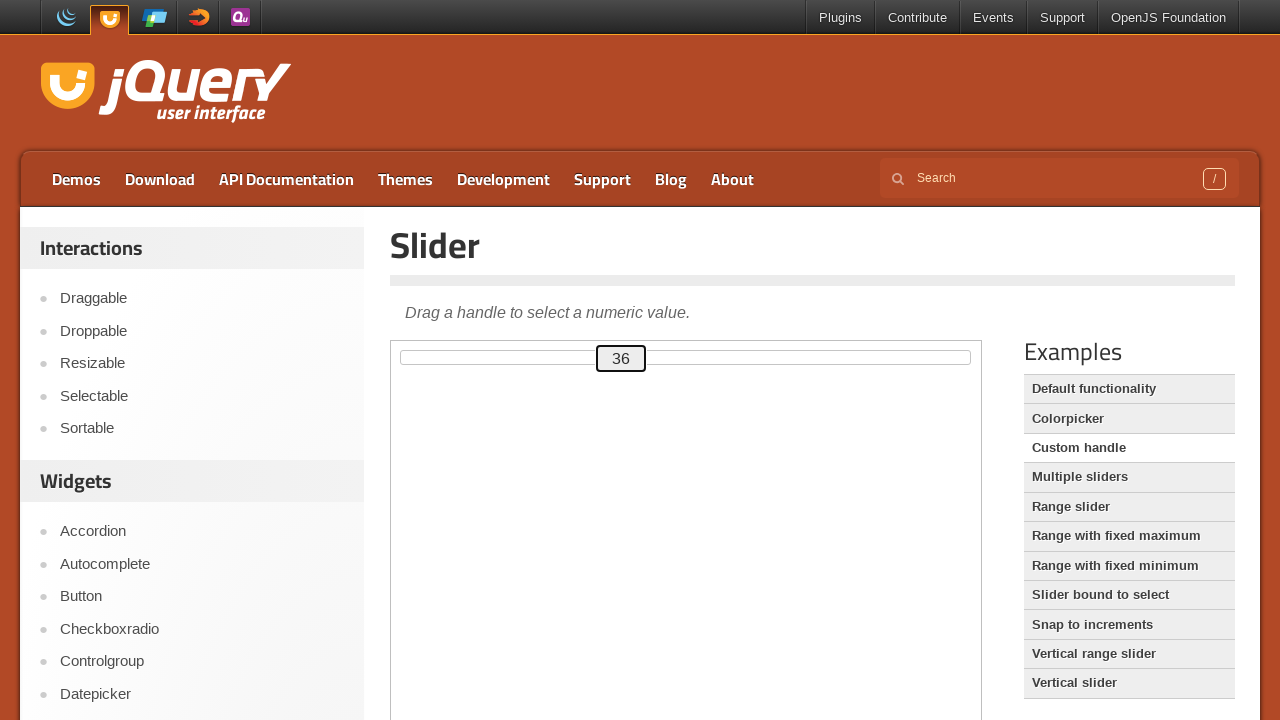

Pressed ArrowUp to move slider from 36 towards target 50 on .demo-frame >> internal:control=enter-frame >> #custom-handle
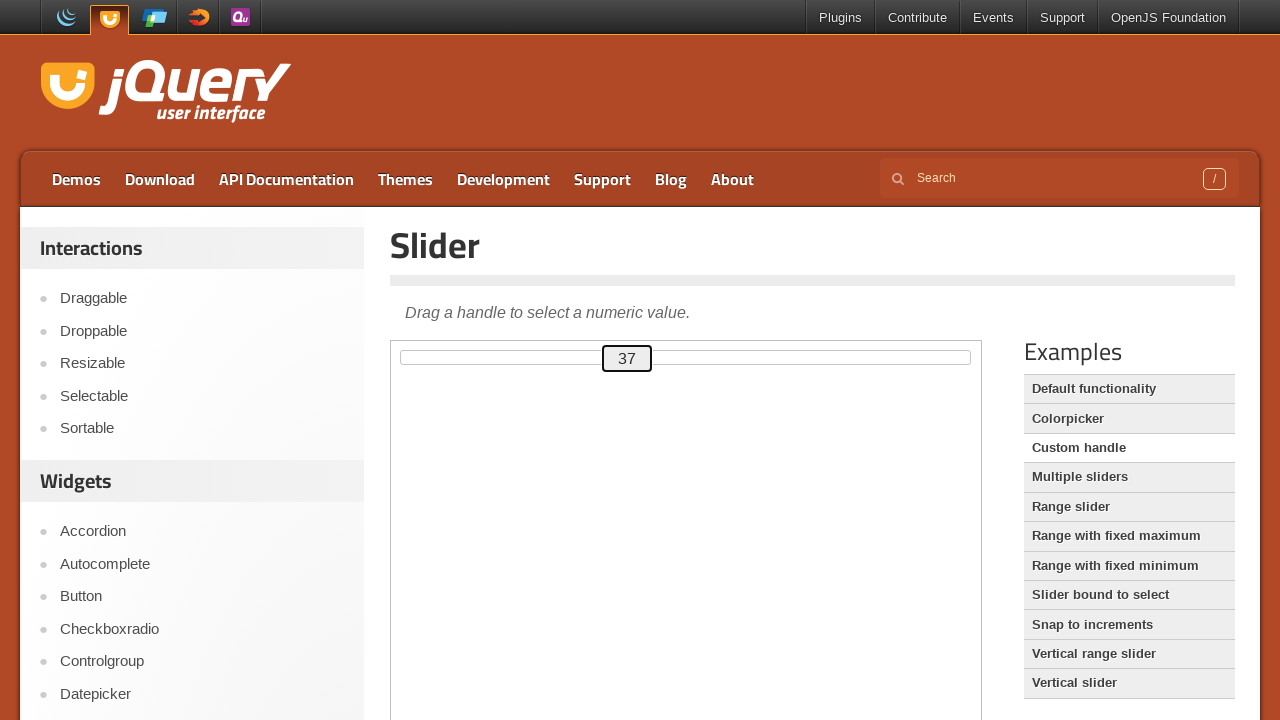

Waited 125ms for slider animation
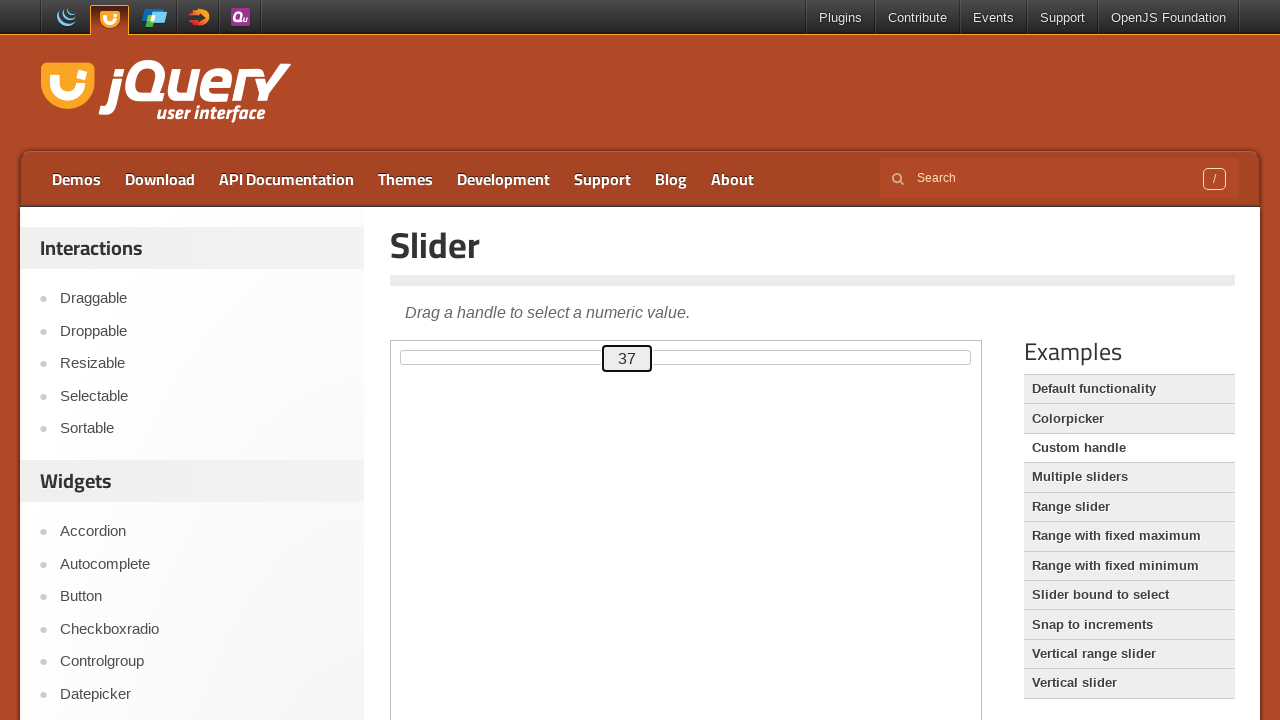

Read updated slider value: 37
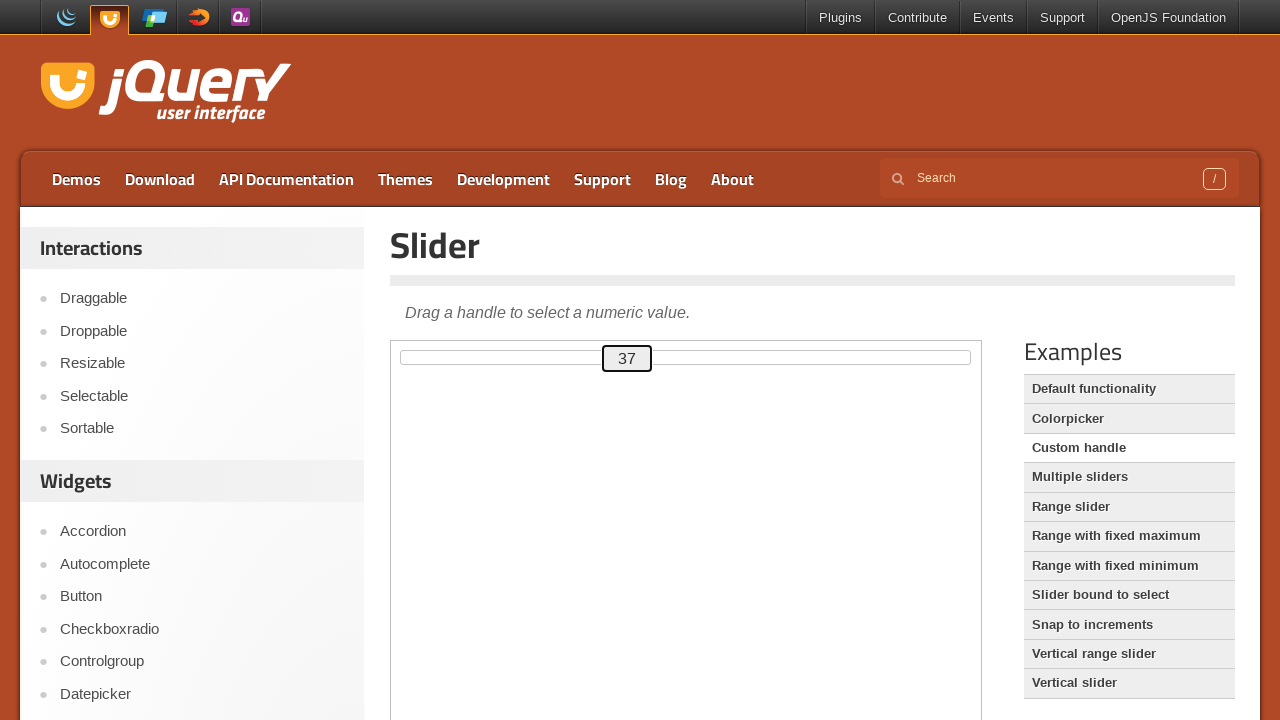

Pressed ArrowUp to move slider from 37 towards target 50 on .demo-frame >> internal:control=enter-frame >> #custom-handle
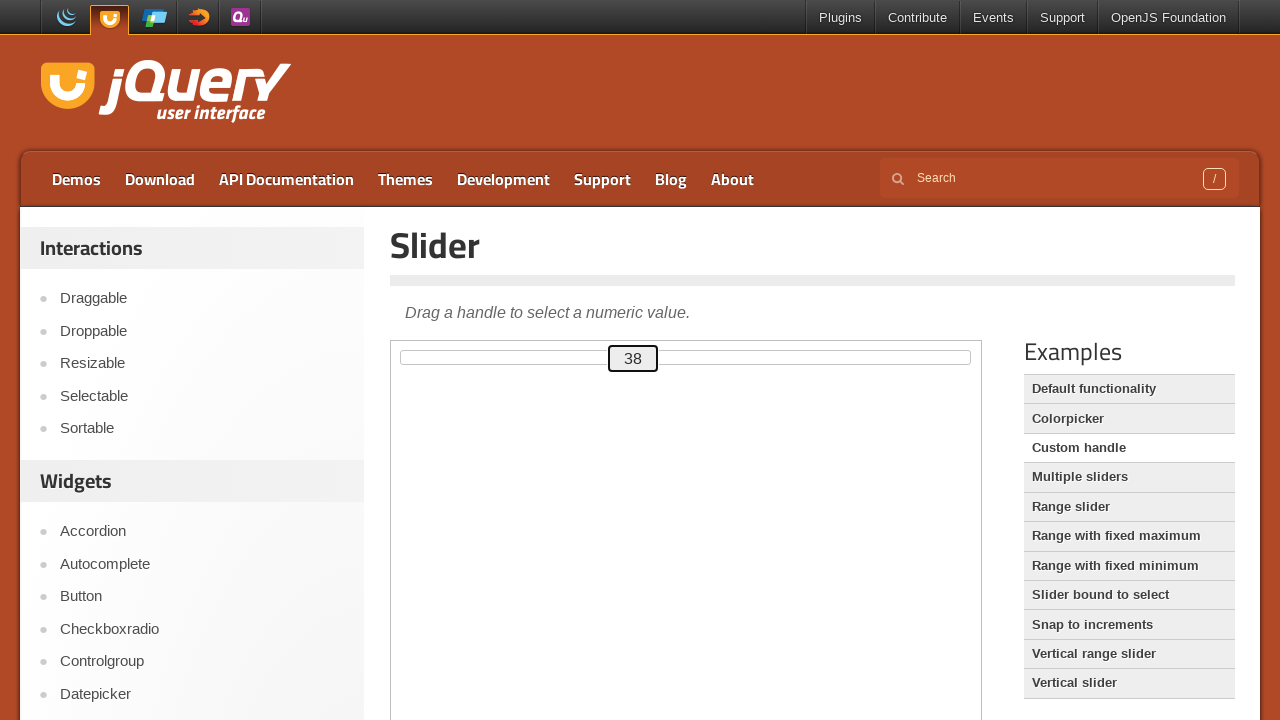

Waited 125ms for slider animation
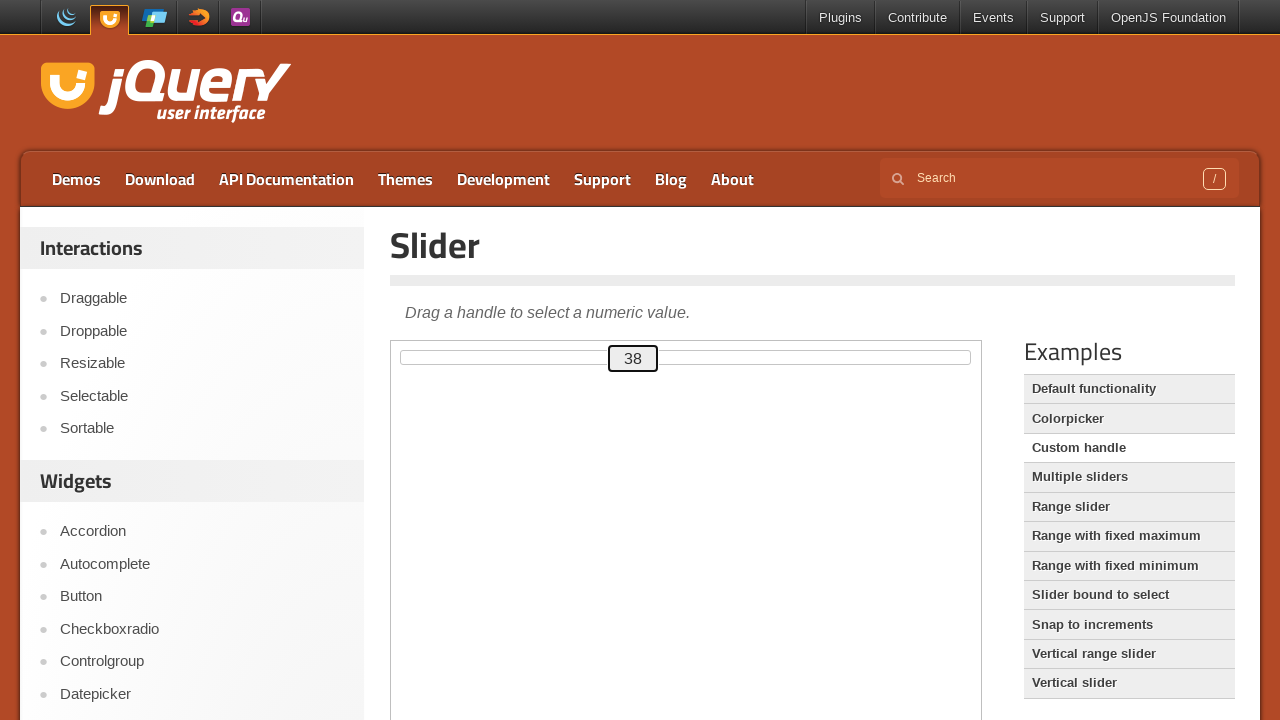

Read updated slider value: 38
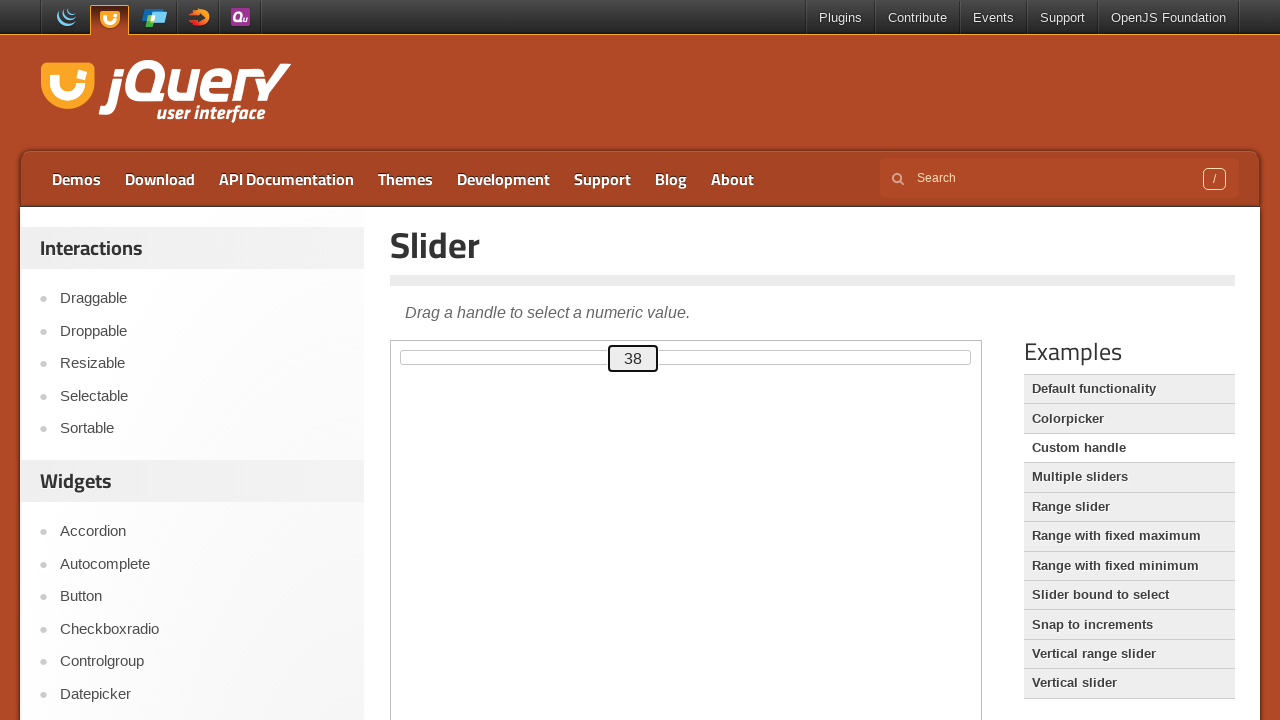

Pressed ArrowUp to move slider from 38 towards target 50 on .demo-frame >> internal:control=enter-frame >> #custom-handle
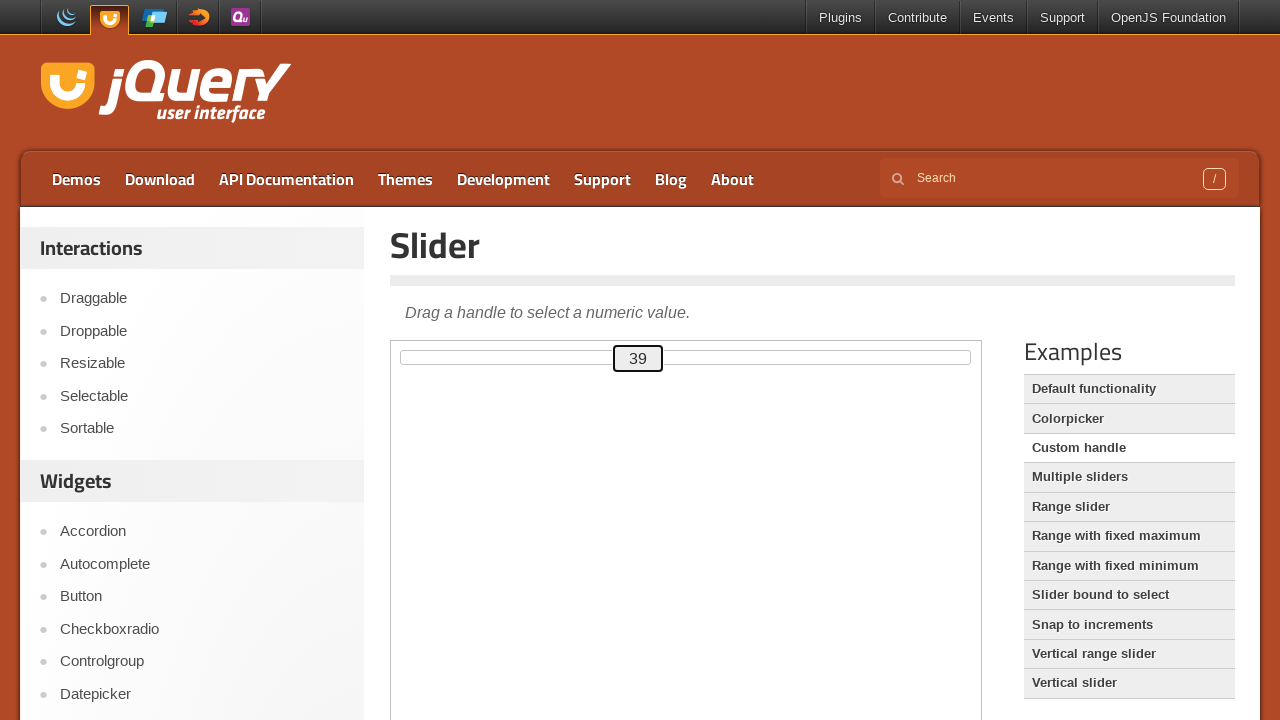

Waited 125ms for slider animation
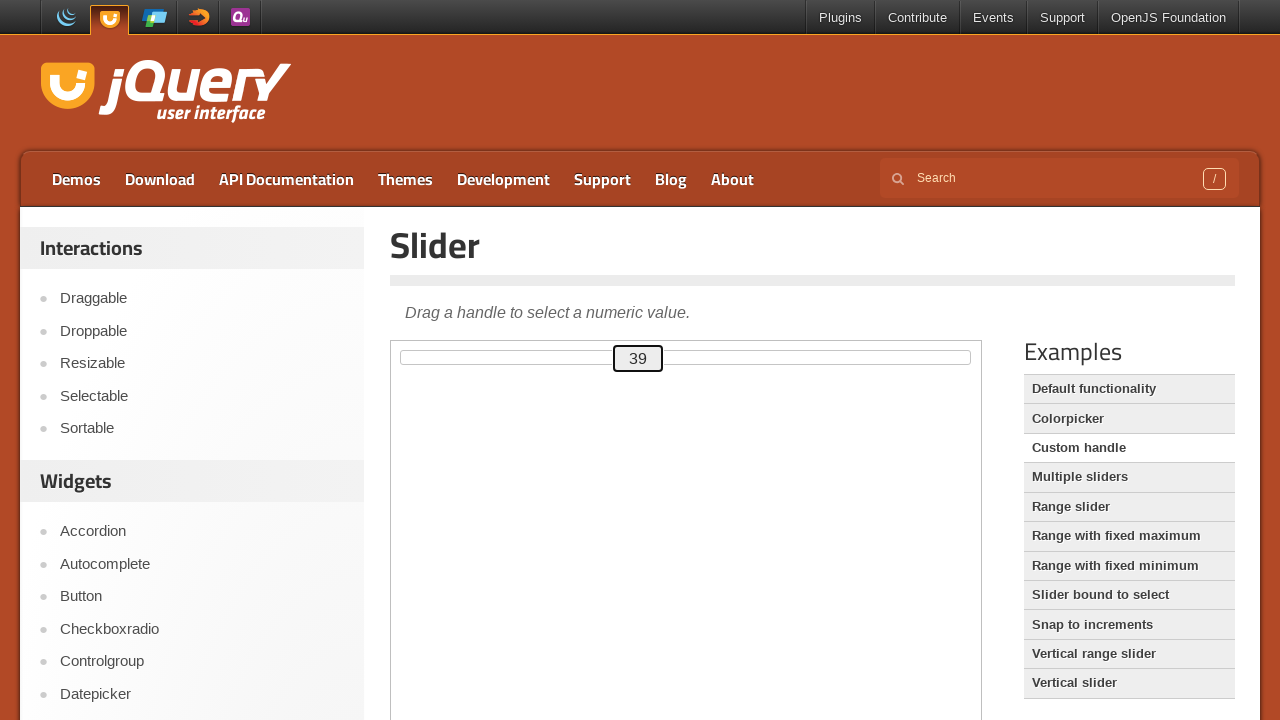

Read updated slider value: 39
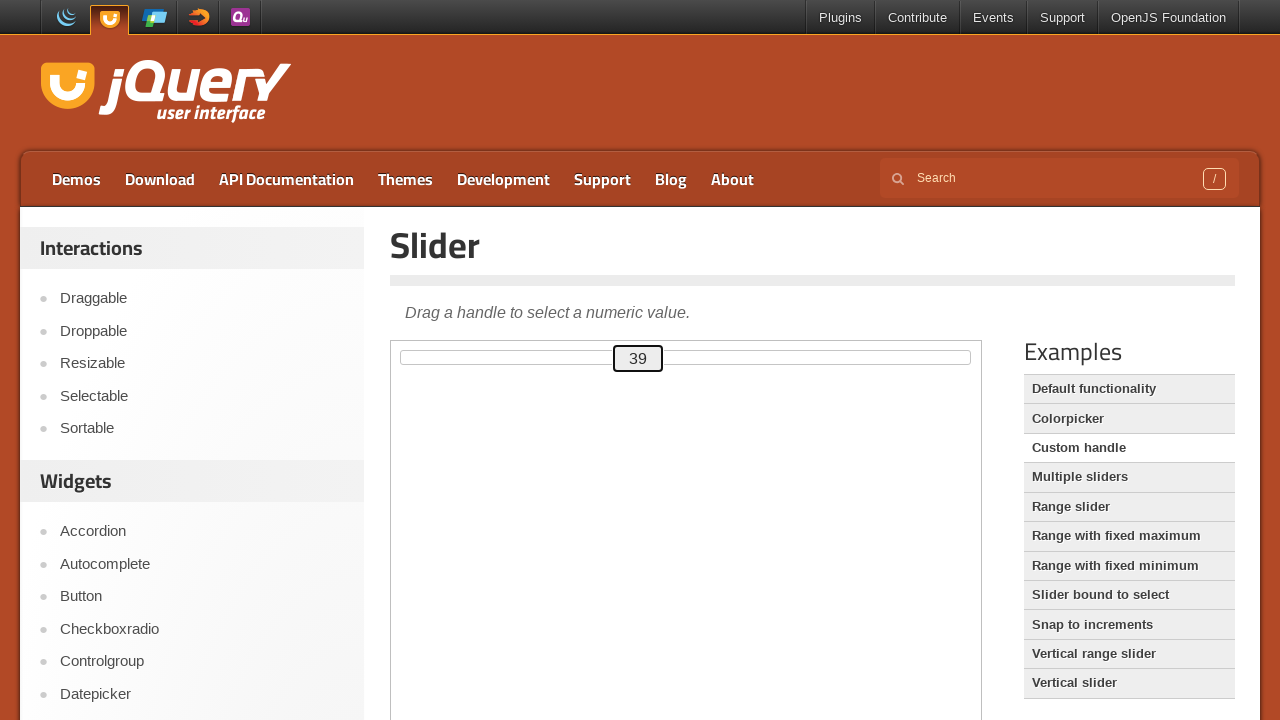

Pressed ArrowUp to move slider from 39 towards target 50 on .demo-frame >> internal:control=enter-frame >> #custom-handle
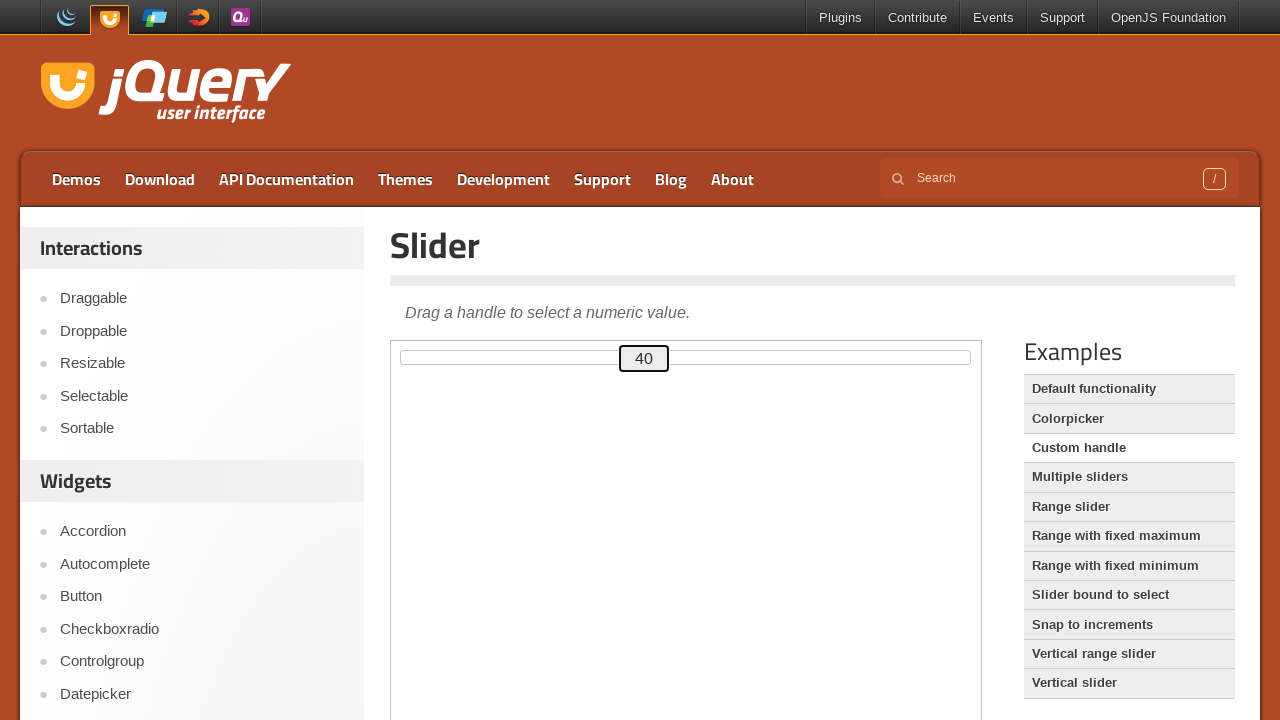

Waited 125ms for slider animation
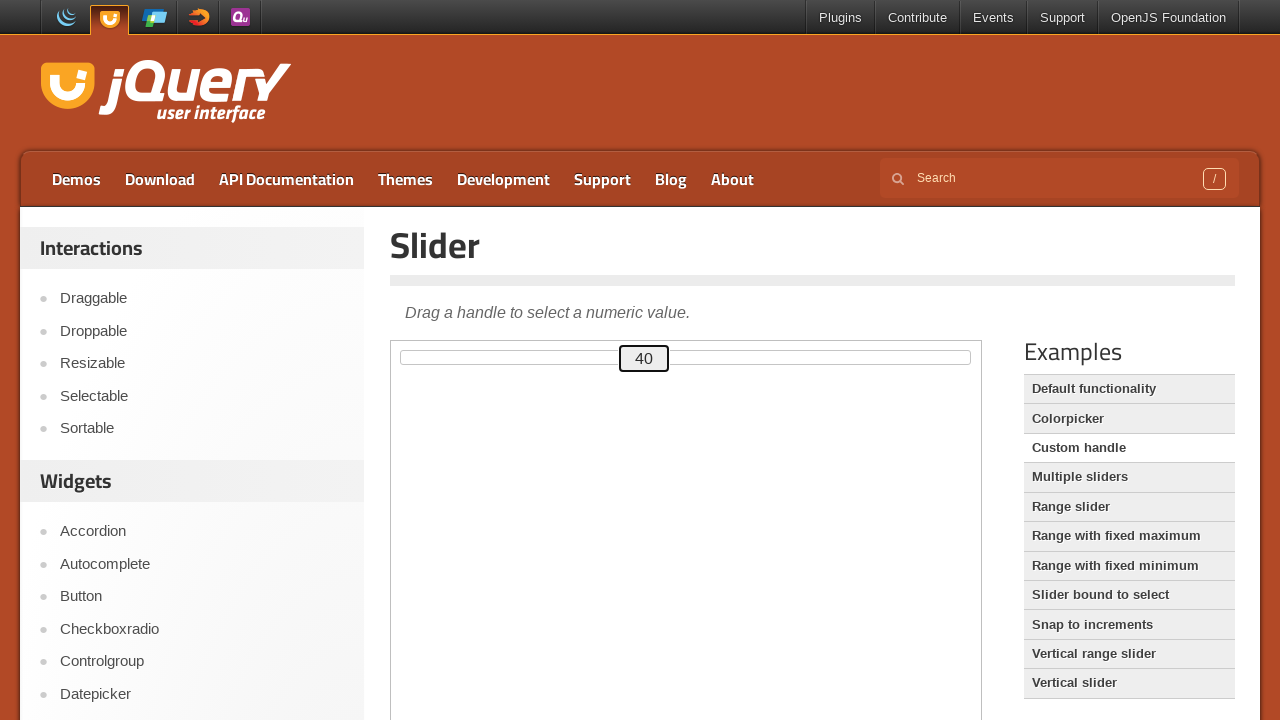

Read updated slider value: 40
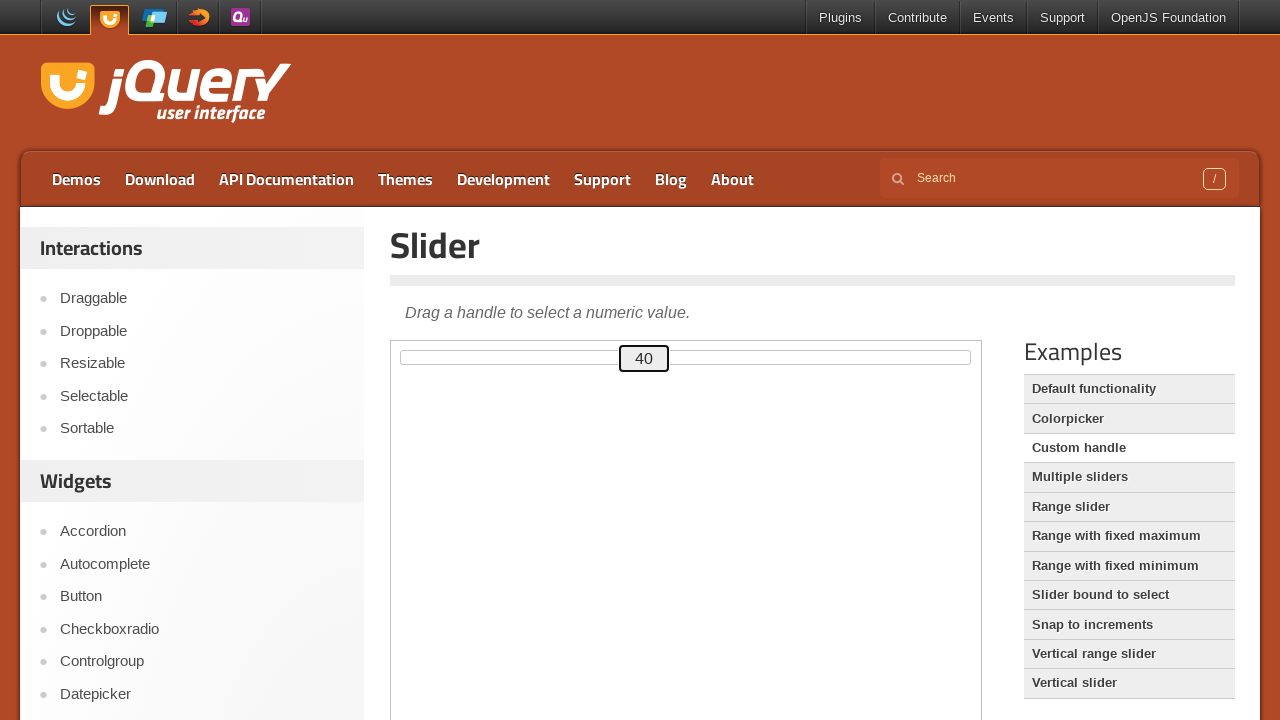

Pressed ArrowUp to move slider from 40 towards target 50 on .demo-frame >> internal:control=enter-frame >> #custom-handle
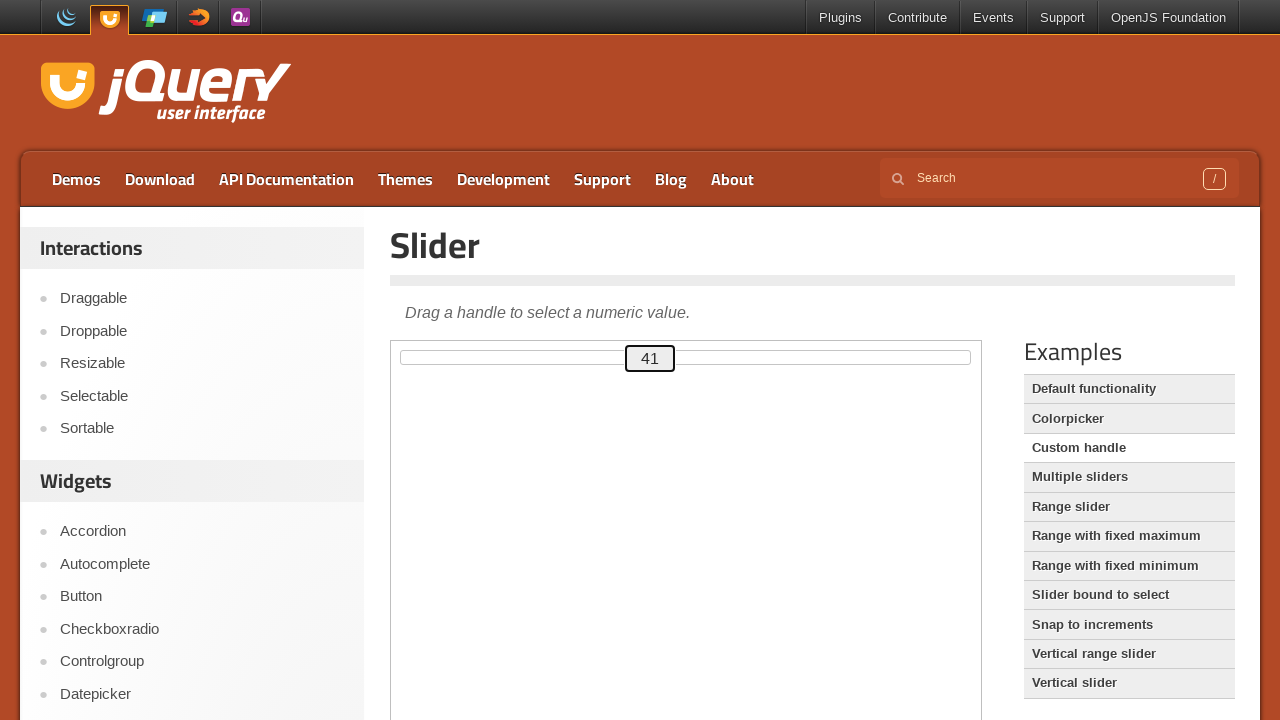

Waited 125ms for slider animation
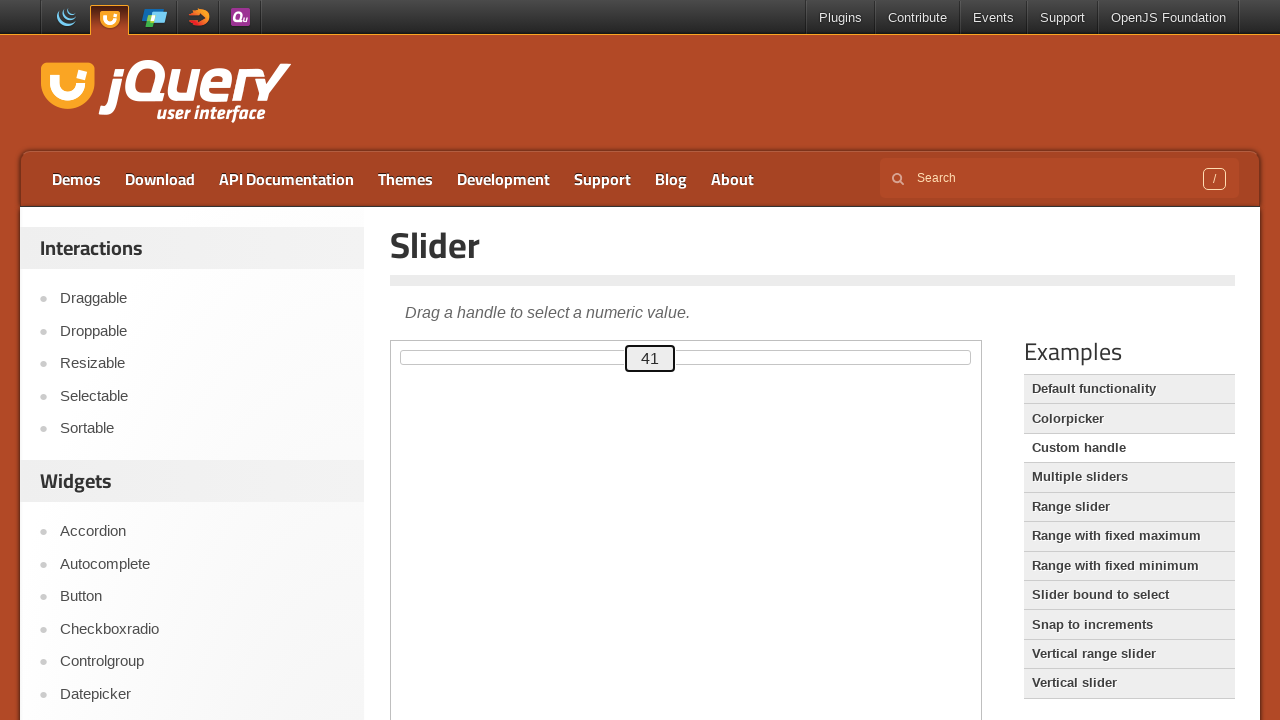

Read updated slider value: 41
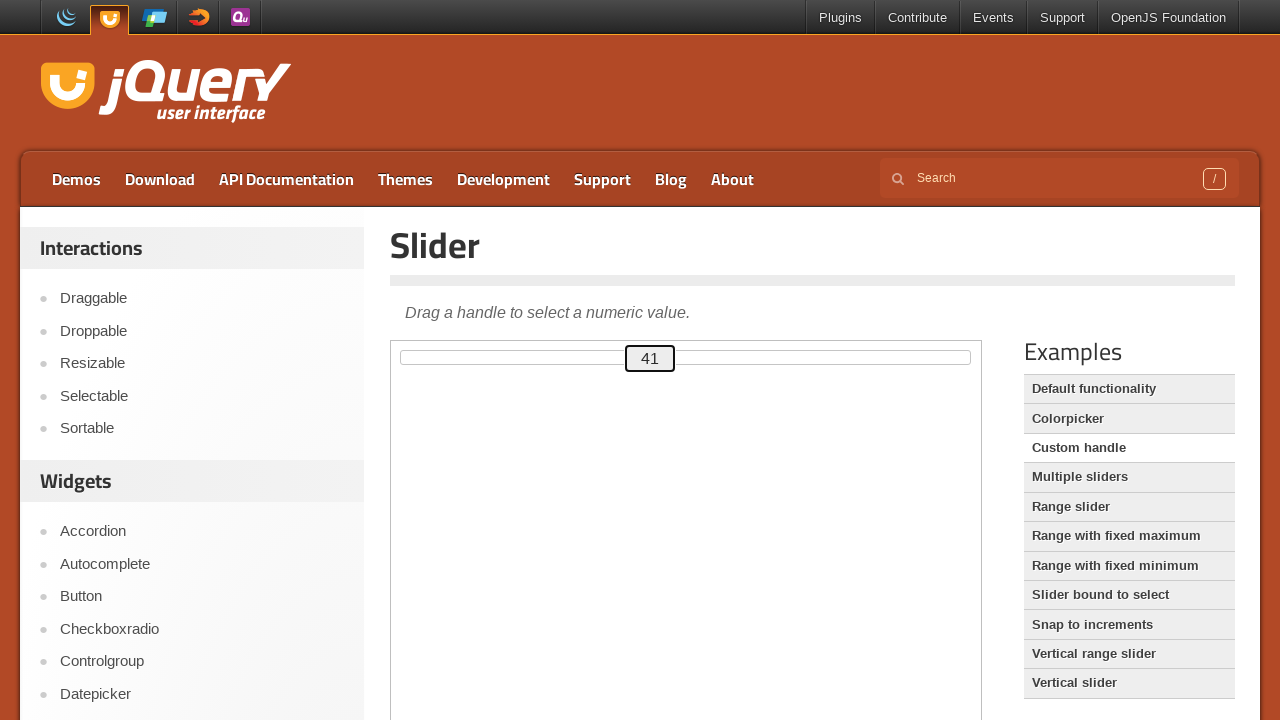

Pressed ArrowUp to move slider from 41 towards target 50 on .demo-frame >> internal:control=enter-frame >> #custom-handle
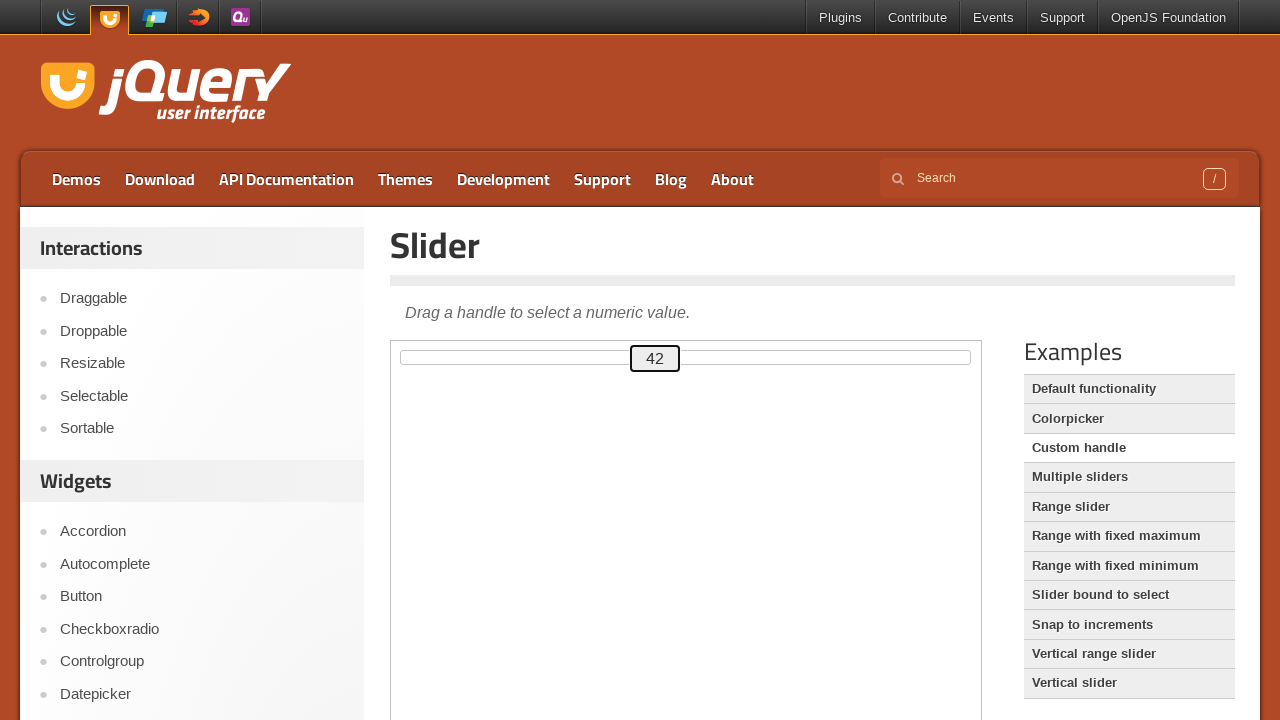

Waited 125ms for slider animation
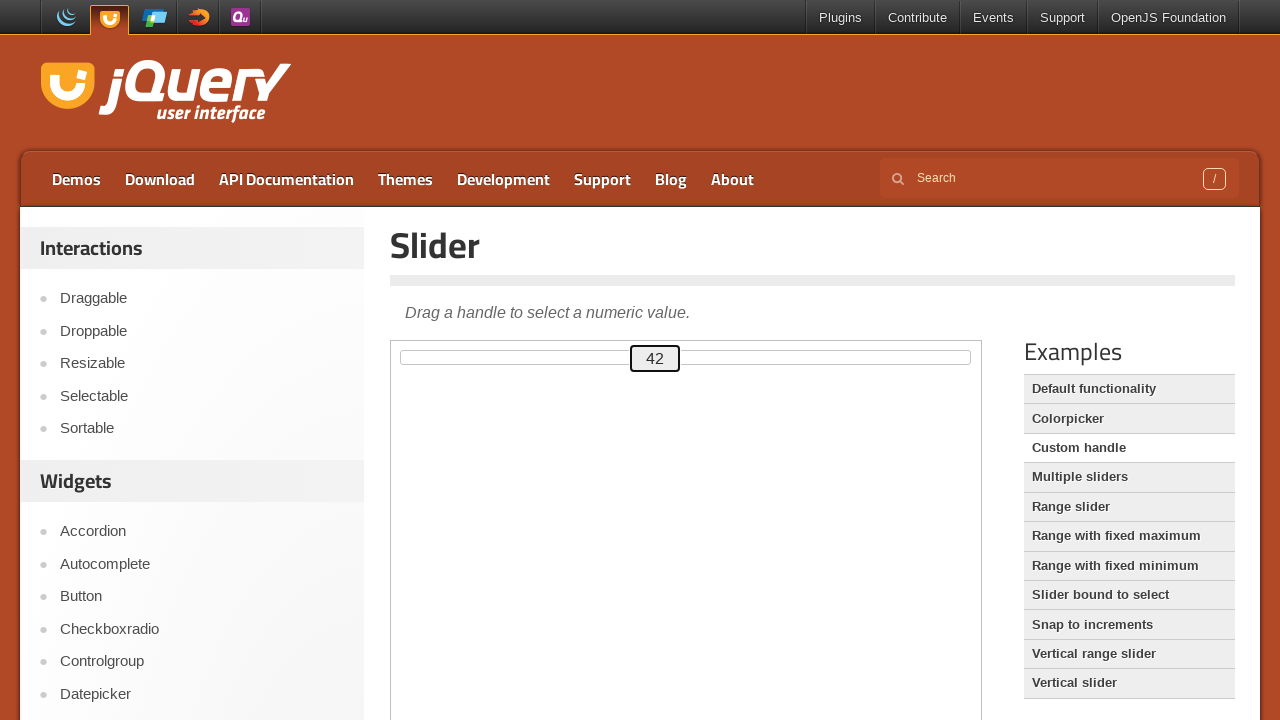

Read updated slider value: 42
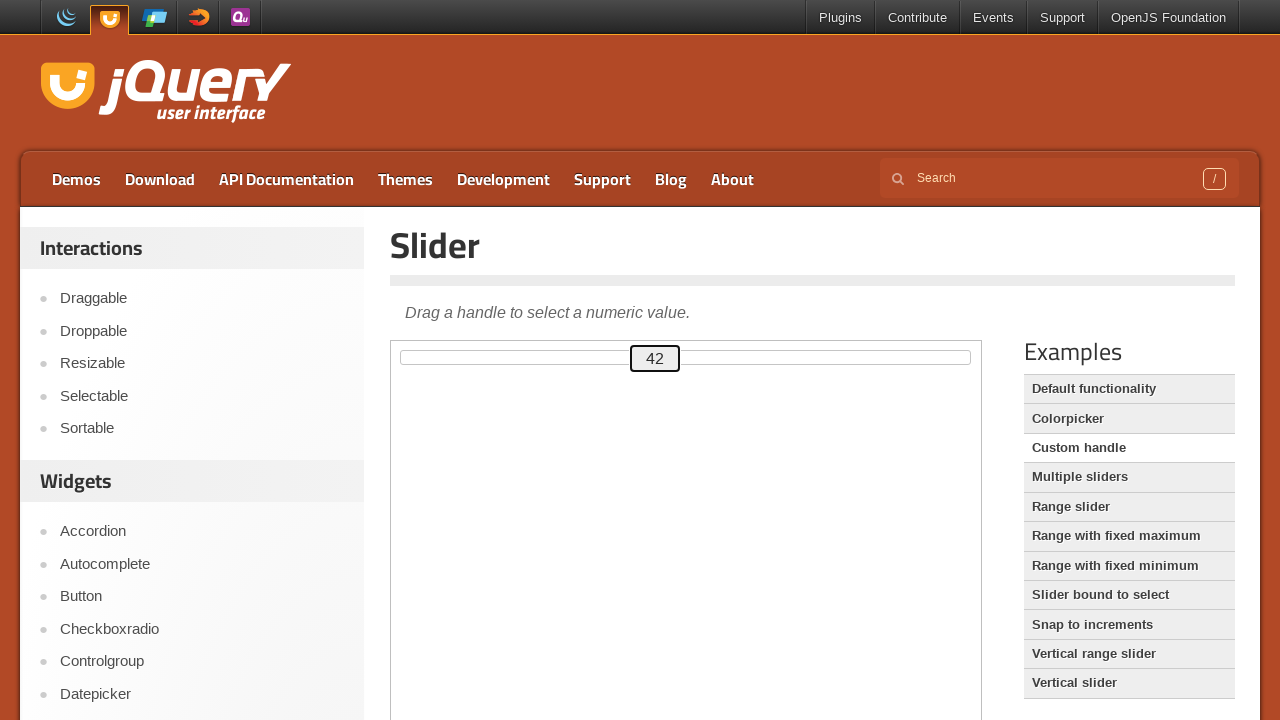

Pressed ArrowUp to move slider from 42 towards target 50 on .demo-frame >> internal:control=enter-frame >> #custom-handle
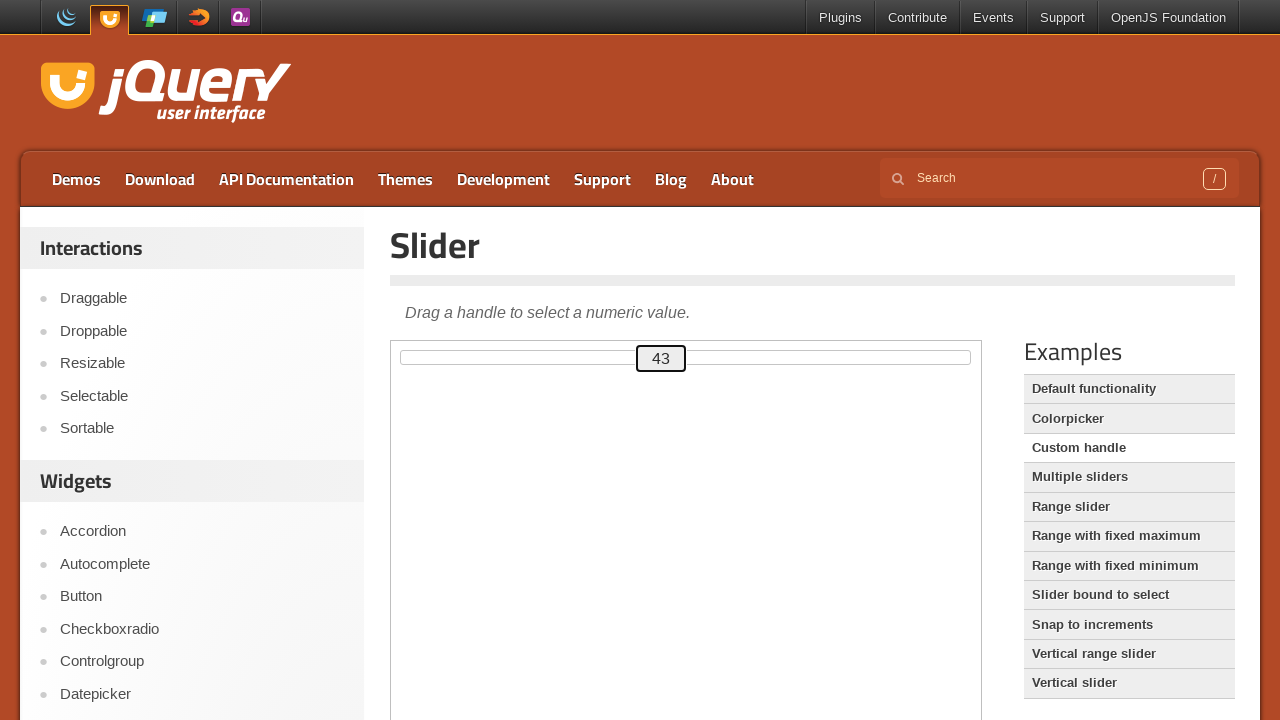

Waited 125ms for slider animation
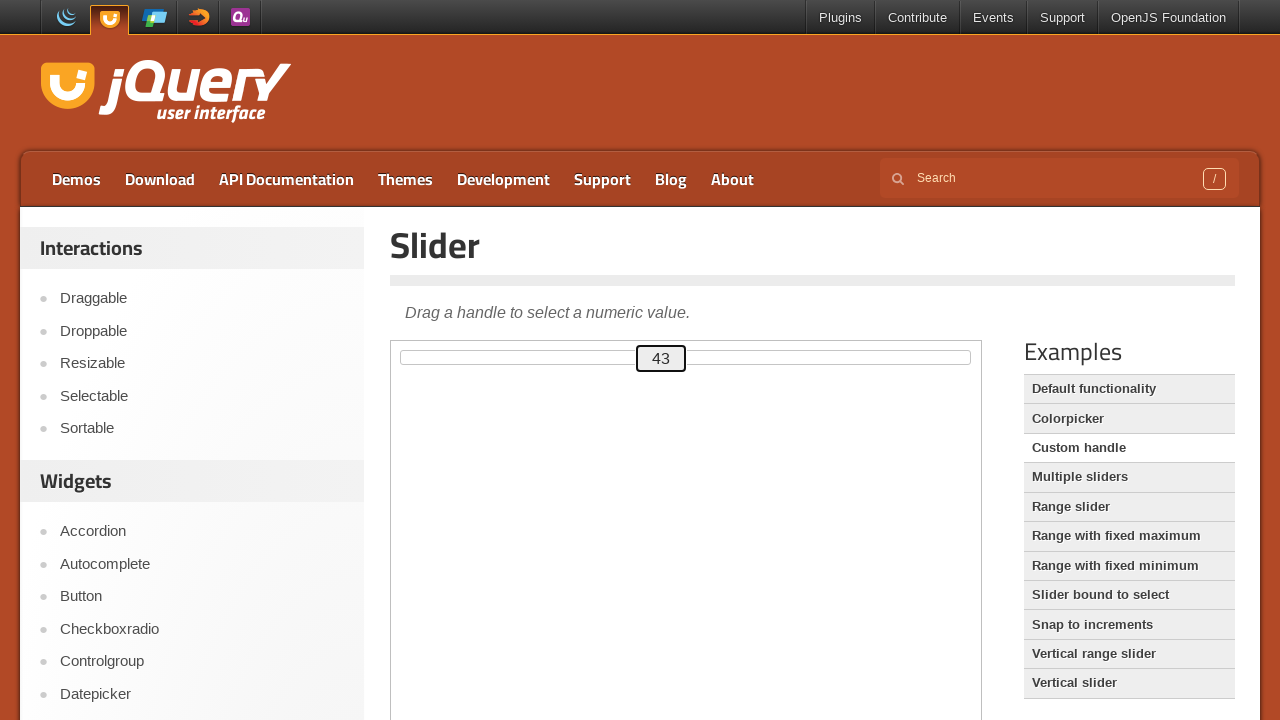

Read updated slider value: 43
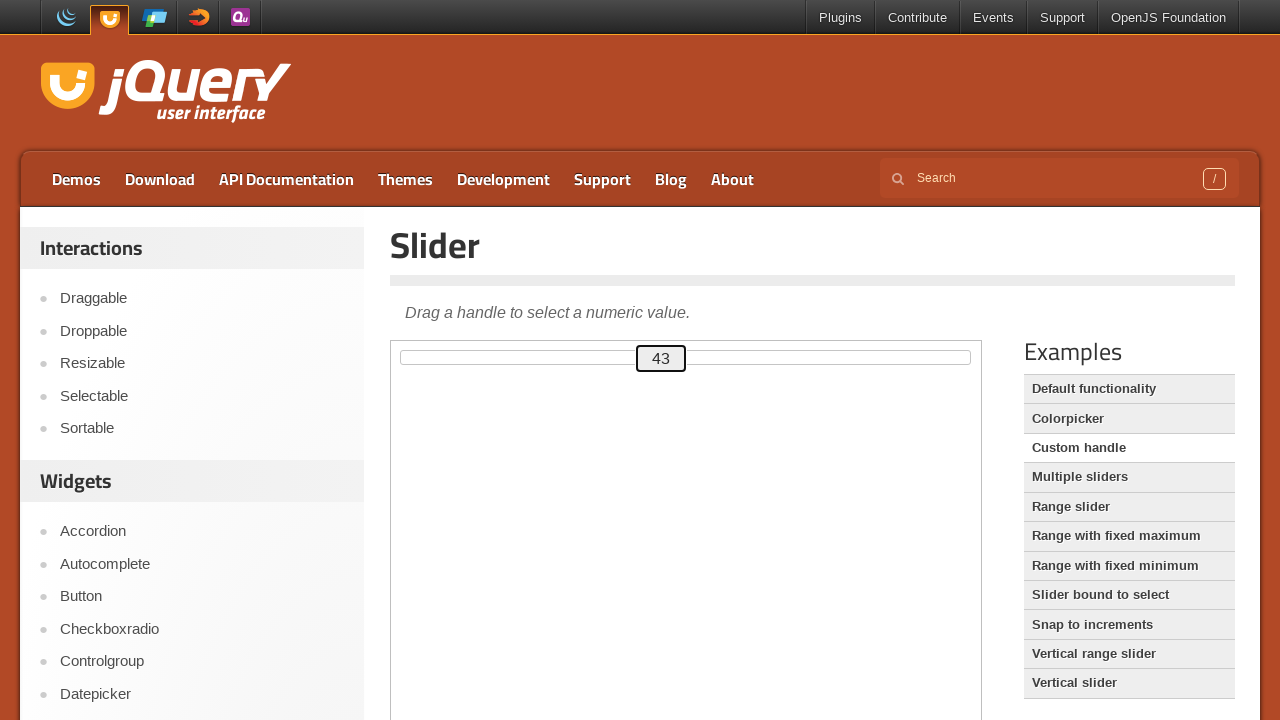

Pressed ArrowUp to move slider from 43 towards target 50 on .demo-frame >> internal:control=enter-frame >> #custom-handle
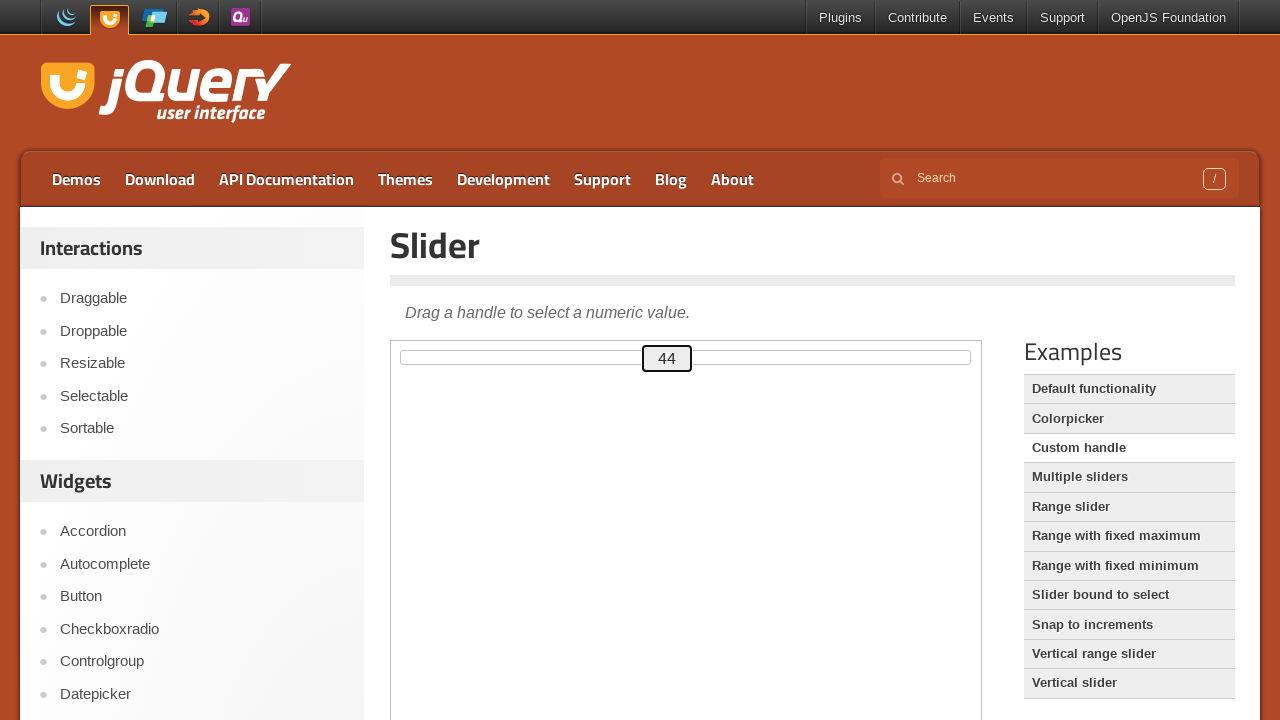

Waited 125ms for slider animation
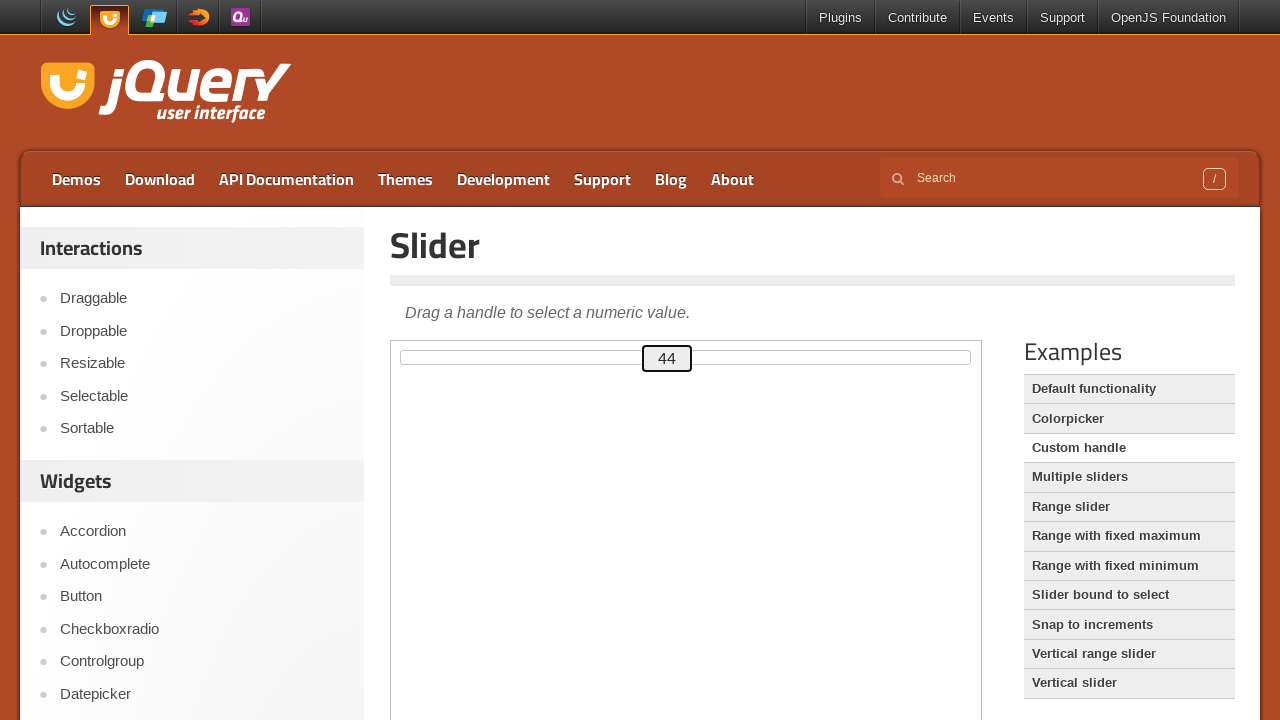

Read updated slider value: 44
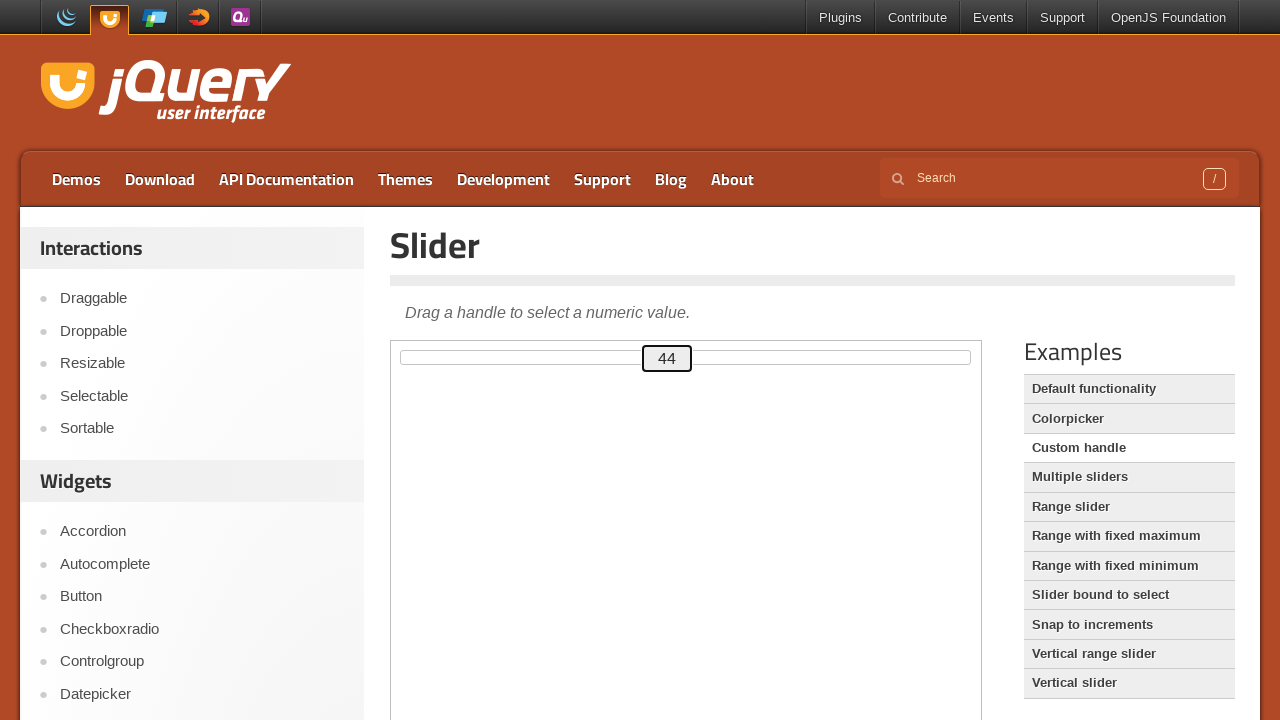

Pressed ArrowUp to move slider from 44 towards target 50 on .demo-frame >> internal:control=enter-frame >> #custom-handle
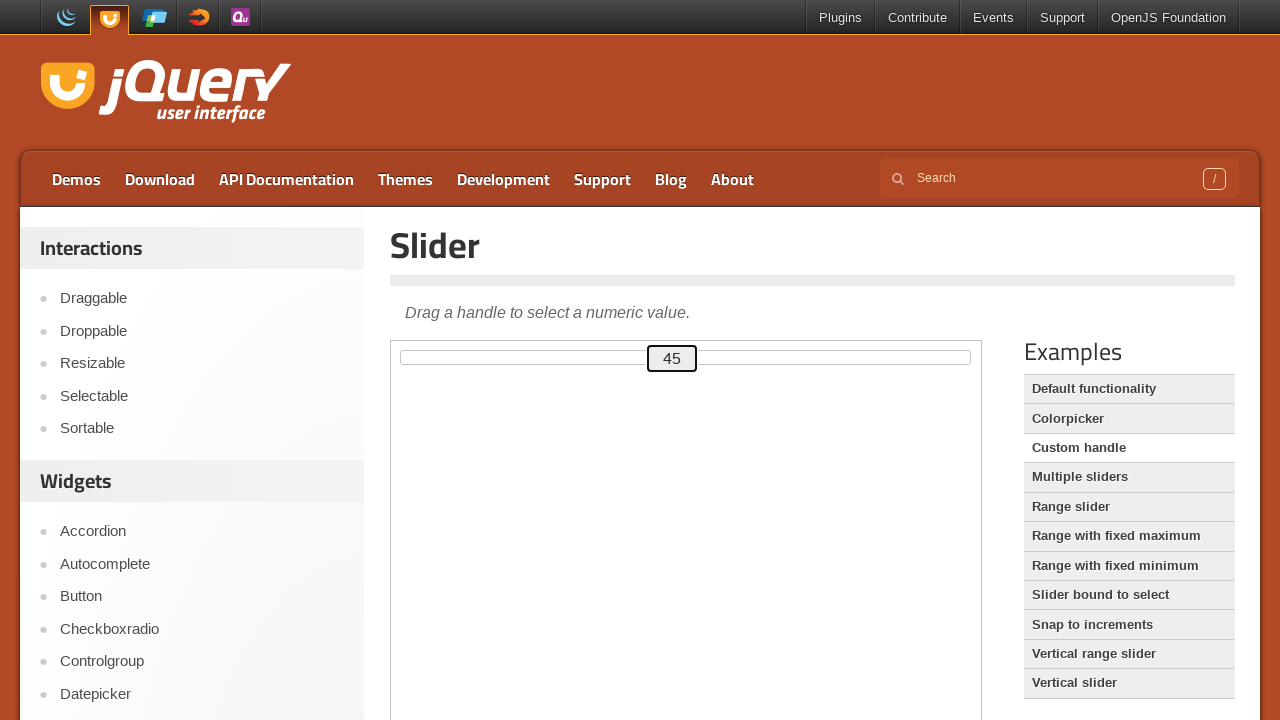

Waited 125ms for slider animation
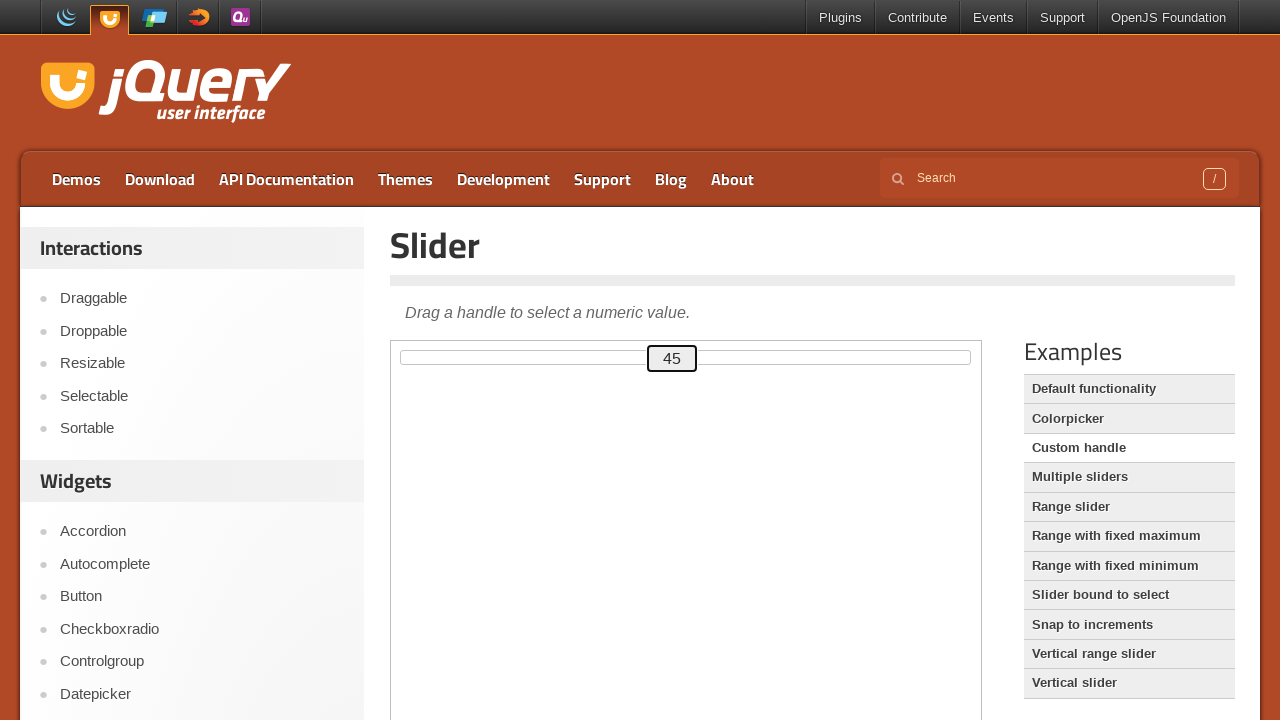

Read updated slider value: 45
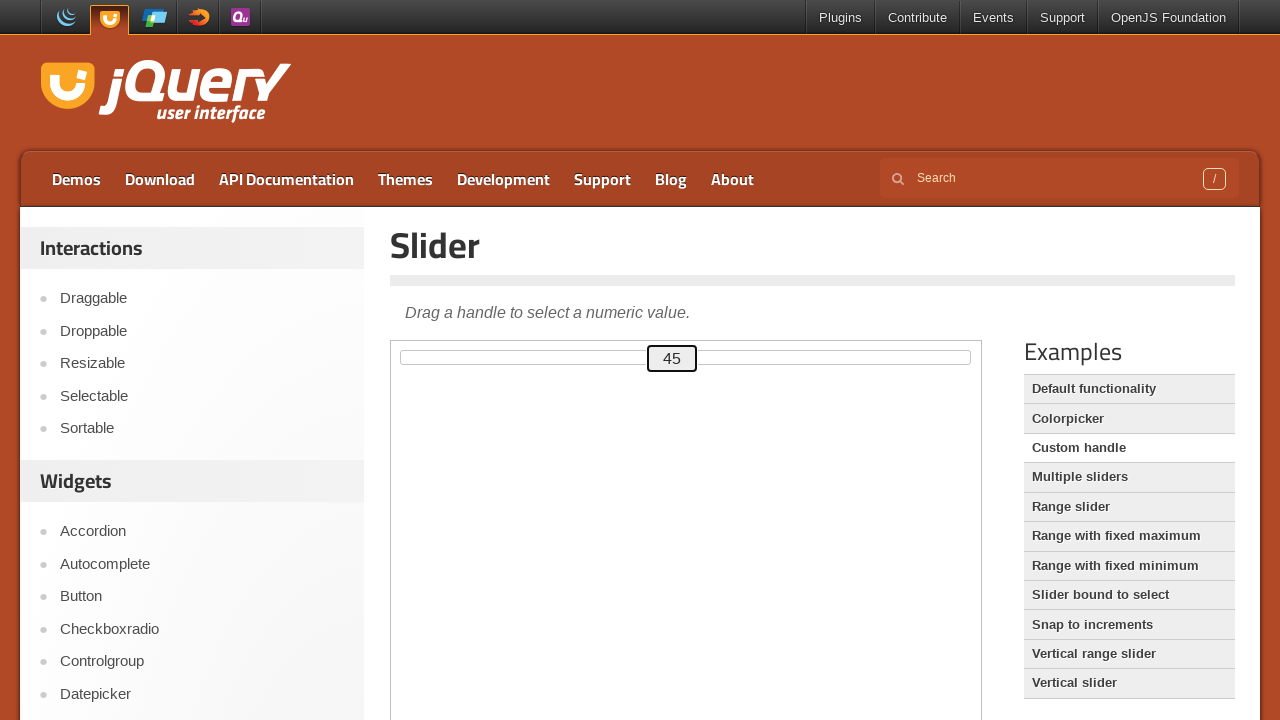

Pressed ArrowUp to move slider from 45 towards target 50 on .demo-frame >> internal:control=enter-frame >> #custom-handle
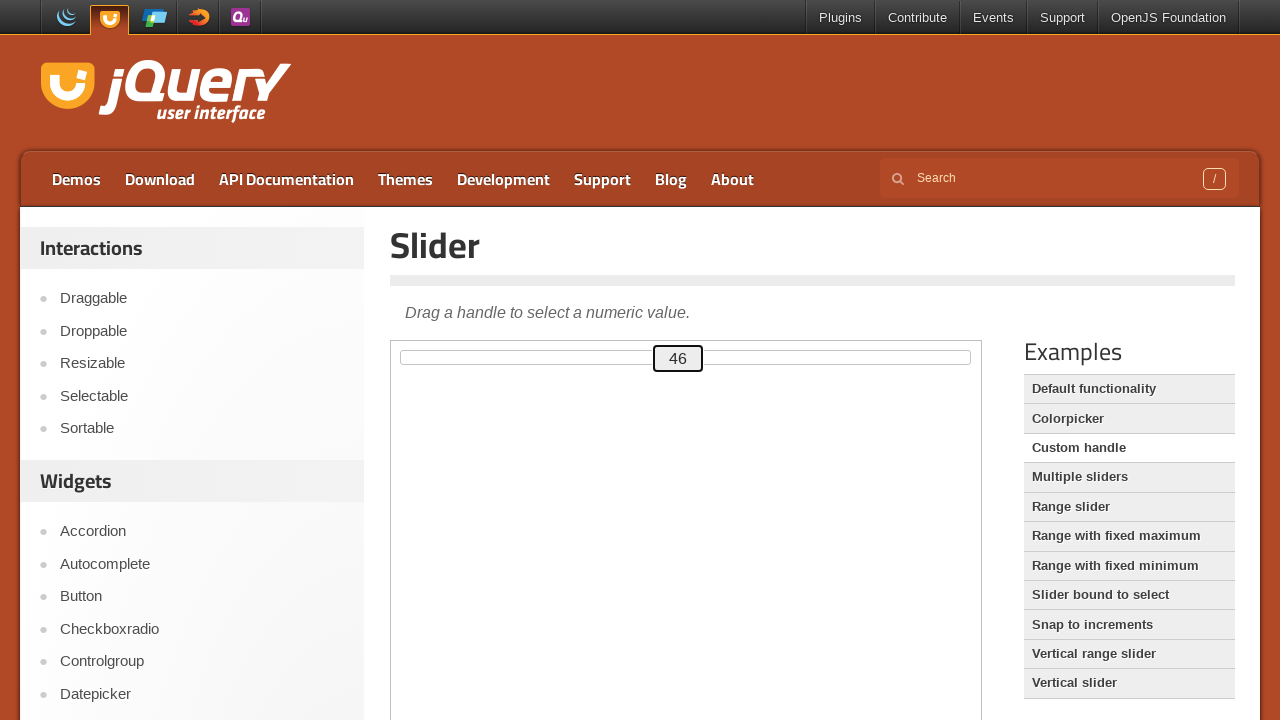

Waited 125ms for slider animation
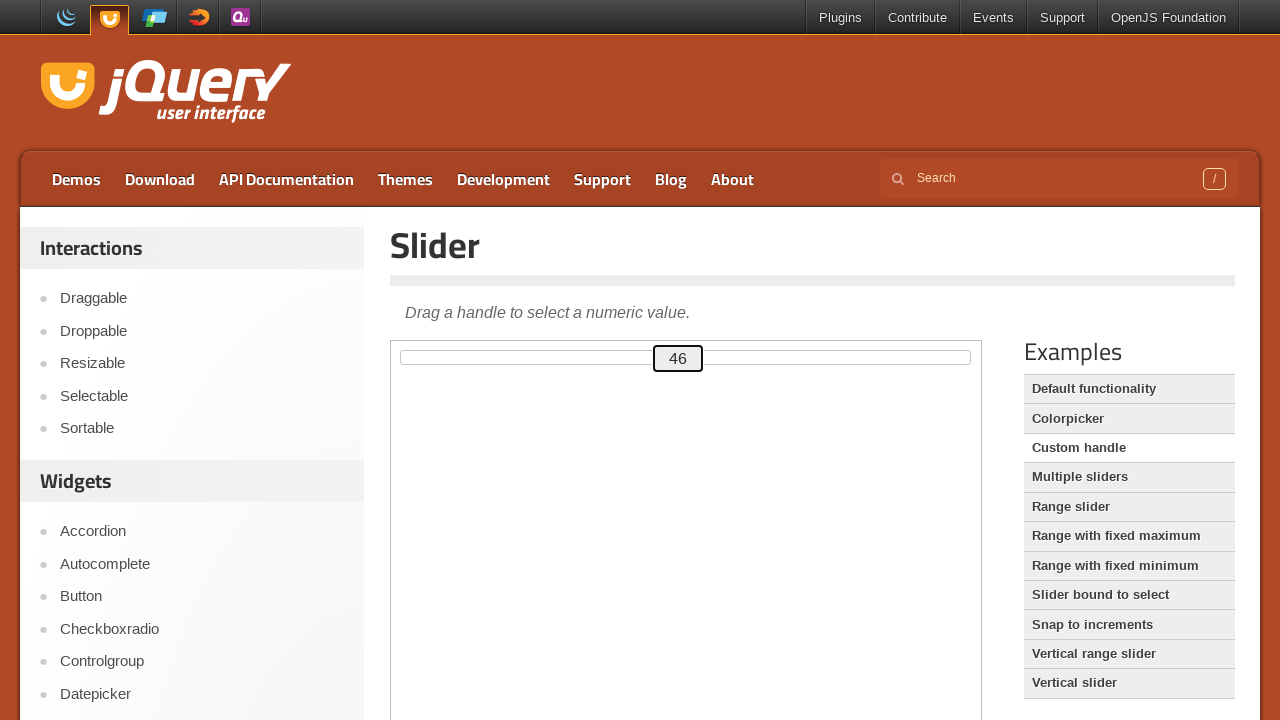

Read updated slider value: 46
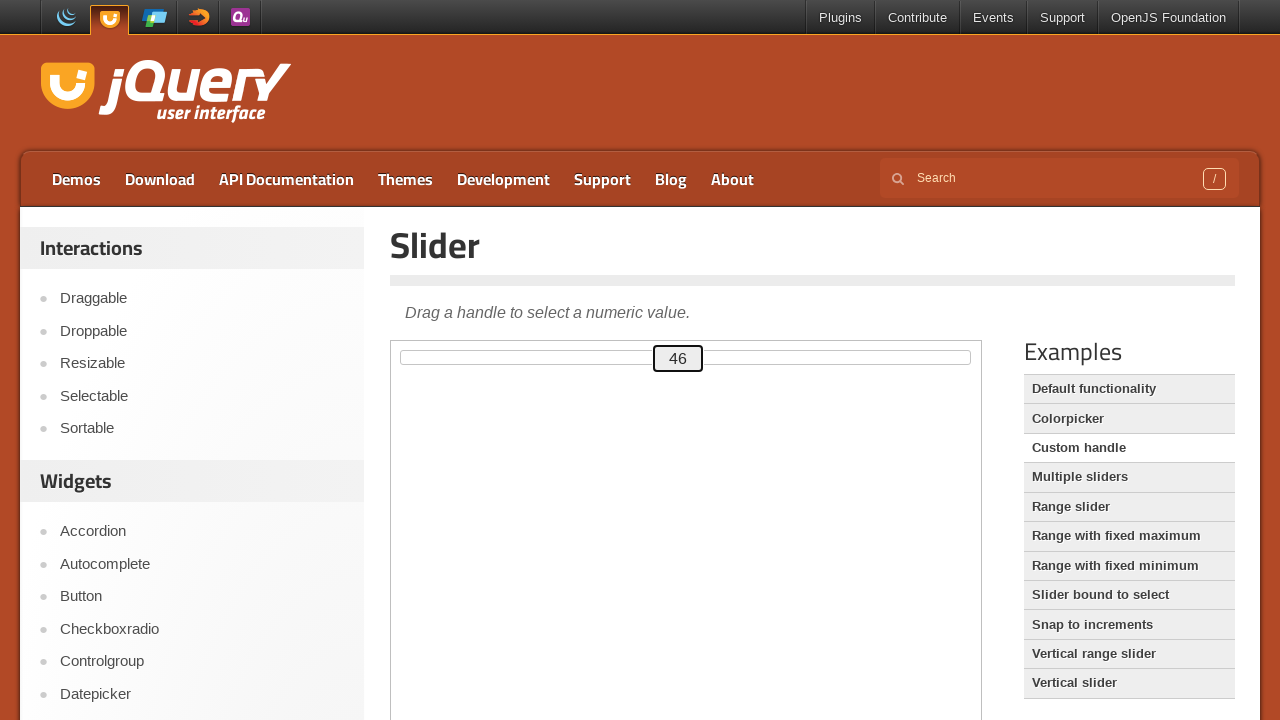

Pressed ArrowUp to move slider from 46 towards target 50 on .demo-frame >> internal:control=enter-frame >> #custom-handle
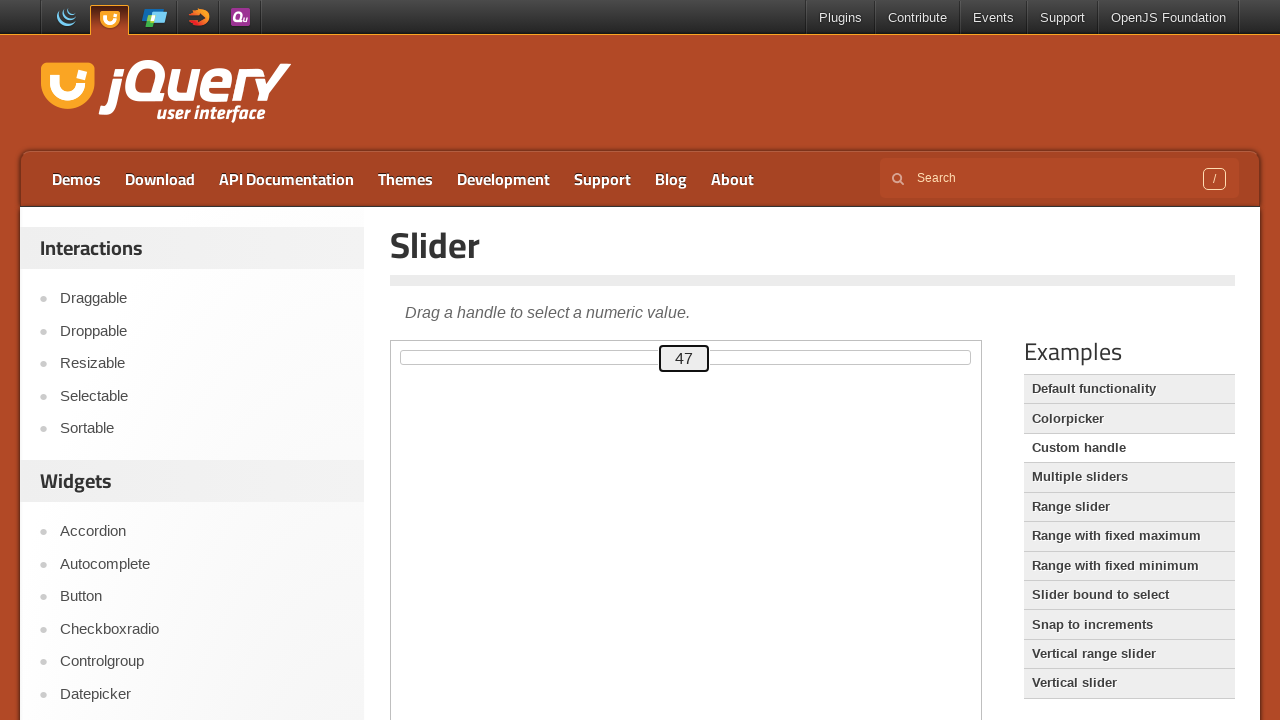

Waited 125ms for slider animation
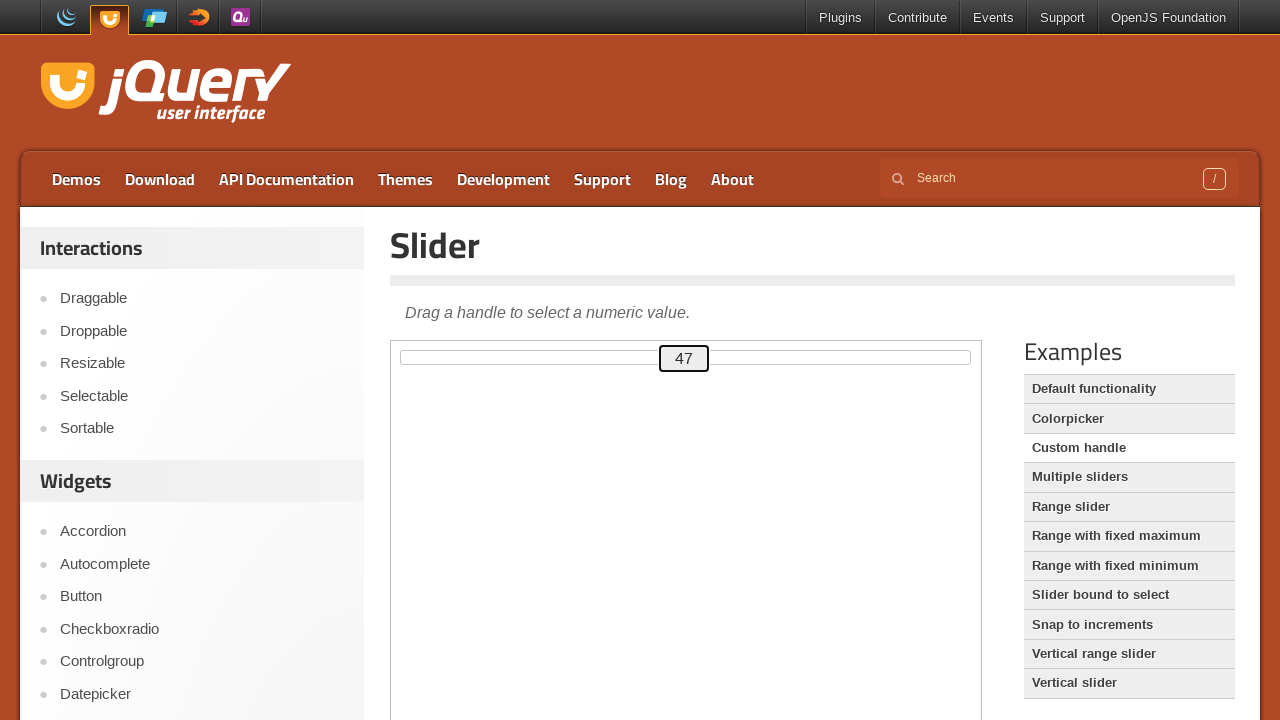

Read updated slider value: 47
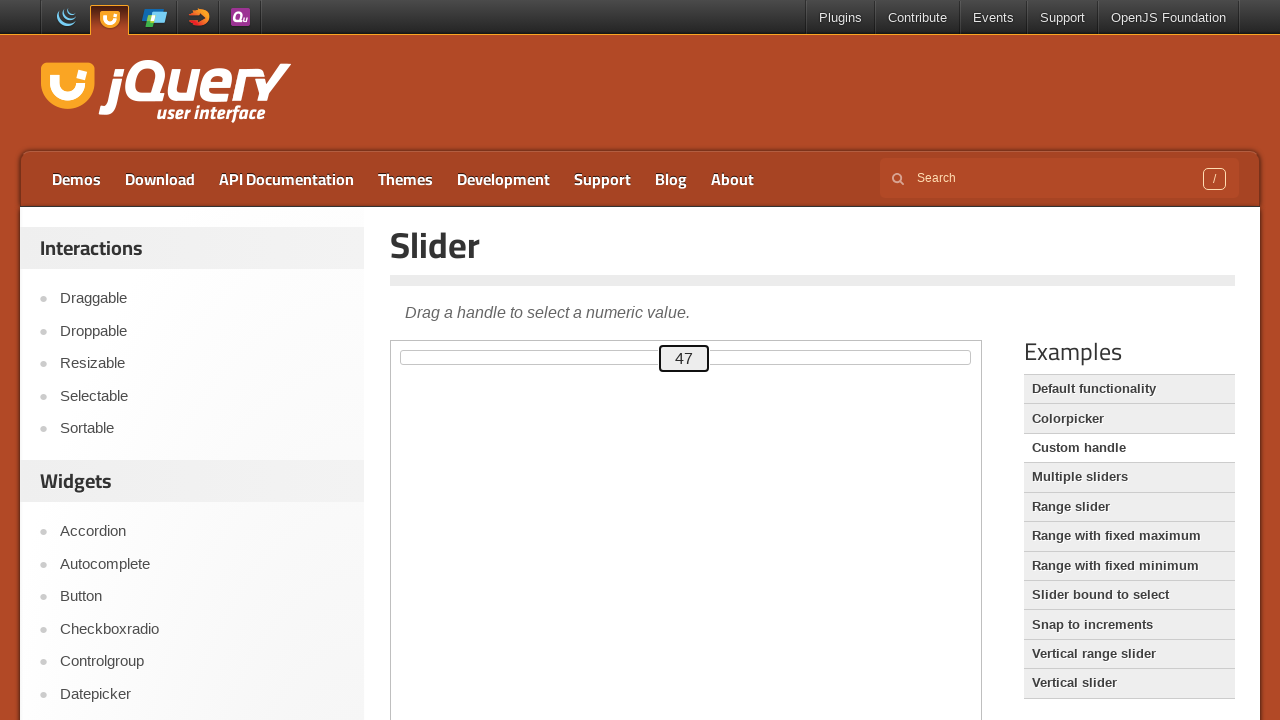

Pressed ArrowUp to move slider from 47 towards target 50 on .demo-frame >> internal:control=enter-frame >> #custom-handle
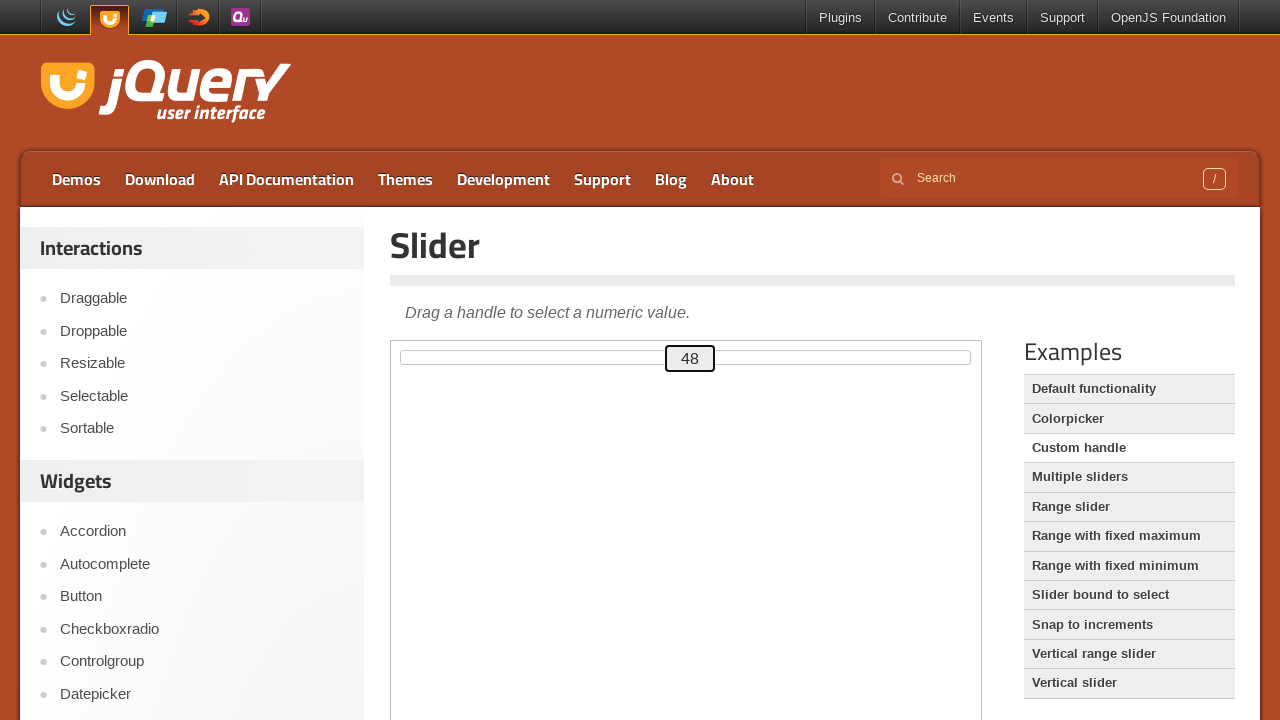

Waited 125ms for slider animation
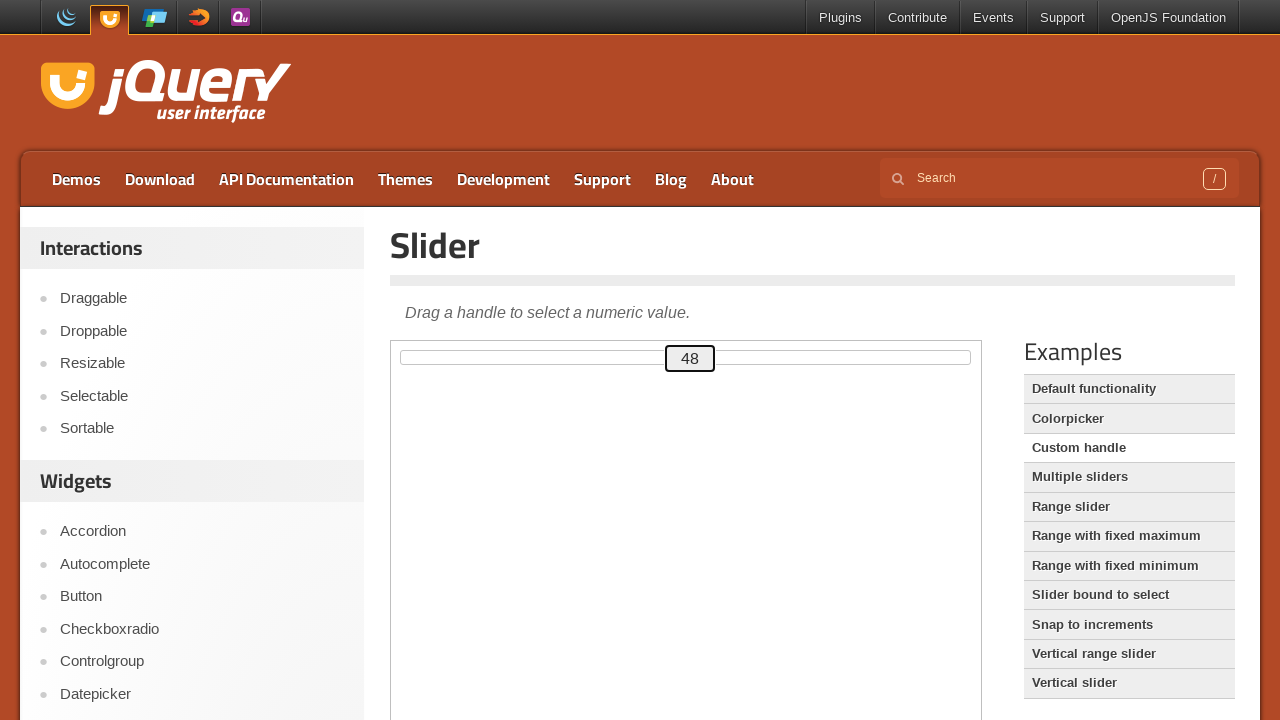

Read updated slider value: 48
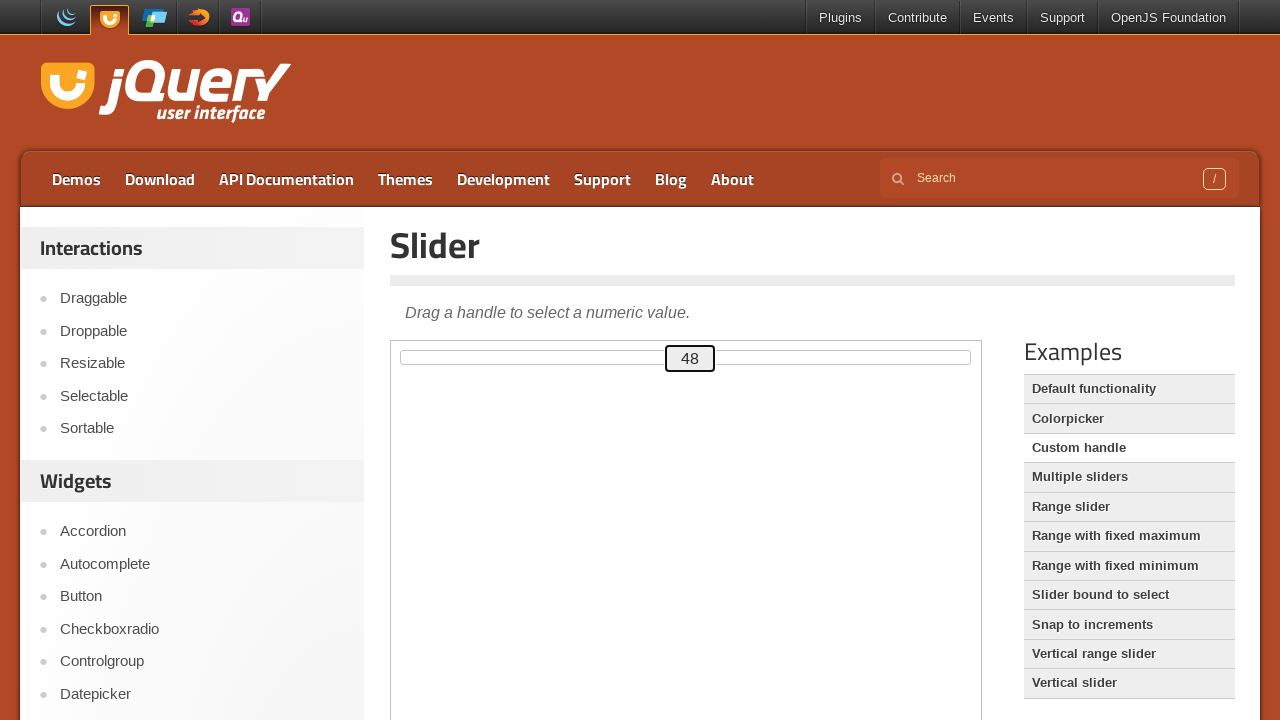

Pressed ArrowUp to move slider from 48 towards target 50 on .demo-frame >> internal:control=enter-frame >> #custom-handle
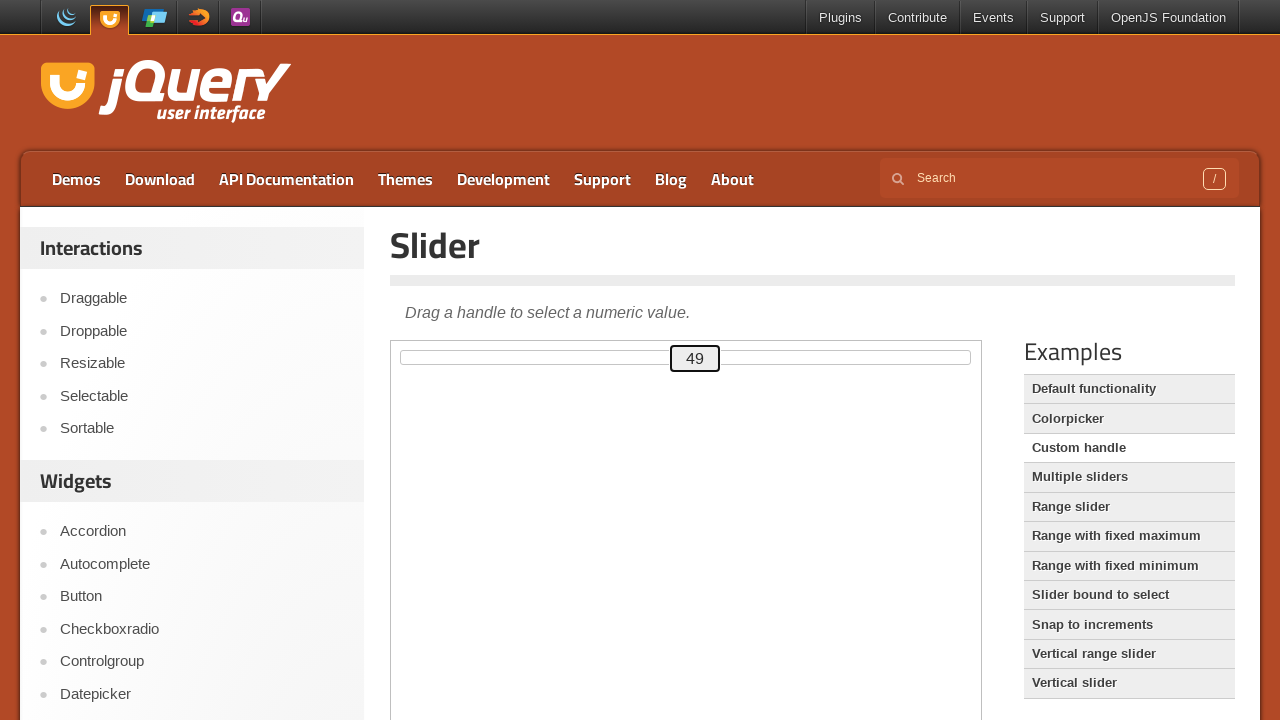

Waited 125ms for slider animation
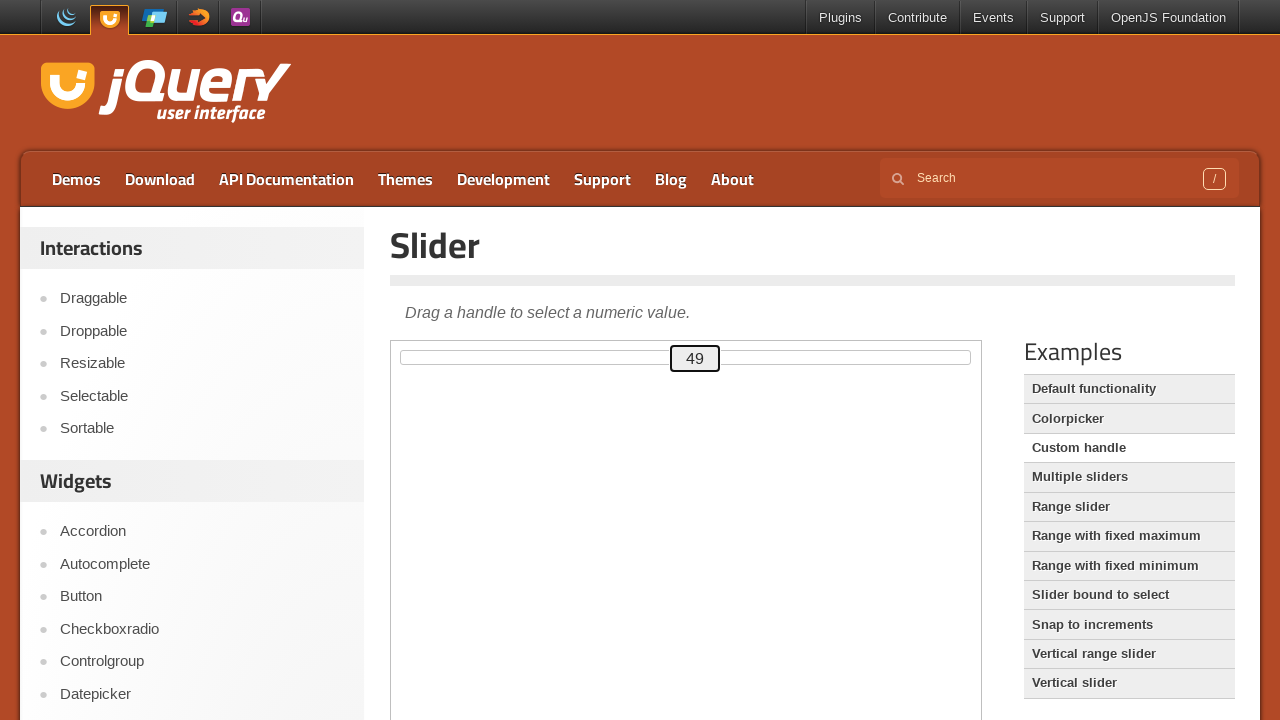

Read updated slider value: 49
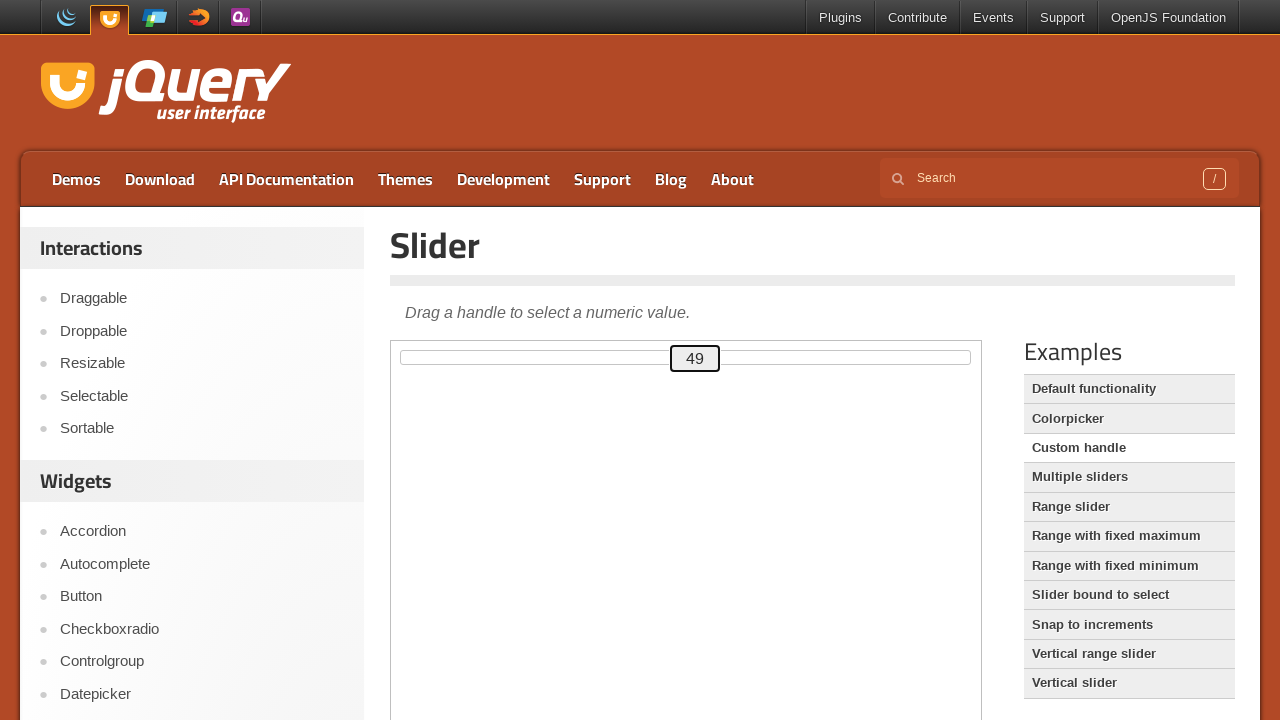

Pressed ArrowUp to move slider from 49 towards target 50 on .demo-frame >> internal:control=enter-frame >> #custom-handle
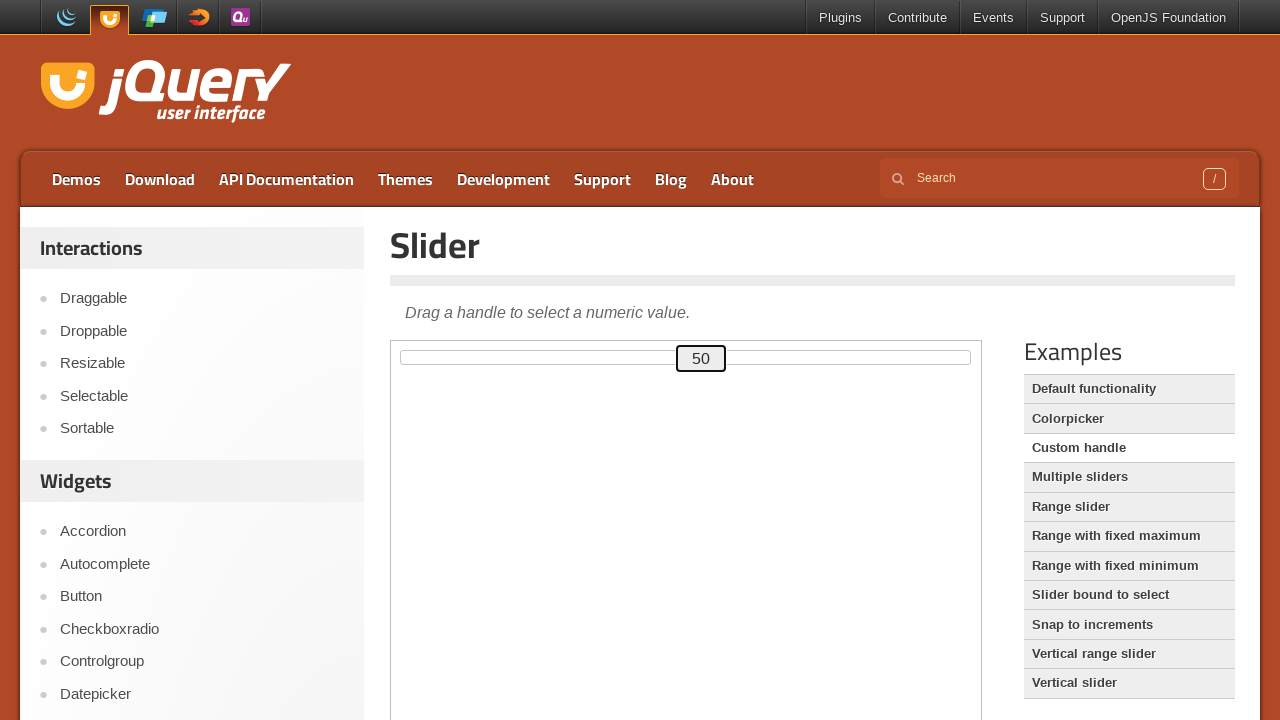

Waited 125ms for slider animation
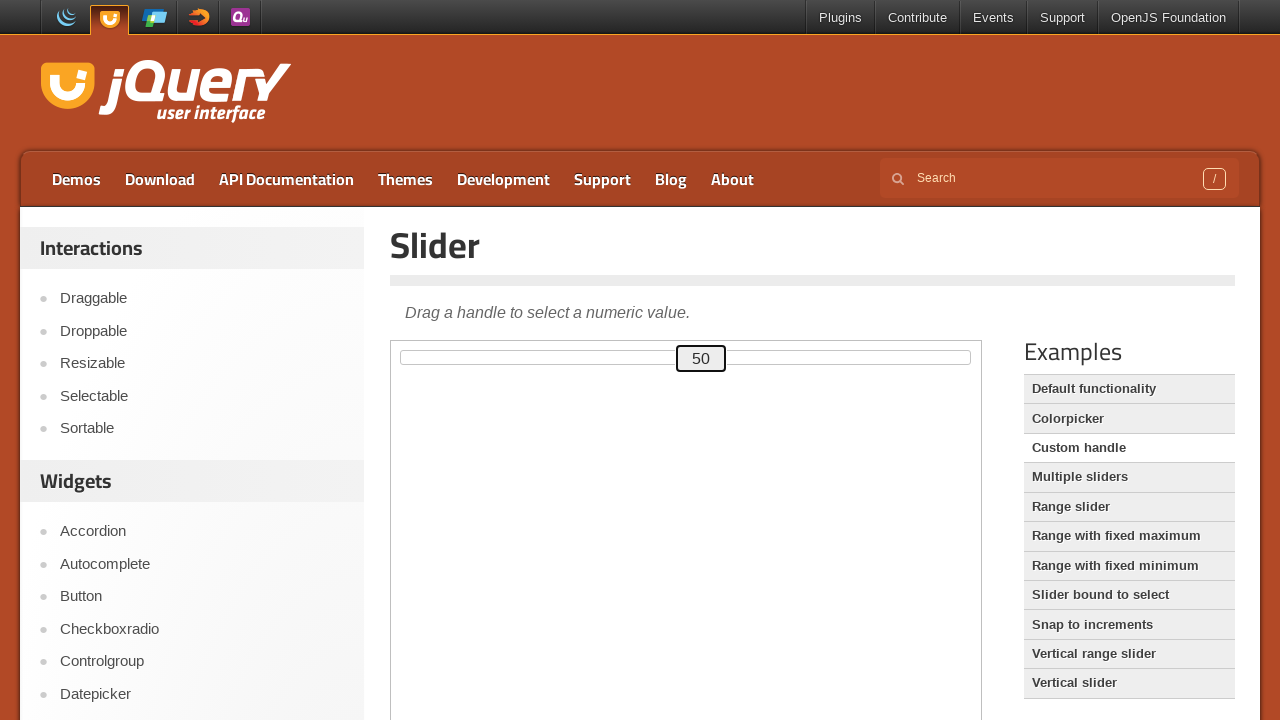

Read updated slider value: 50
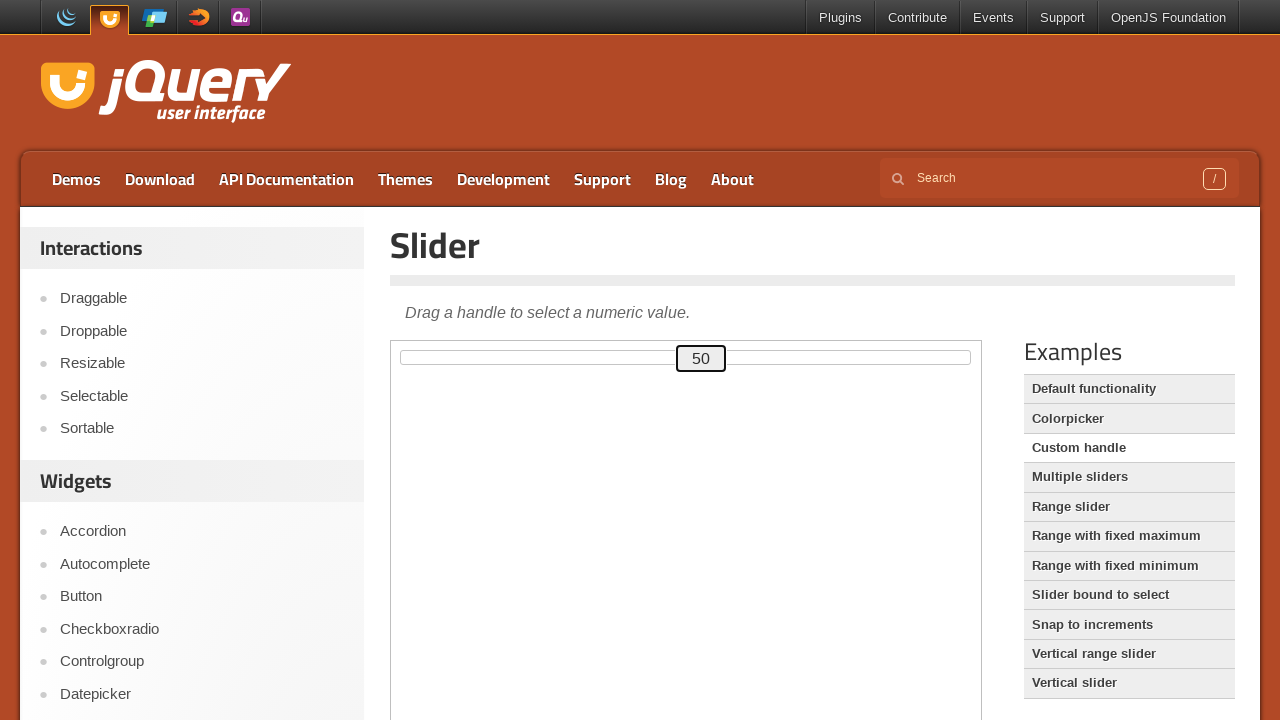

Verified slider reached target value 50
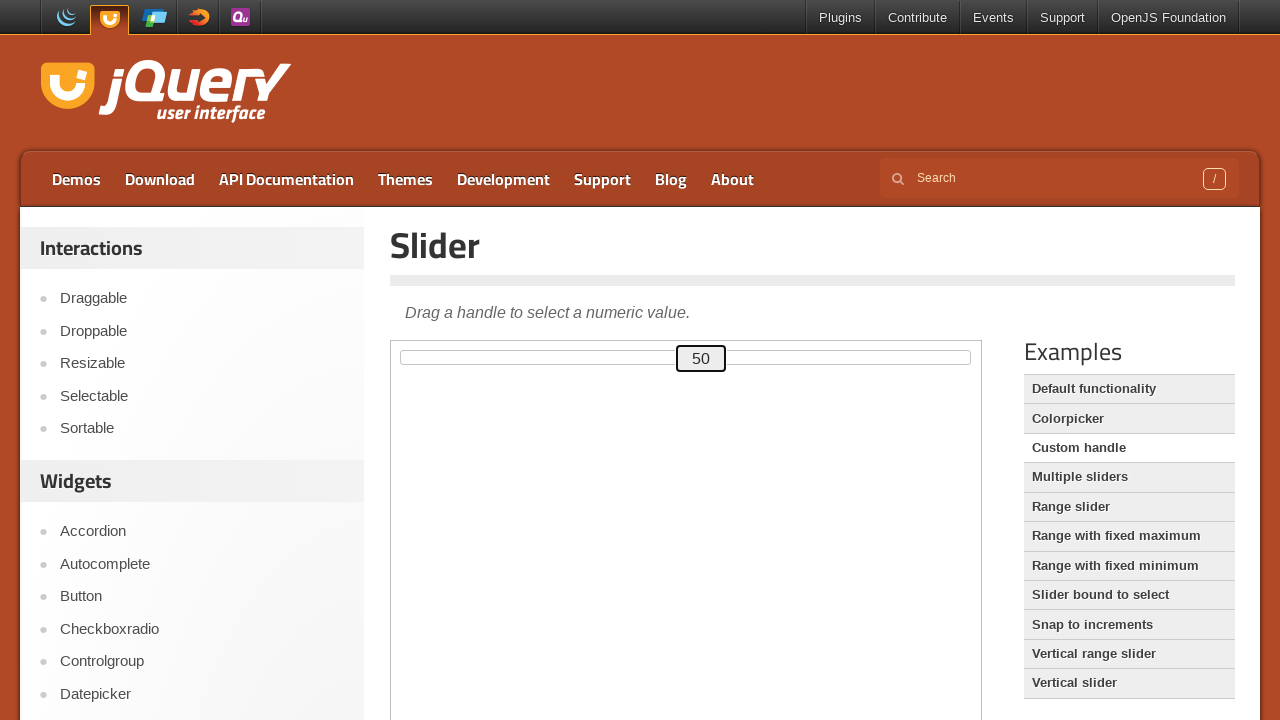

Read current slider value: 50
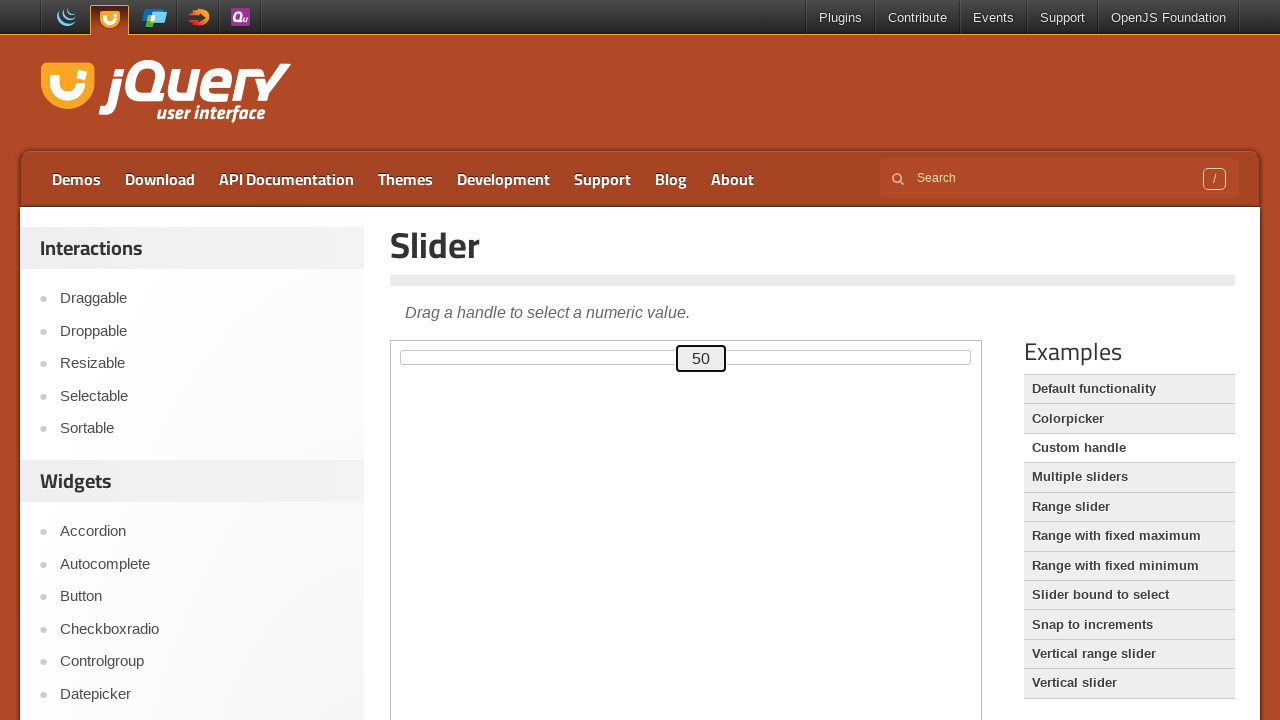

Pressed ArrowUp to move slider from 50 towards target 55 on .demo-frame >> internal:control=enter-frame >> #custom-handle
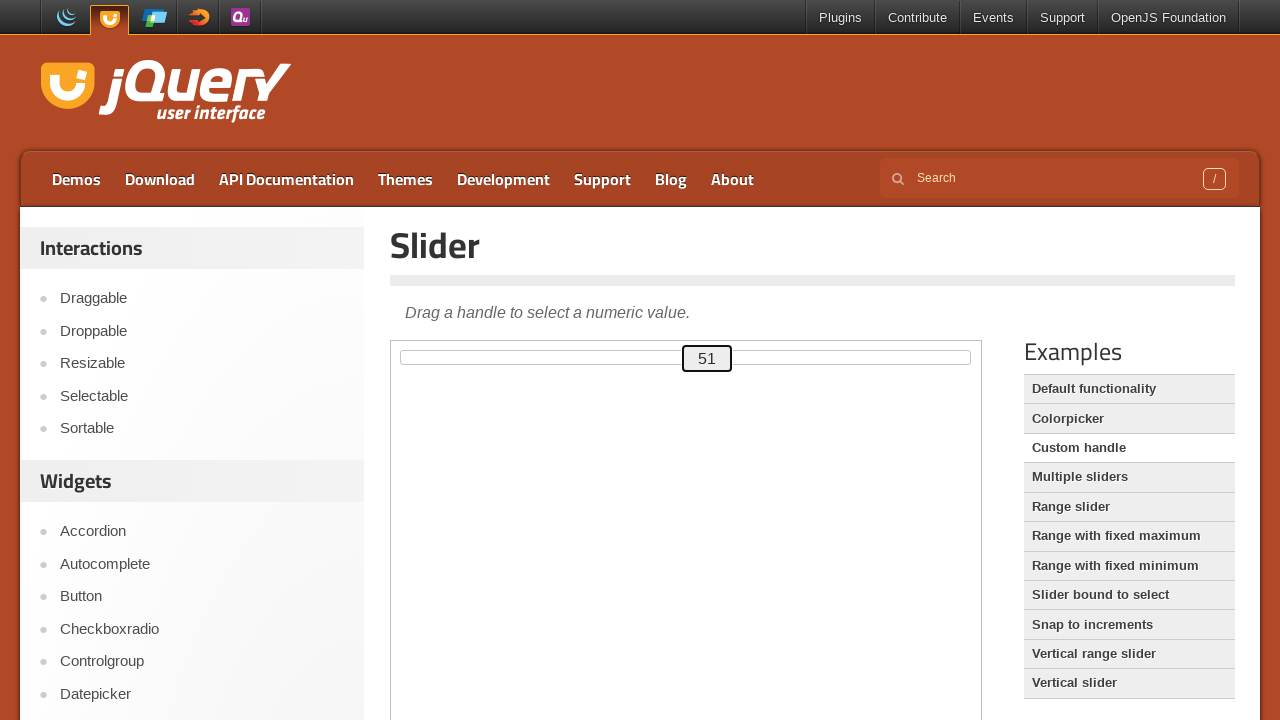

Waited 125ms for slider animation
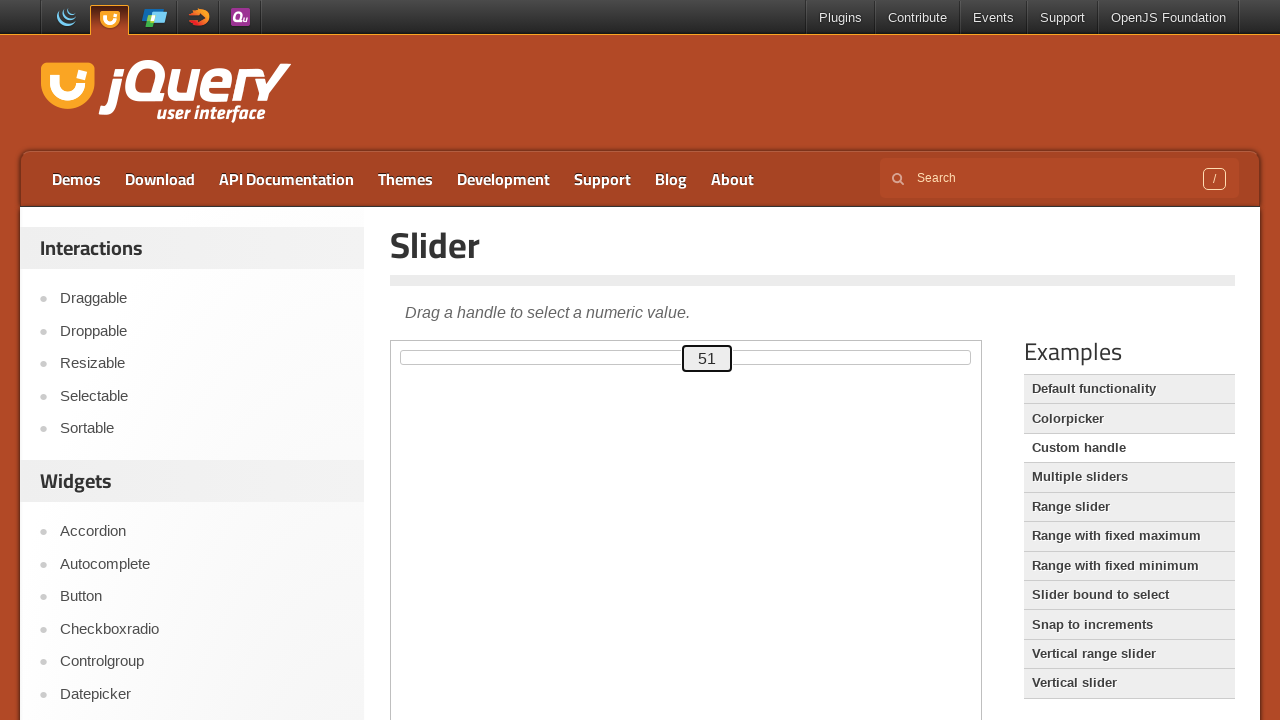

Read updated slider value: 51
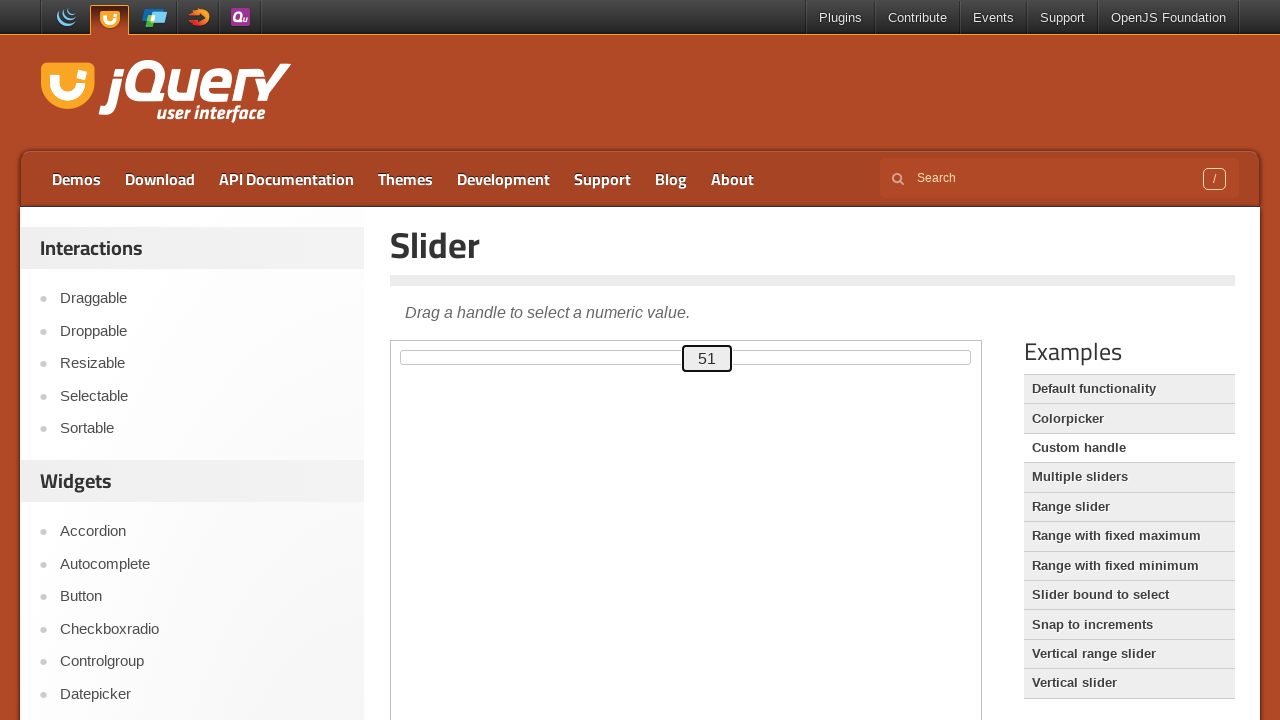

Pressed ArrowUp to move slider from 51 towards target 55 on .demo-frame >> internal:control=enter-frame >> #custom-handle
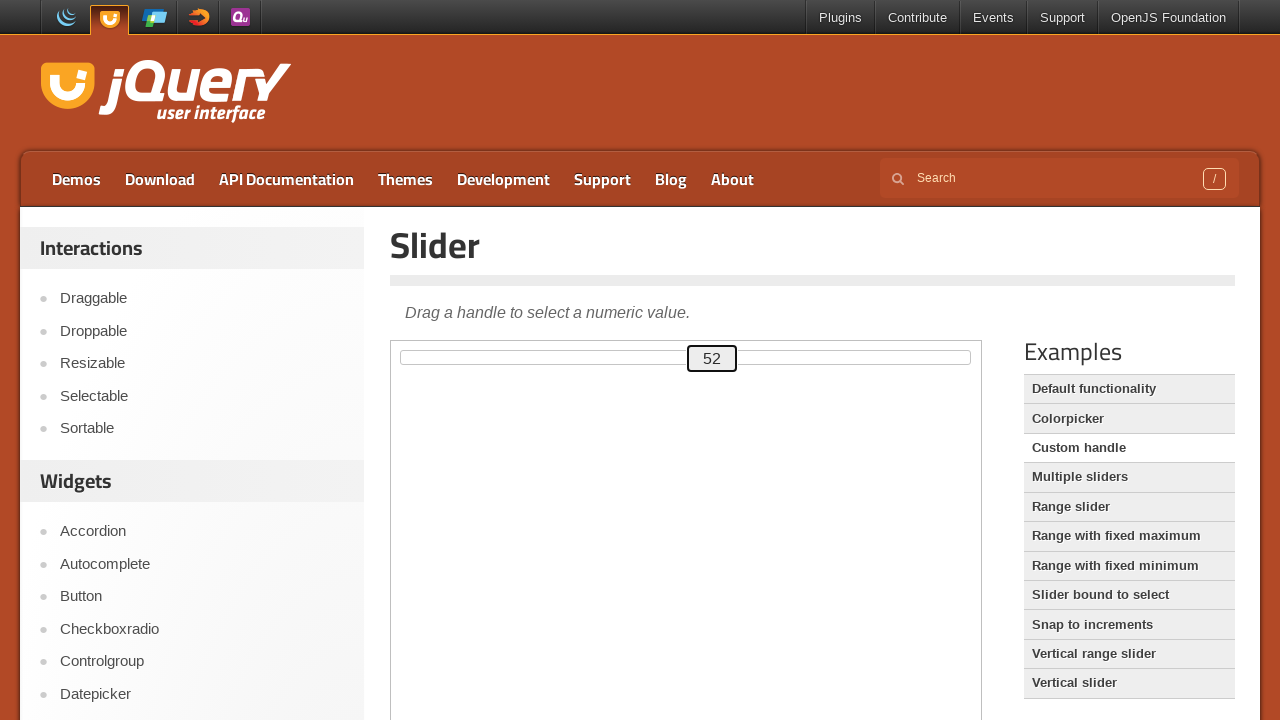

Waited 125ms for slider animation
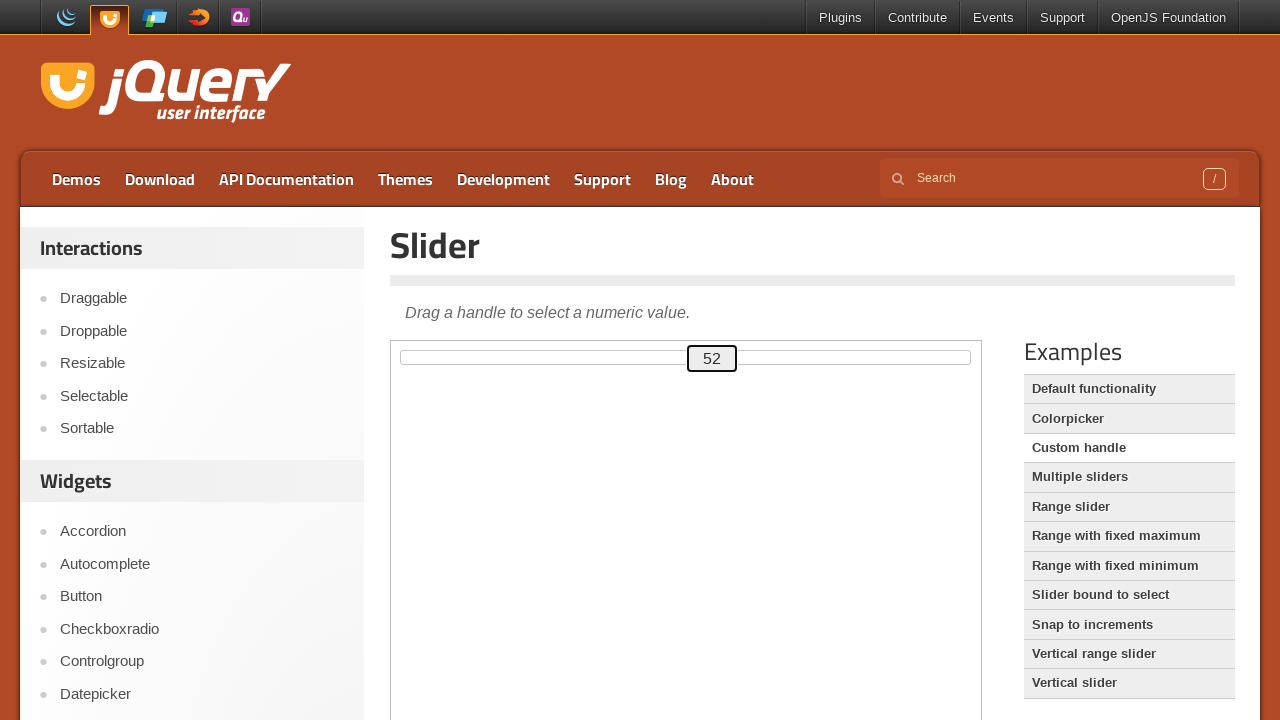

Read updated slider value: 52
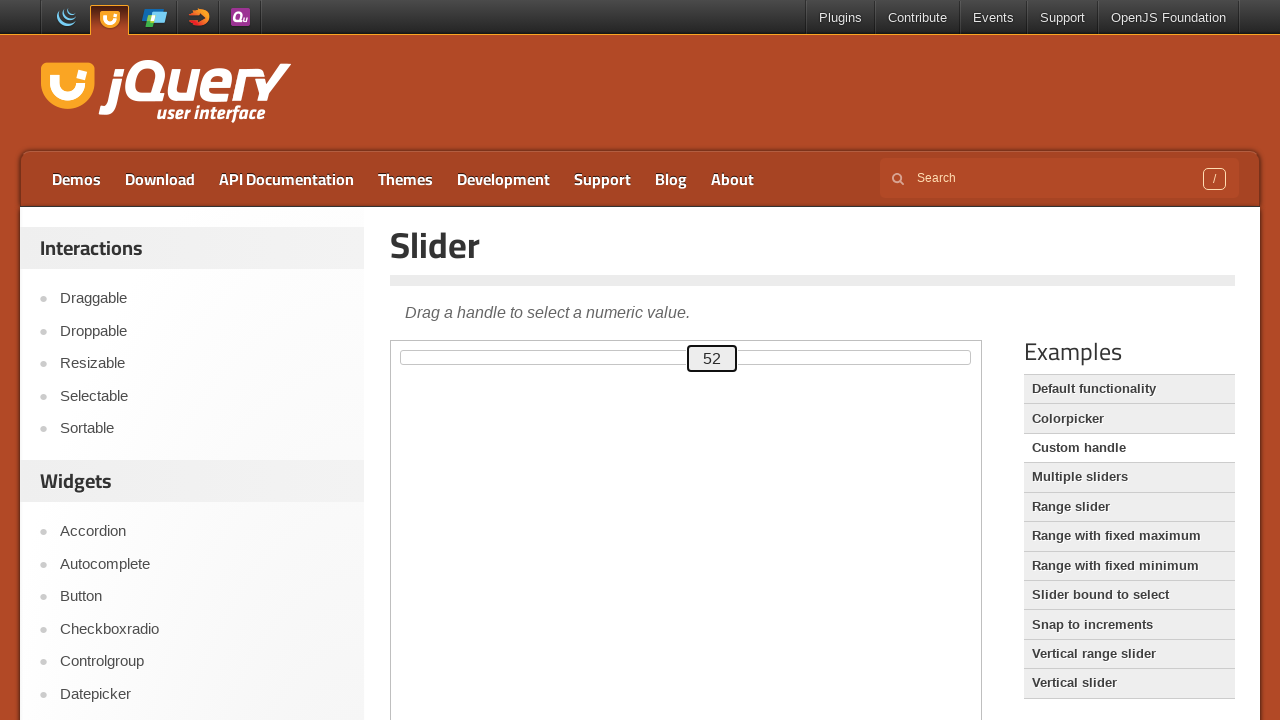

Pressed ArrowUp to move slider from 52 towards target 55 on .demo-frame >> internal:control=enter-frame >> #custom-handle
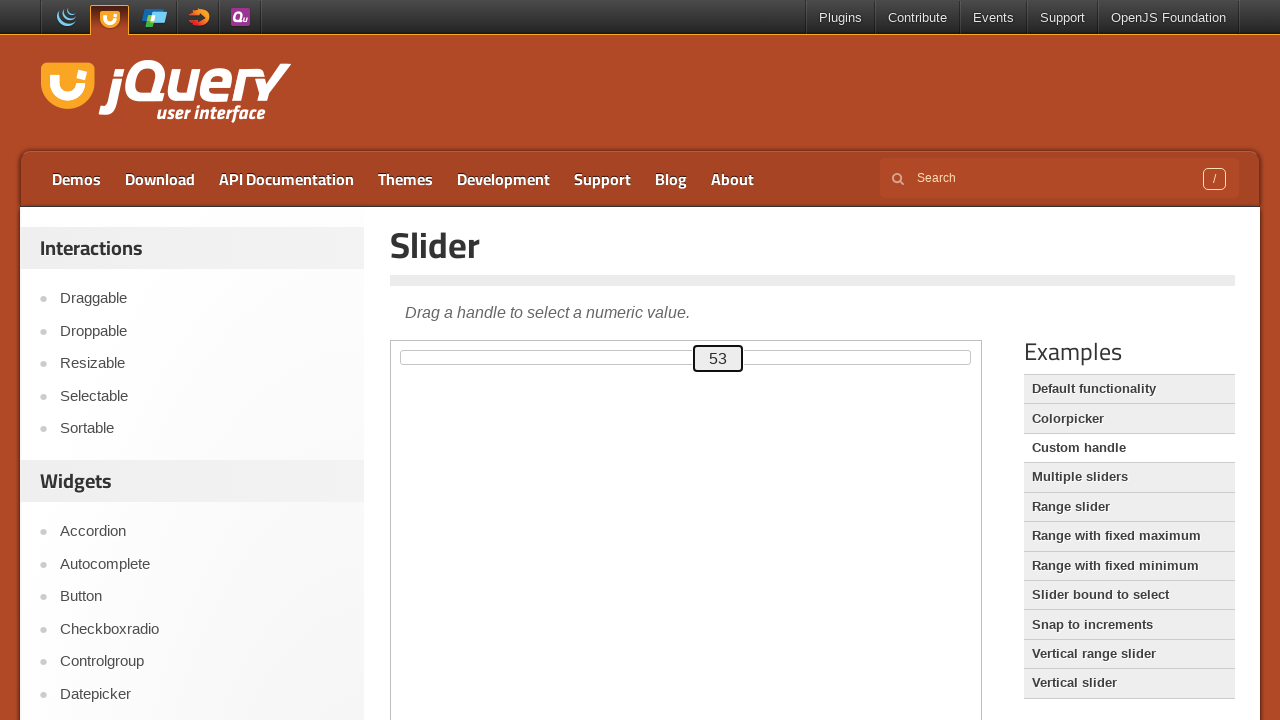

Waited 125ms for slider animation
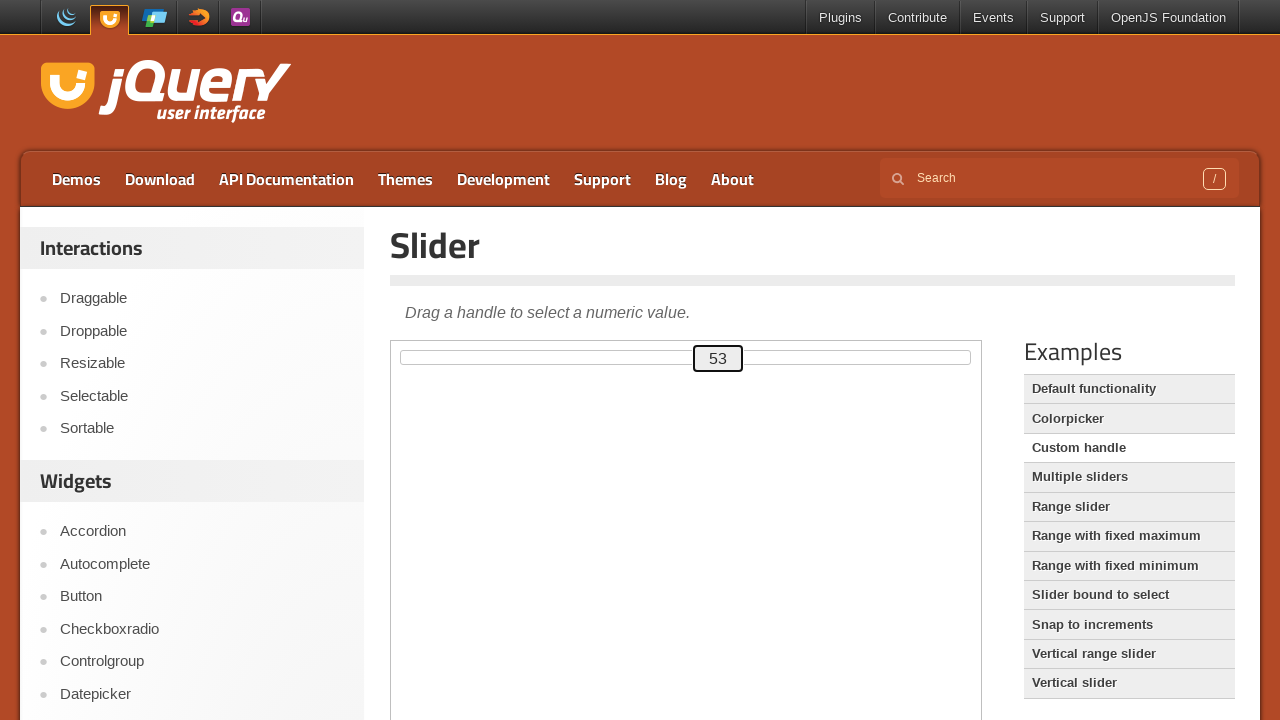

Read updated slider value: 53
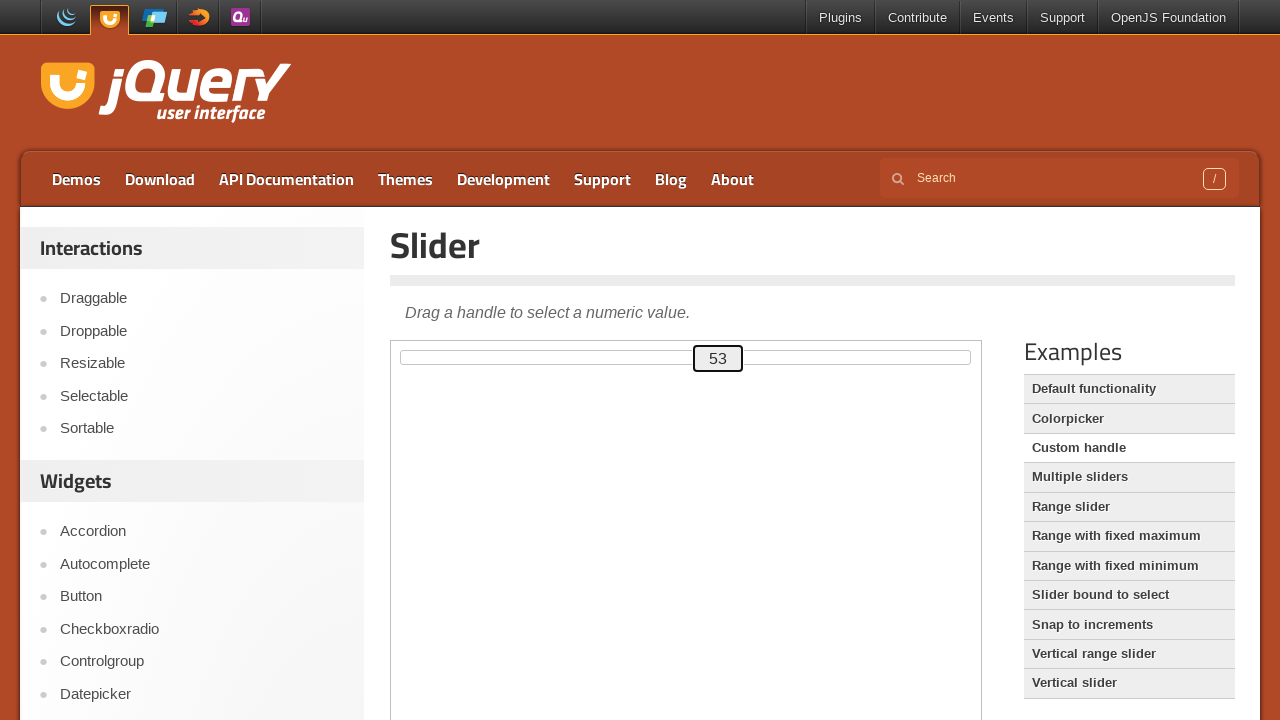

Pressed ArrowUp to move slider from 53 towards target 55 on .demo-frame >> internal:control=enter-frame >> #custom-handle
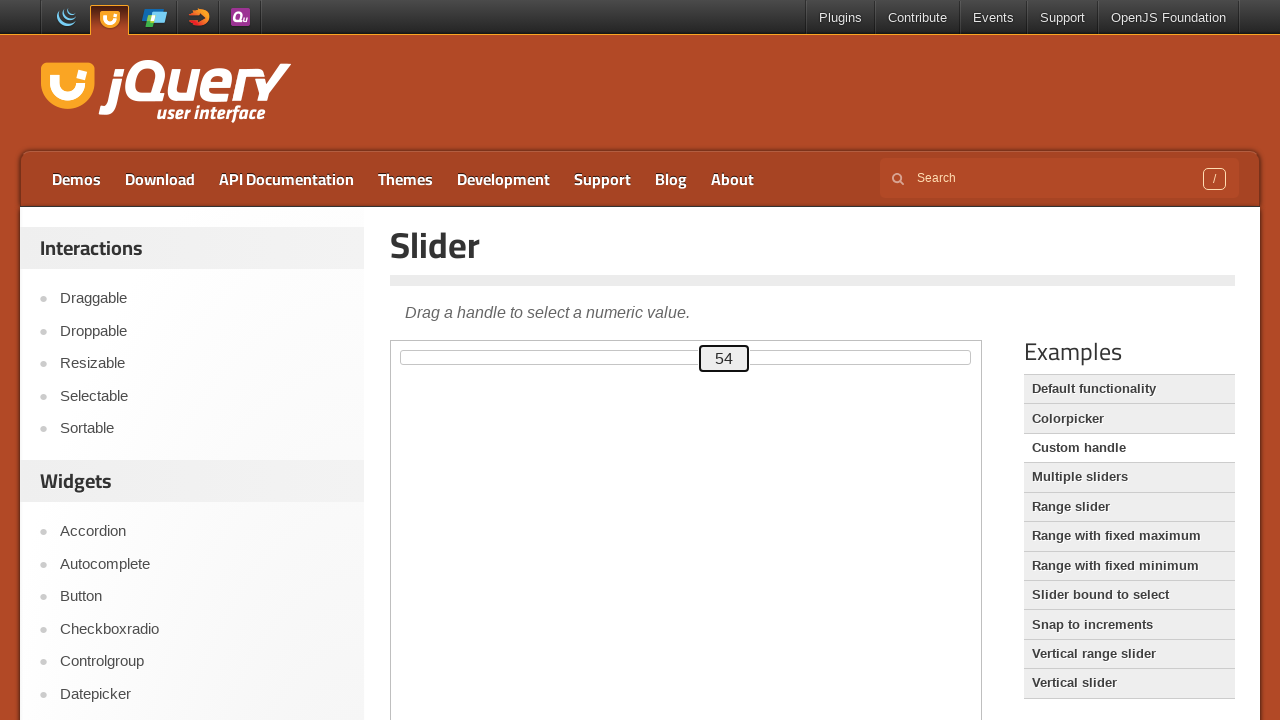

Waited 125ms for slider animation
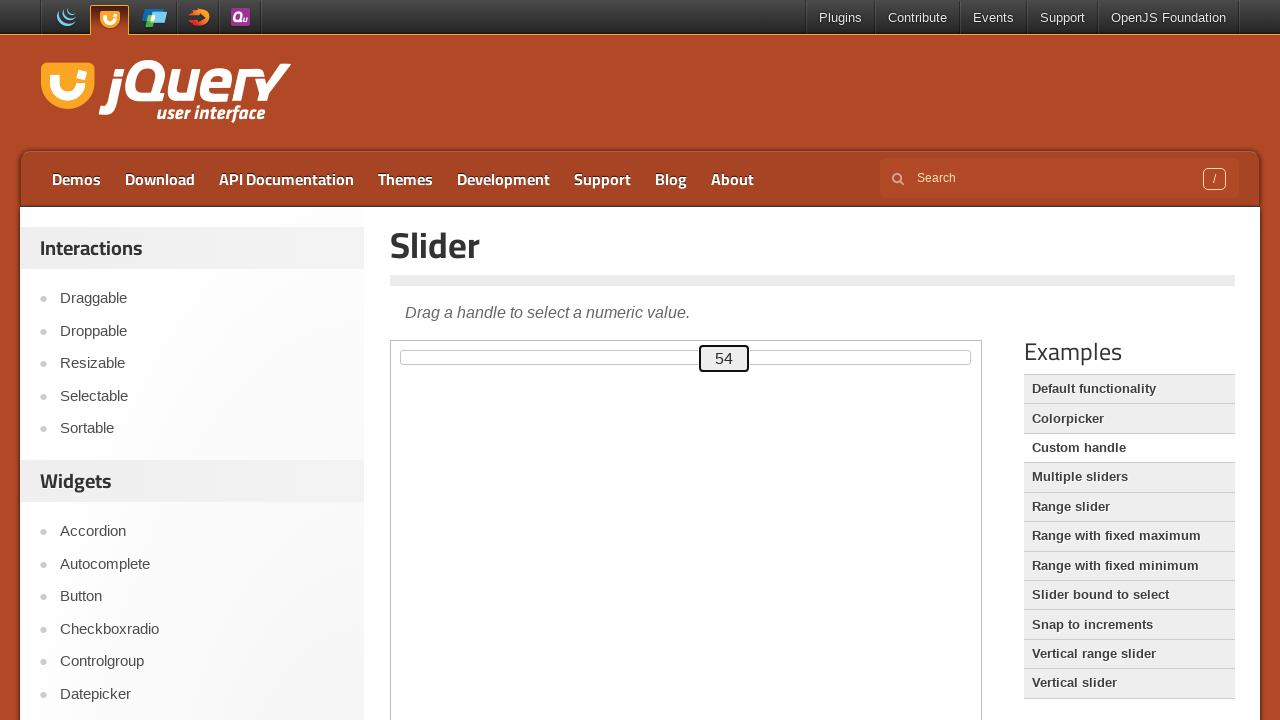

Read updated slider value: 54
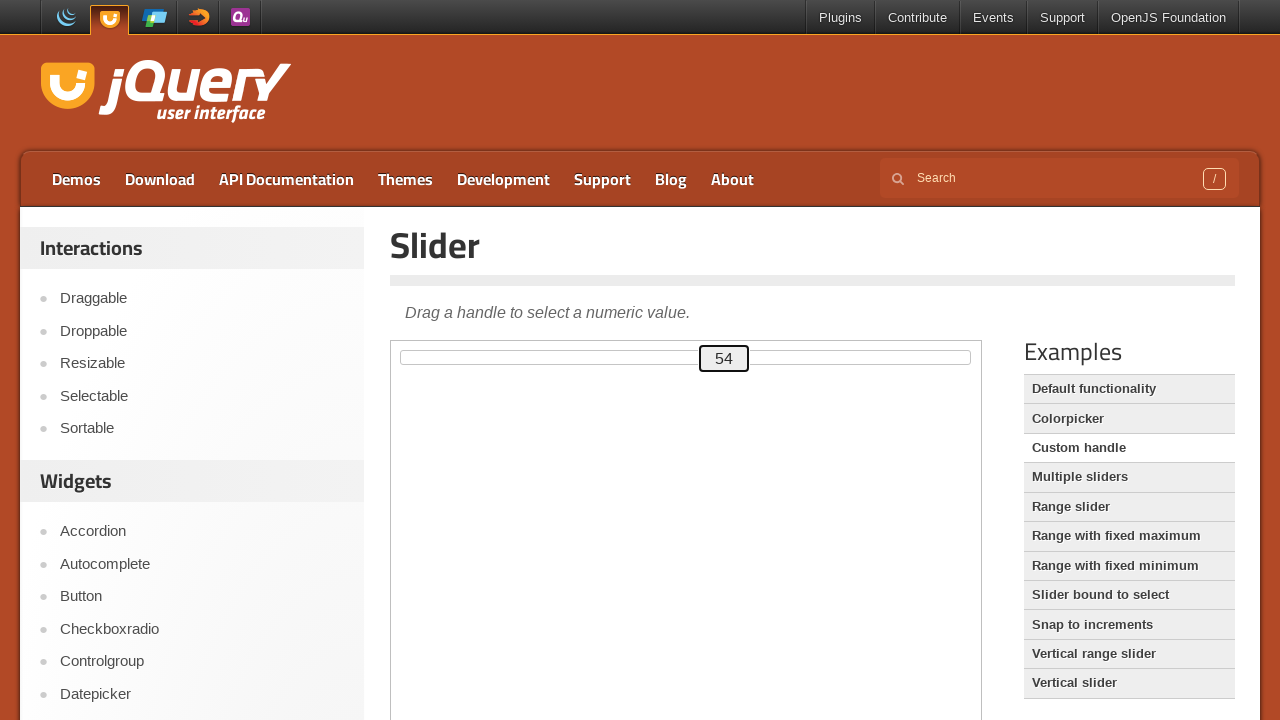

Pressed ArrowUp to move slider from 54 towards target 55 on .demo-frame >> internal:control=enter-frame >> #custom-handle
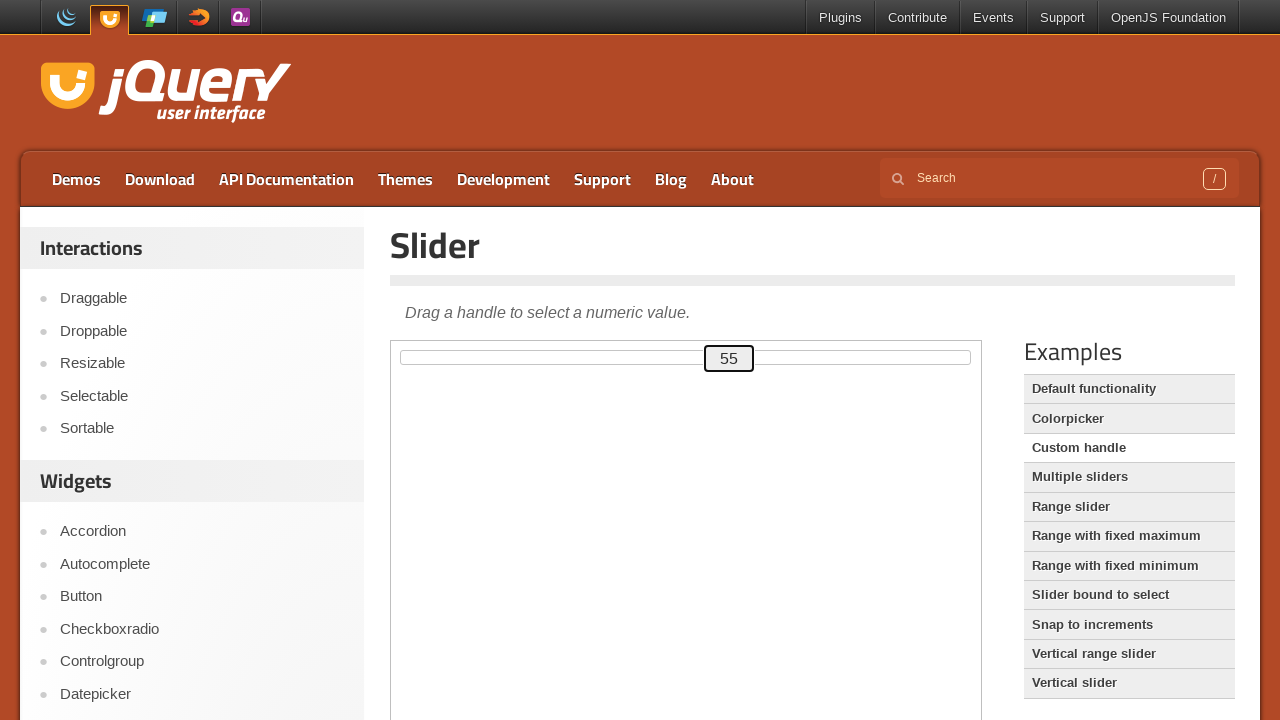

Waited 125ms for slider animation
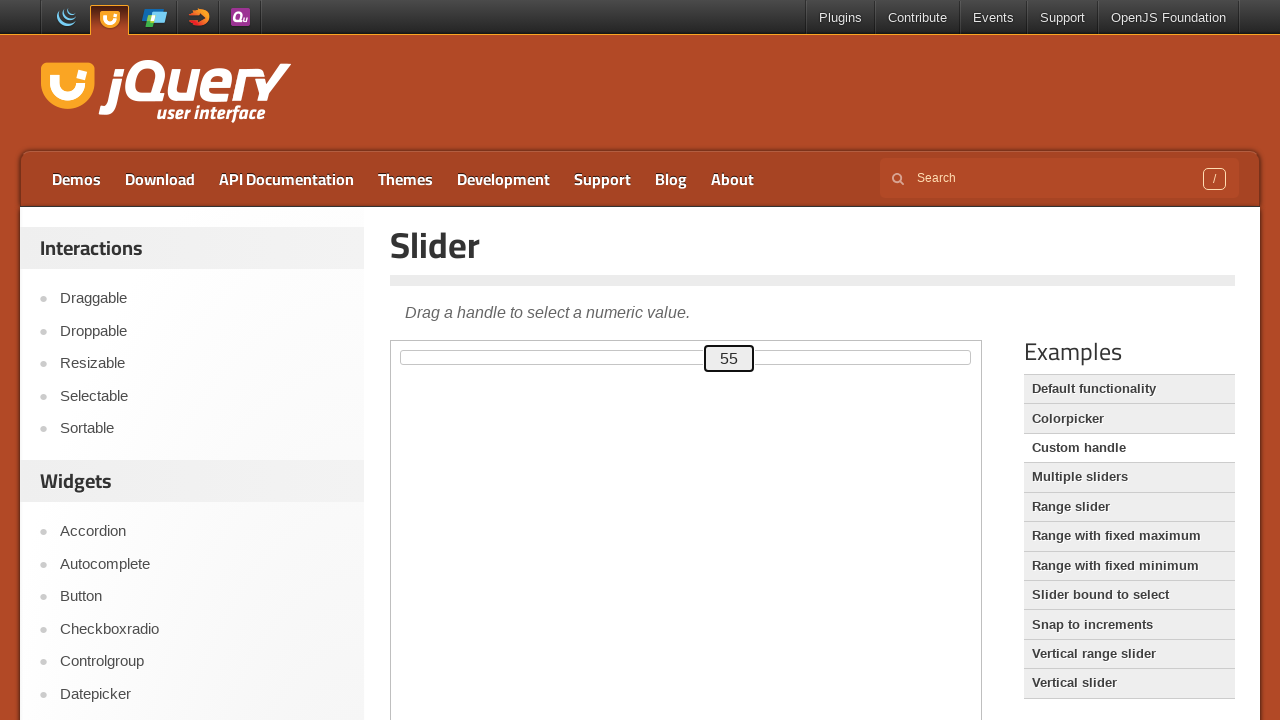

Read updated slider value: 55
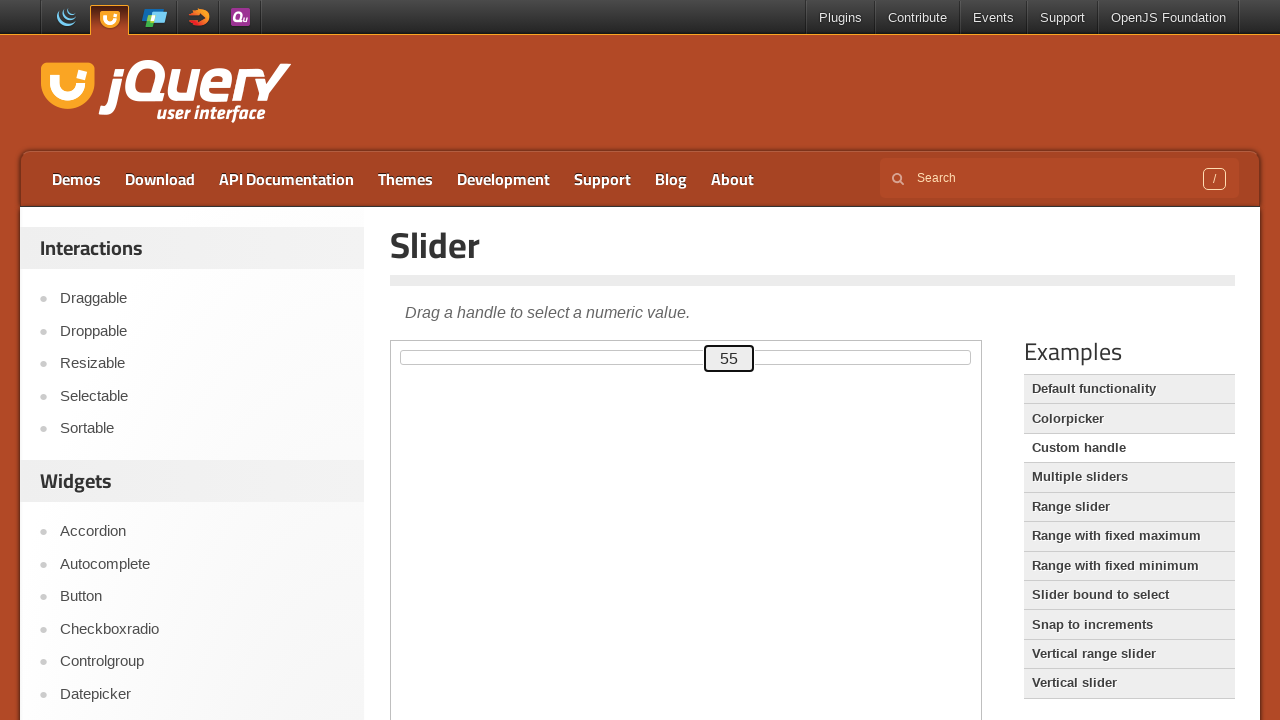

Verified slider reached target value 55
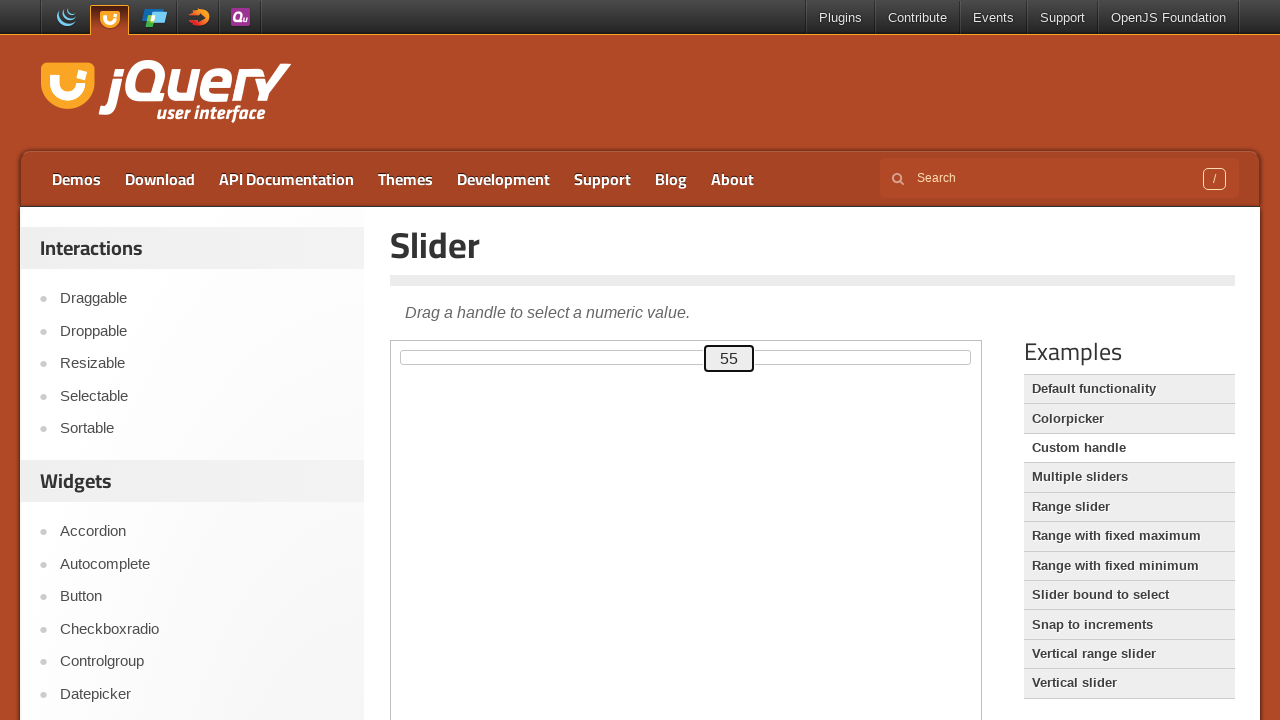

Read current slider value: 55
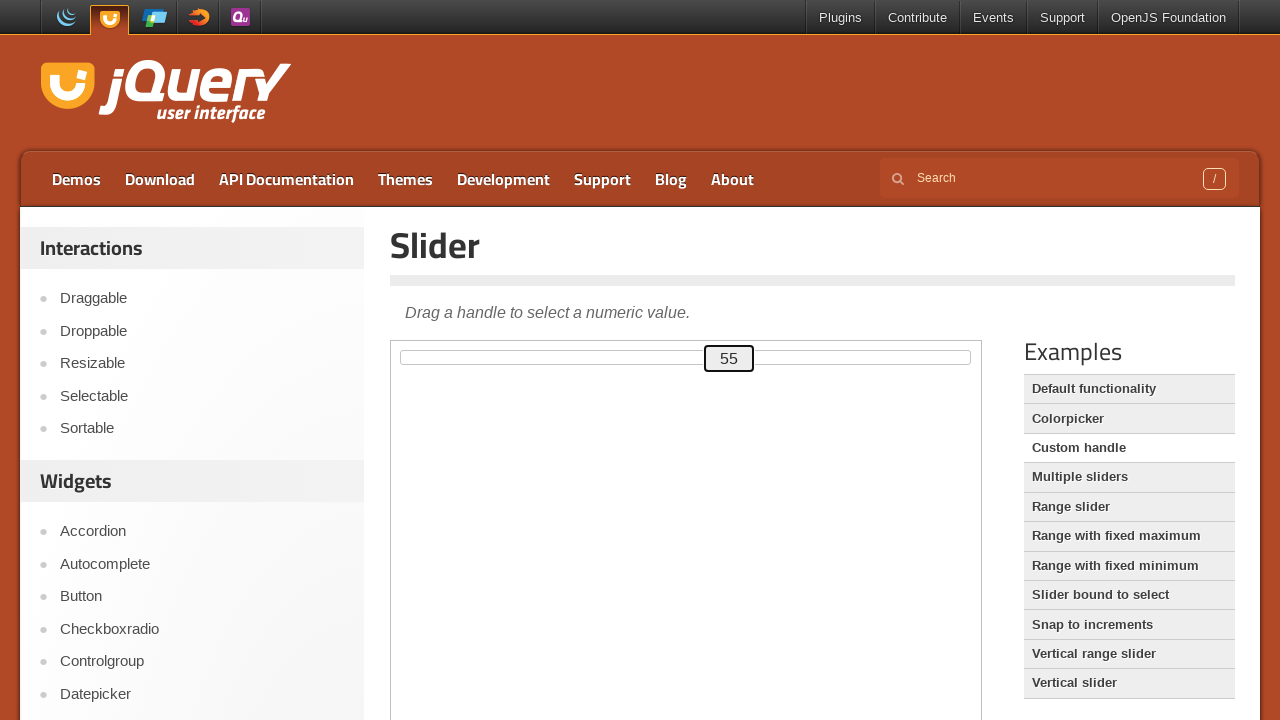

Pressed ArrowUp to move slider from 55 towards target 80 on .demo-frame >> internal:control=enter-frame >> #custom-handle
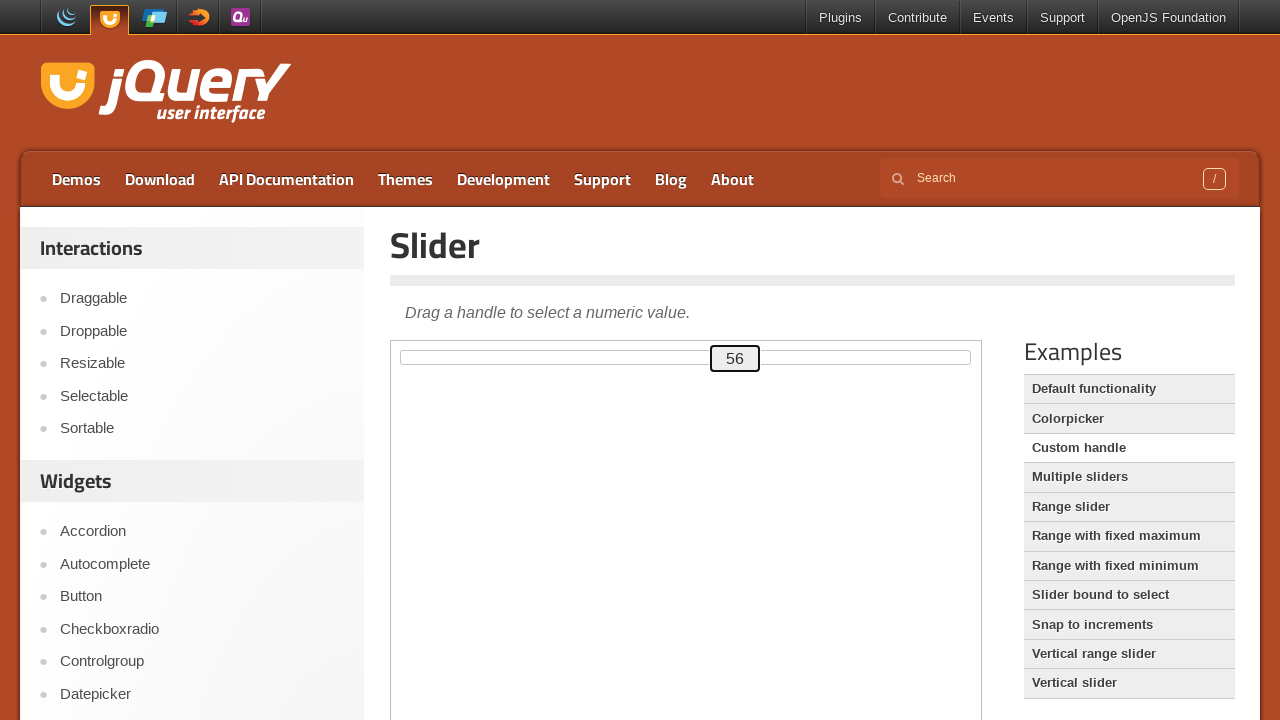

Waited 125ms for slider animation
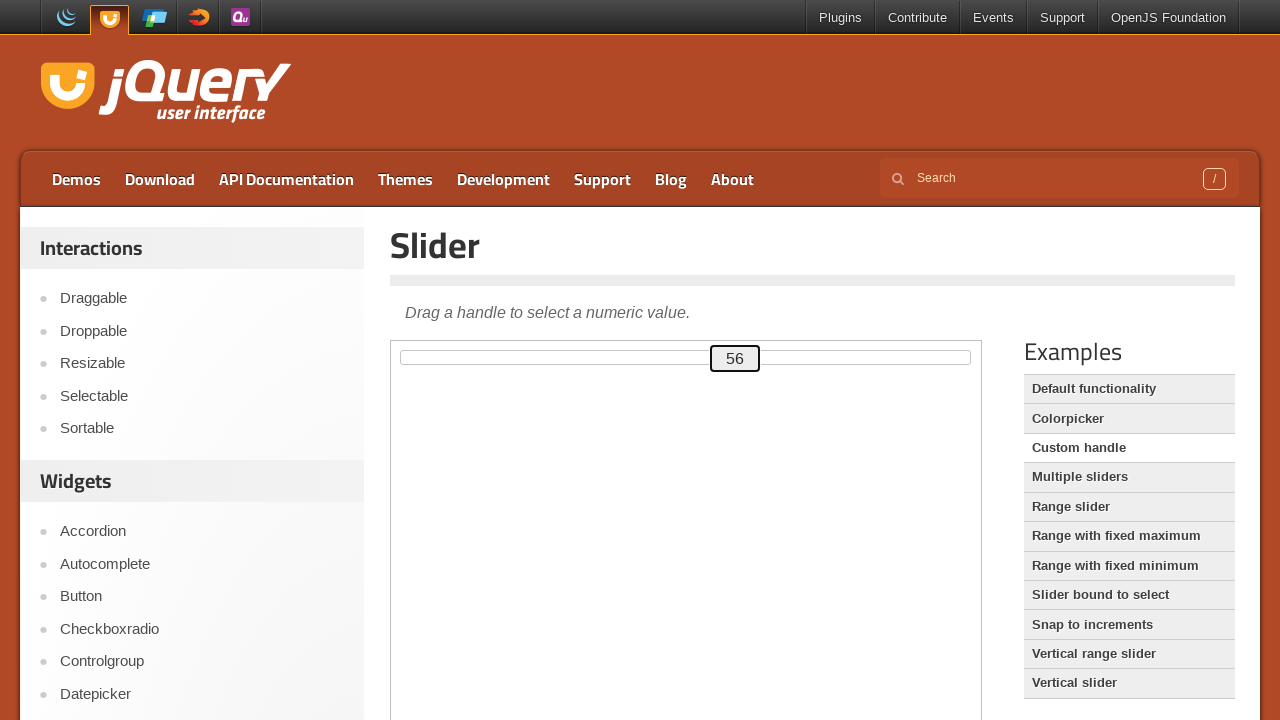

Read updated slider value: 56
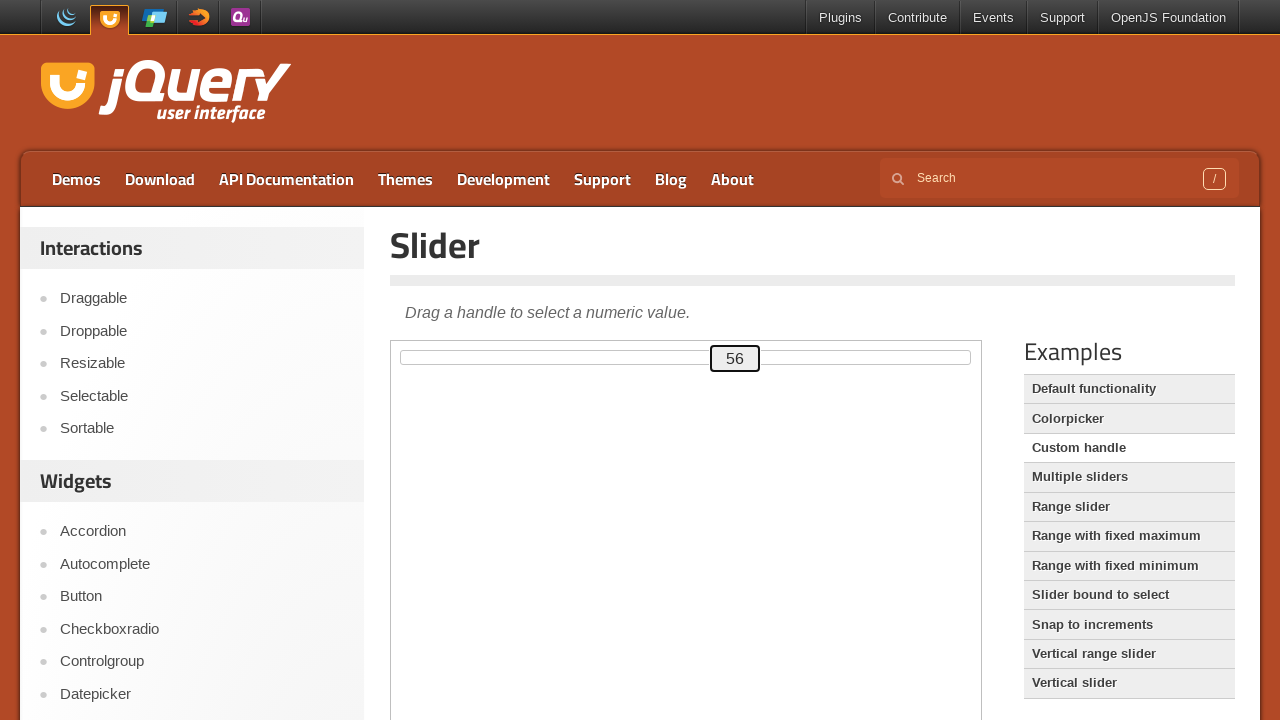

Pressed ArrowUp to move slider from 56 towards target 80 on .demo-frame >> internal:control=enter-frame >> #custom-handle
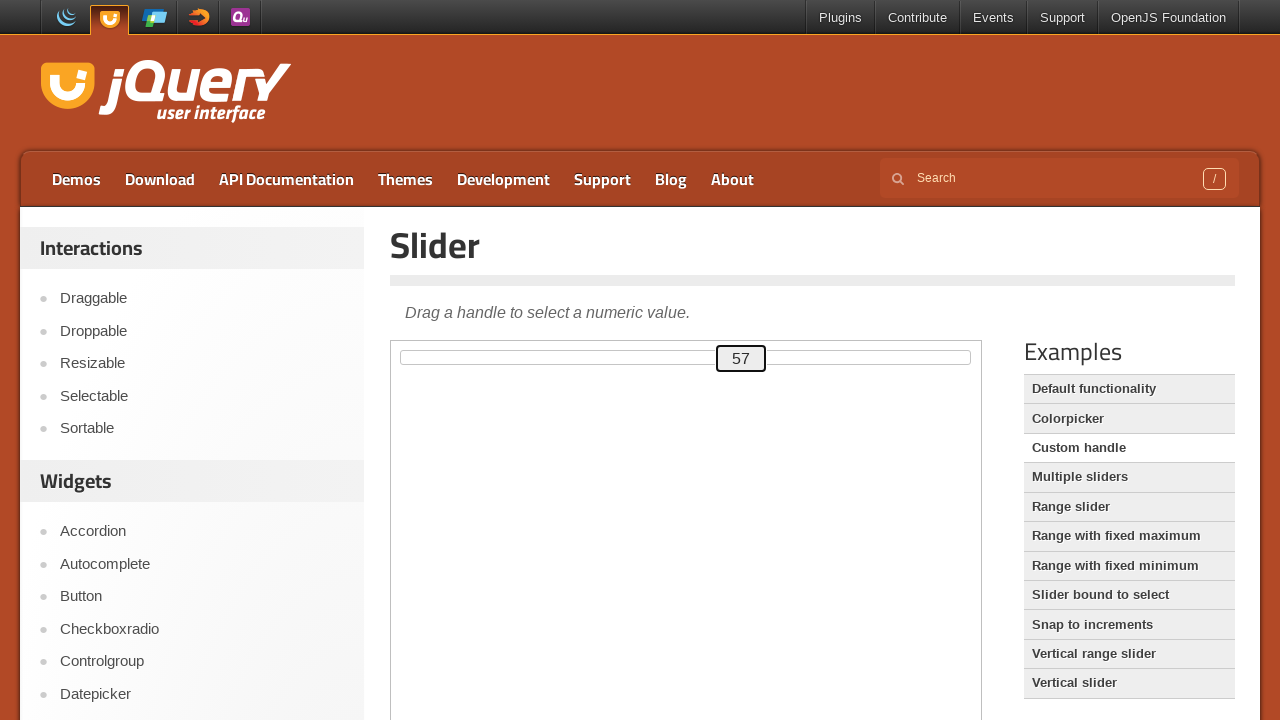

Waited 125ms for slider animation
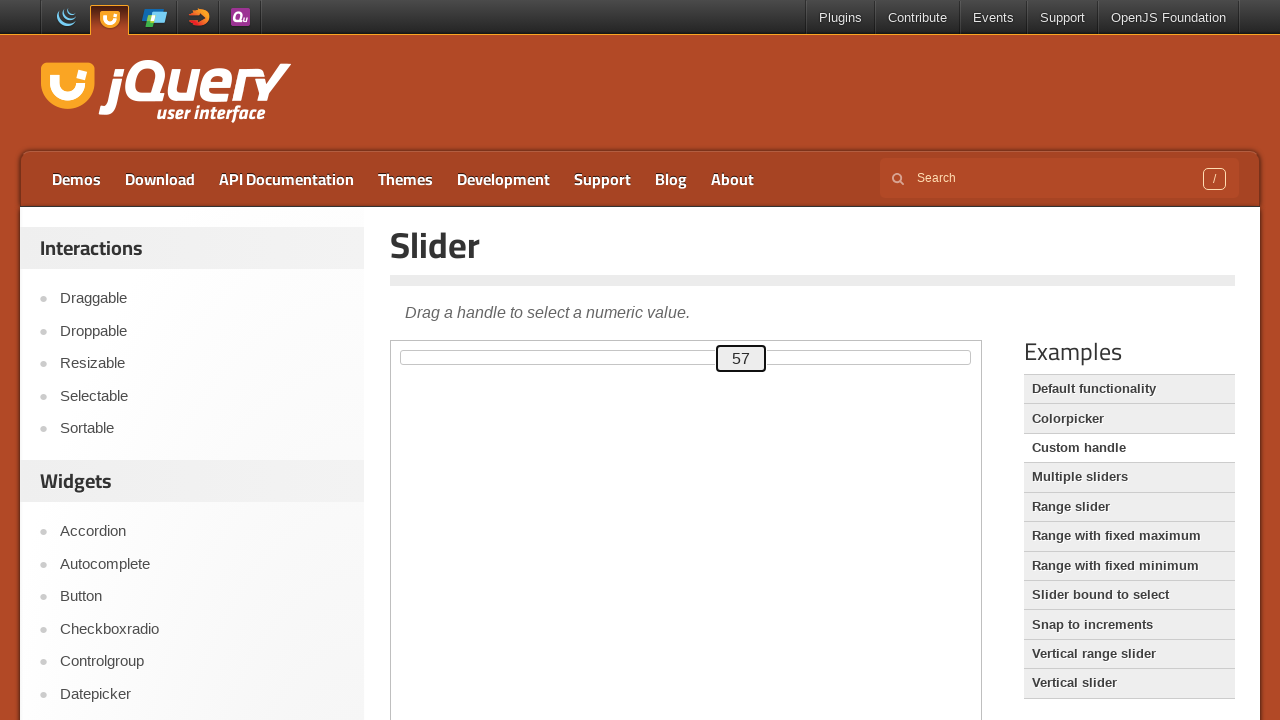

Read updated slider value: 57
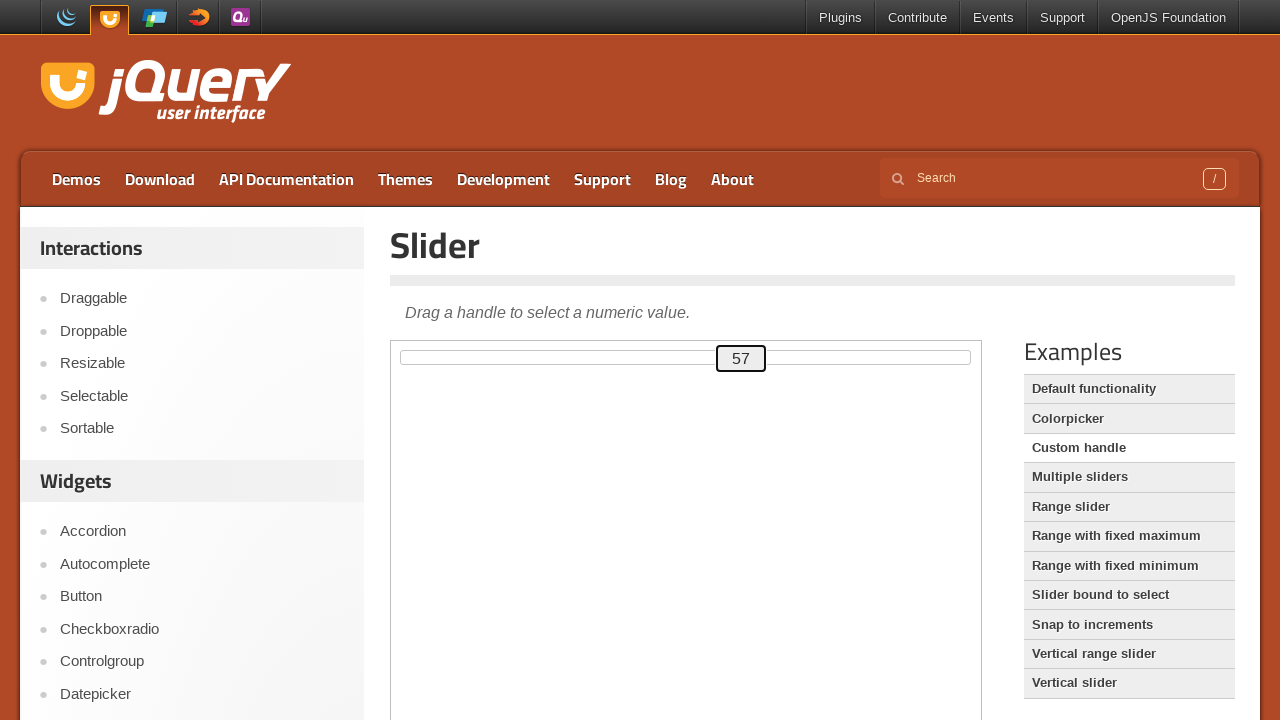

Pressed ArrowUp to move slider from 57 towards target 80 on .demo-frame >> internal:control=enter-frame >> #custom-handle
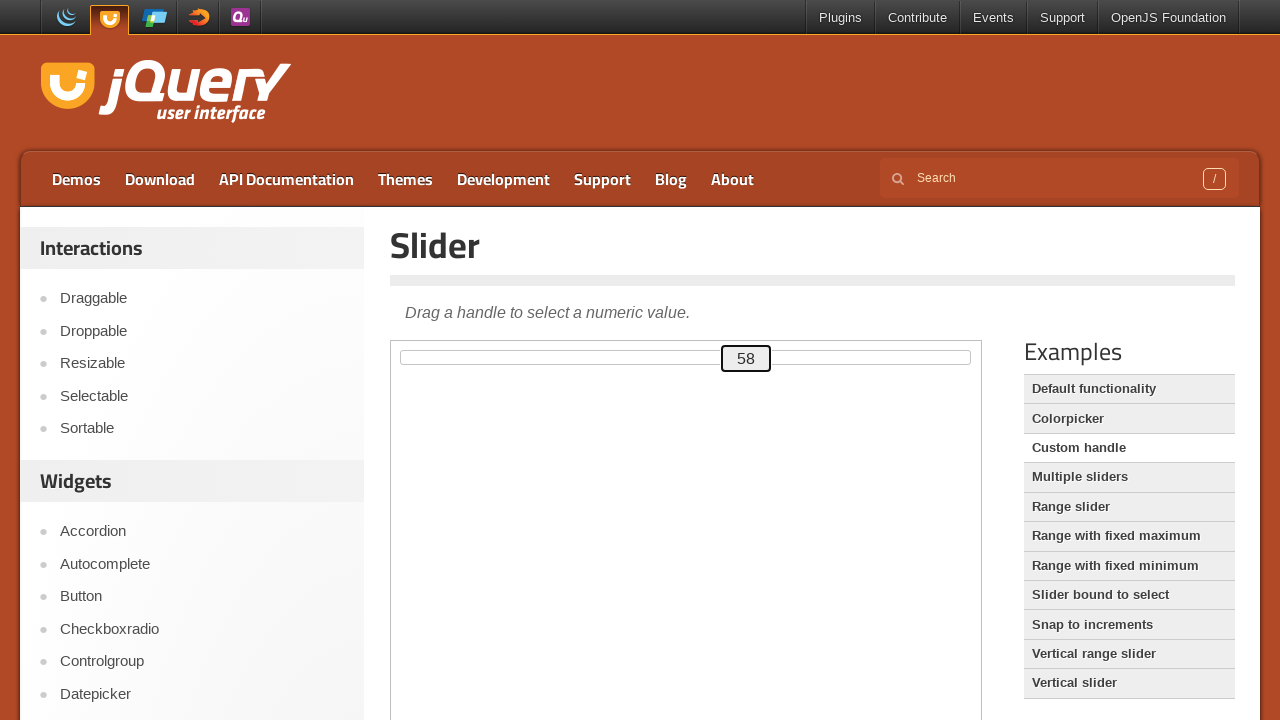

Waited 125ms for slider animation
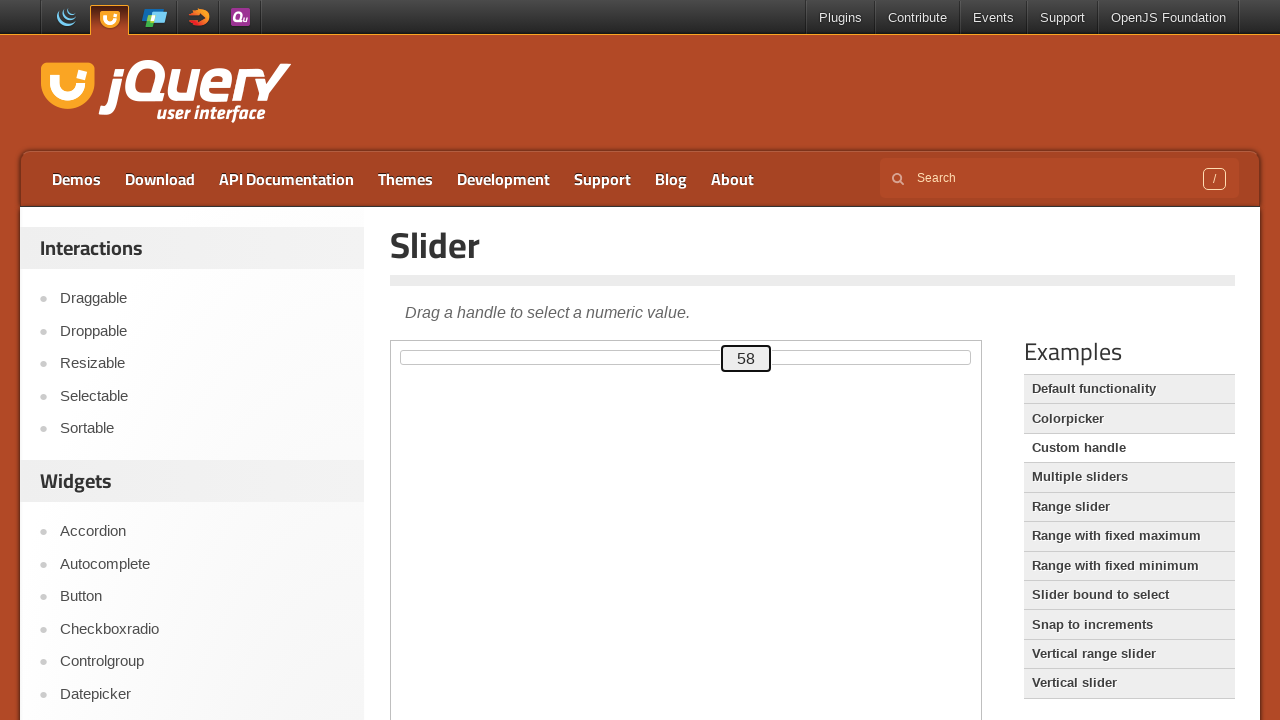

Read updated slider value: 58
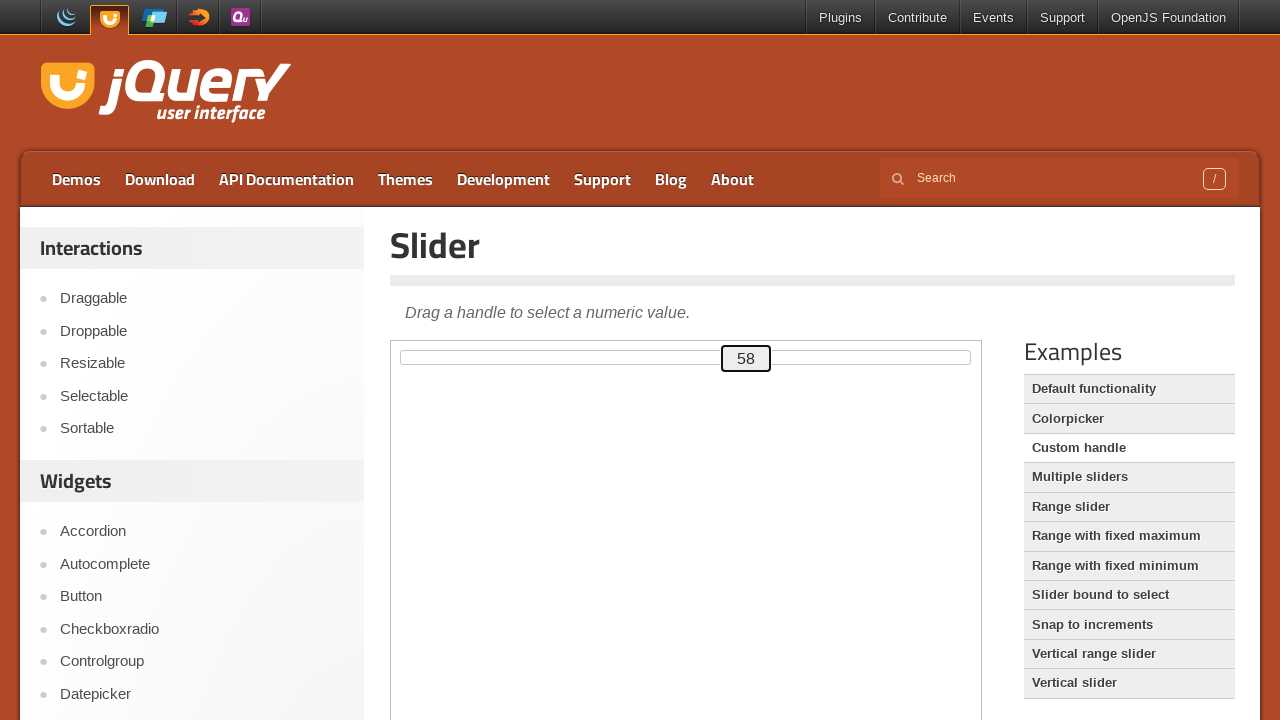

Pressed ArrowUp to move slider from 58 towards target 80 on .demo-frame >> internal:control=enter-frame >> #custom-handle
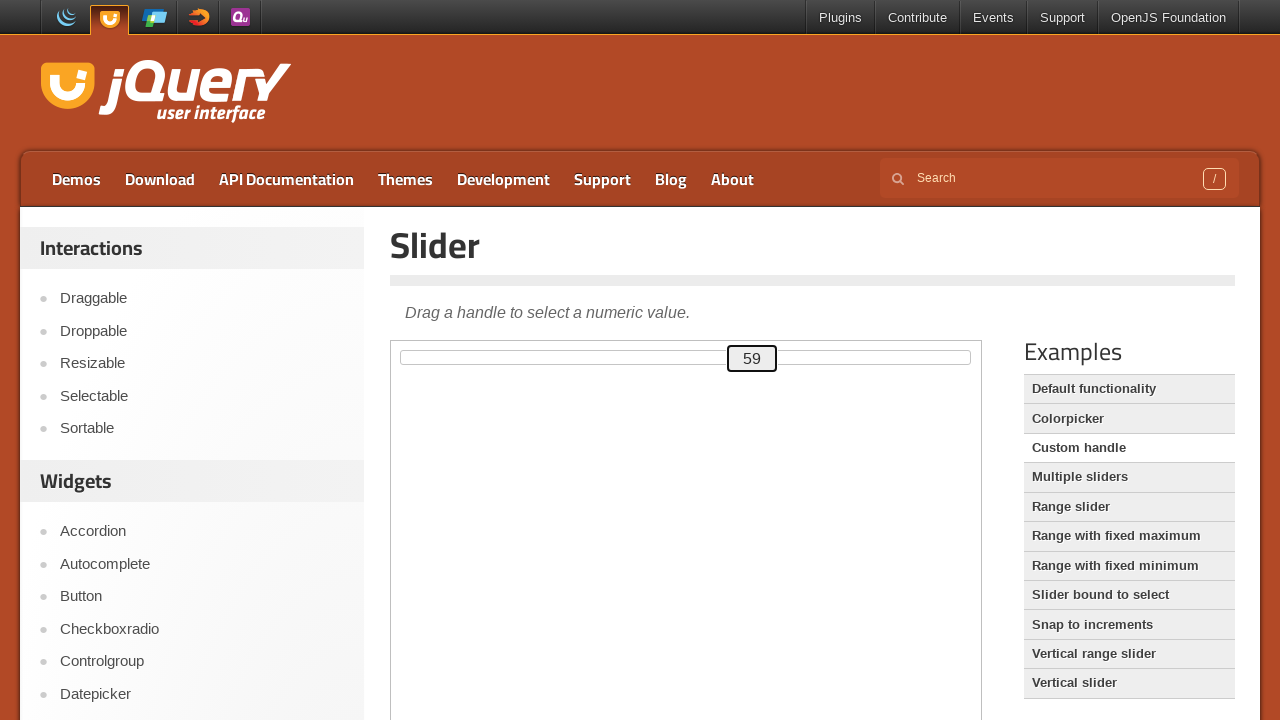

Waited 125ms for slider animation
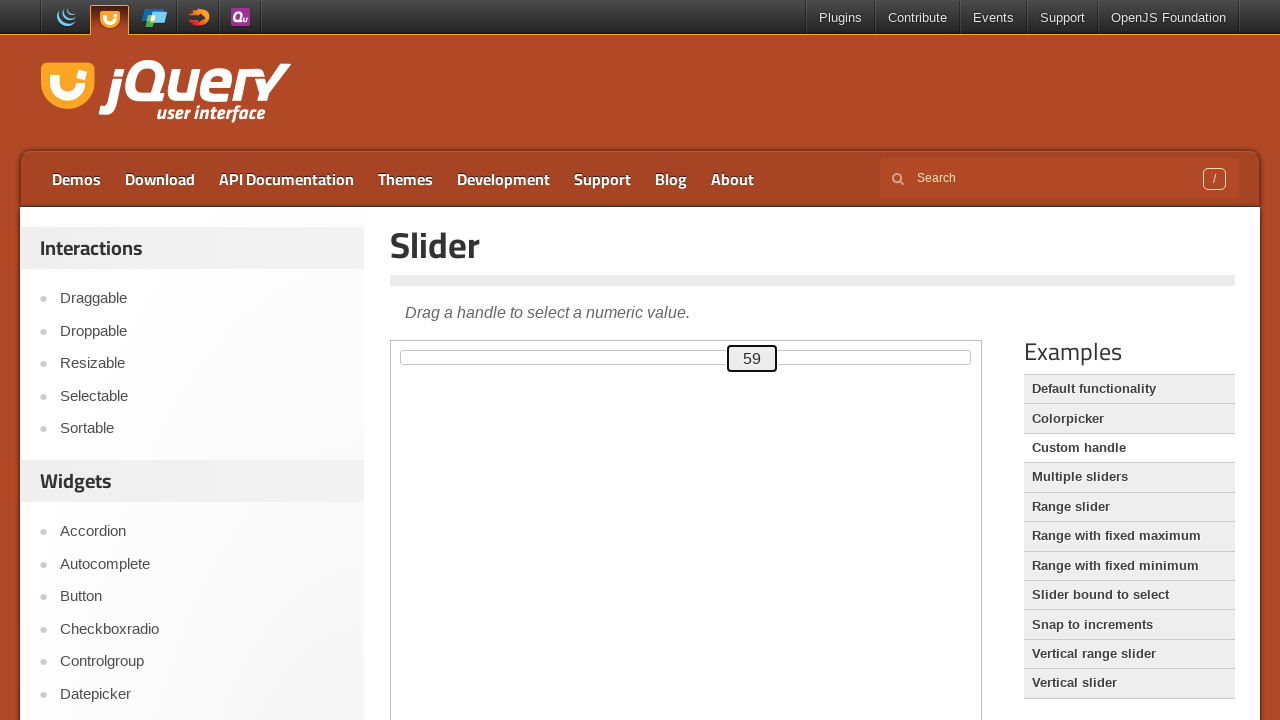

Read updated slider value: 59
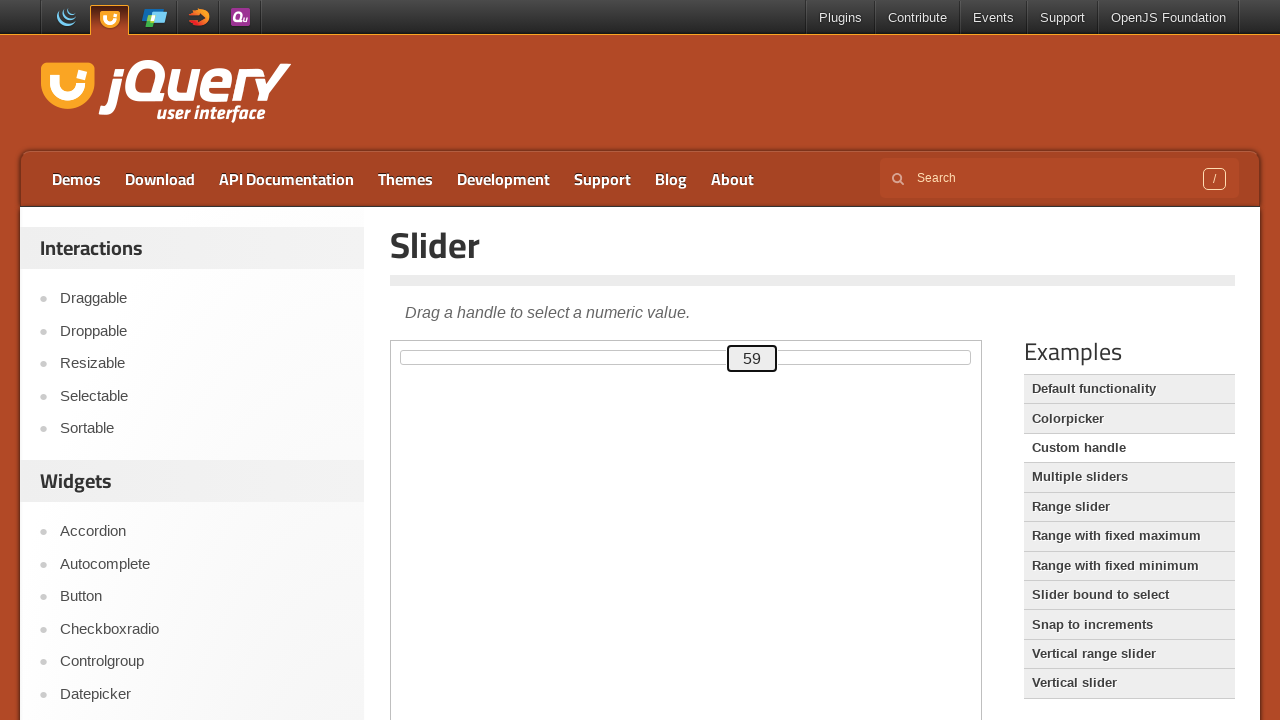

Pressed ArrowUp to move slider from 59 towards target 80 on .demo-frame >> internal:control=enter-frame >> #custom-handle
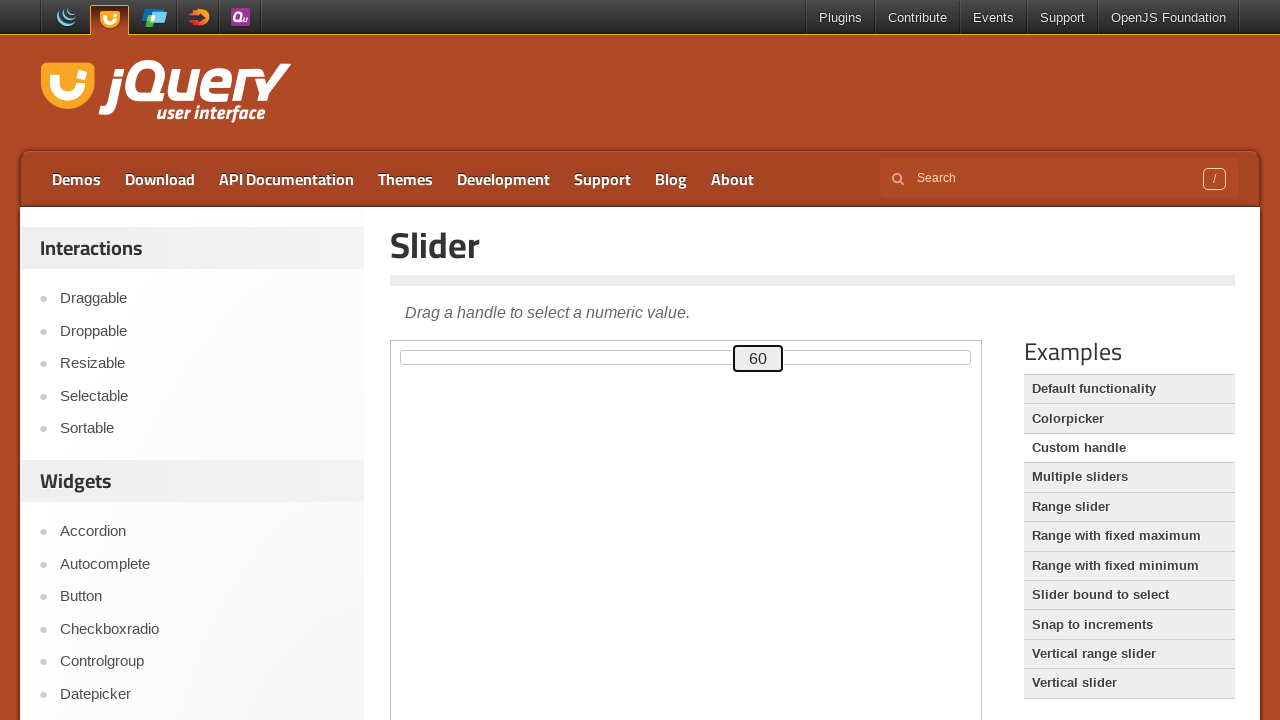

Waited 125ms for slider animation
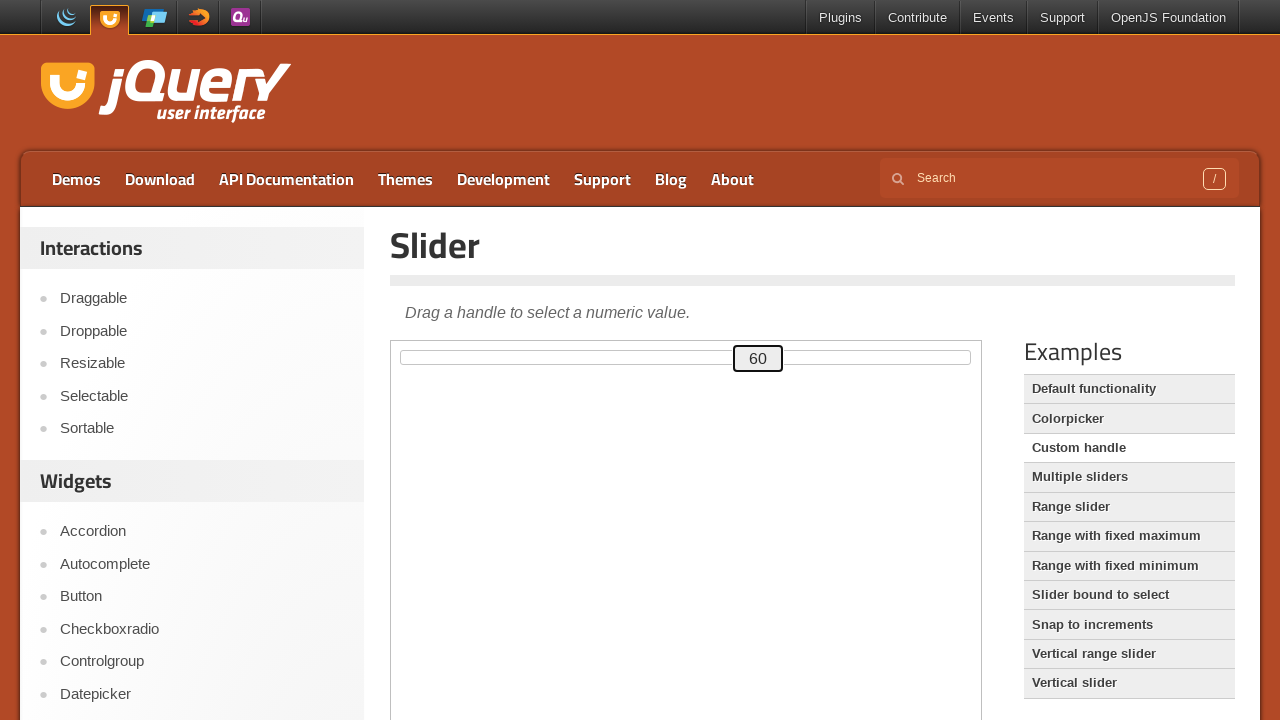

Read updated slider value: 60
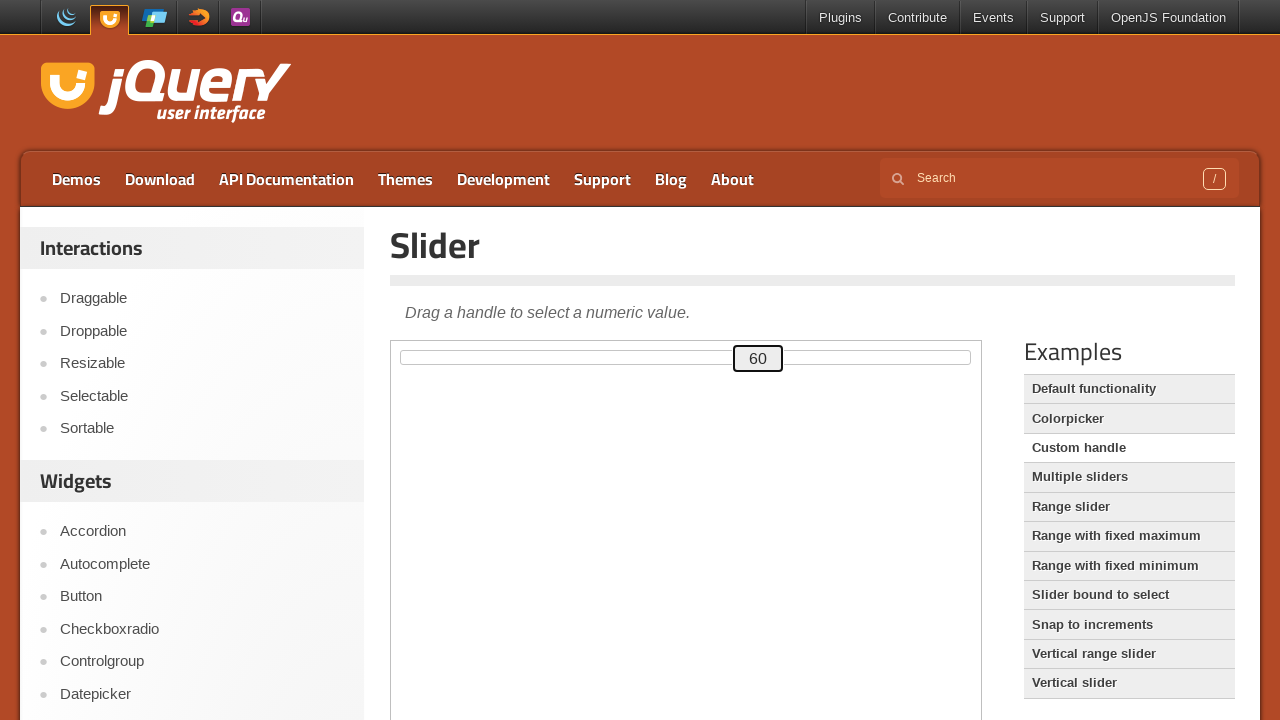

Pressed ArrowUp to move slider from 60 towards target 80 on .demo-frame >> internal:control=enter-frame >> #custom-handle
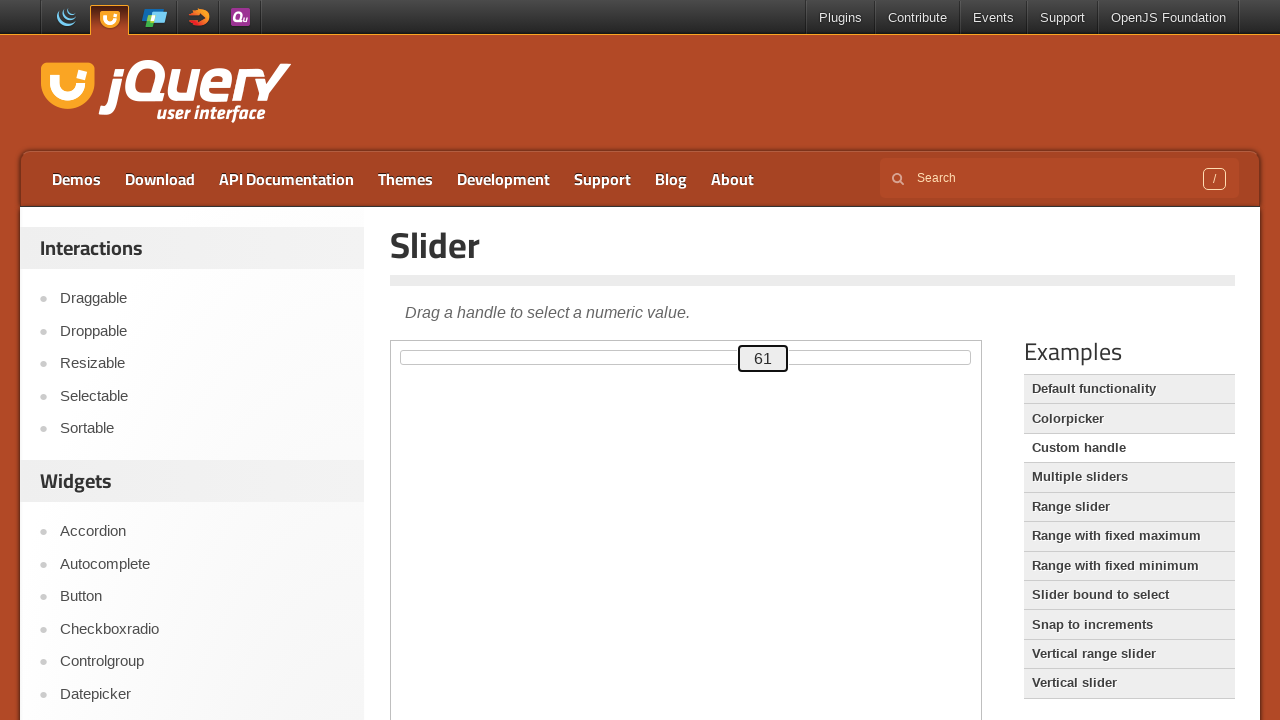

Waited 125ms for slider animation
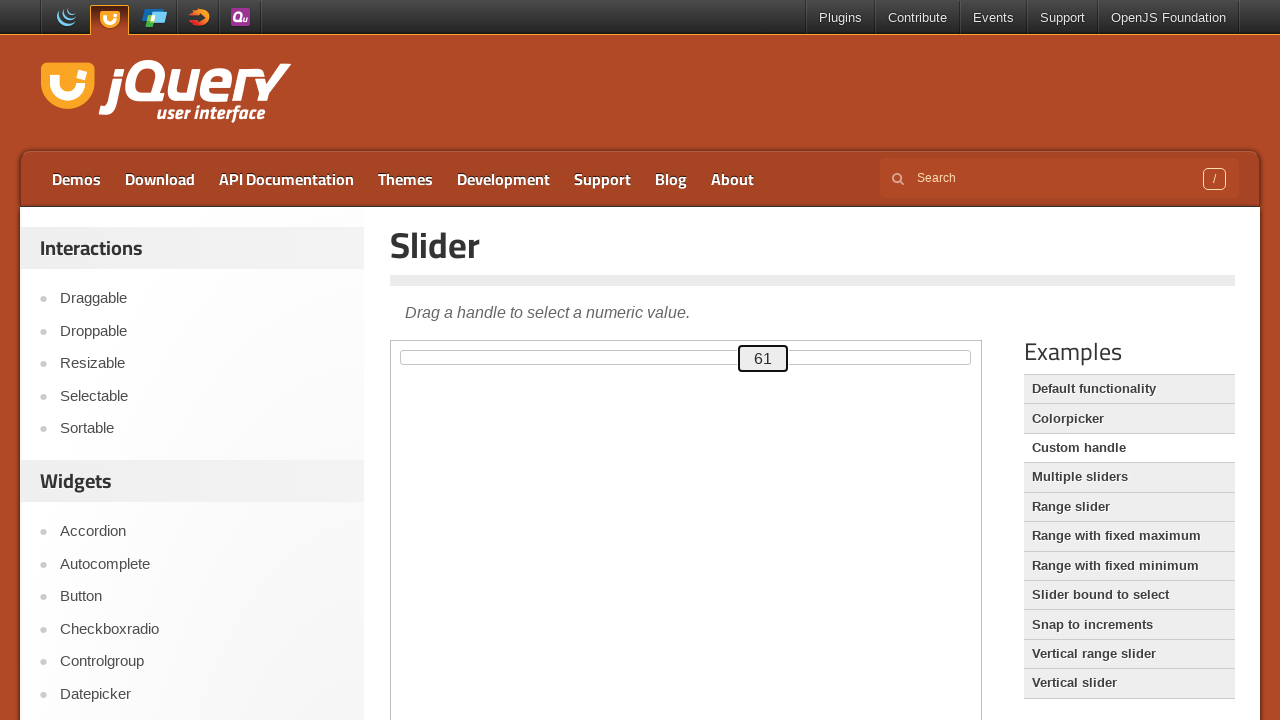

Read updated slider value: 61
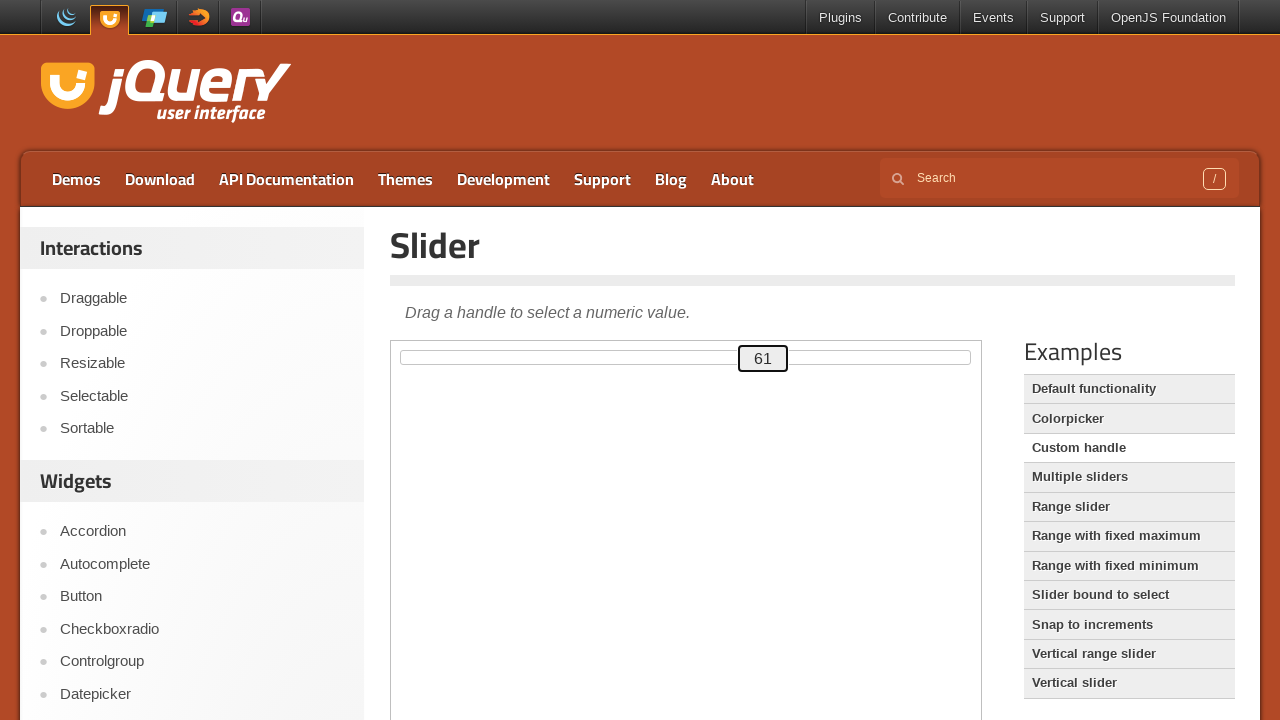

Pressed ArrowUp to move slider from 61 towards target 80 on .demo-frame >> internal:control=enter-frame >> #custom-handle
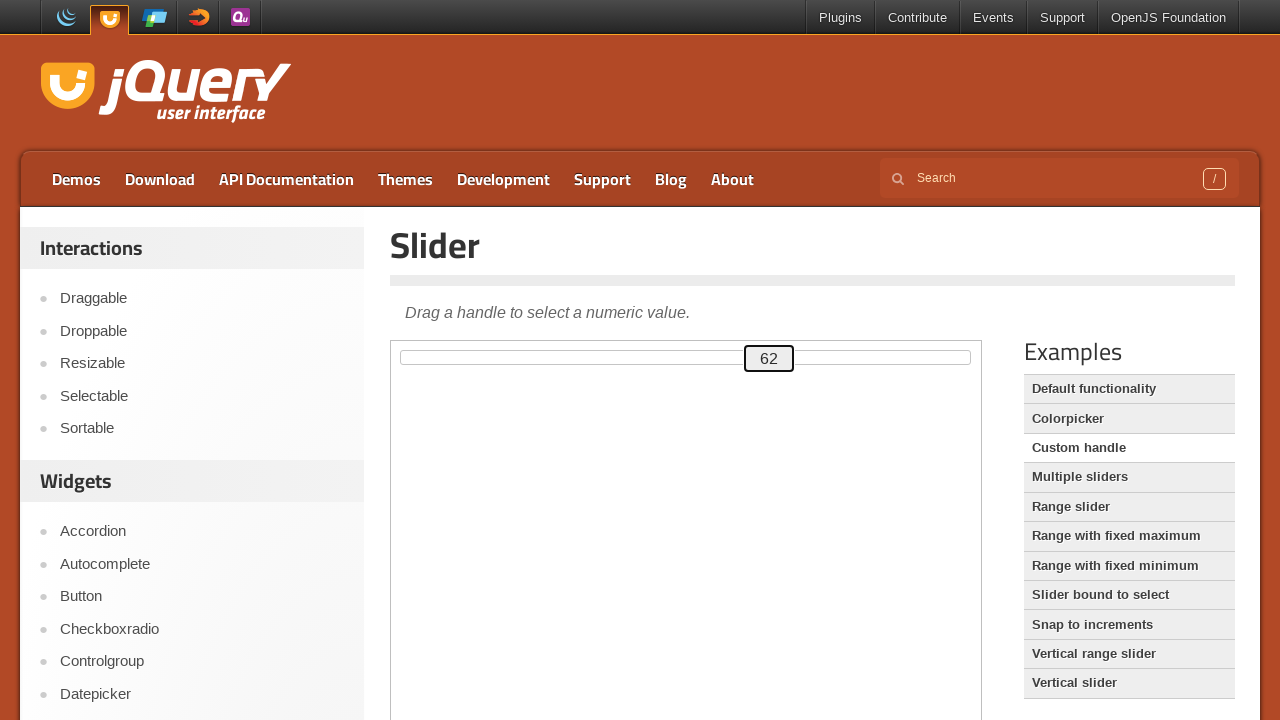

Waited 125ms for slider animation
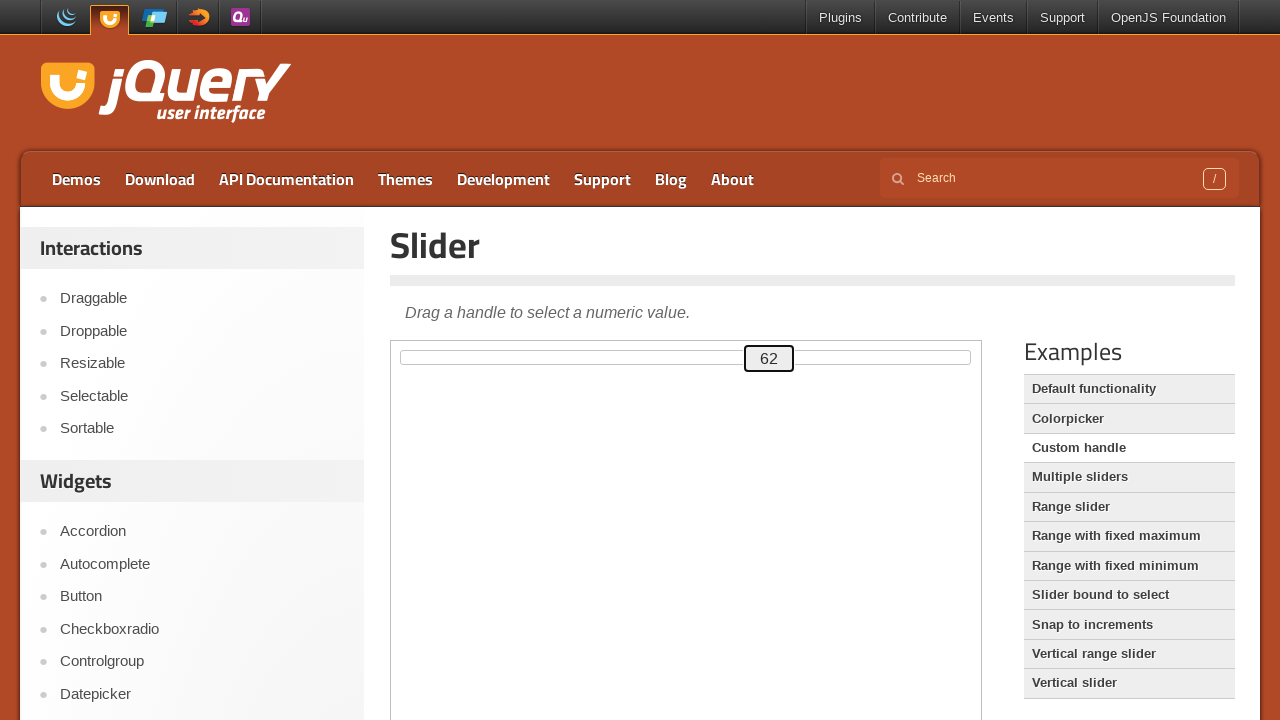

Read updated slider value: 62
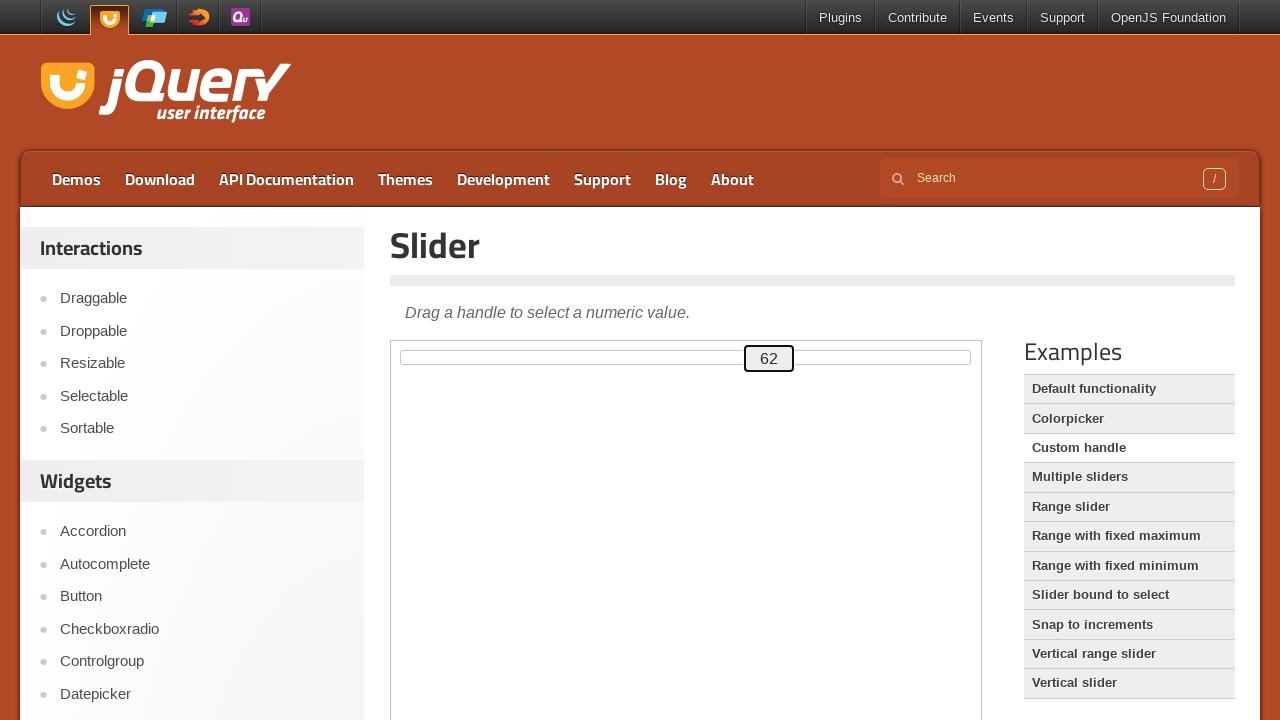

Pressed ArrowUp to move slider from 62 towards target 80 on .demo-frame >> internal:control=enter-frame >> #custom-handle
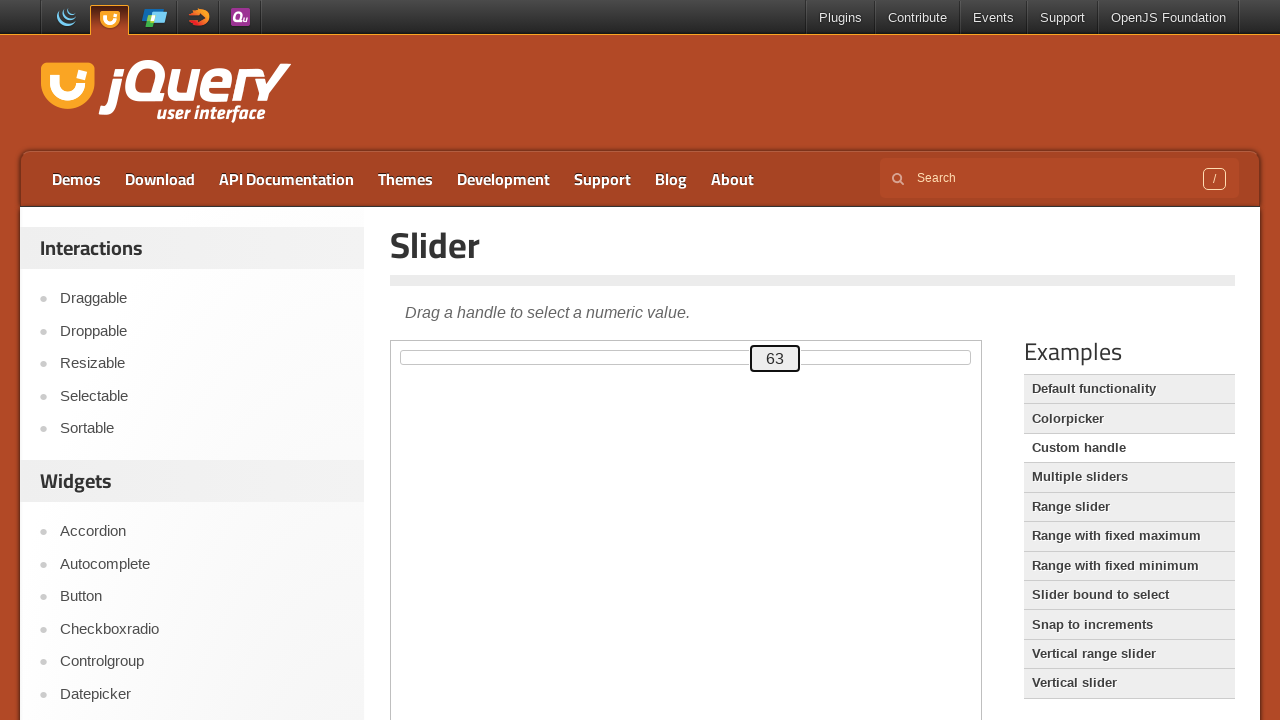

Waited 125ms for slider animation
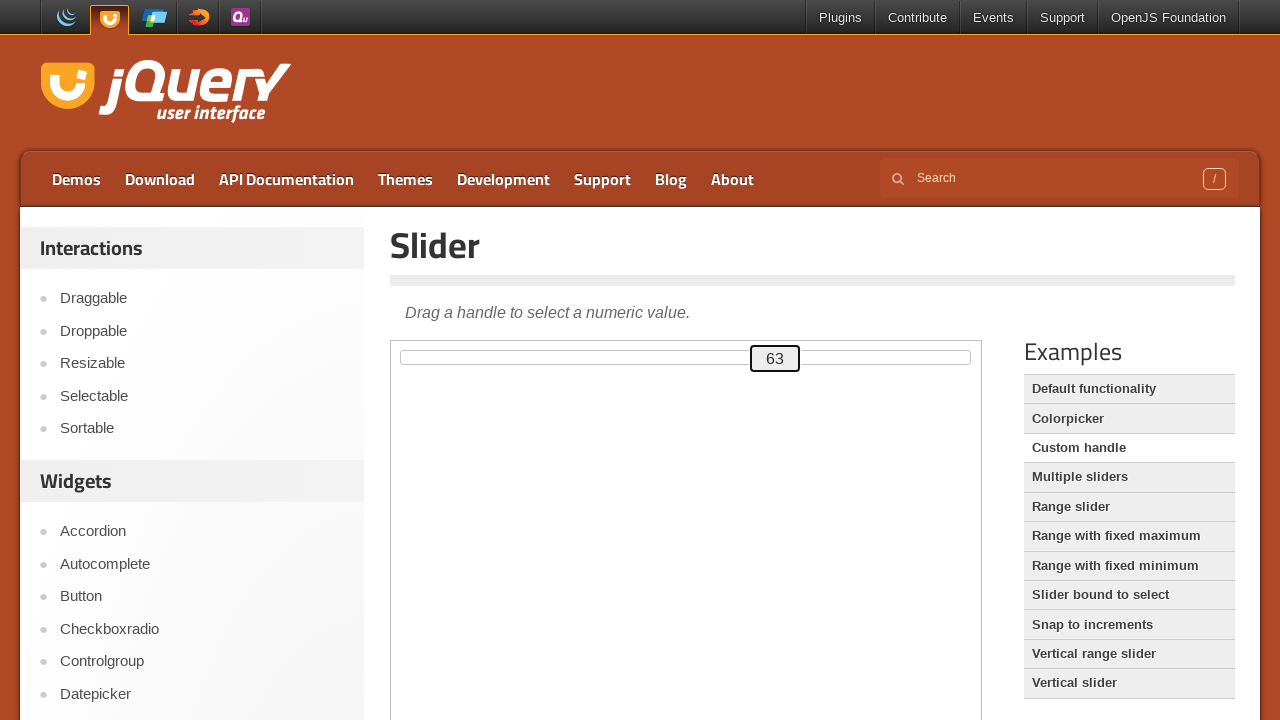

Read updated slider value: 63
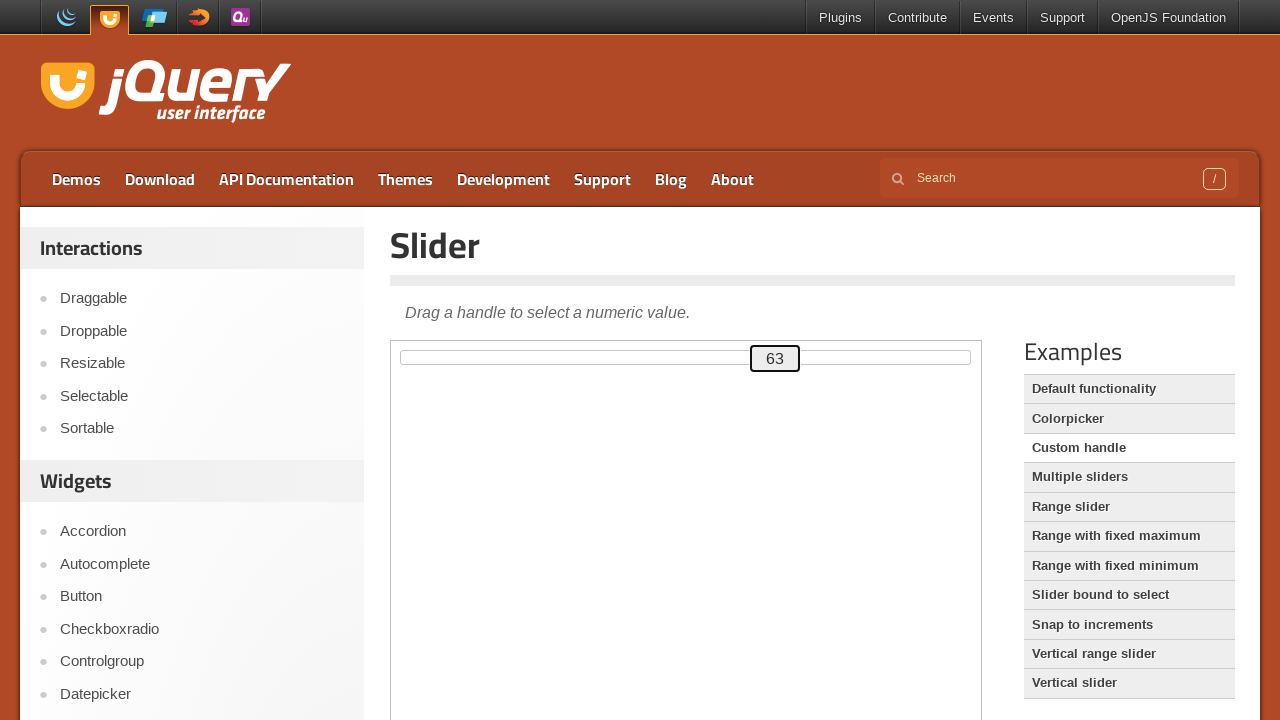

Pressed ArrowUp to move slider from 63 towards target 80 on .demo-frame >> internal:control=enter-frame >> #custom-handle
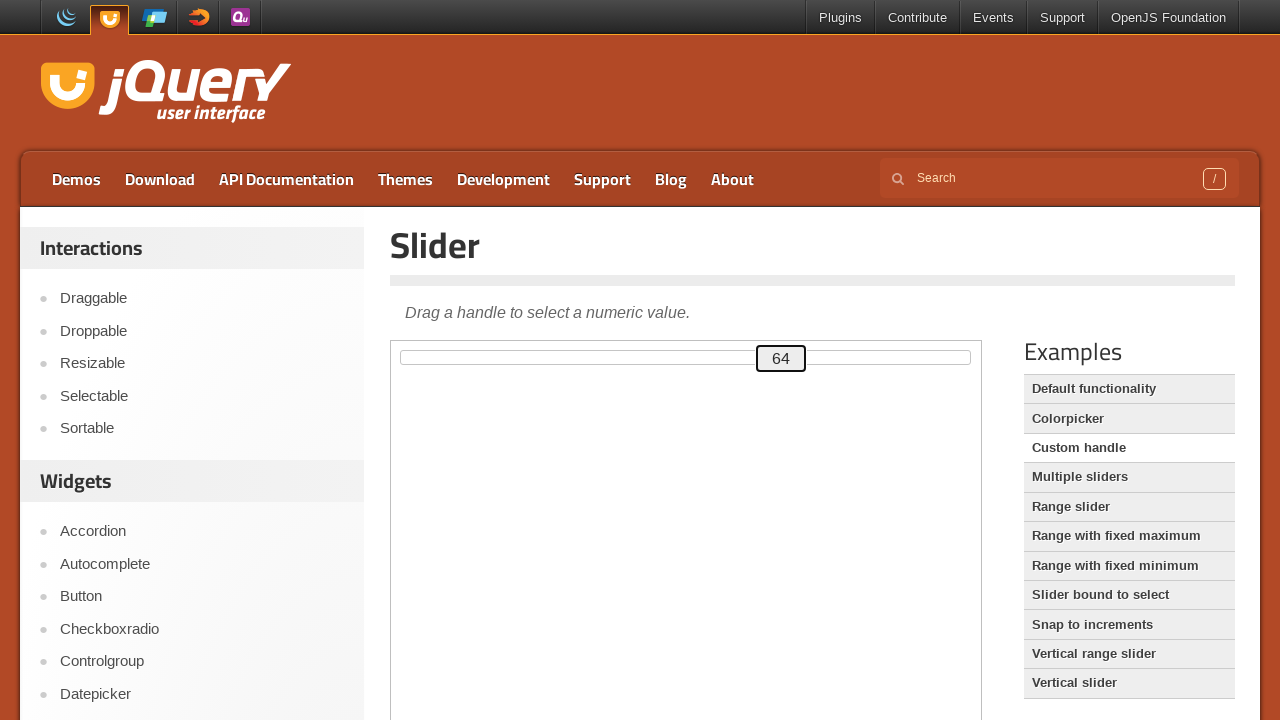

Waited 125ms for slider animation
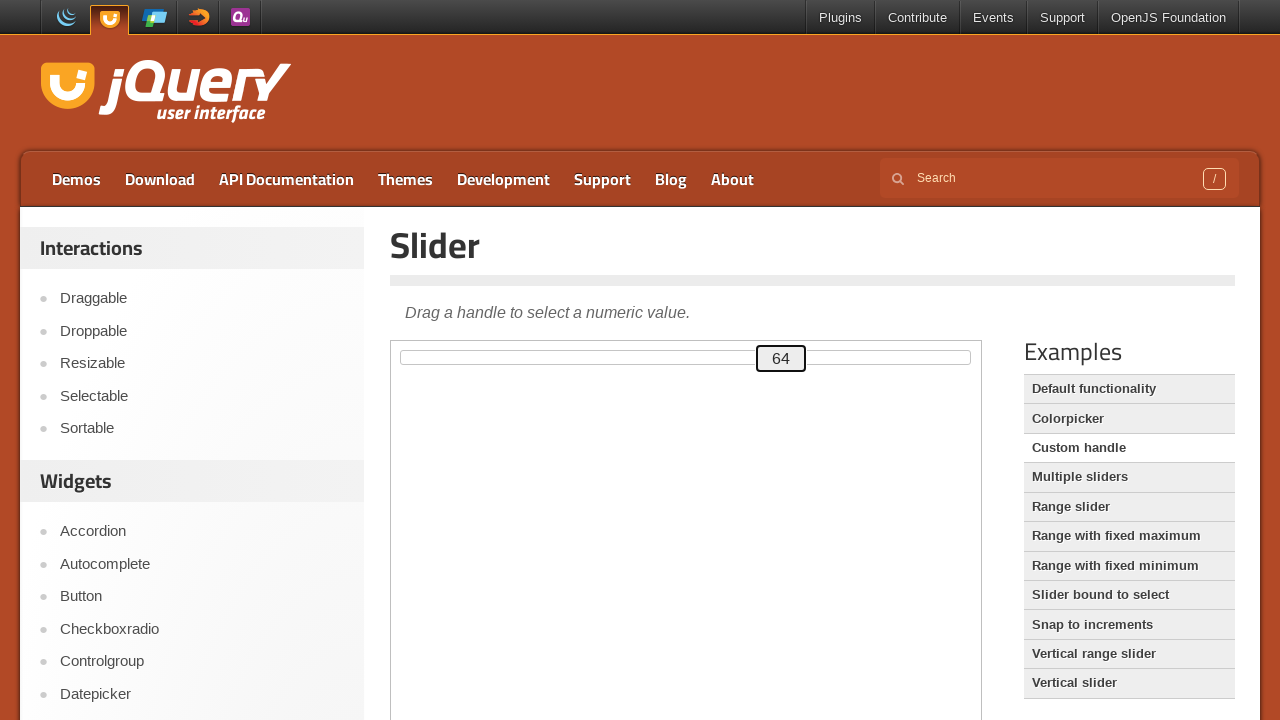

Read updated slider value: 64
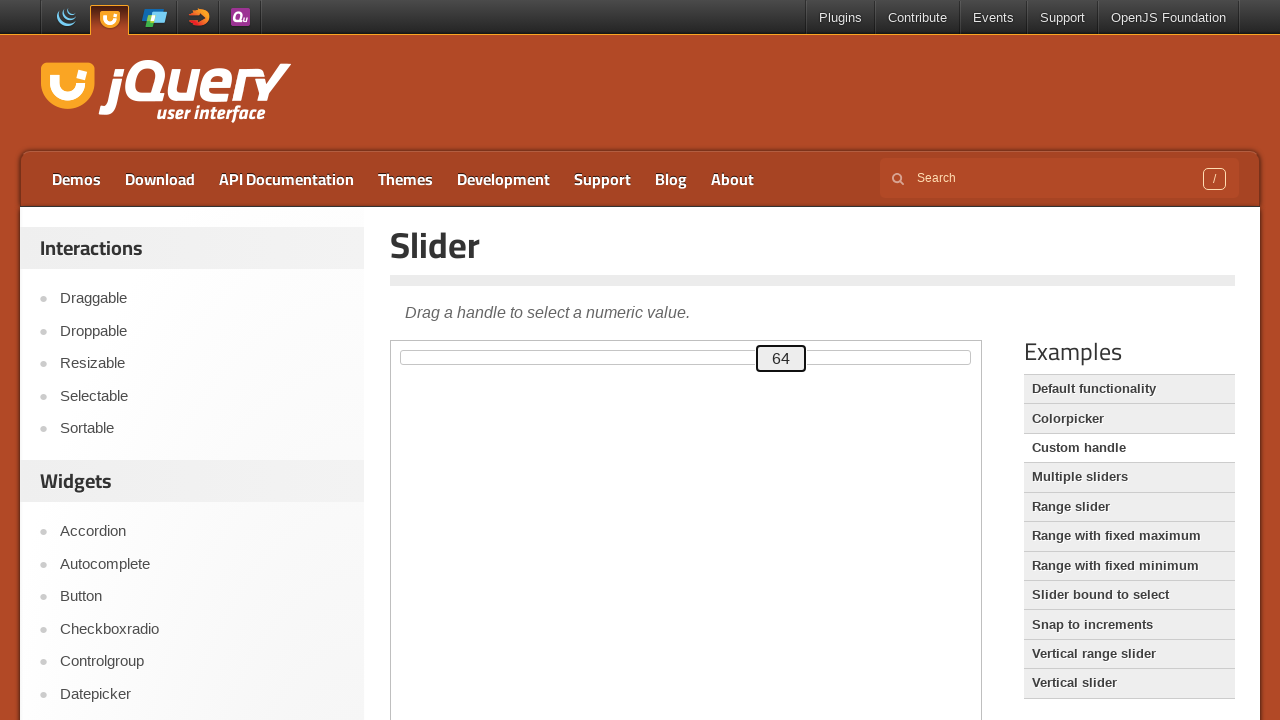

Pressed ArrowUp to move slider from 64 towards target 80 on .demo-frame >> internal:control=enter-frame >> #custom-handle
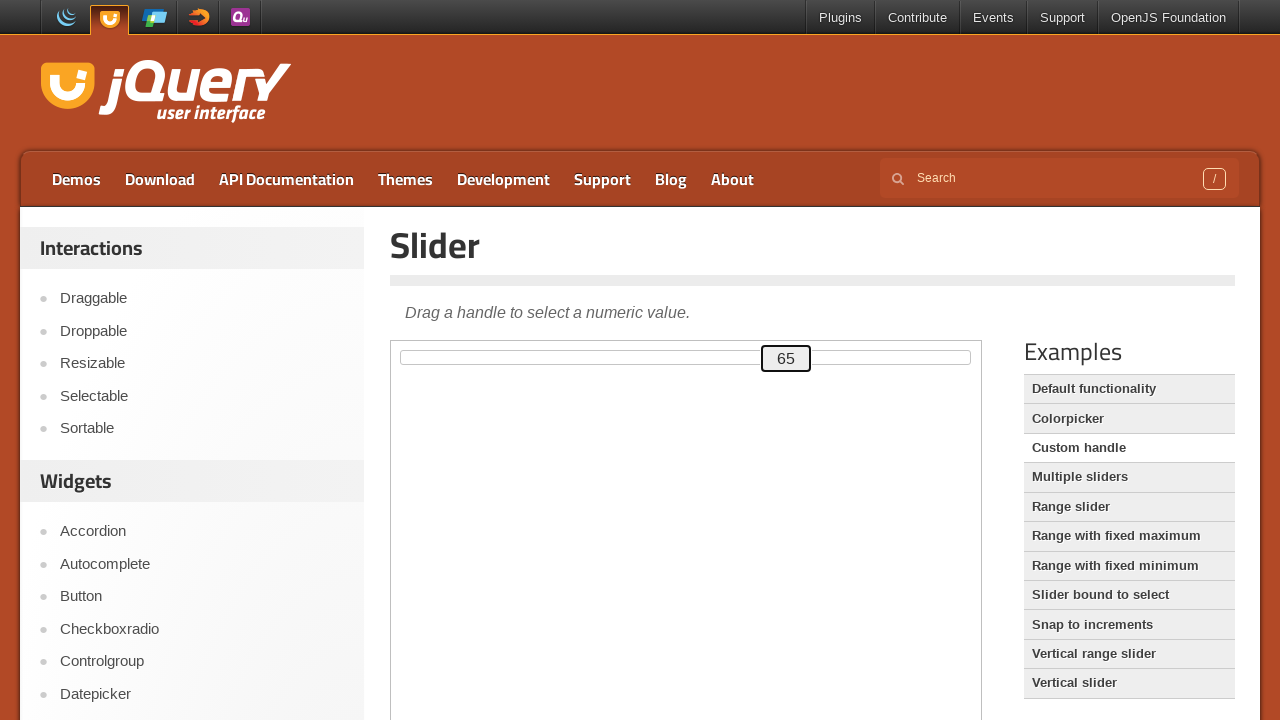

Waited 125ms for slider animation
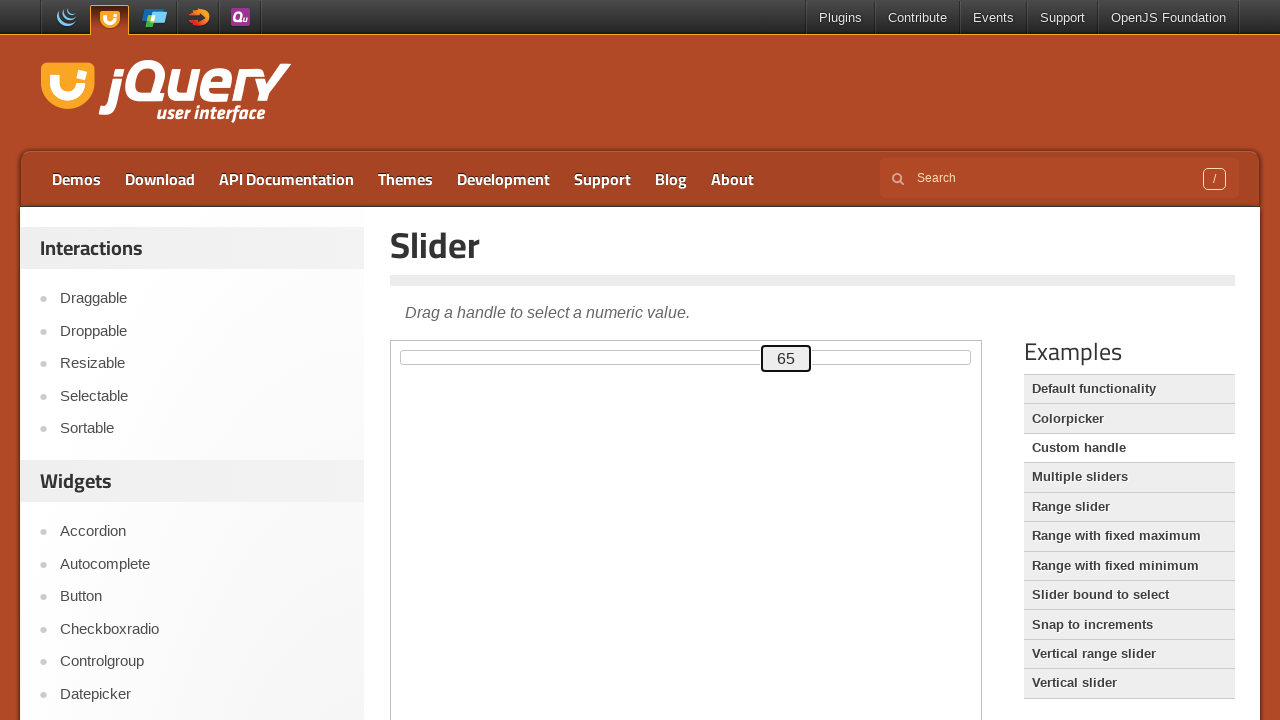

Read updated slider value: 65
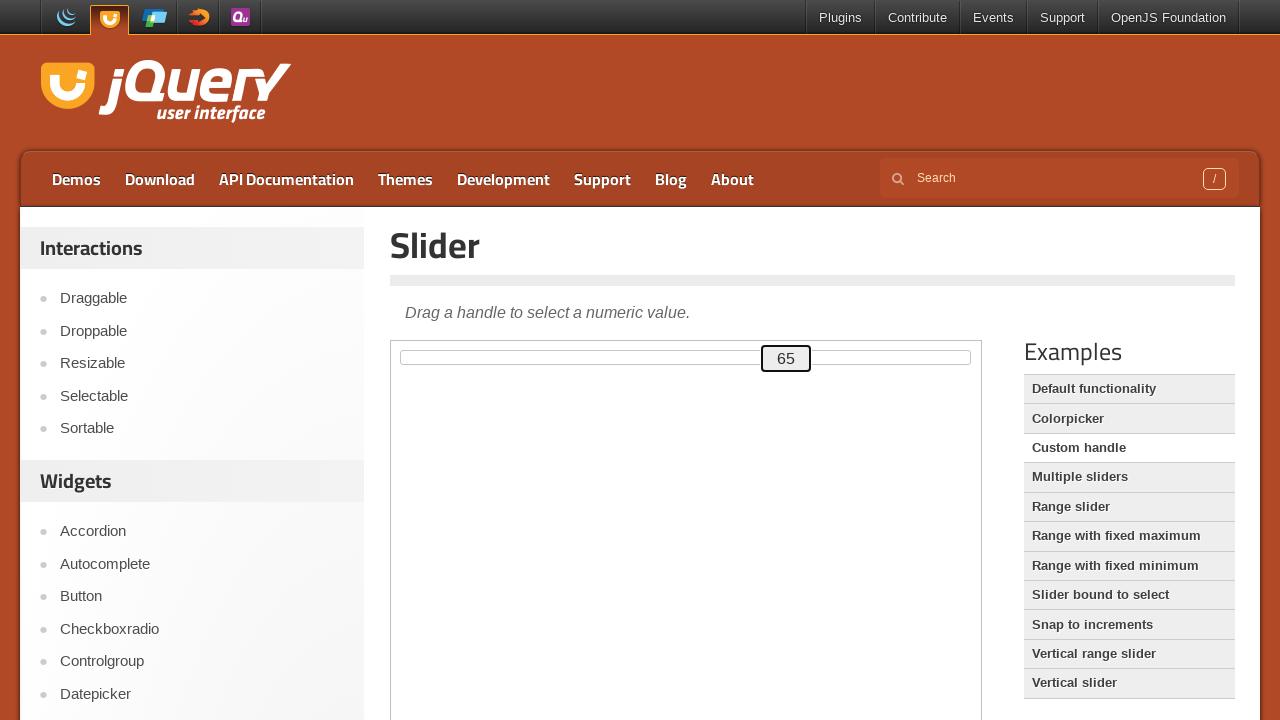

Pressed ArrowUp to move slider from 65 towards target 80 on .demo-frame >> internal:control=enter-frame >> #custom-handle
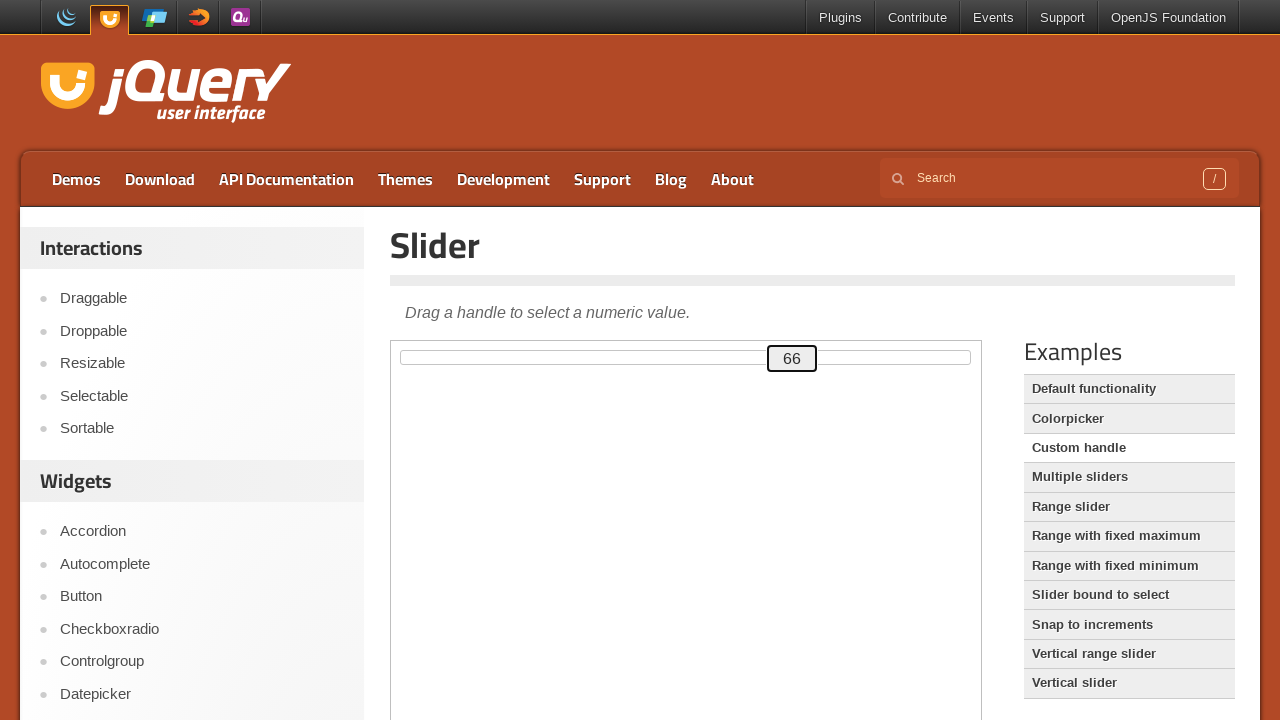

Waited 125ms for slider animation
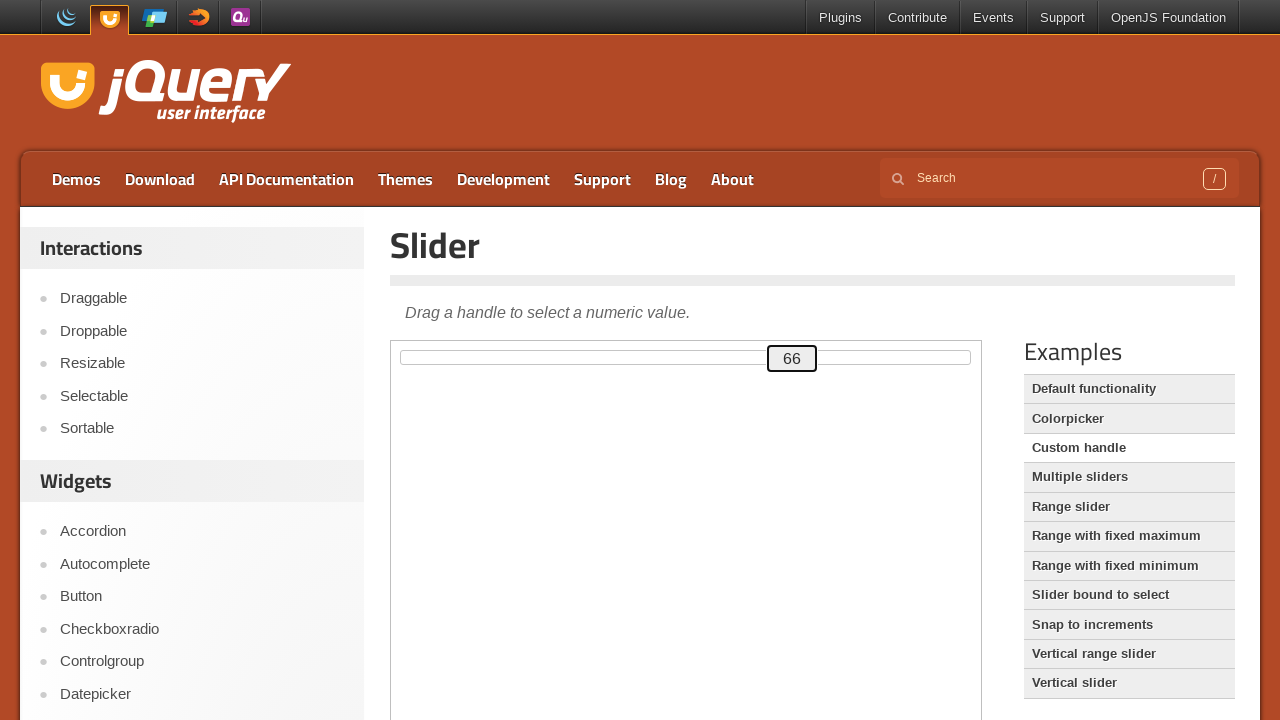

Read updated slider value: 66
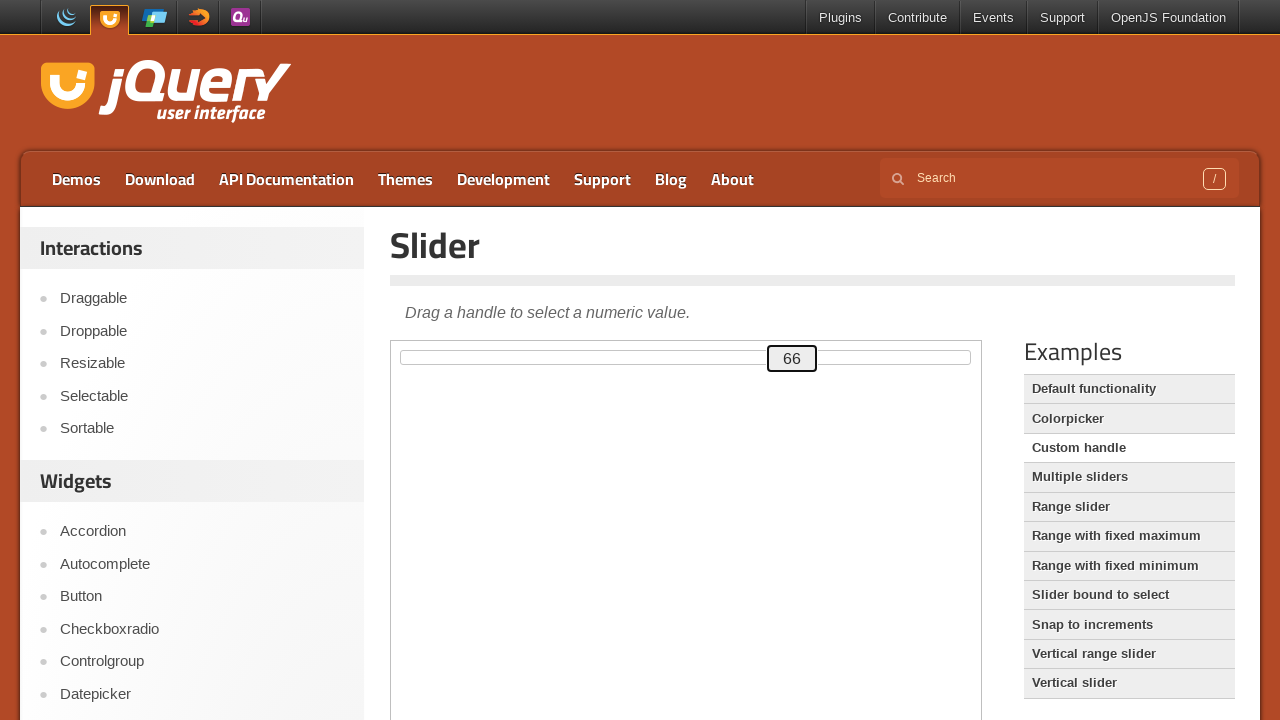

Pressed ArrowUp to move slider from 66 towards target 80 on .demo-frame >> internal:control=enter-frame >> #custom-handle
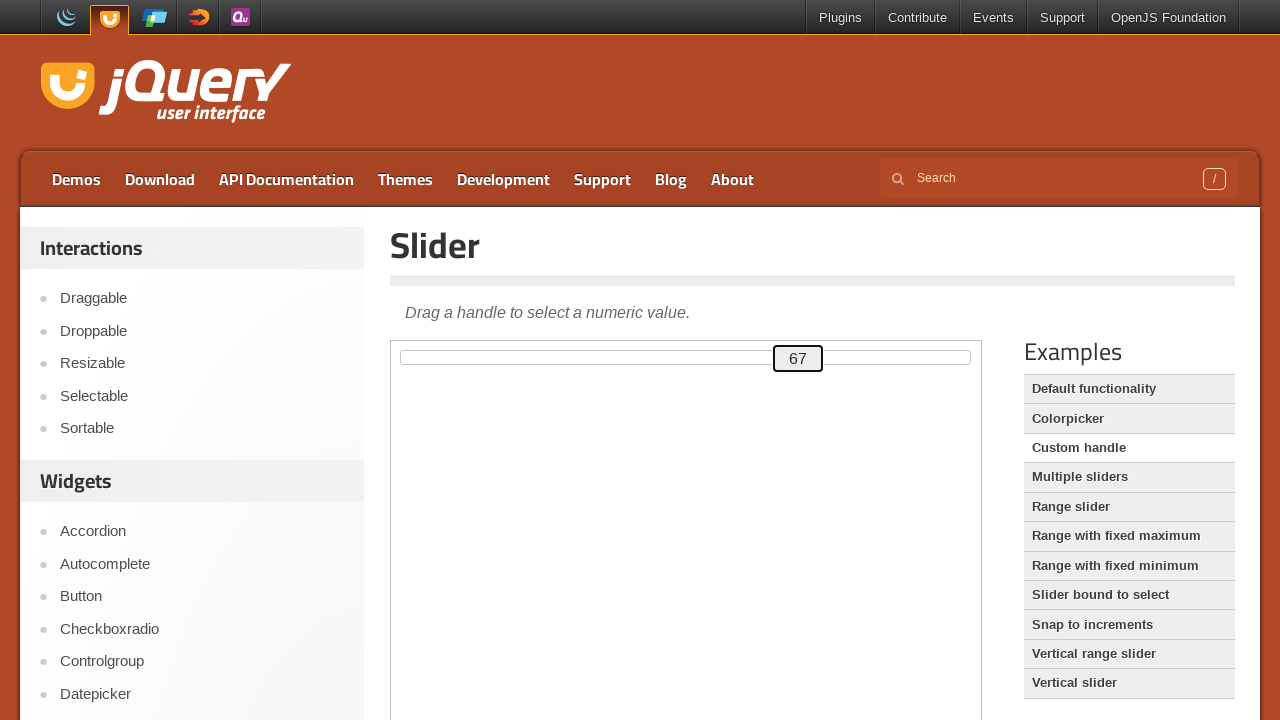

Waited 125ms for slider animation
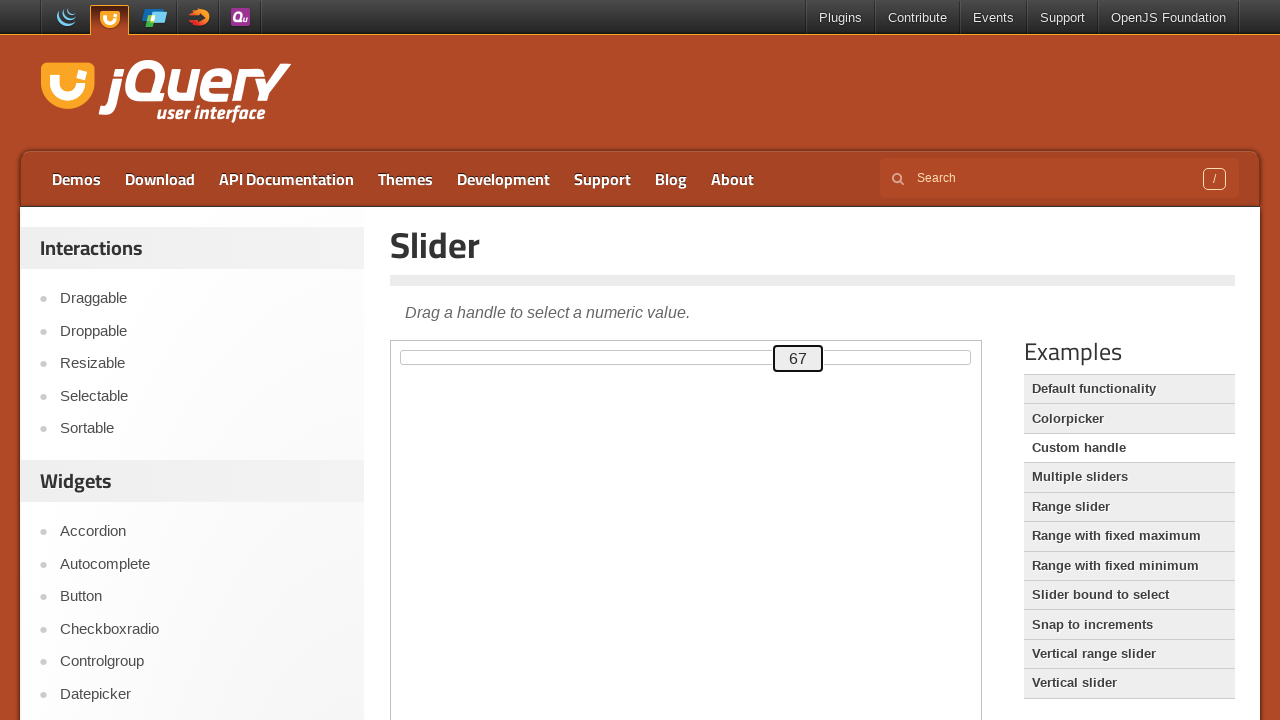

Read updated slider value: 67
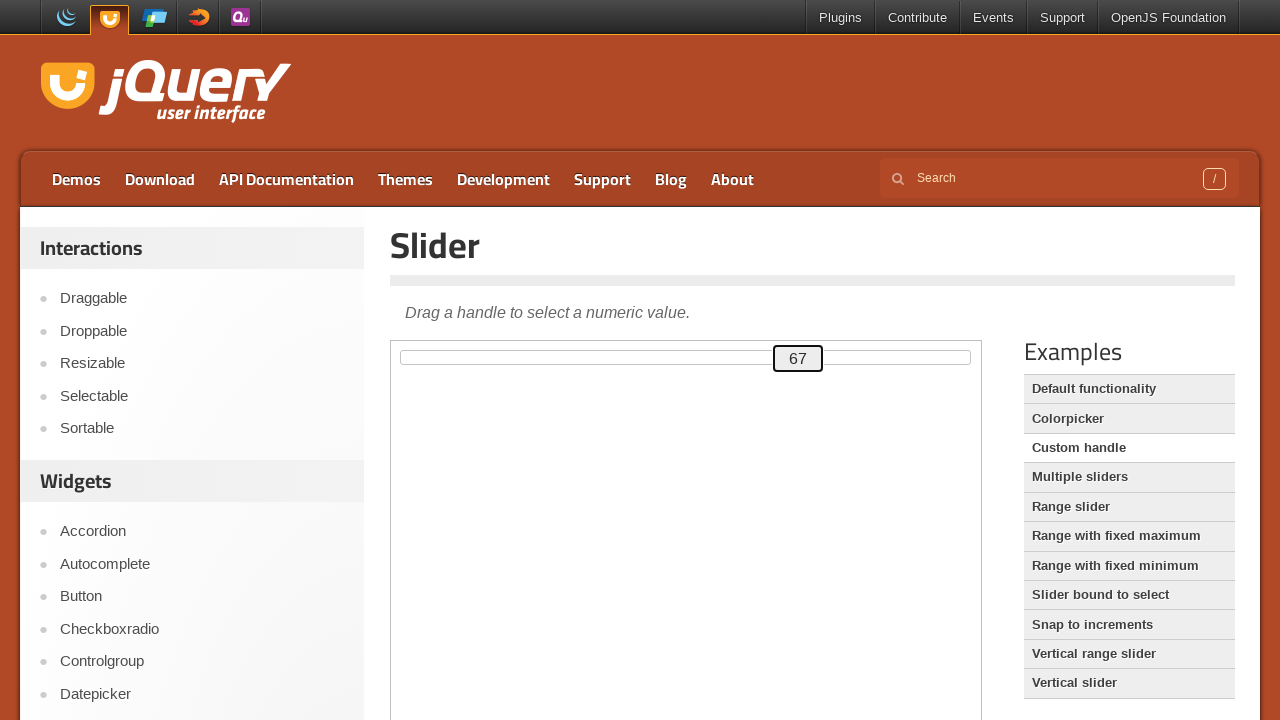

Pressed ArrowUp to move slider from 67 towards target 80 on .demo-frame >> internal:control=enter-frame >> #custom-handle
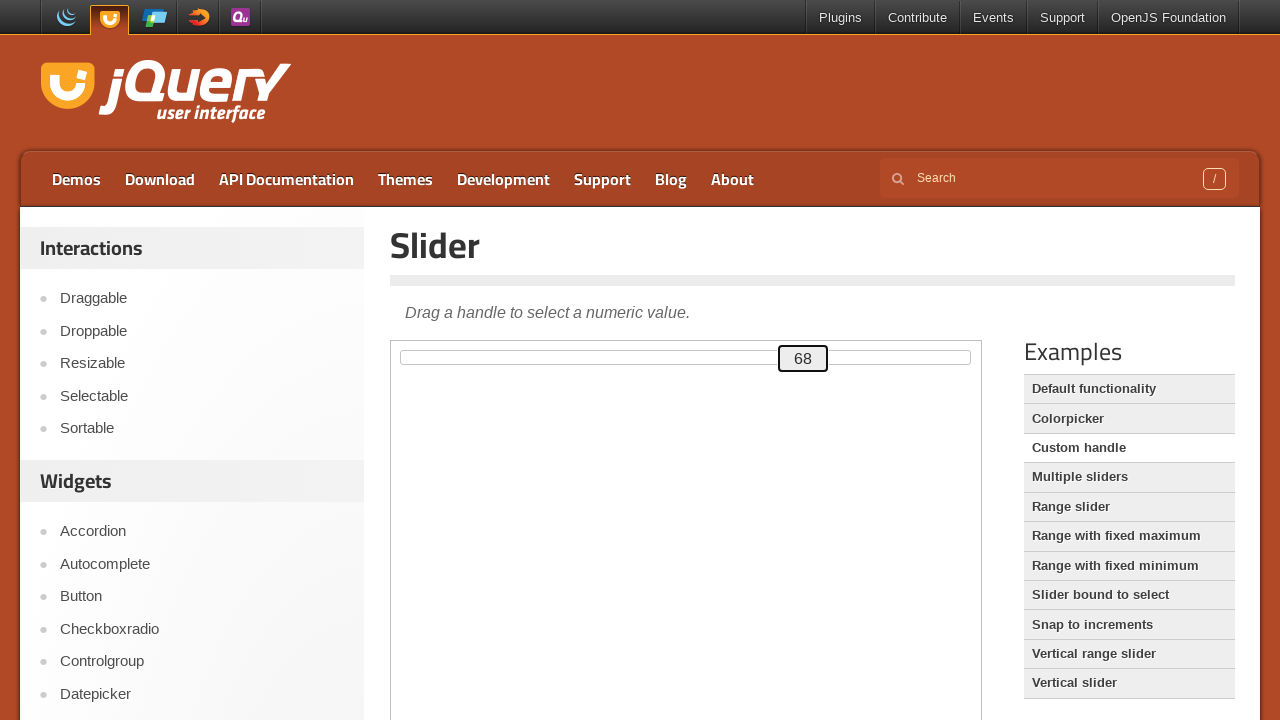

Waited 125ms for slider animation
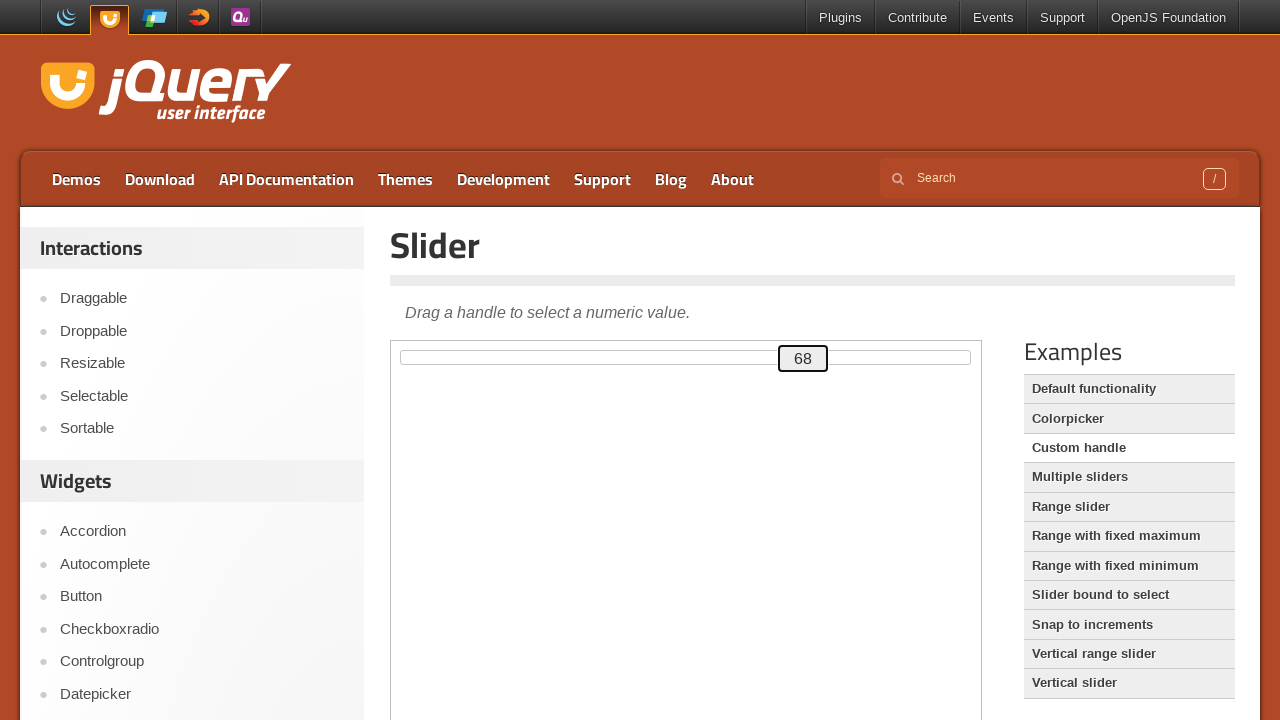

Read updated slider value: 68
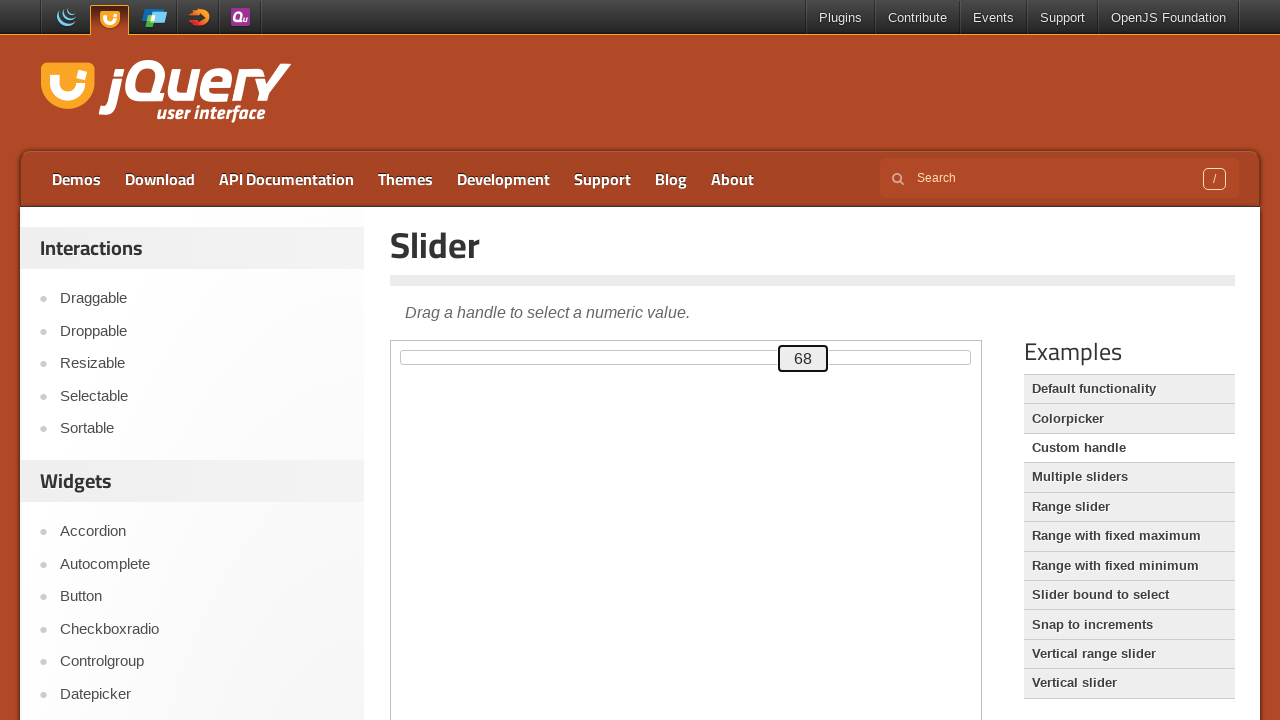

Pressed ArrowUp to move slider from 68 towards target 80 on .demo-frame >> internal:control=enter-frame >> #custom-handle
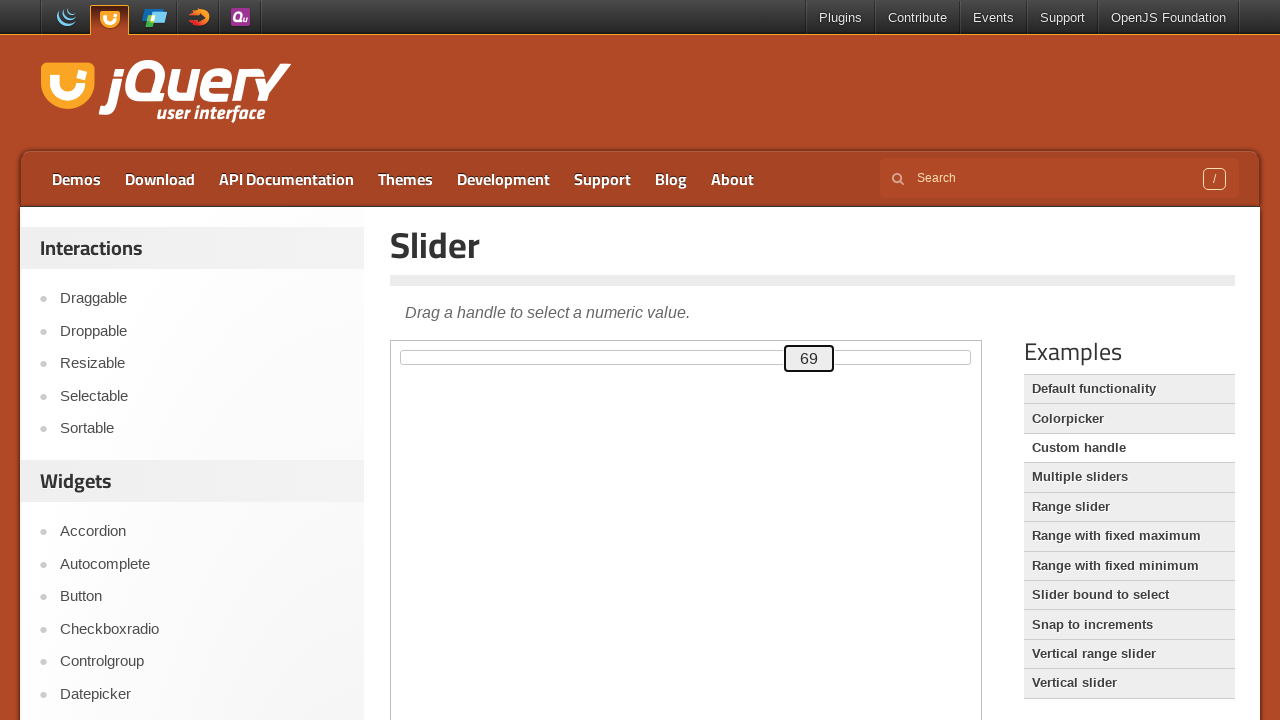

Waited 125ms for slider animation
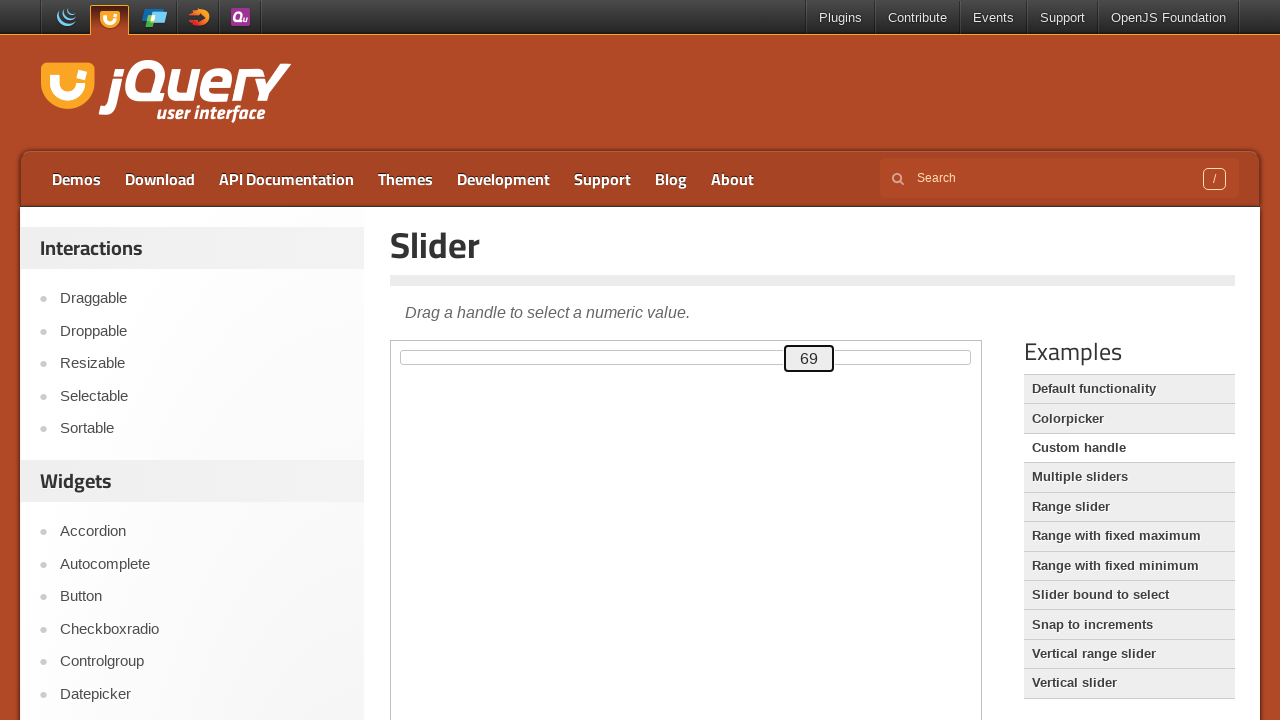

Read updated slider value: 69
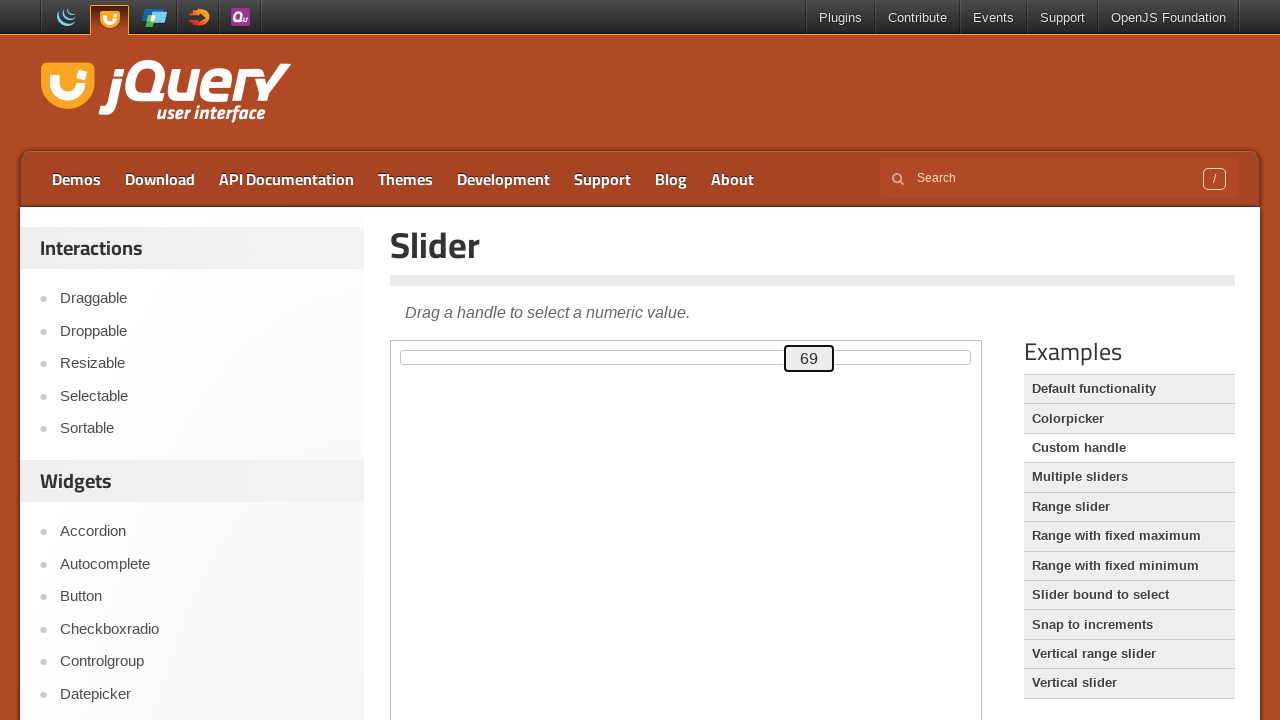

Pressed ArrowUp to move slider from 69 towards target 80 on .demo-frame >> internal:control=enter-frame >> #custom-handle
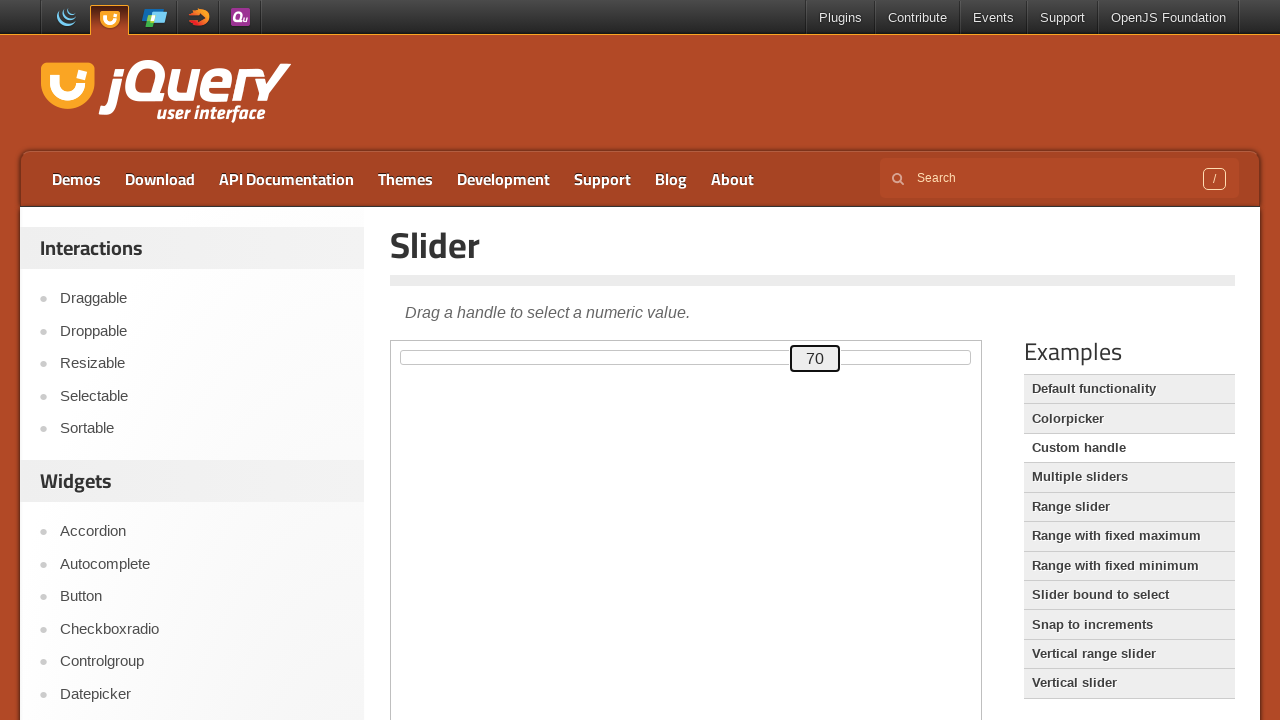

Waited 125ms for slider animation
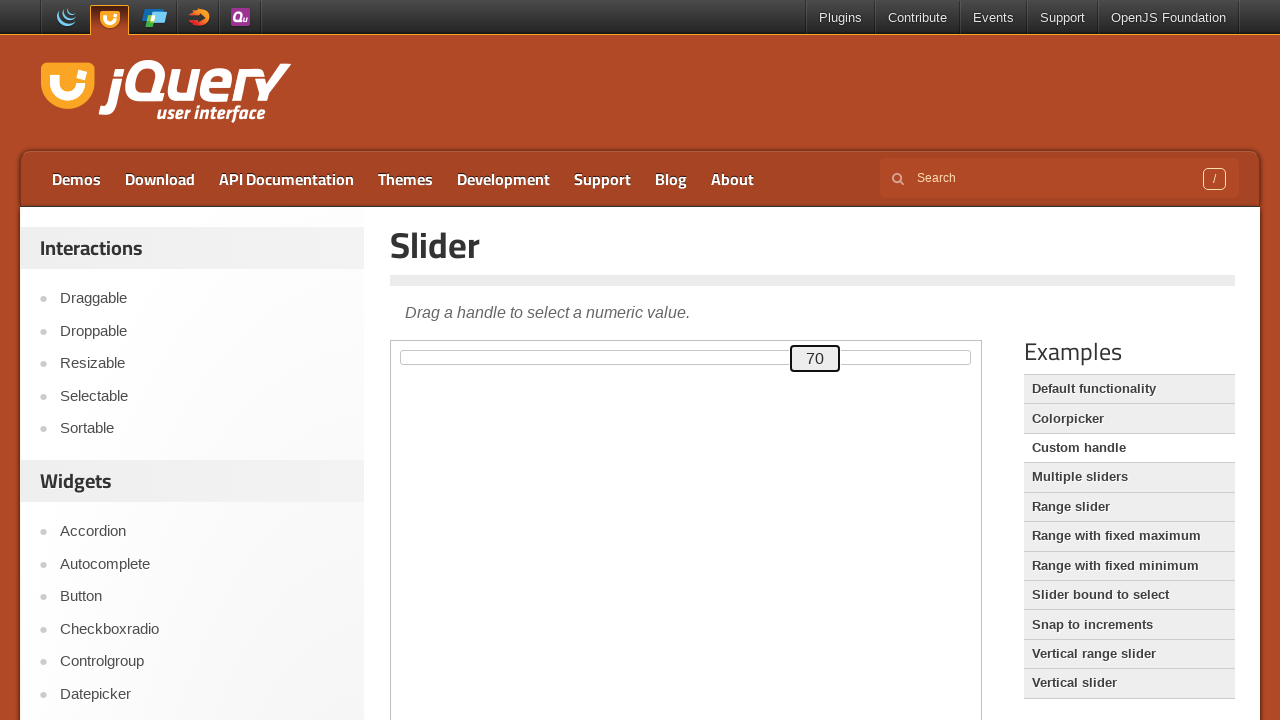

Read updated slider value: 70
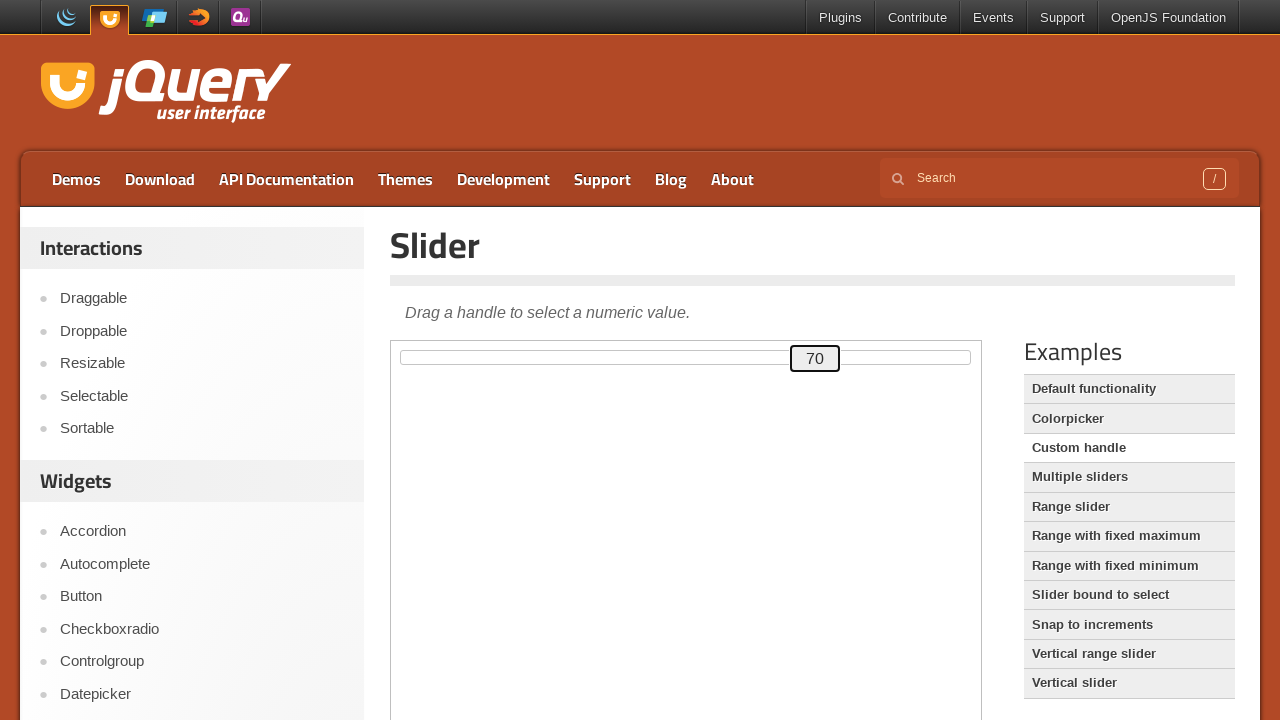

Pressed ArrowUp to move slider from 70 towards target 80 on .demo-frame >> internal:control=enter-frame >> #custom-handle
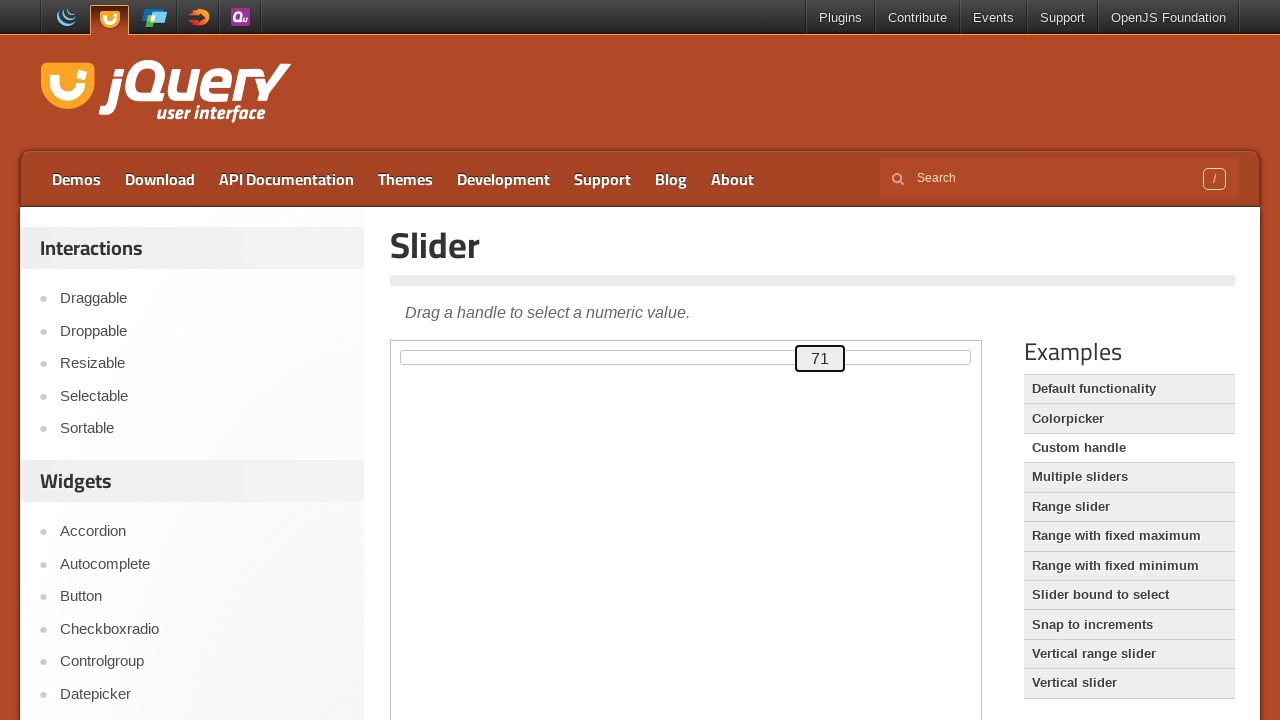

Waited 125ms for slider animation
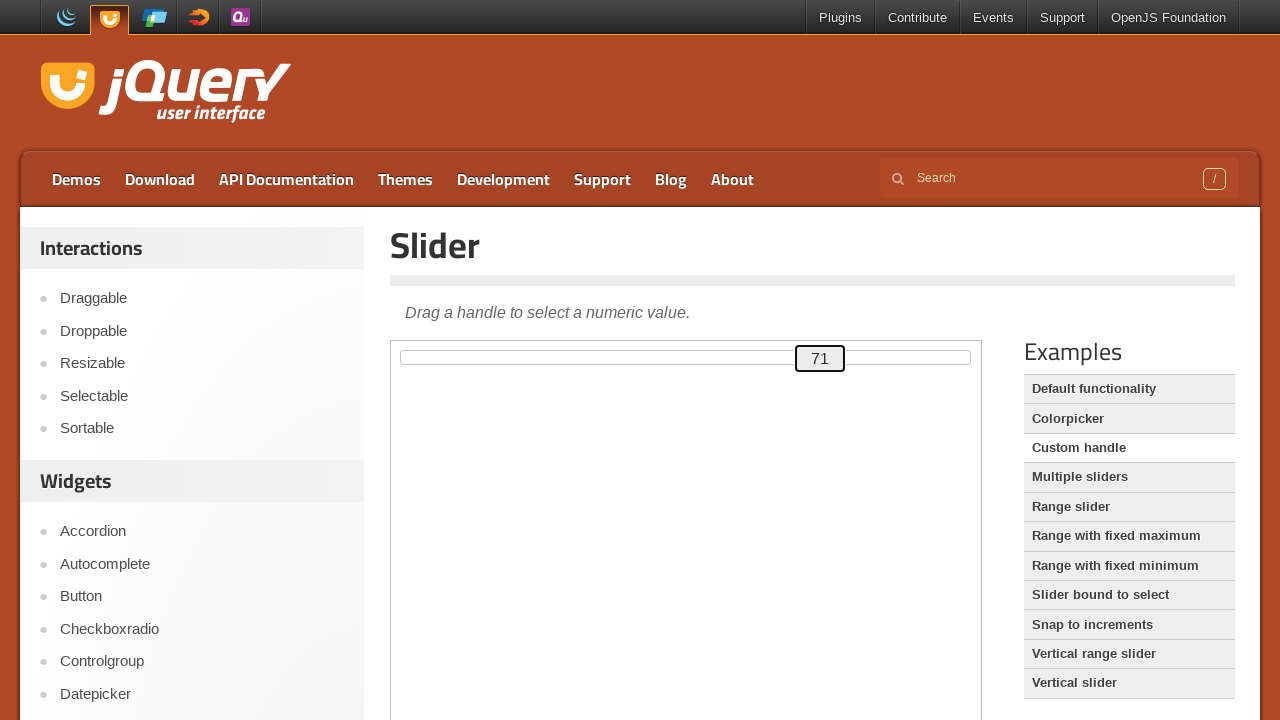

Read updated slider value: 71
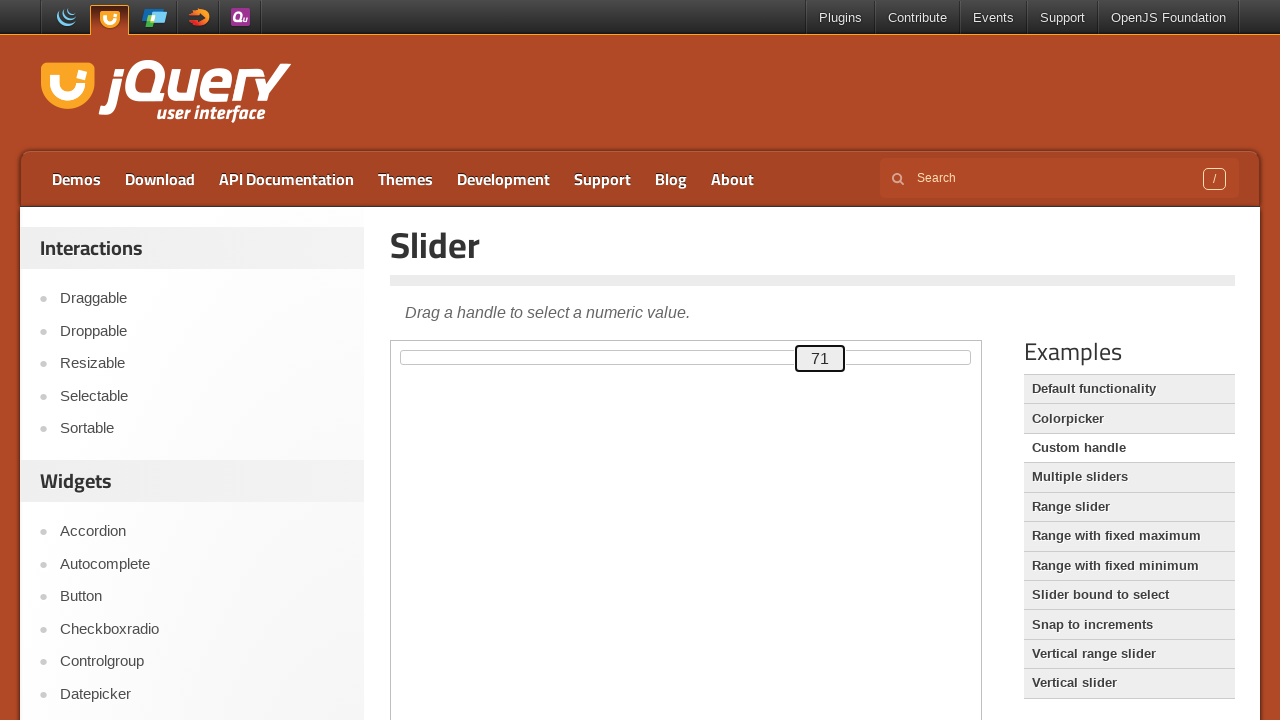

Pressed ArrowUp to move slider from 71 towards target 80 on .demo-frame >> internal:control=enter-frame >> #custom-handle
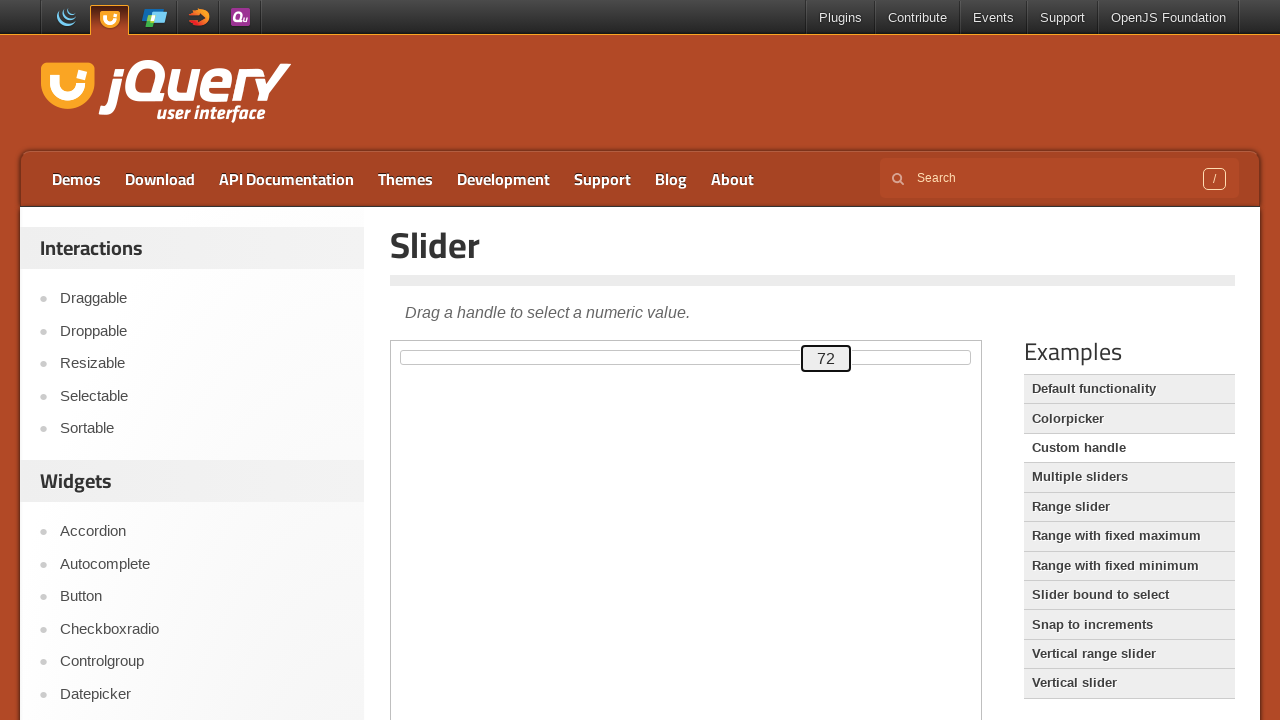

Waited 125ms for slider animation
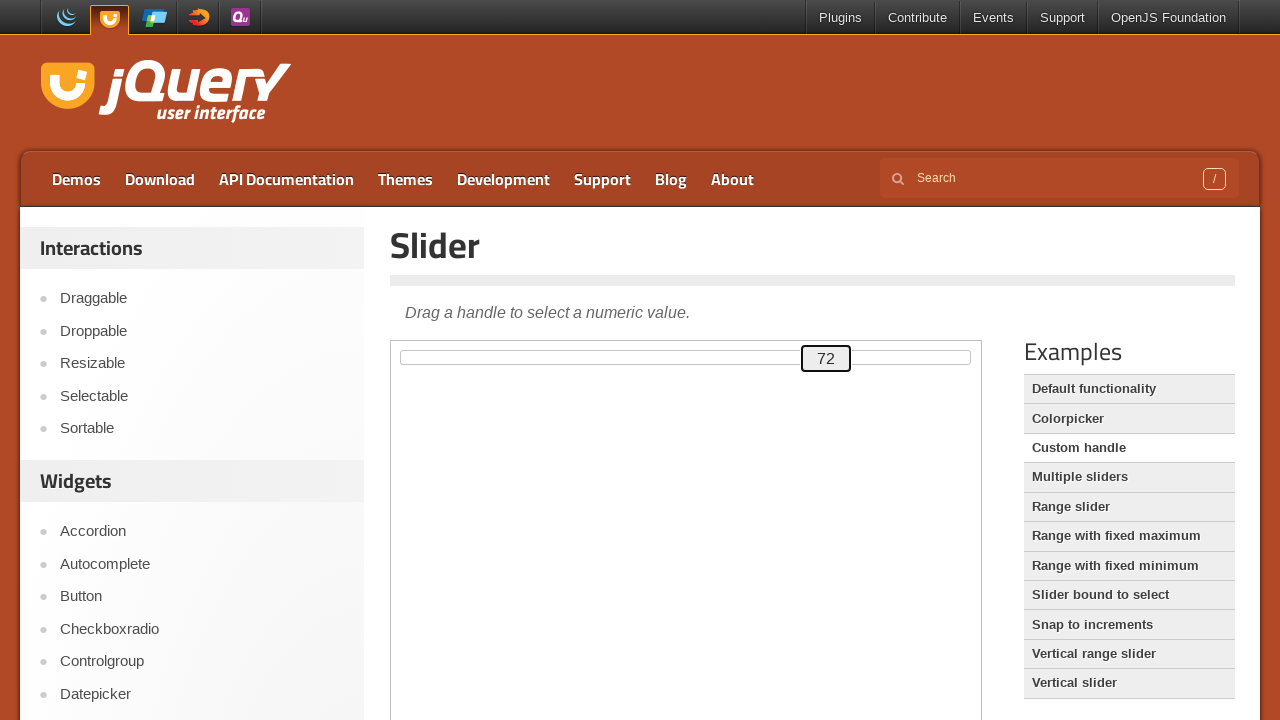

Read updated slider value: 72
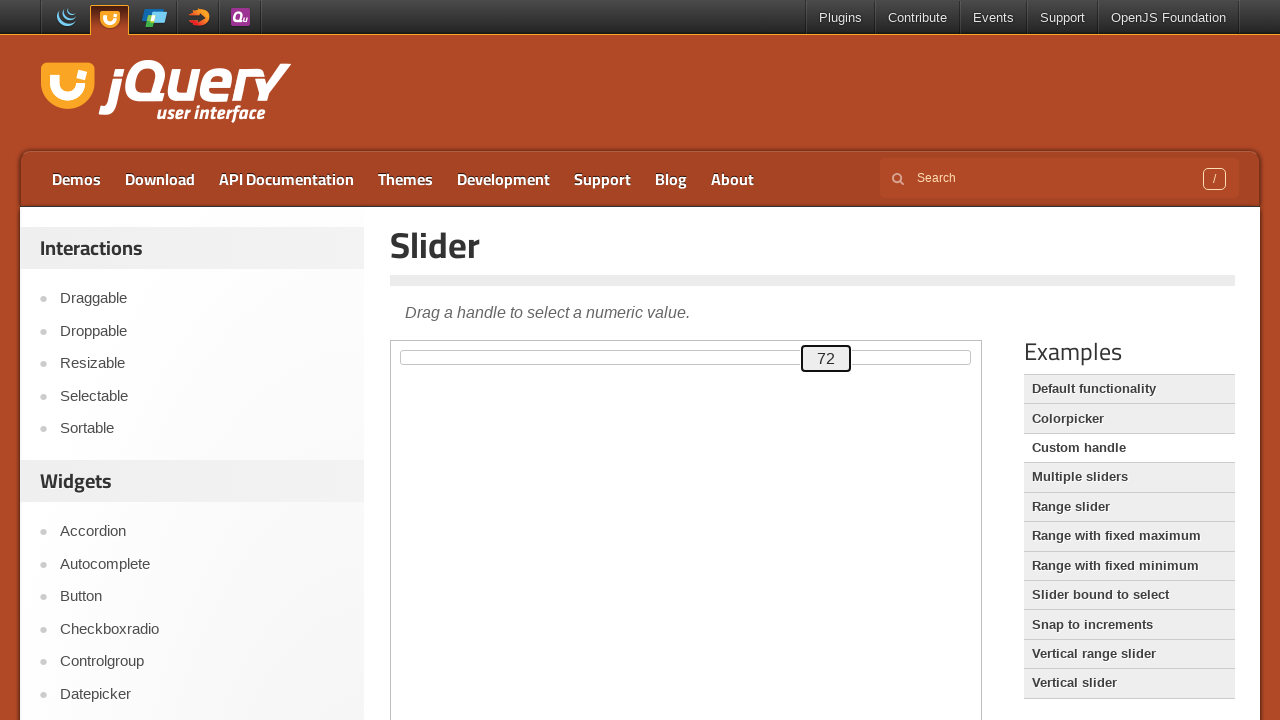

Pressed ArrowUp to move slider from 72 towards target 80 on .demo-frame >> internal:control=enter-frame >> #custom-handle
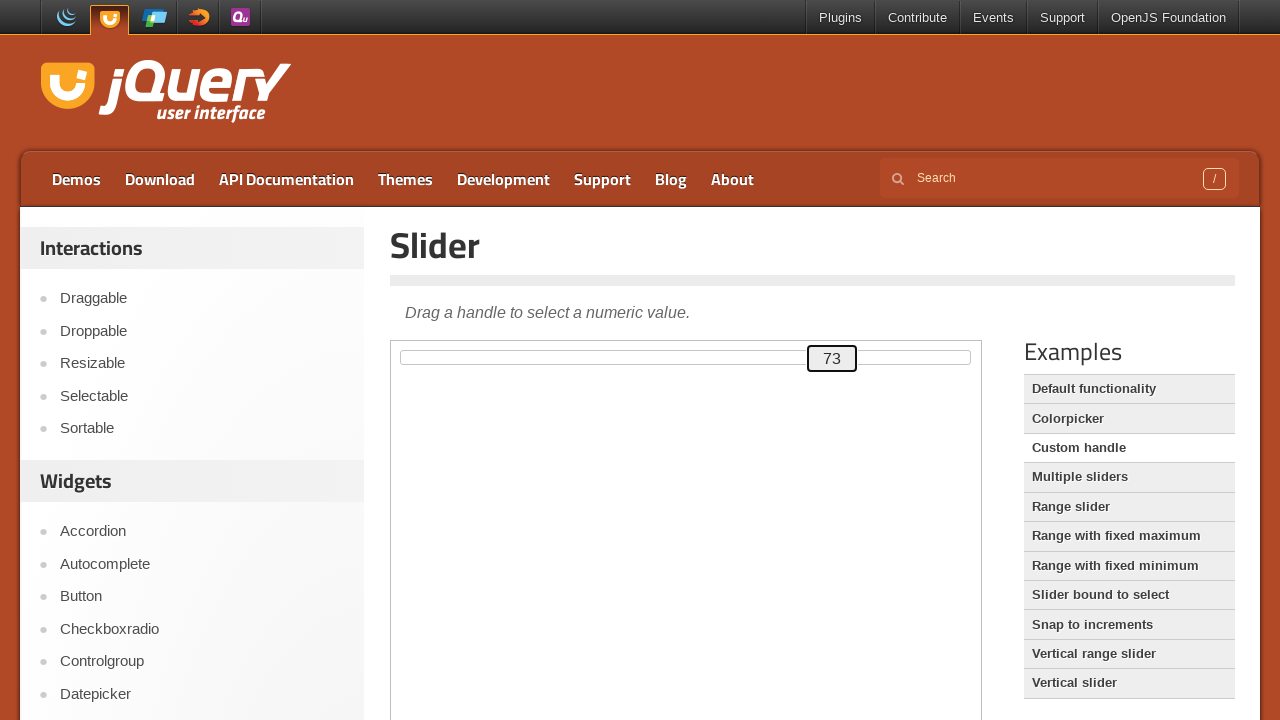

Waited 125ms for slider animation
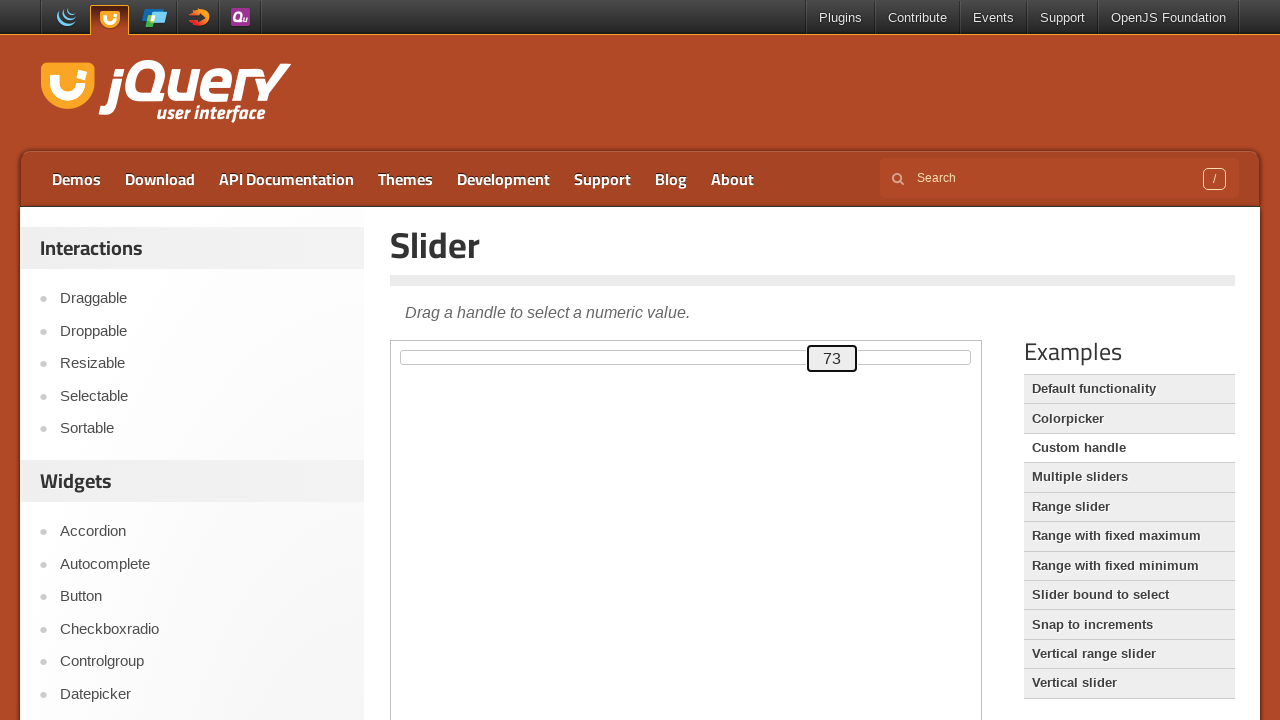

Read updated slider value: 73
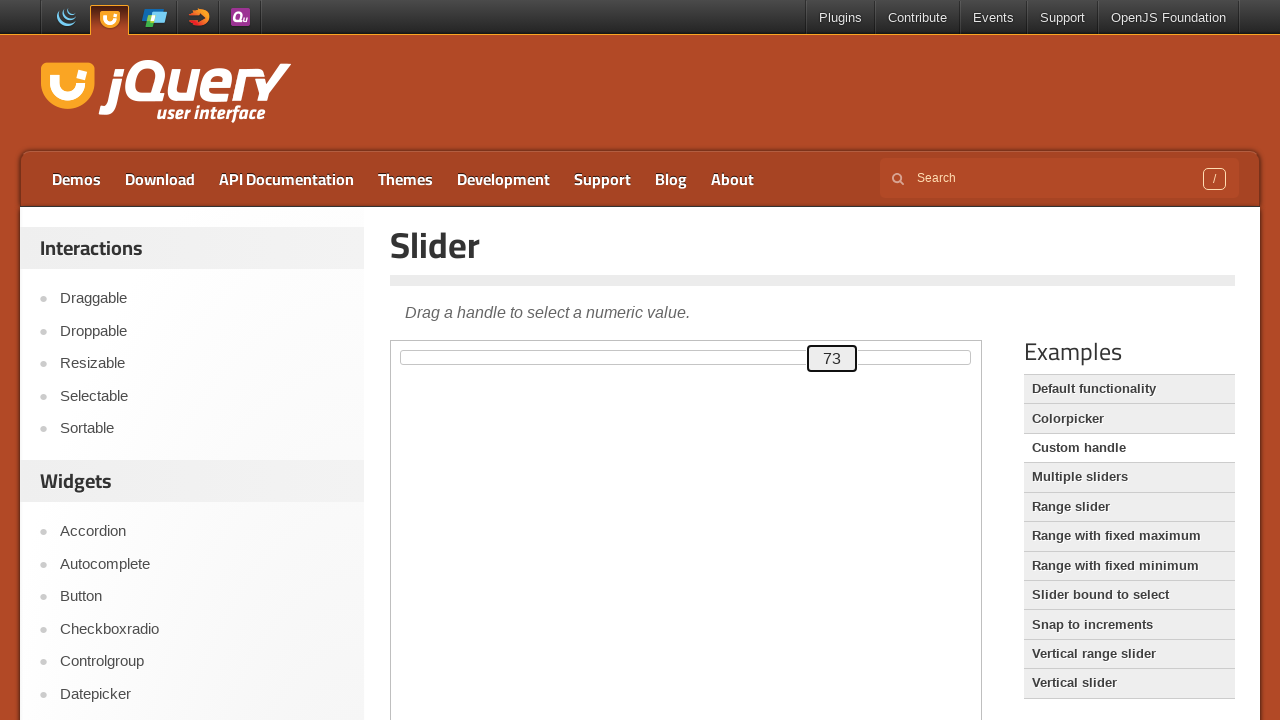

Pressed ArrowUp to move slider from 73 towards target 80 on .demo-frame >> internal:control=enter-frame >> #custom-handle
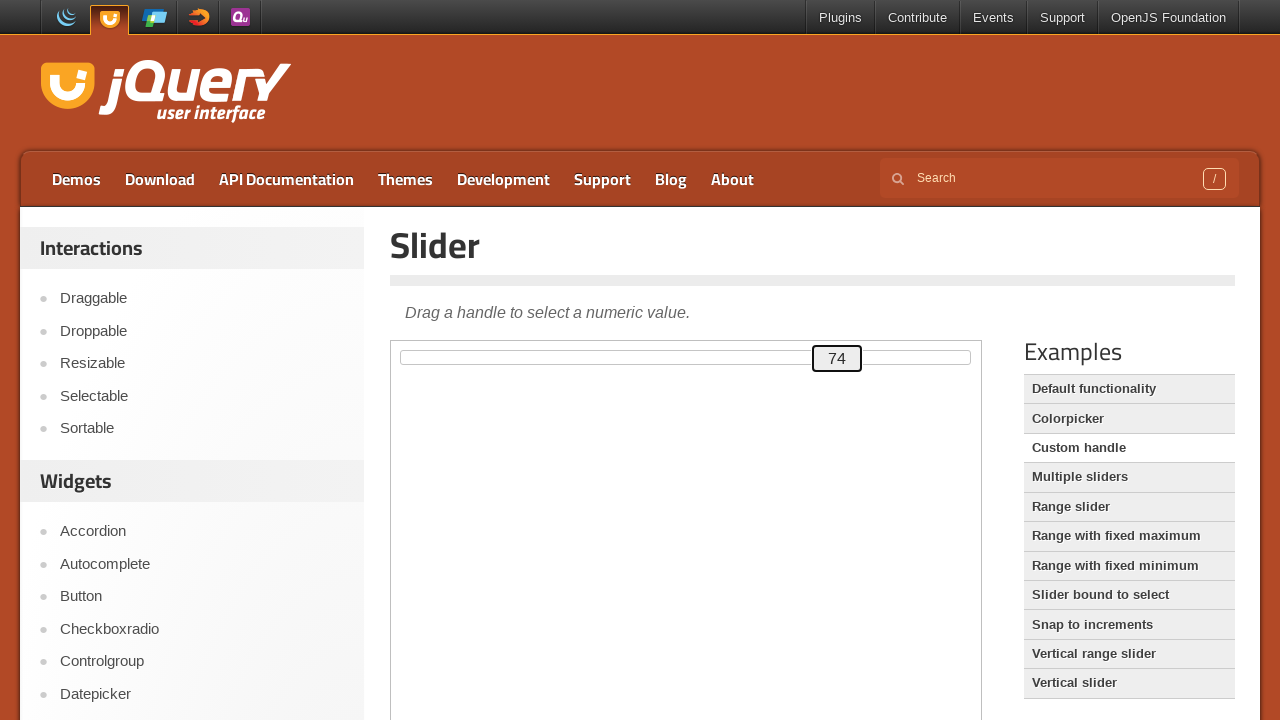

Waited 125ms for slider animation
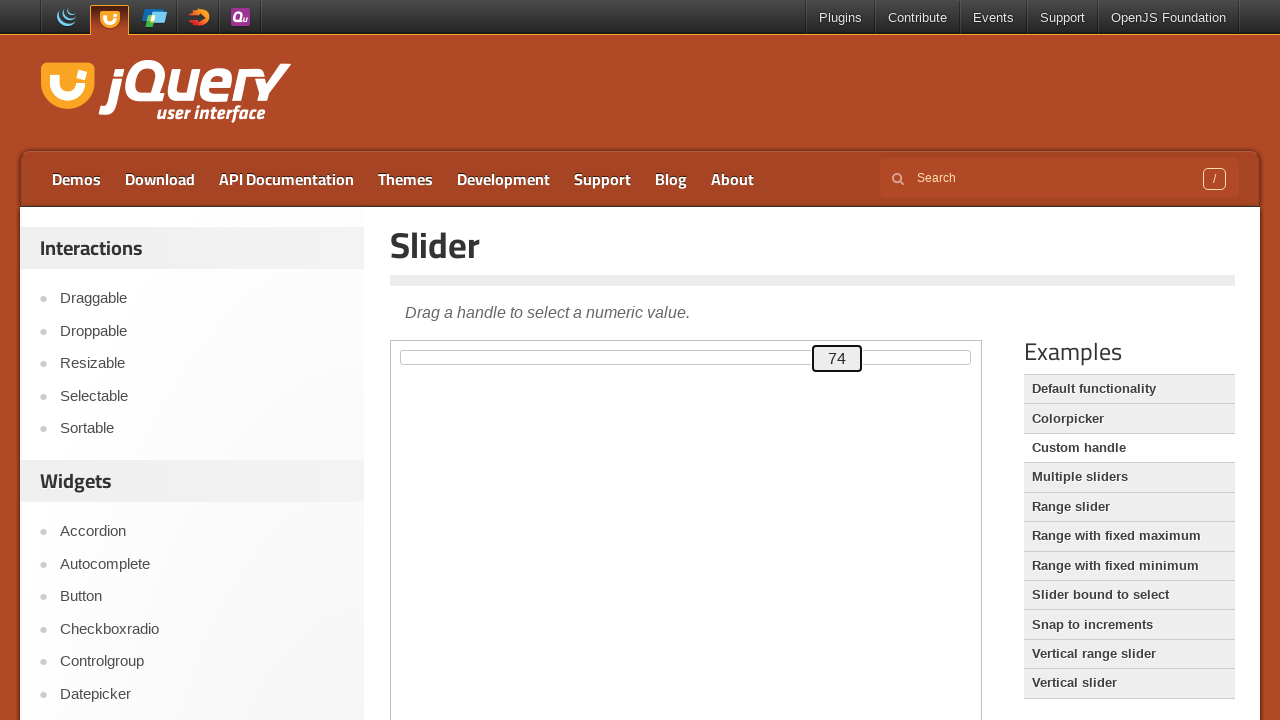

Read updated slider value: 74
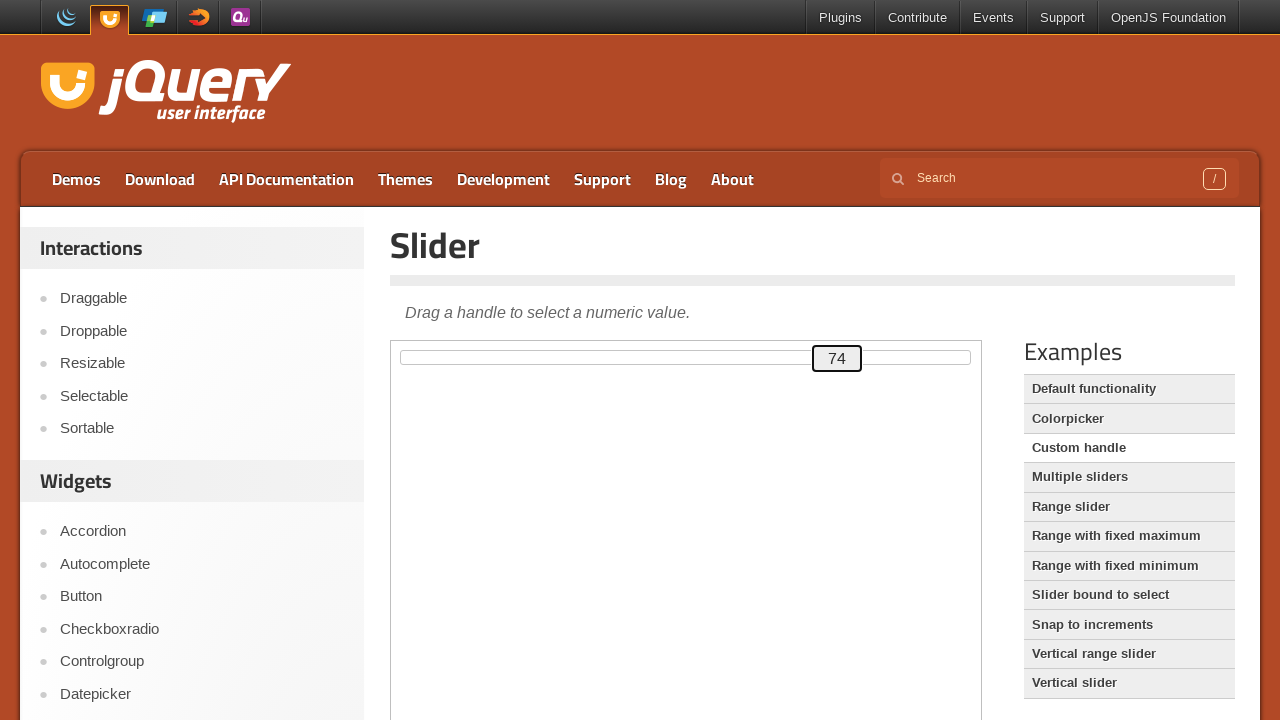

Pressed ArrowUp to move slider from 74 towards target 80 on .demo-frame >> internal:control=enter-frame >> #custom-handle
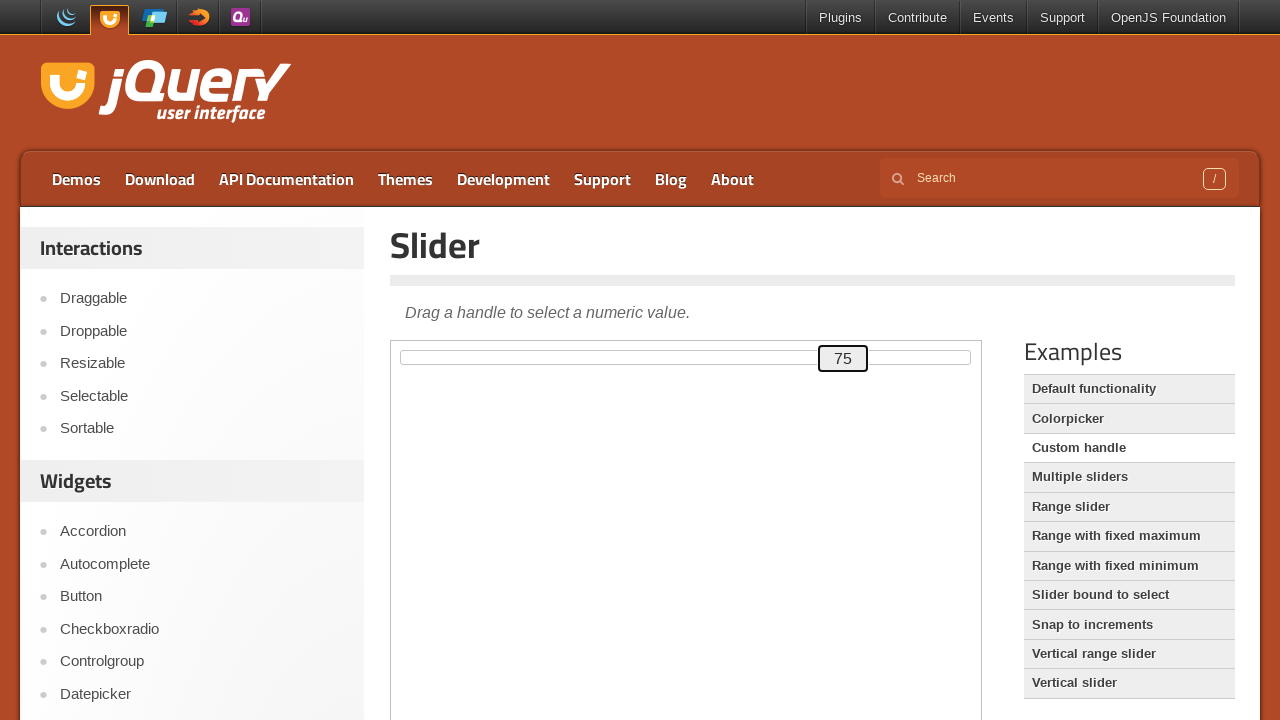

Waited 125ms for slider animation
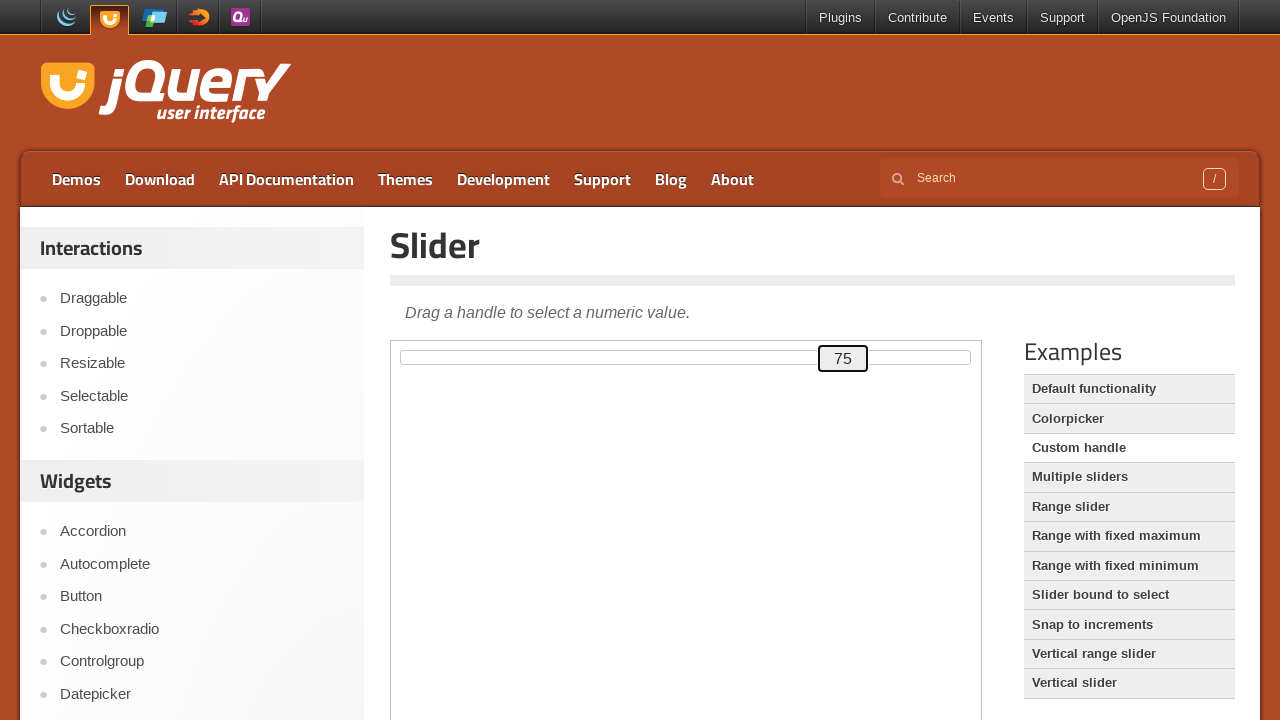

Read updated slider value: 75
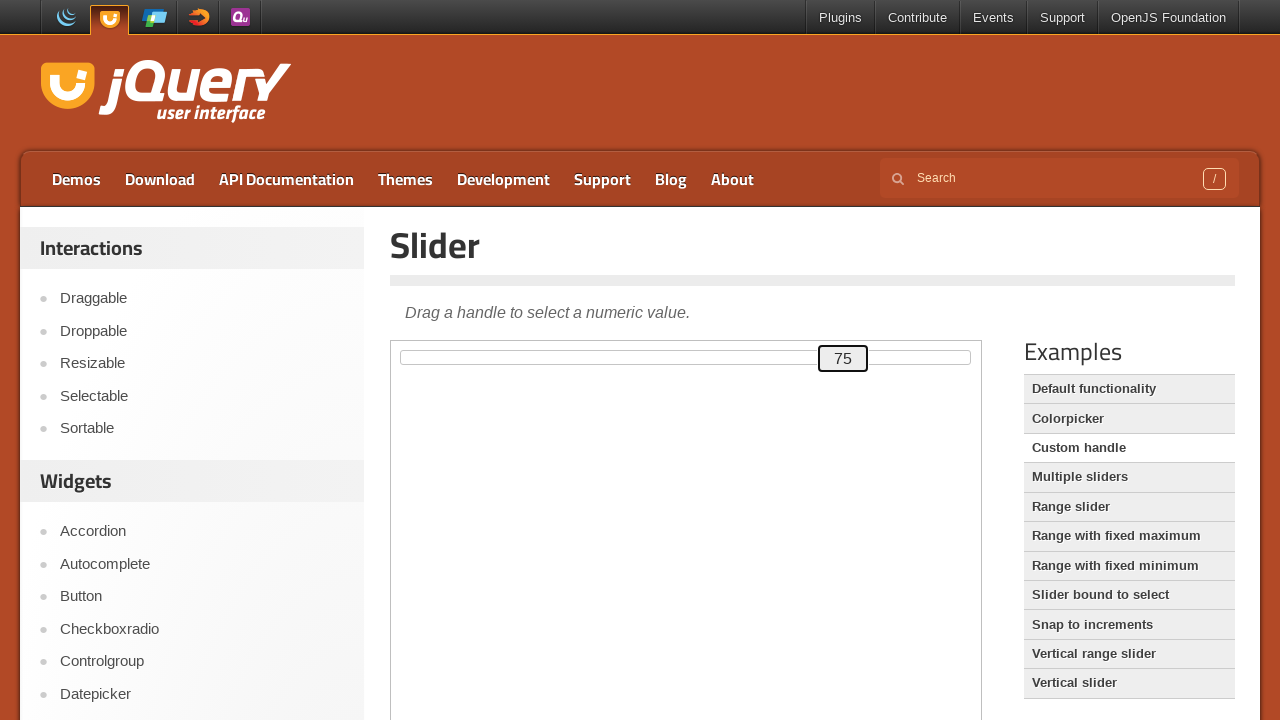

Pressed ArrowUp to move slider from 75 towards target 80 on .demo-frame >> internal:control=enter-frame >> #custom-handle
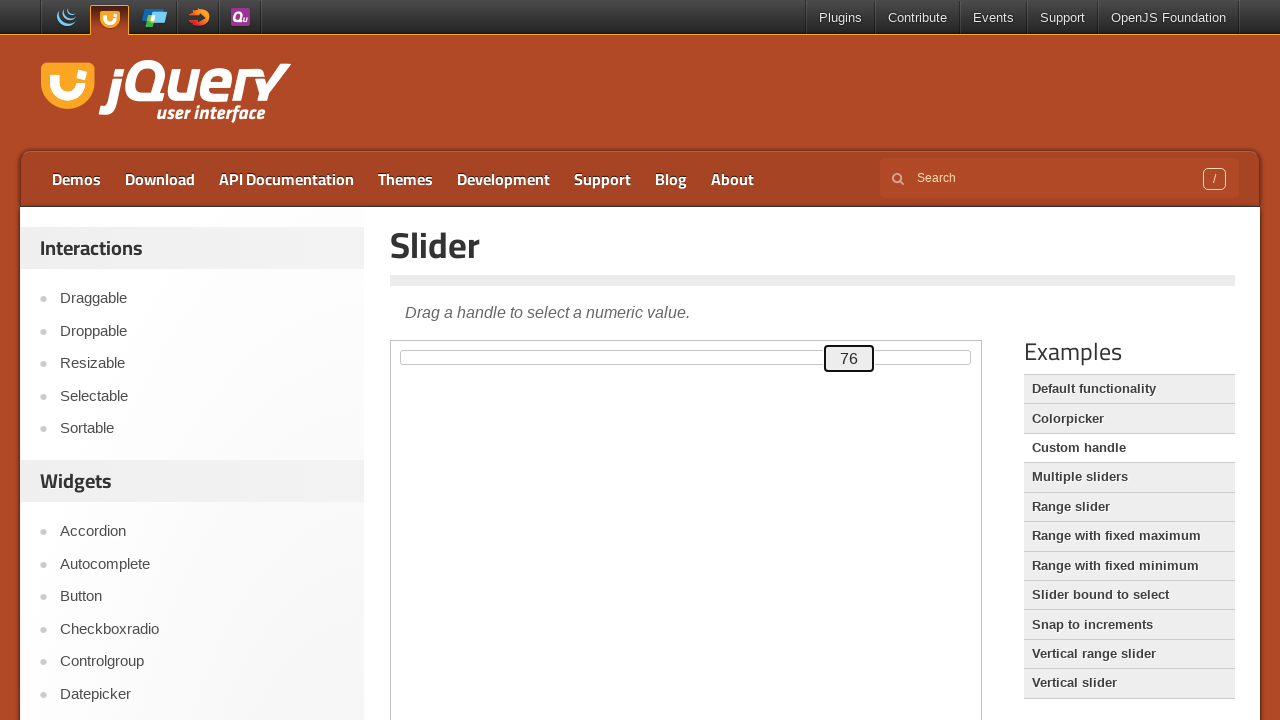

Waited 125ms for slider animation
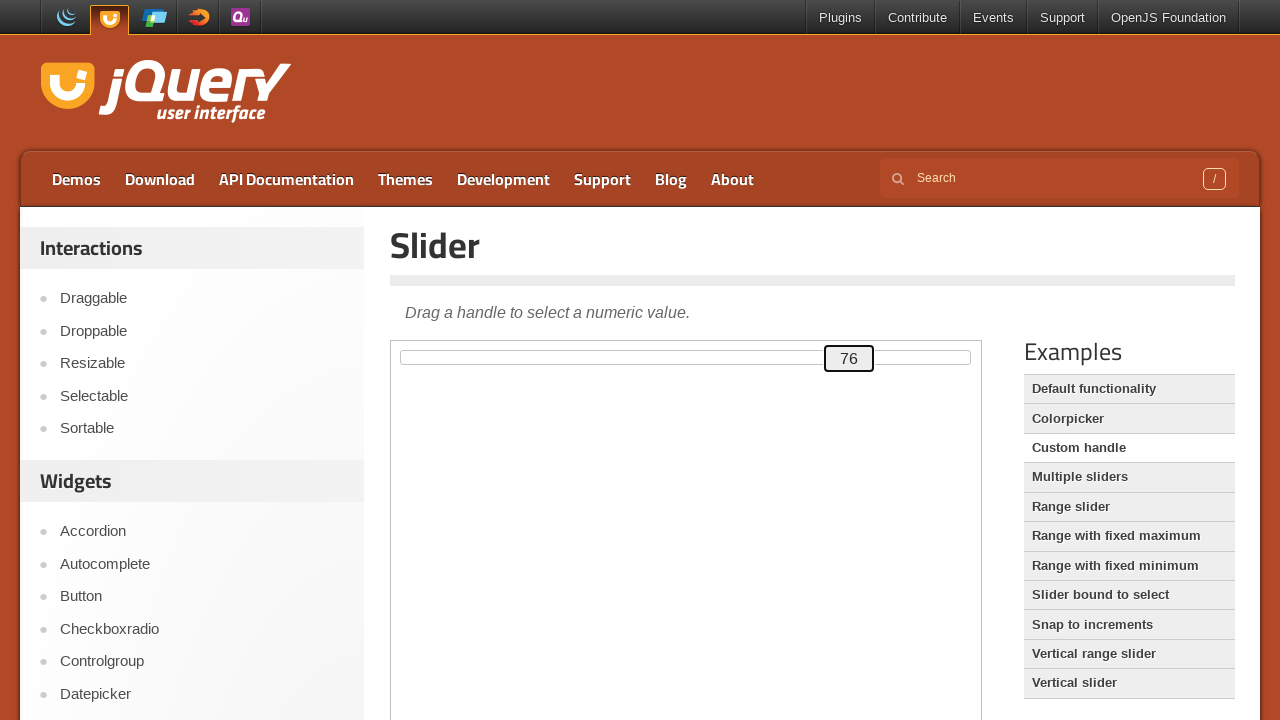

Read updated slider value: 76
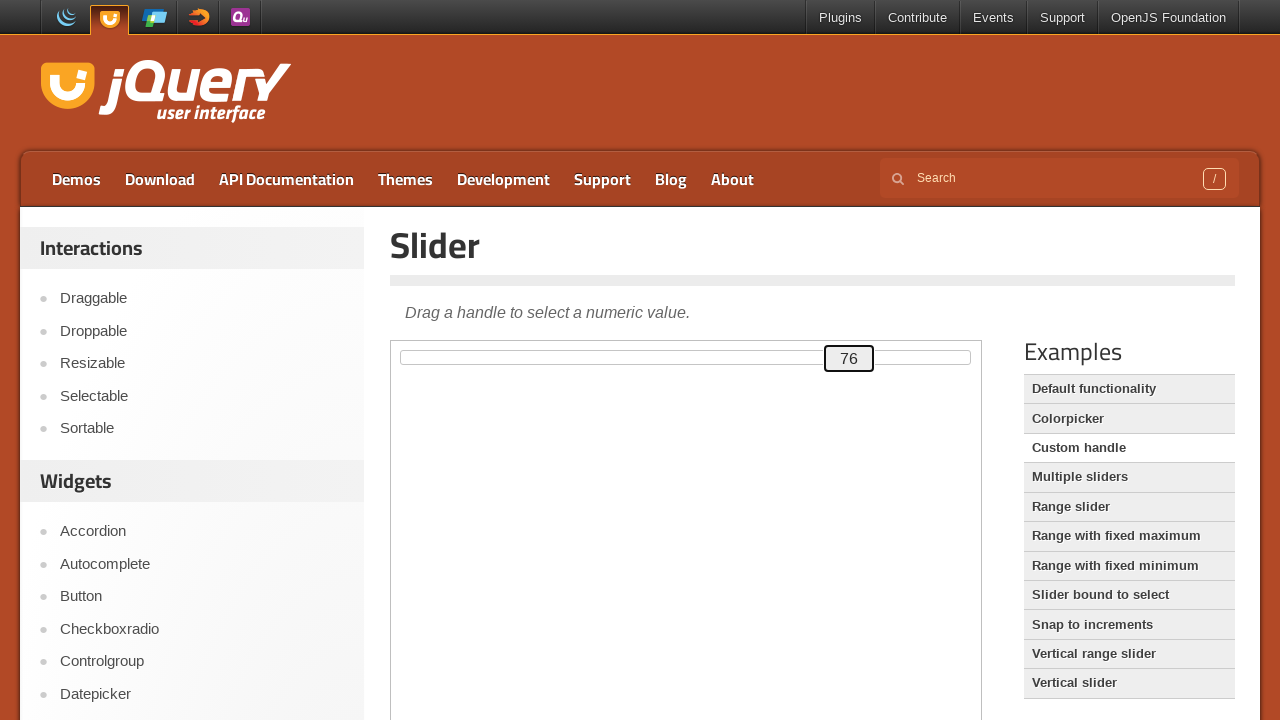

Pressed ArrowUp to move slider from 76 towards target 80 on .demo-frame >> internal:control=enter-frame >> #custom-handle
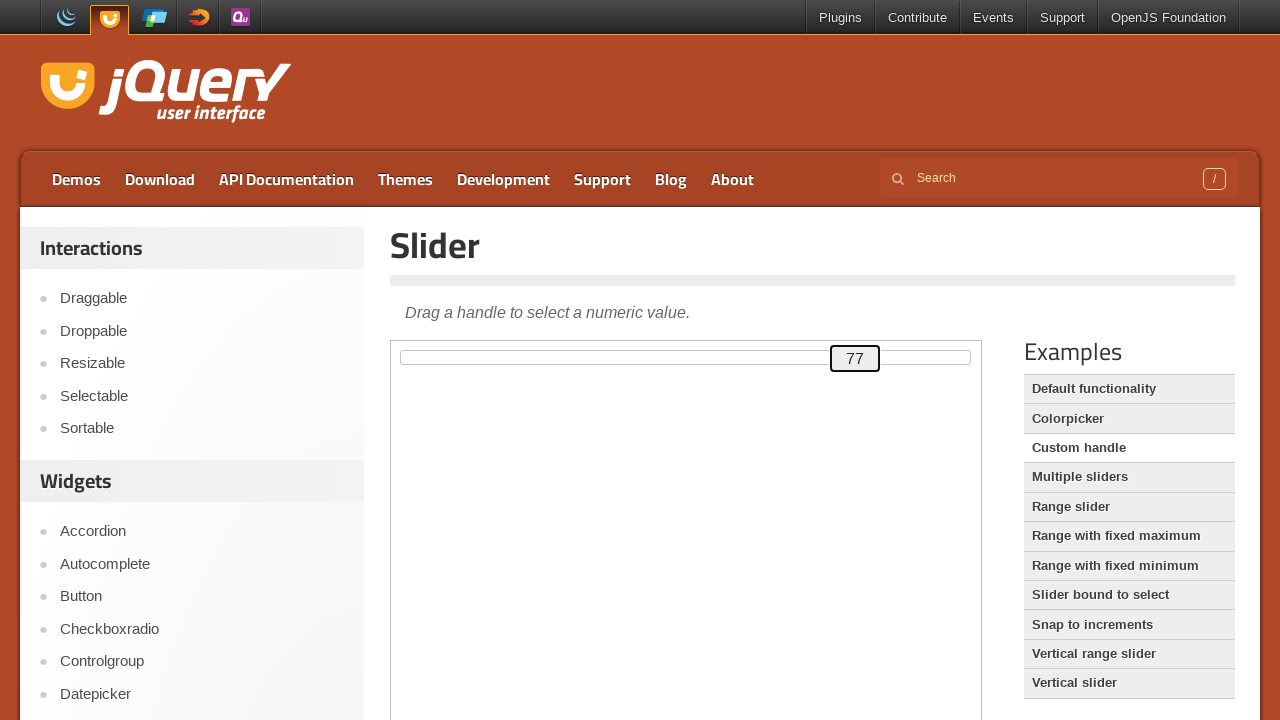

Waited 125ms for slider animation
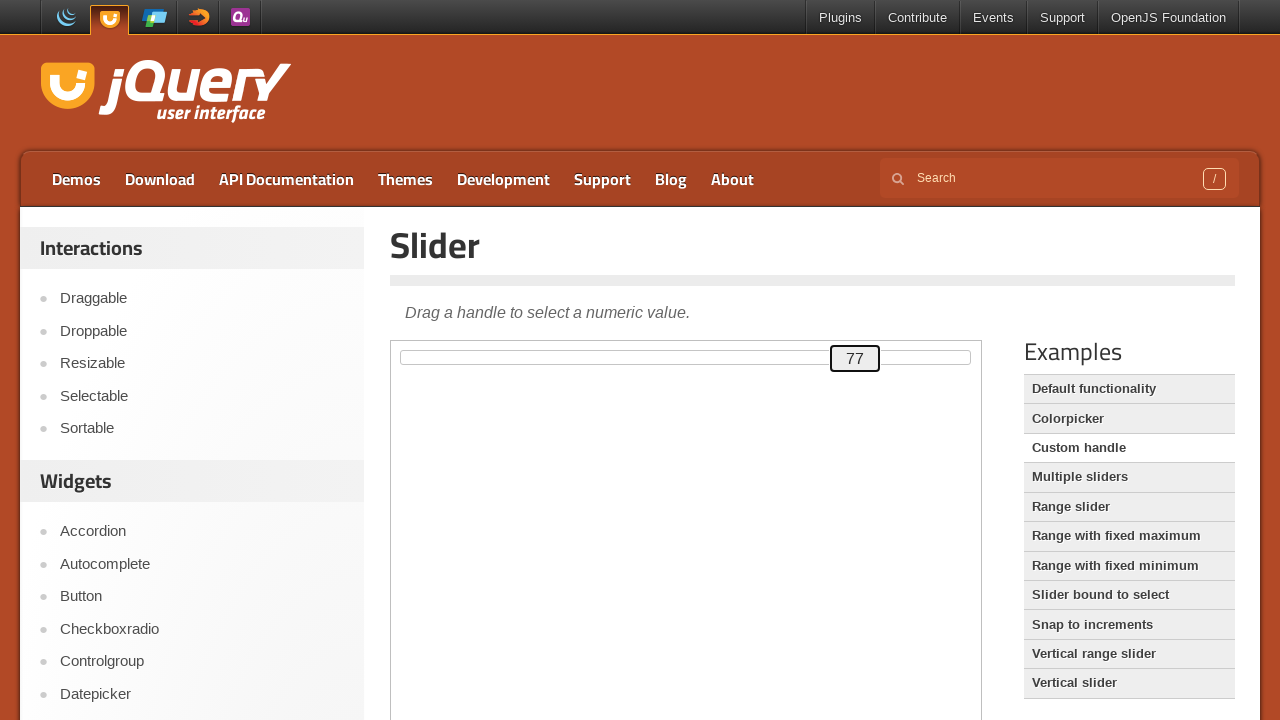

Read updated slider value: 77
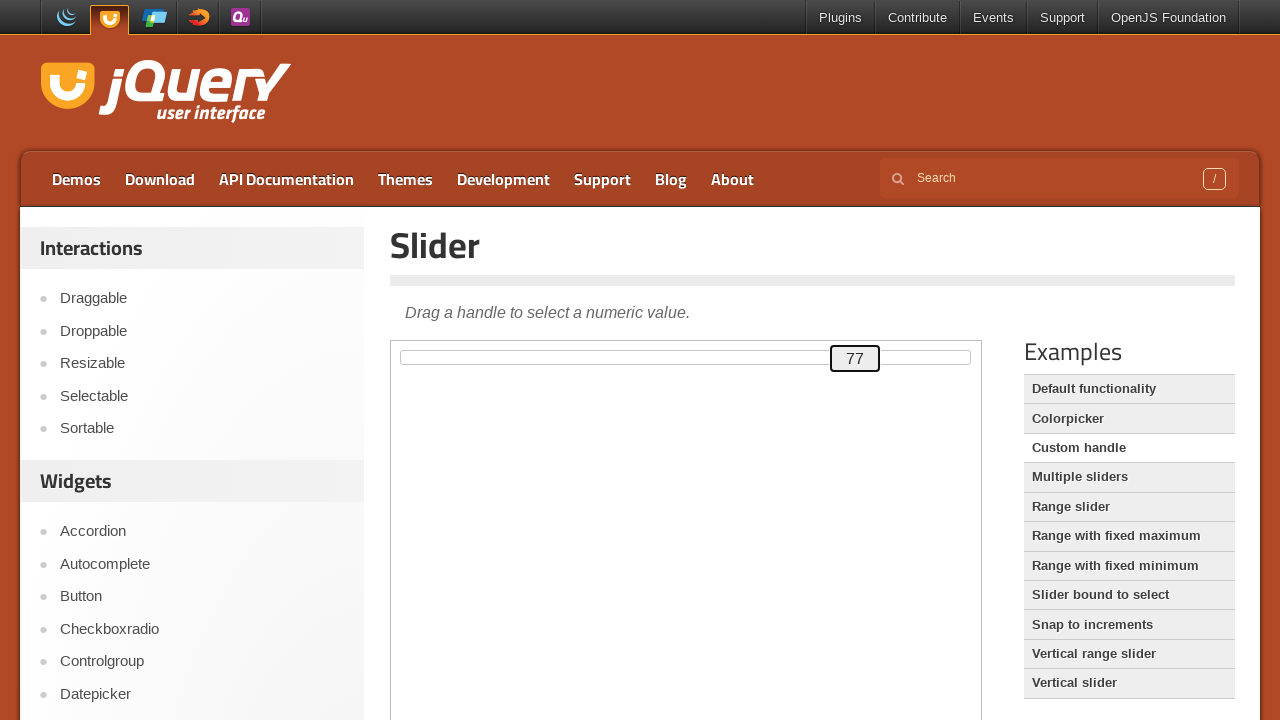

Pressed ArrowUp to move slider from 77 towards target 80 on .demo-frame >> internal:control=enter-frame >> #custom-handle
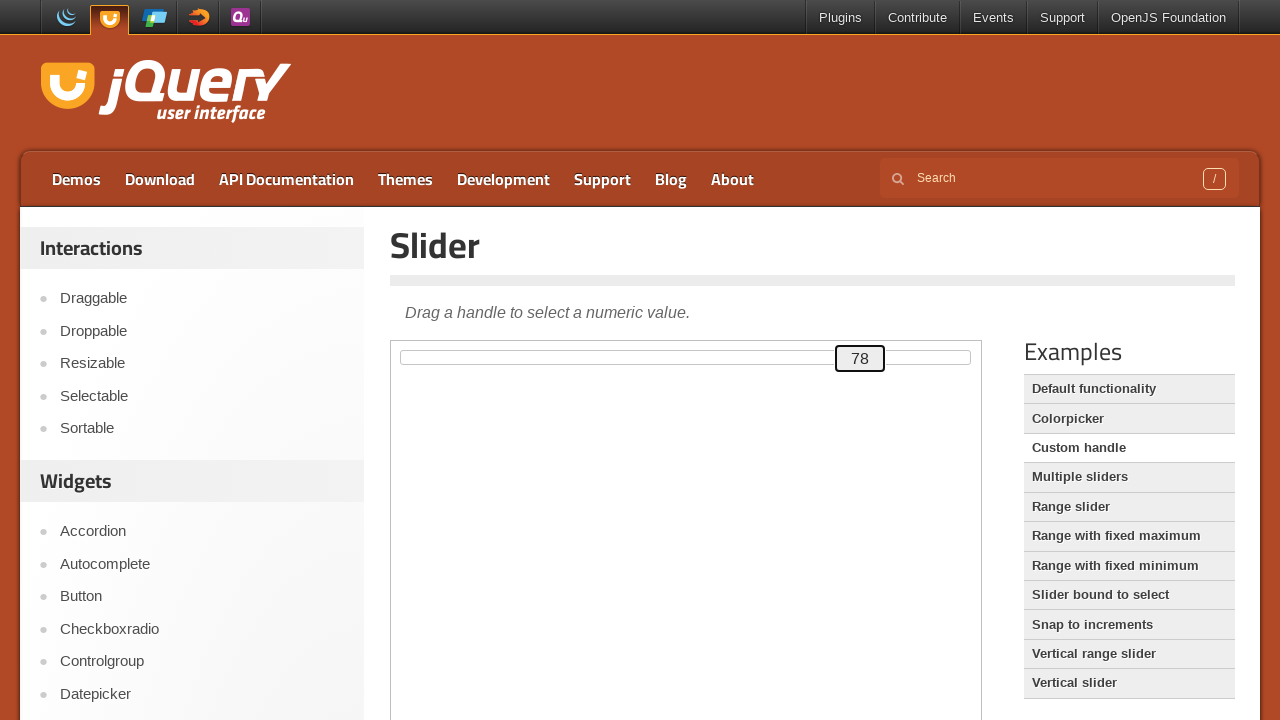

Waited 125ms for slider animation
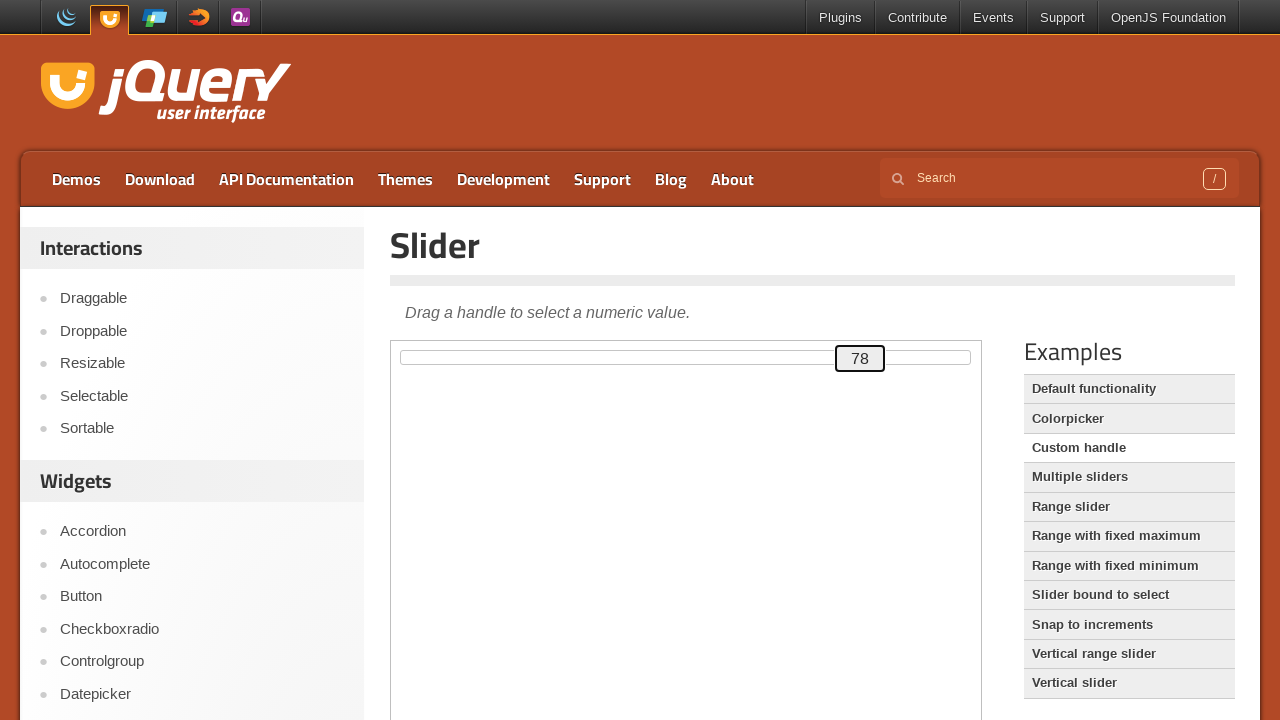

Read updated slider value: 78
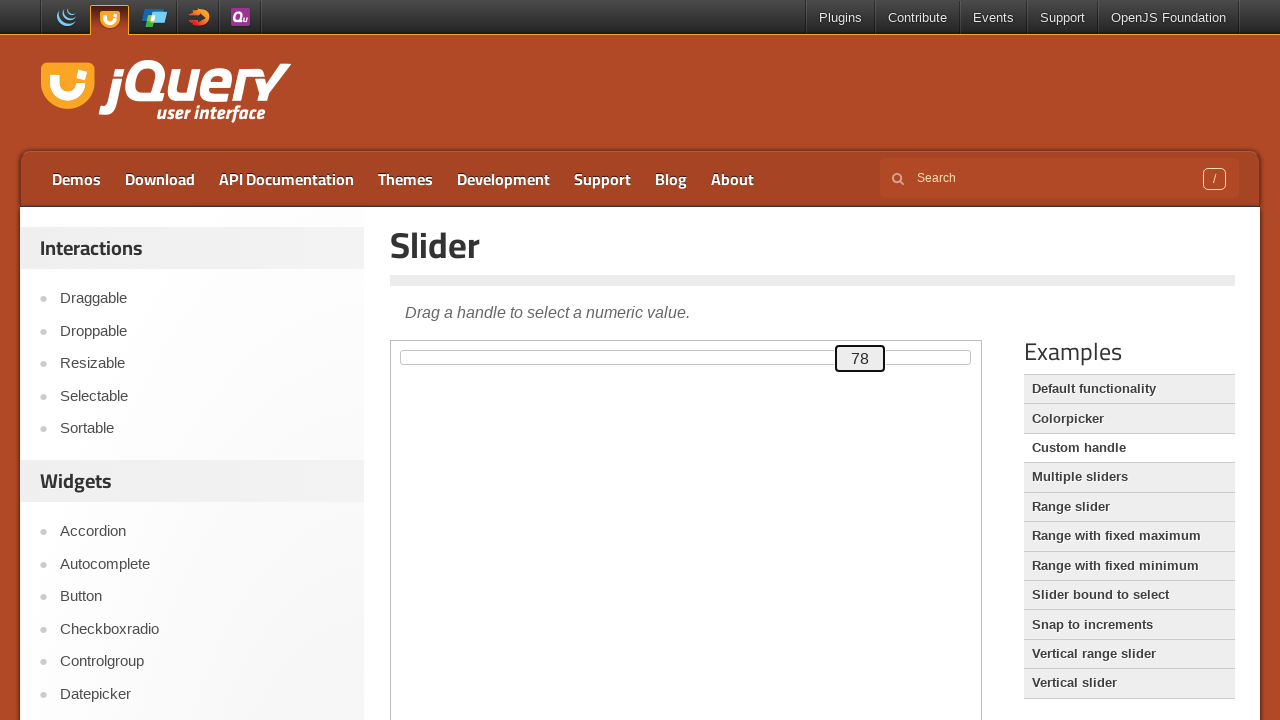

Pressed ArrowUp to move slider from 78 towards target 80 on .demo-frame >> internal:control=enter-frame >> #custom-handle
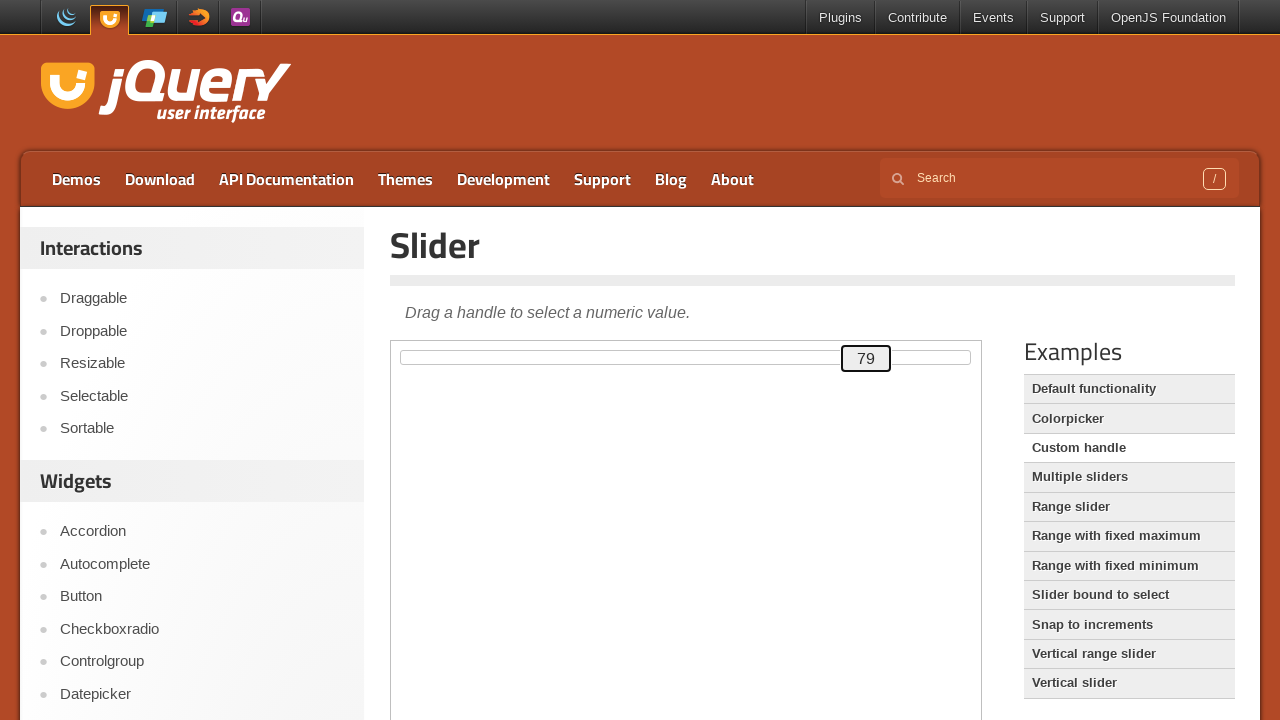

Waited 125ms for slider animation
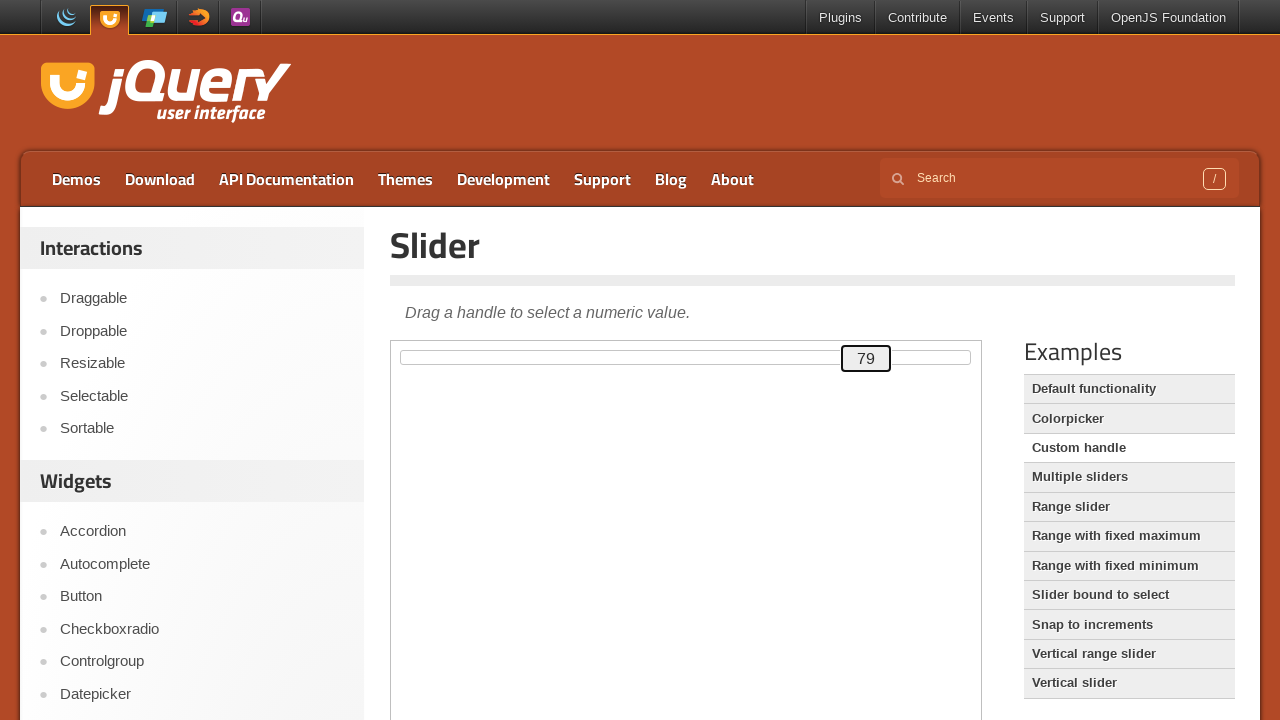

Read updated slider value: 79
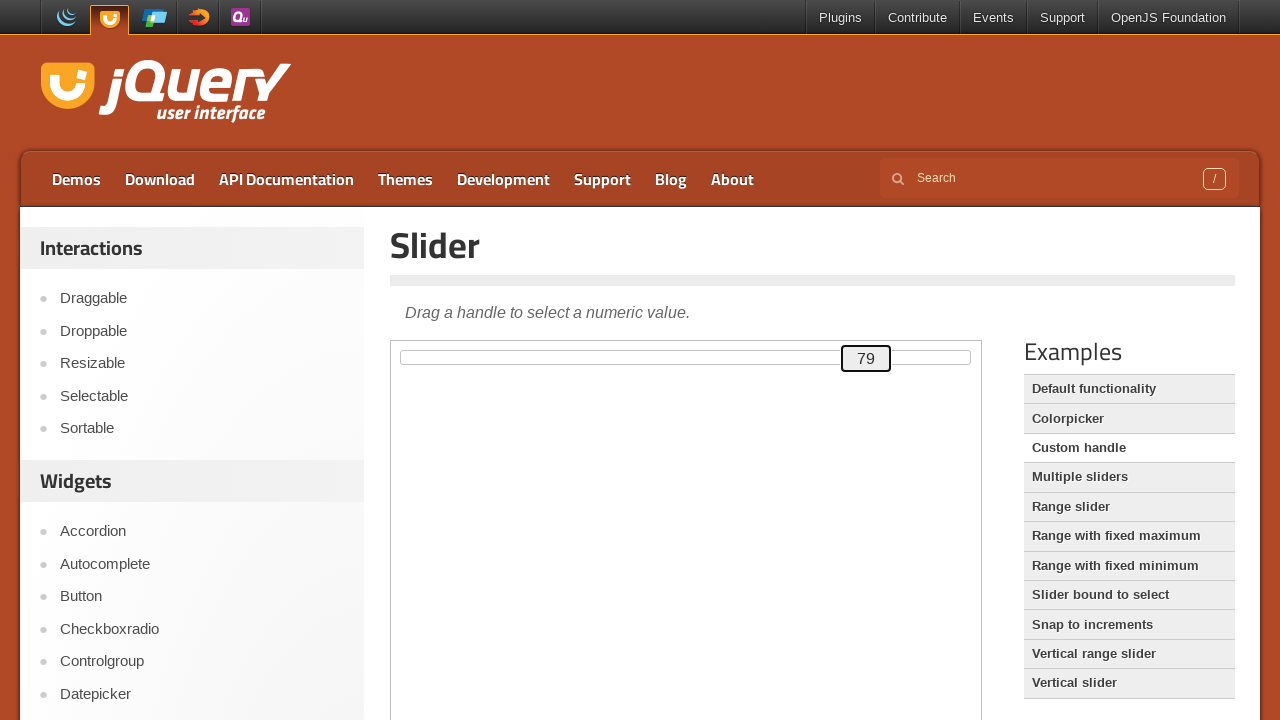

Pressed ArrowUp to move slider from 79 towards target 80 on .demo-frame >> internal:control=enter-frame >> #custom-handle
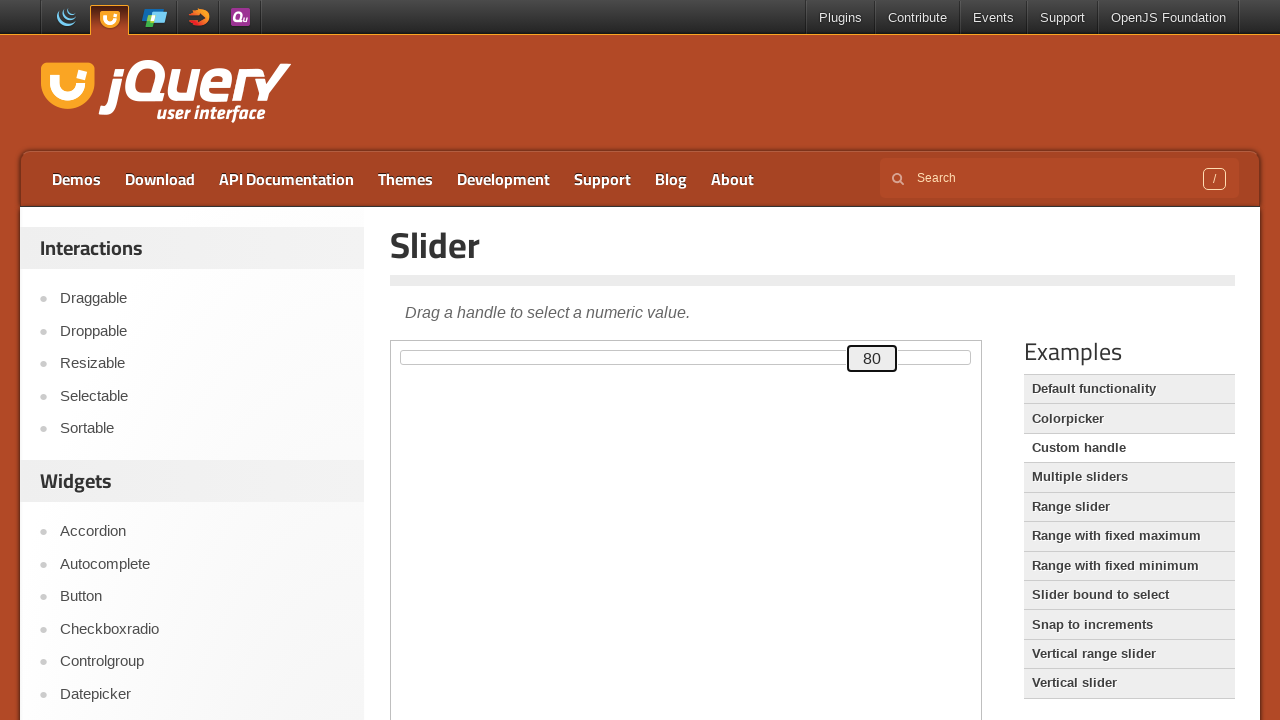

Waited 125ms for slider animation
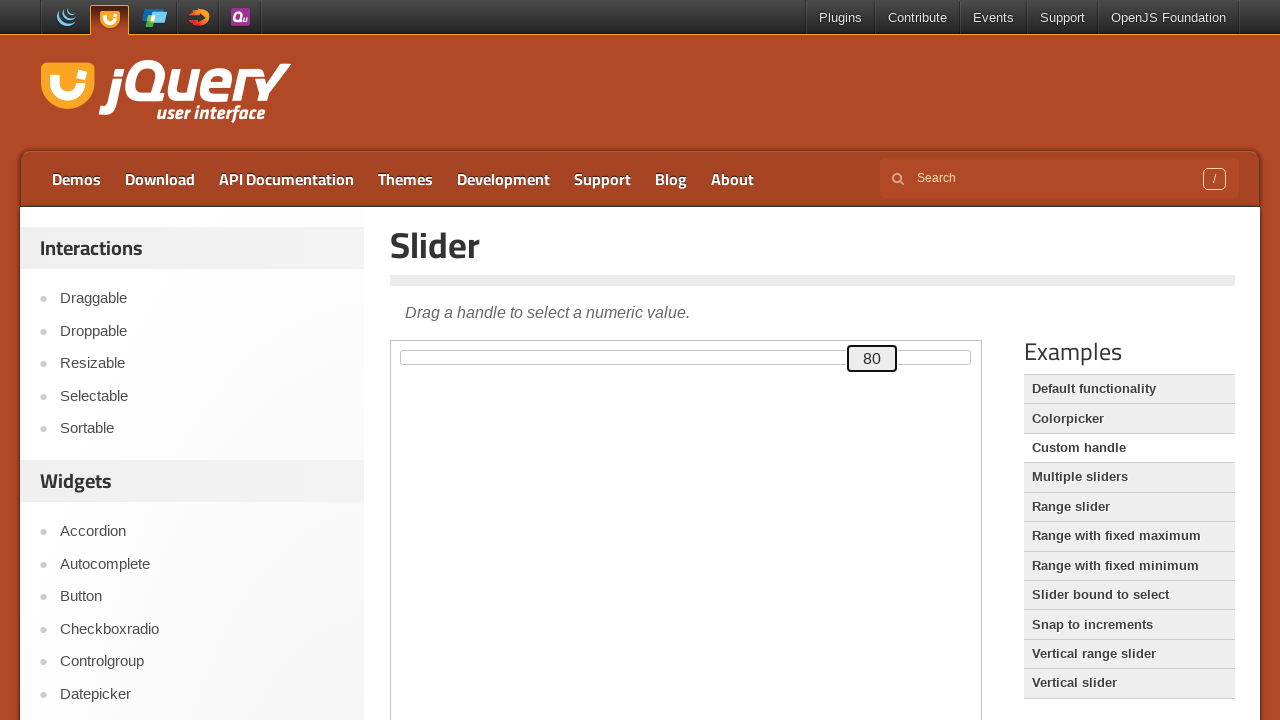

Read updated slider value: 80
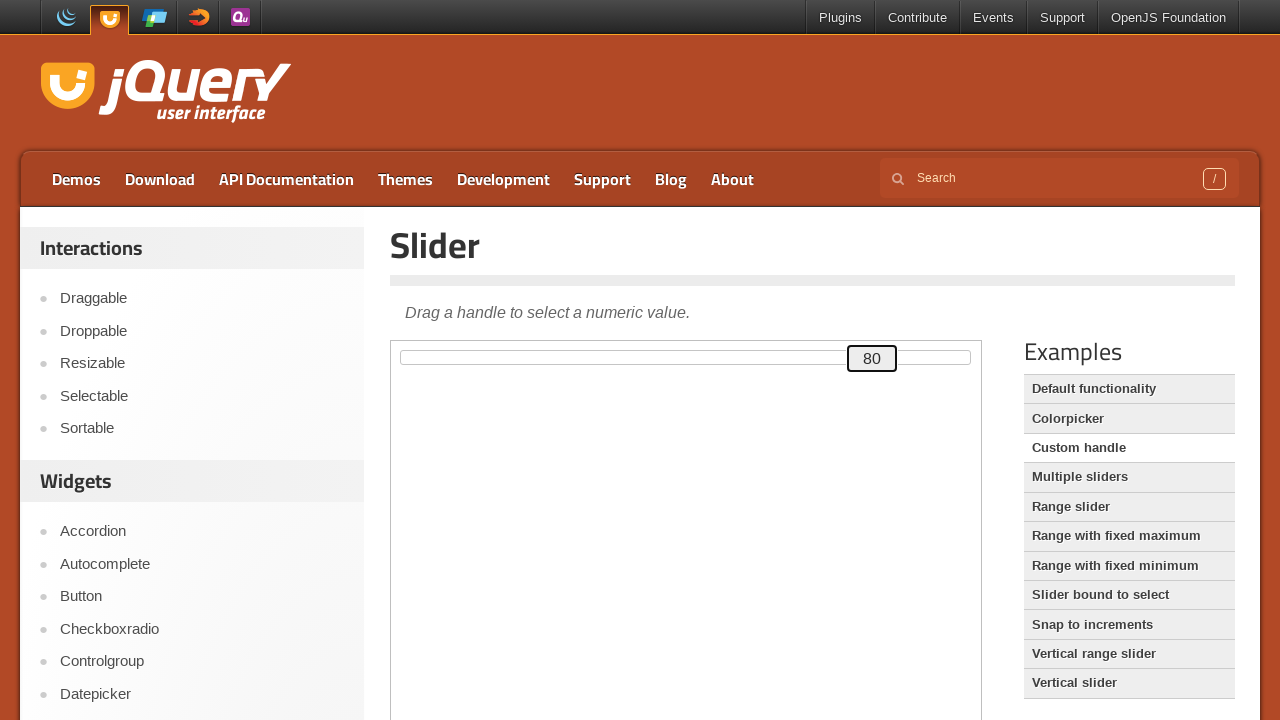

Verified slider reached target value 80
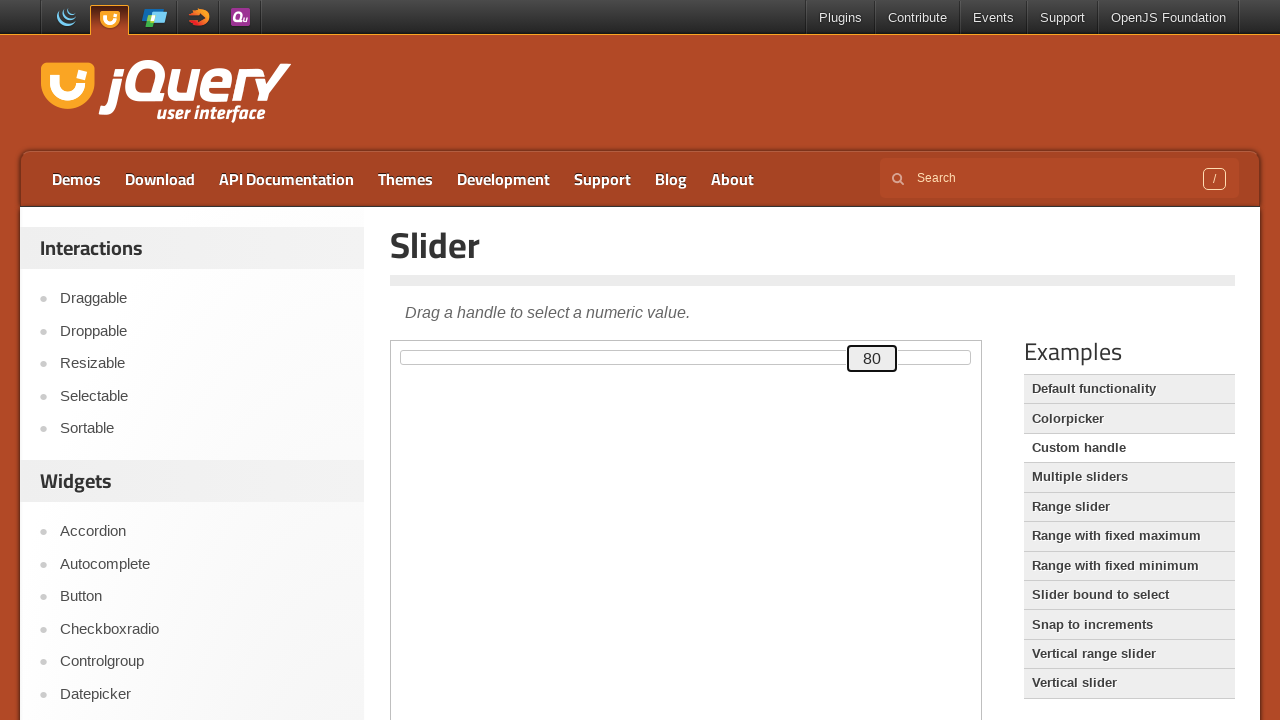

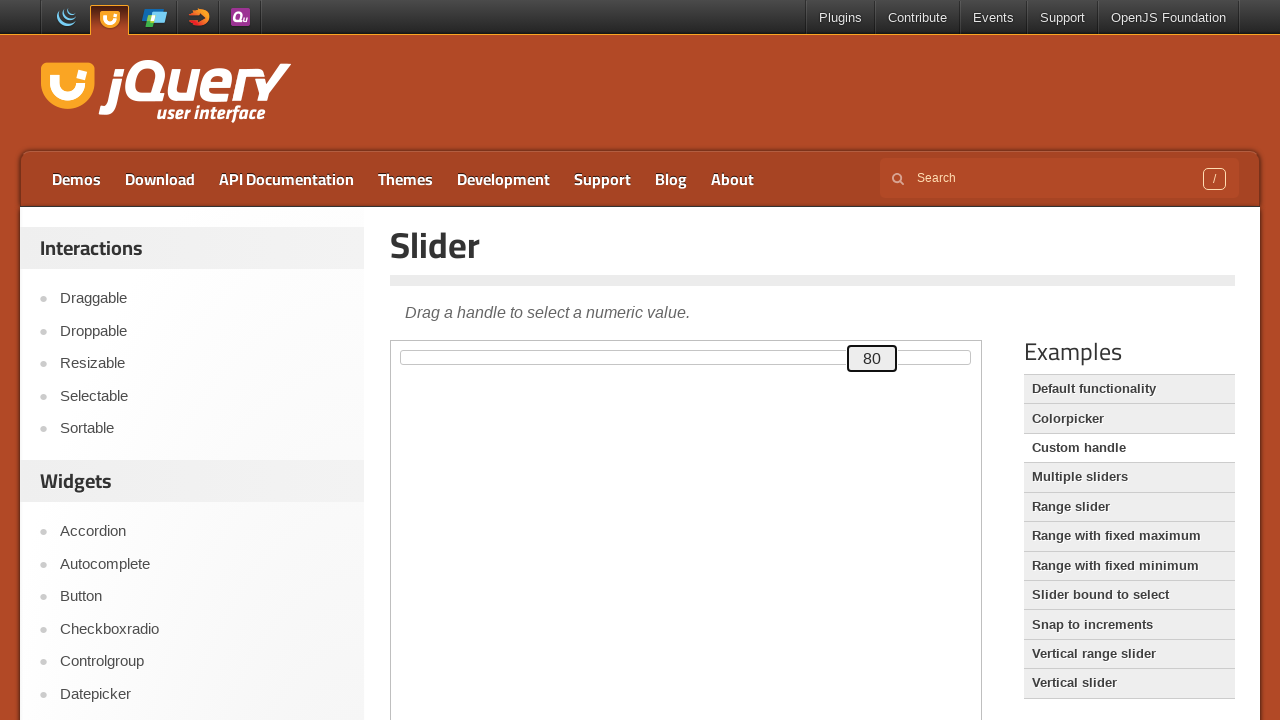